Solves a nonogram puzzle by clicking and dragging cells according to a solution matrix, using different color buttons

Starting URL: https://japonskie.ru/12345

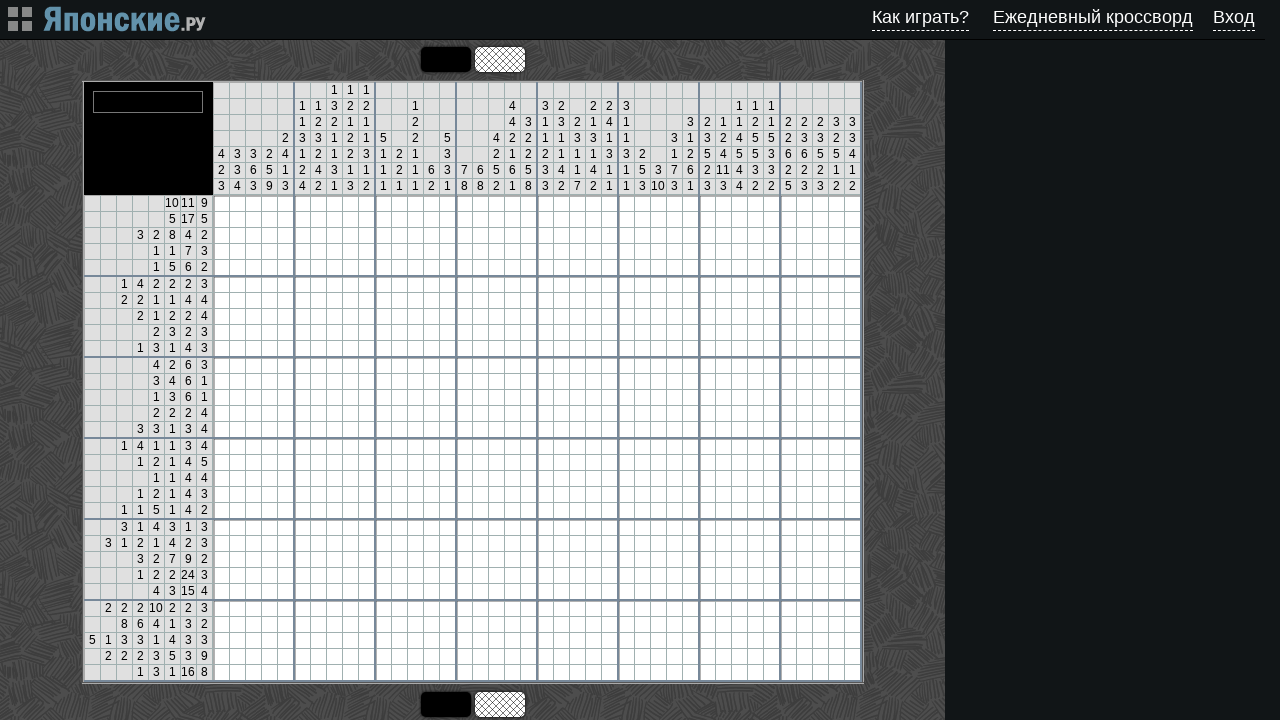

Generated random solution matrix (15x15)
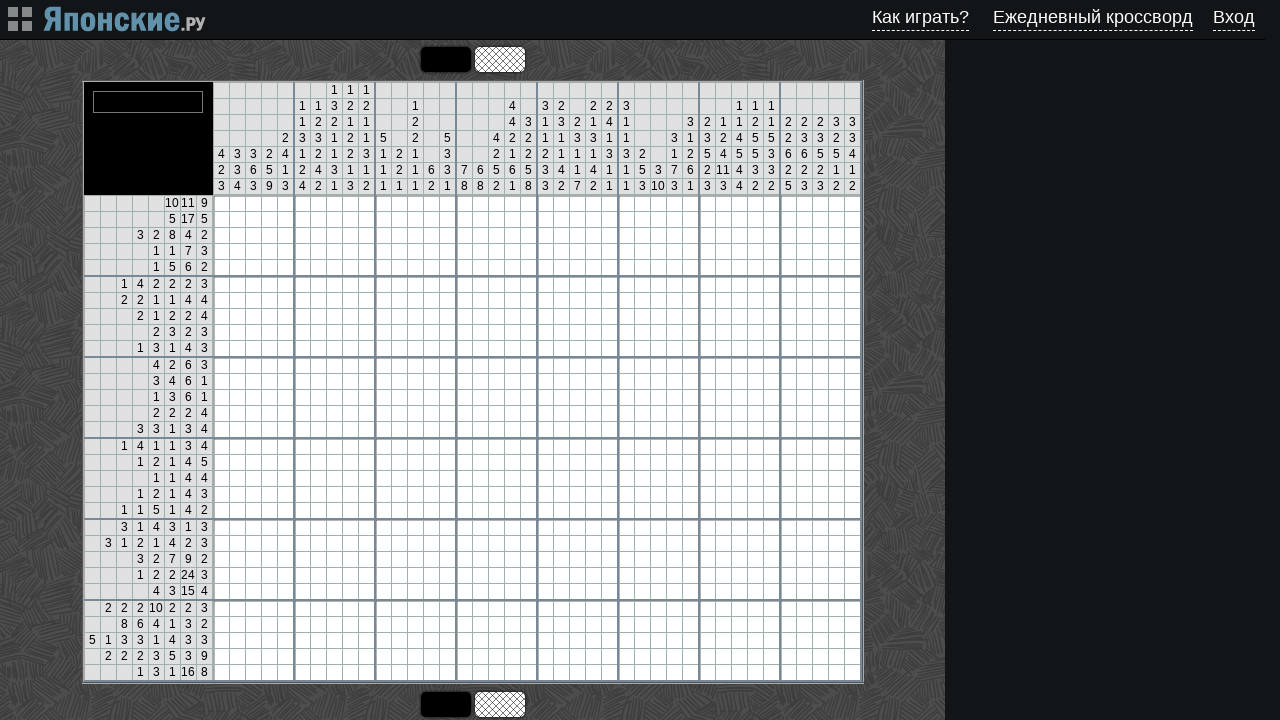

Located main puzzle table
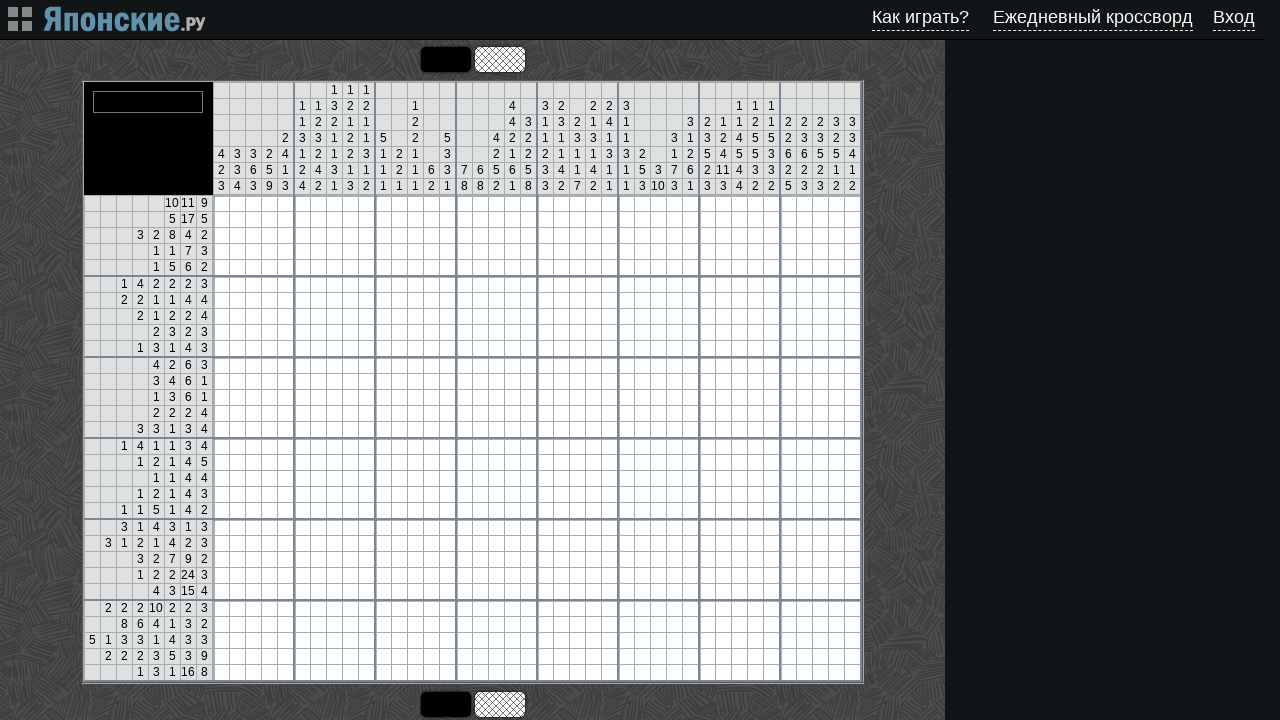

Retrieved 2 color buttons
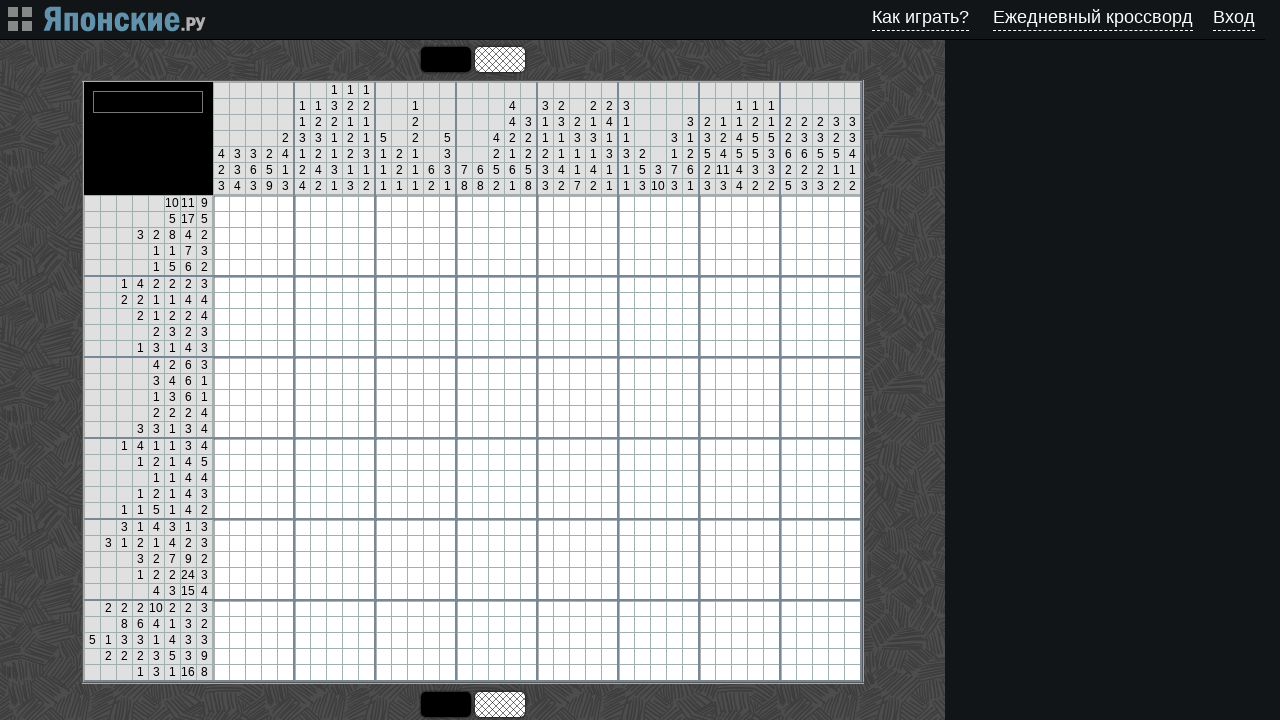

Selected color button 1 of 1 at (446, 60) on #maincolors .color_button >> nth=0
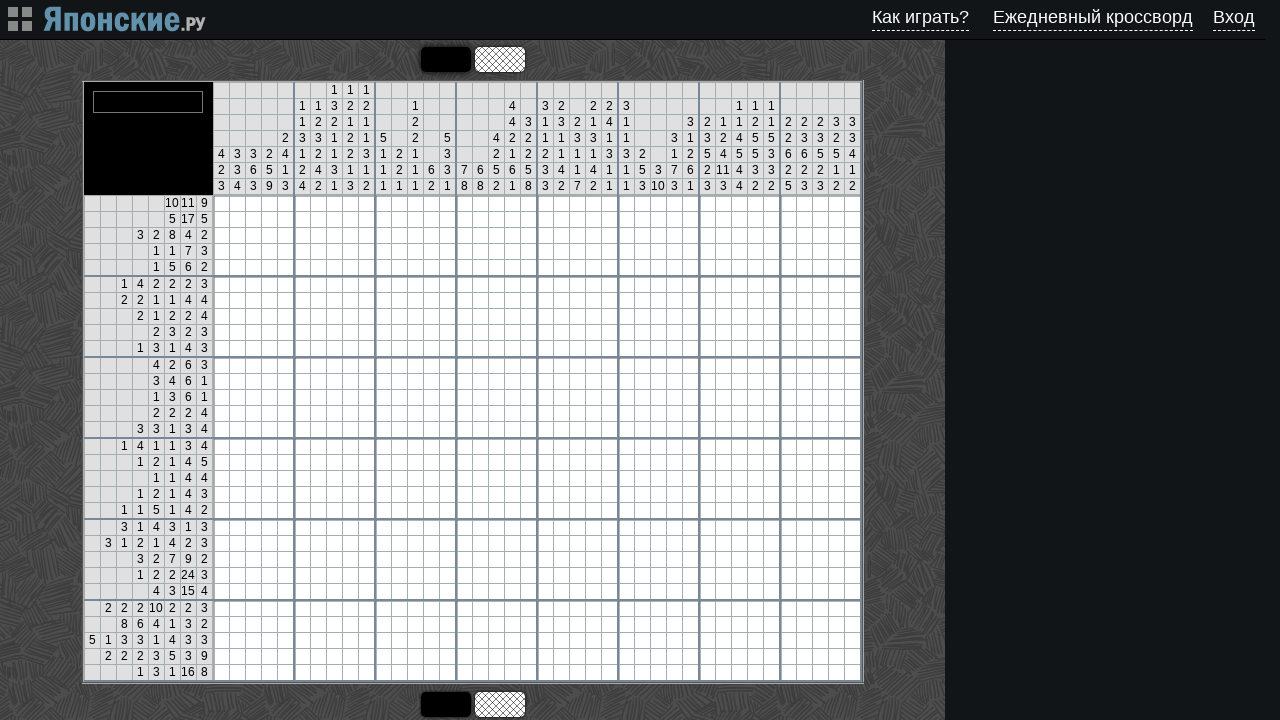

Scrolled page for row 1
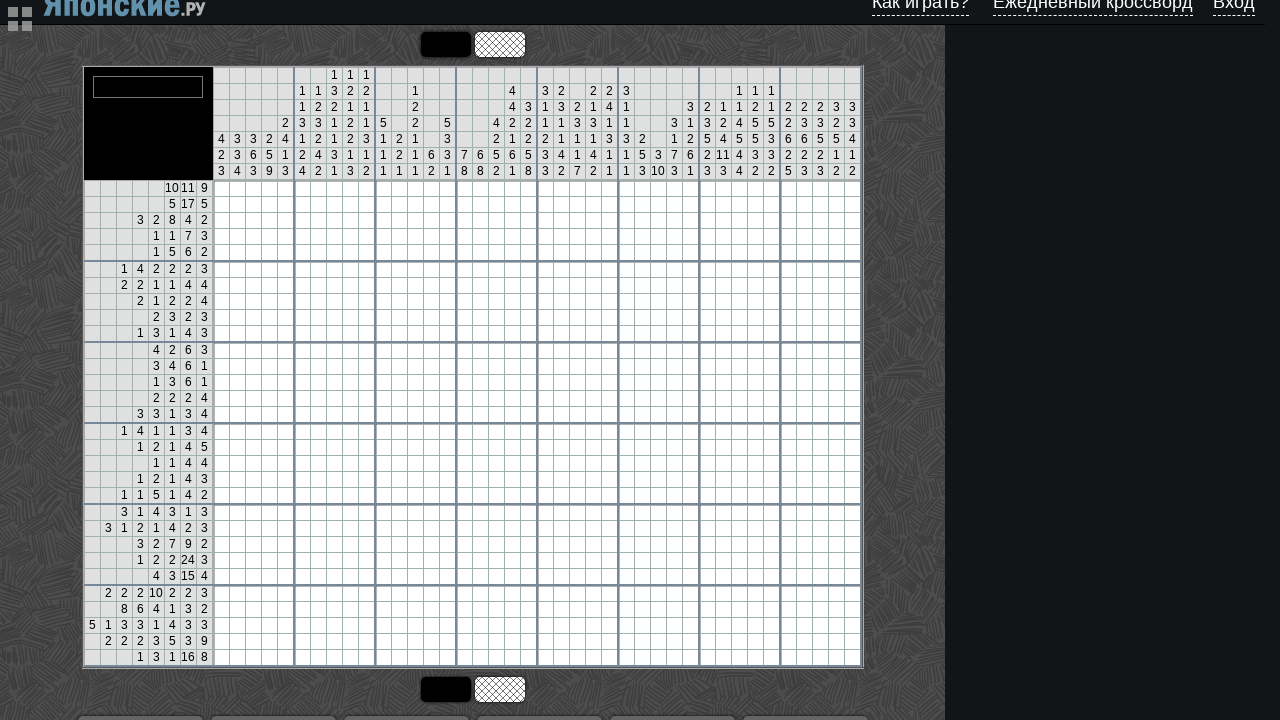

Hovered over cell at row 1, column 1 at (221, 188) on #cross_main >> tr >> nth=0 >> td >> nth=0
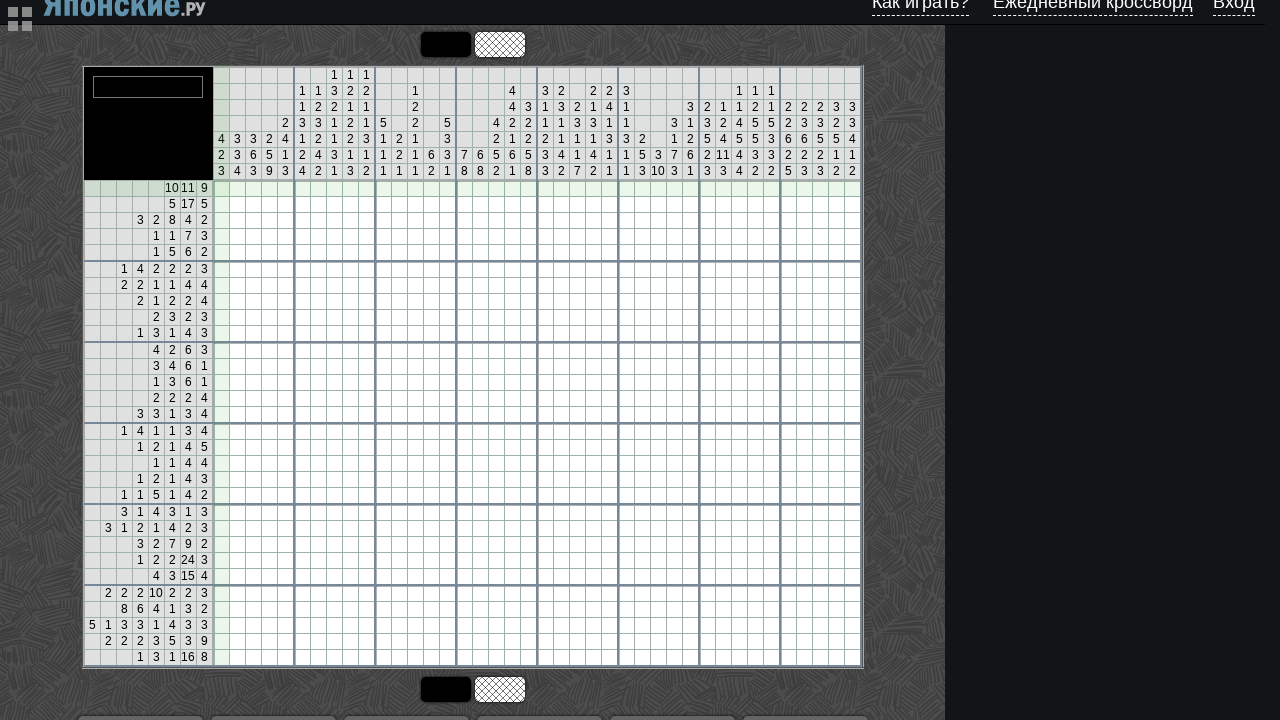

Started drag at row 1, column 1 at (221, 188)
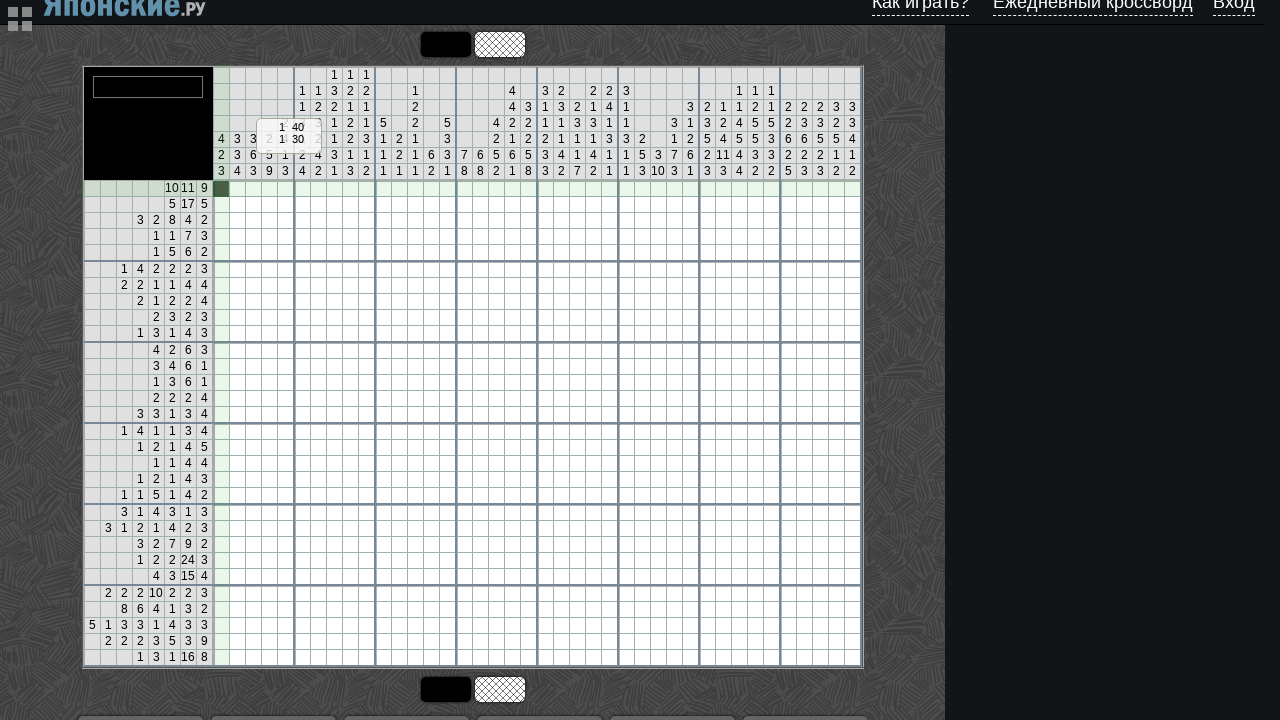

Hovered over cell at row 1, column 1 to end drag at (221, 188) on #cross_main >> tr >> nth=0 >> td >> nth=0
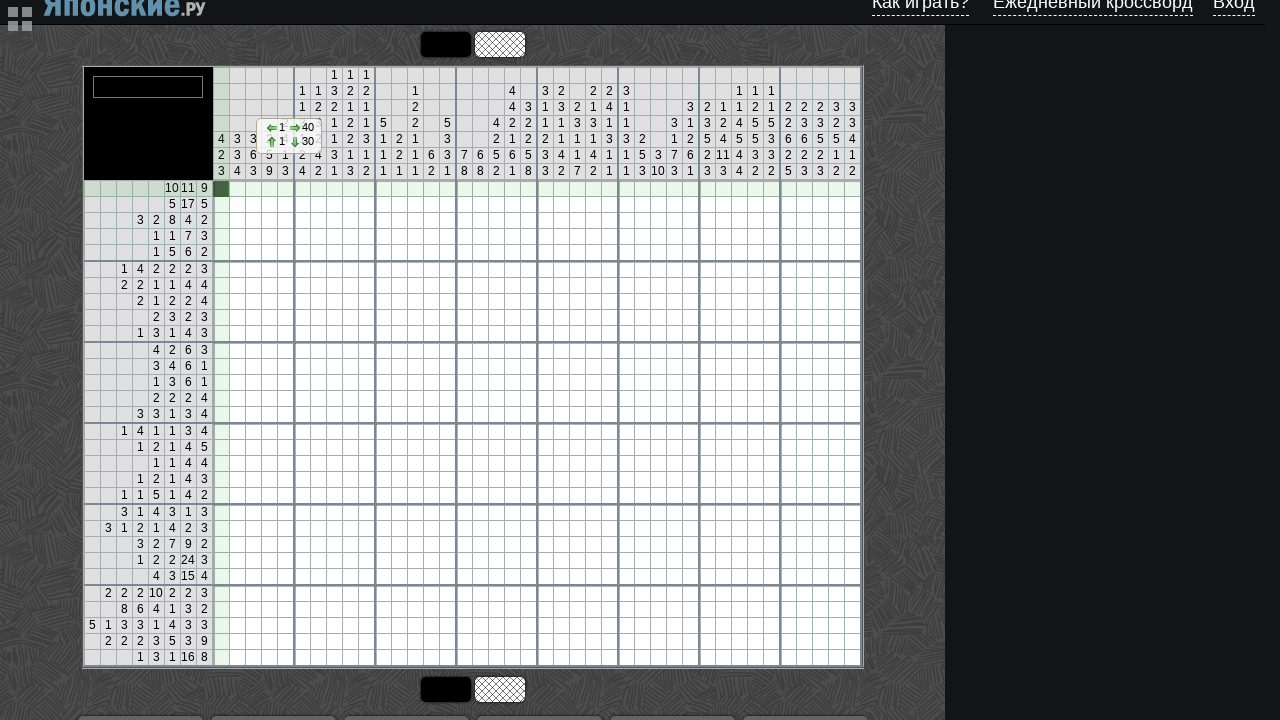

Released drag at row 1, column 1 at (221, 188)
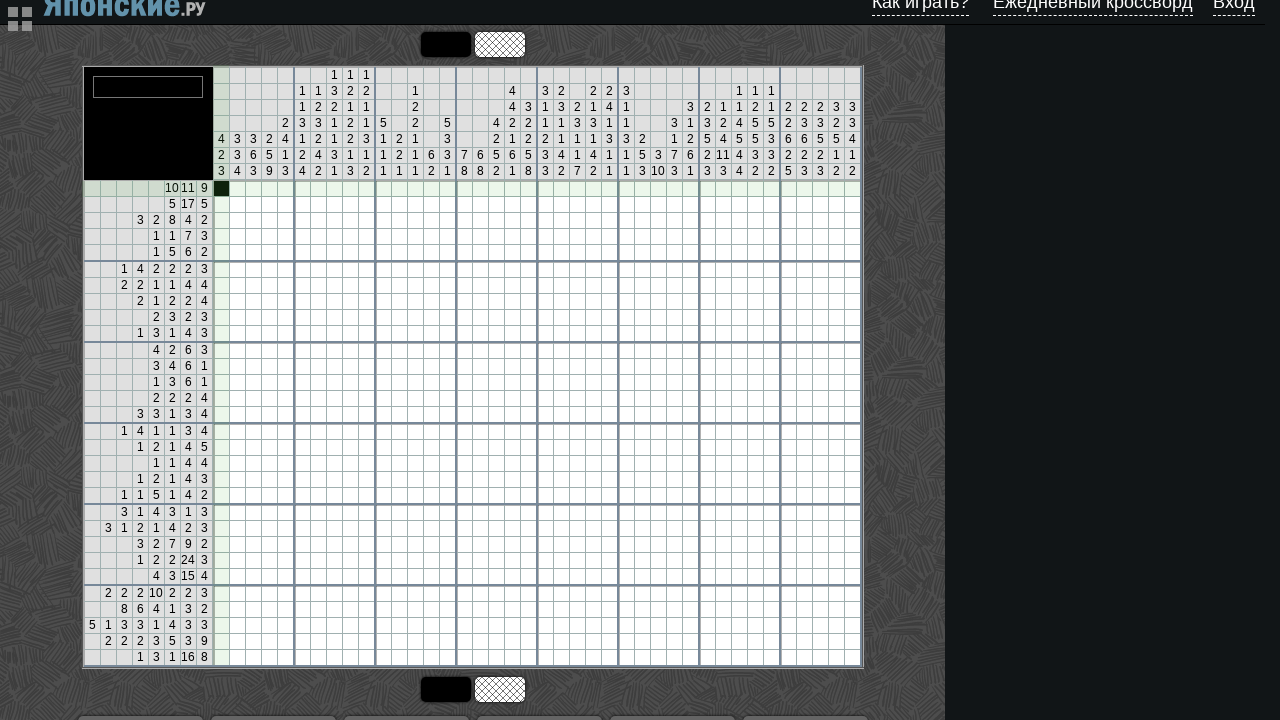

Hovered over cell at row 1, column 5 at (285, 188) on #cross_main >> tr >> nth=0 >> td >> nth=4
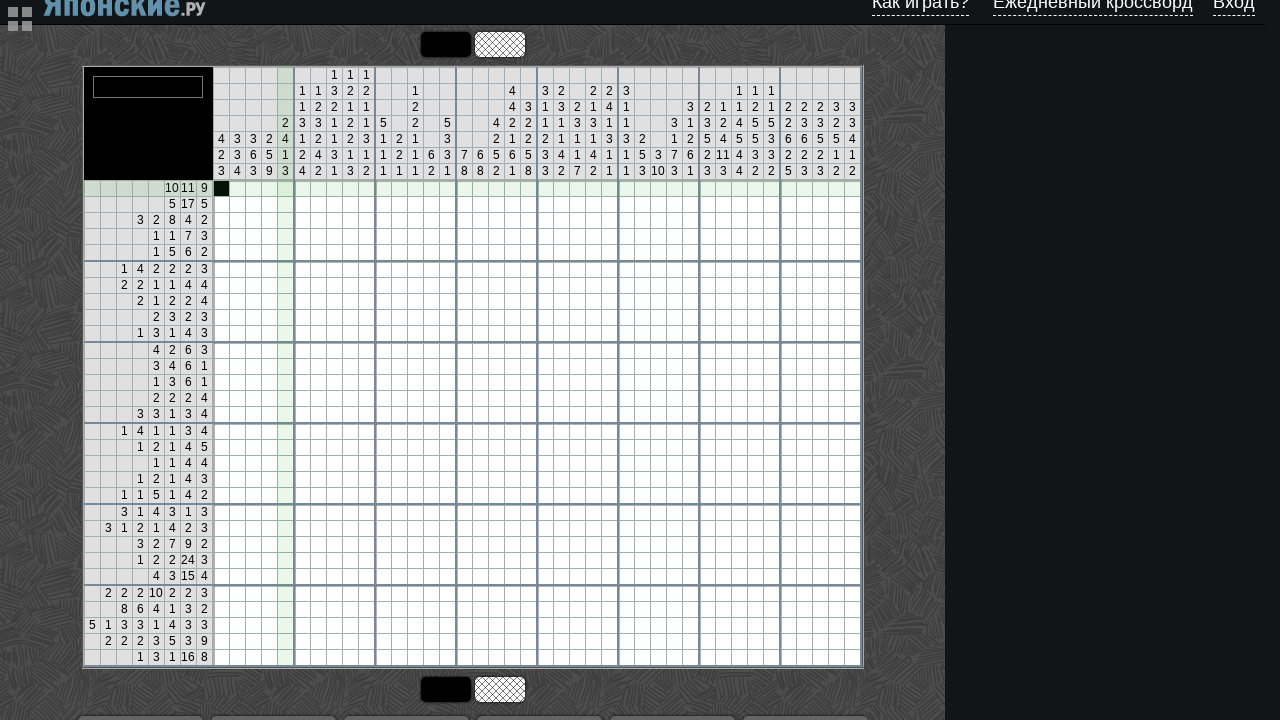

Started drag at row 1, column 5 at (285, 188)
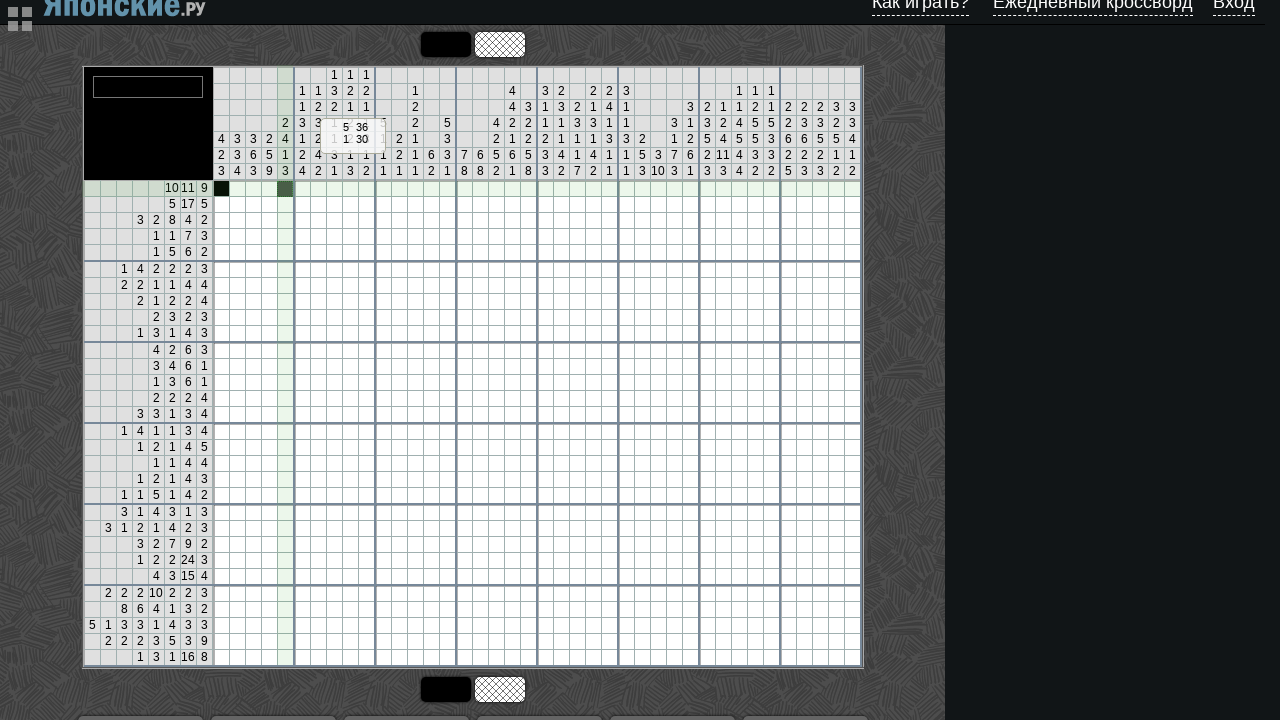

Hovered over cell at row 1, column 5 to end drag at (285, 188) on #cross_main >> tr >> nth=0 >> td >> nth=4
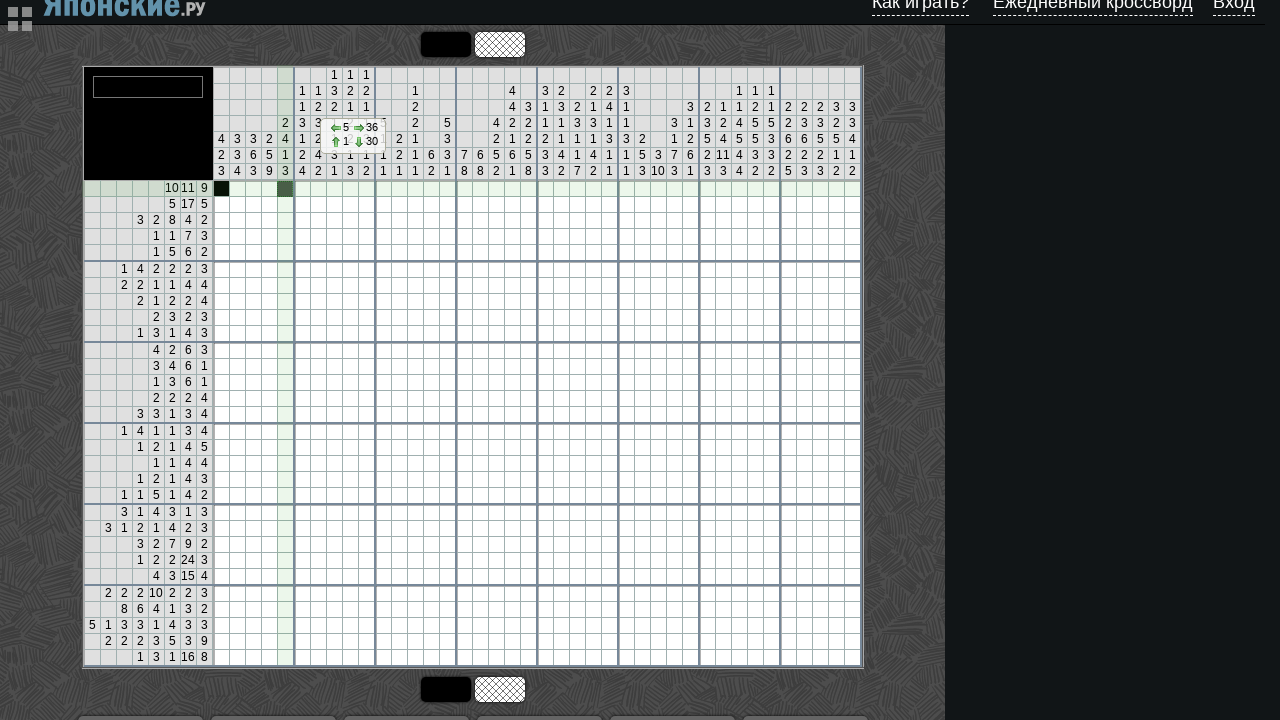

Released drag at row 1, column 5 at (285, 188)
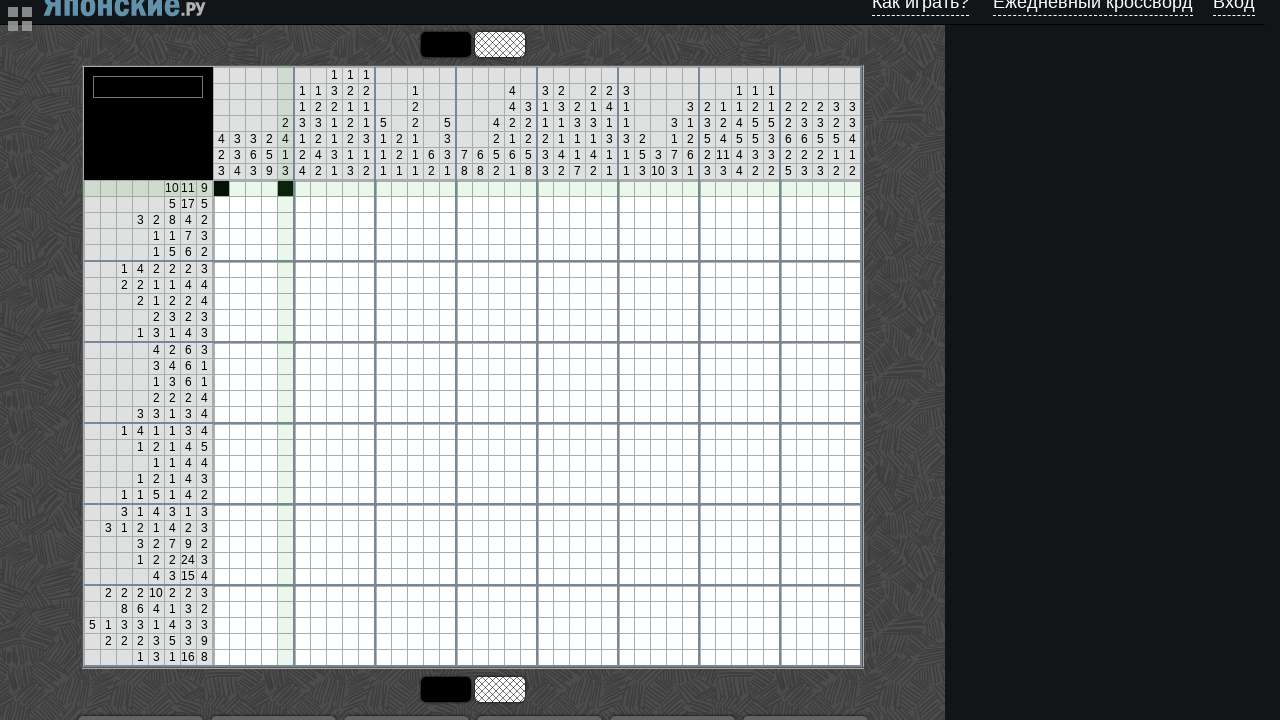

Hovered over cell at row 1, column 8 at (334, 188) on #cross_main >> tr >> nth=0 >> td >> nth=7
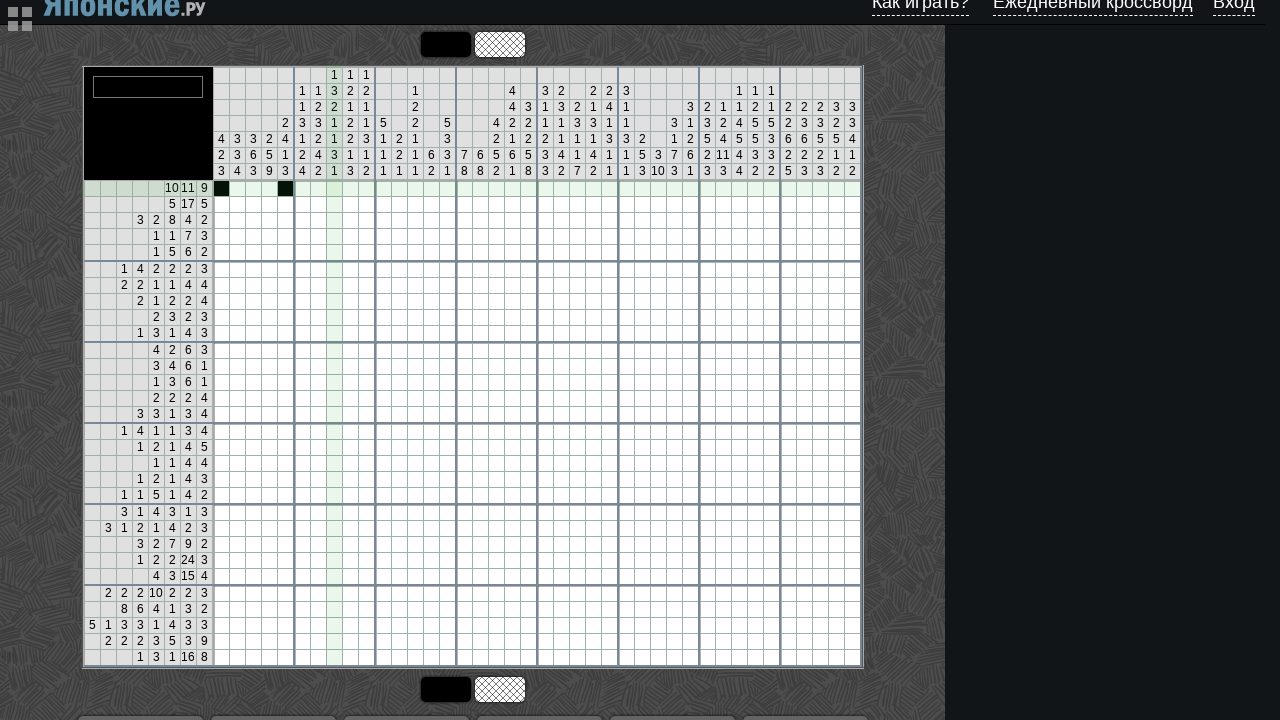

Started drag at row 1, column 8 at (334, 188)
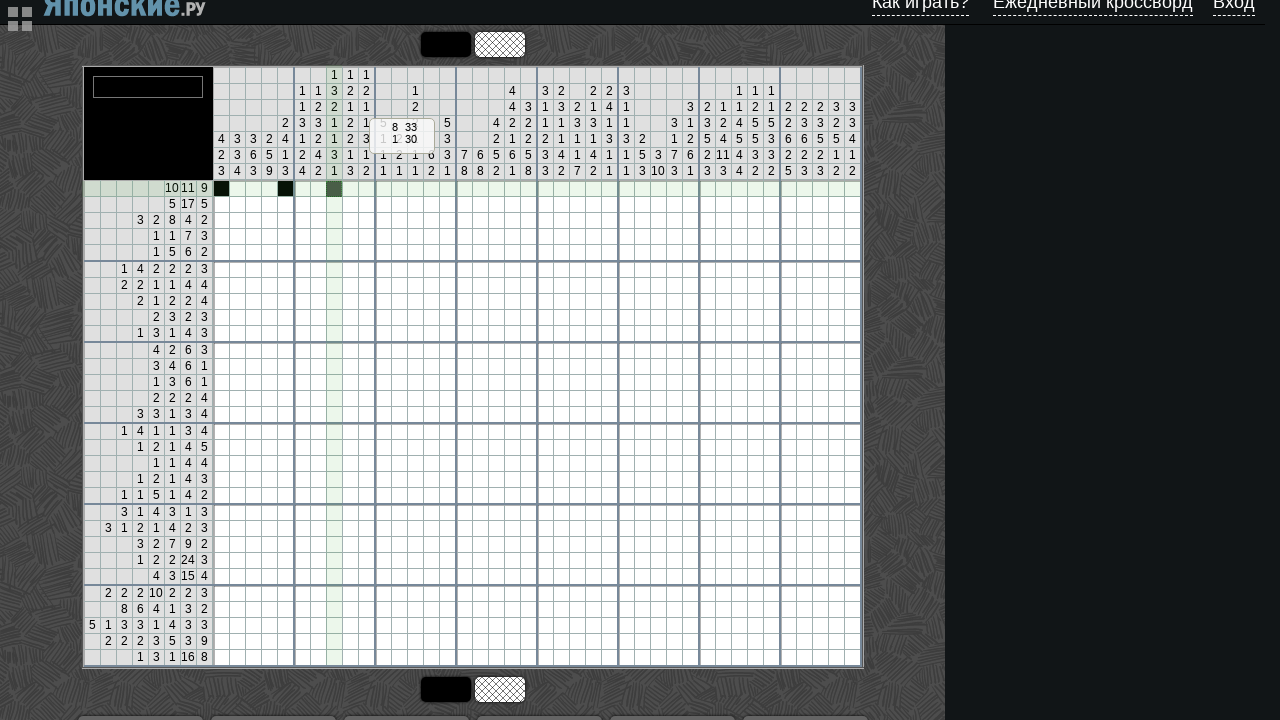

Hovered over cell at row 1, column 9 to end drag at (350, 188) on #cross_main >> tr >> nth=0 >> td >> nth=8
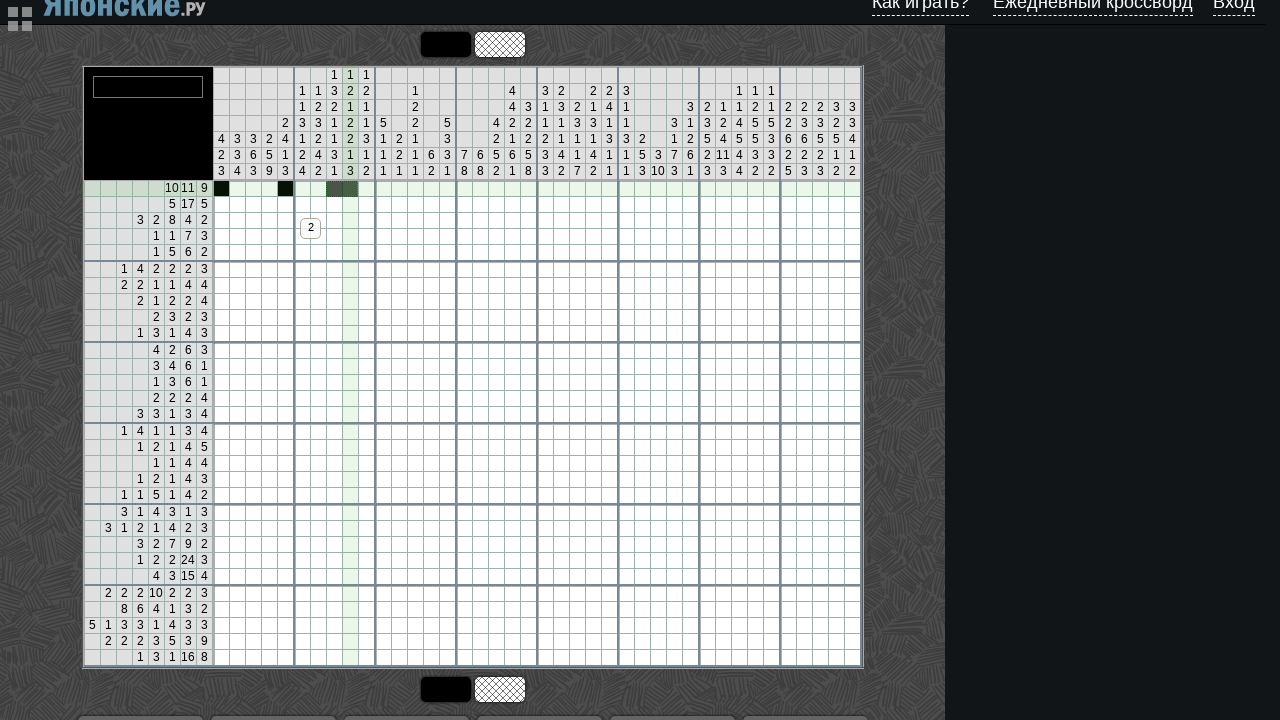

Released drag at row 1, column 9 at (350, 188)
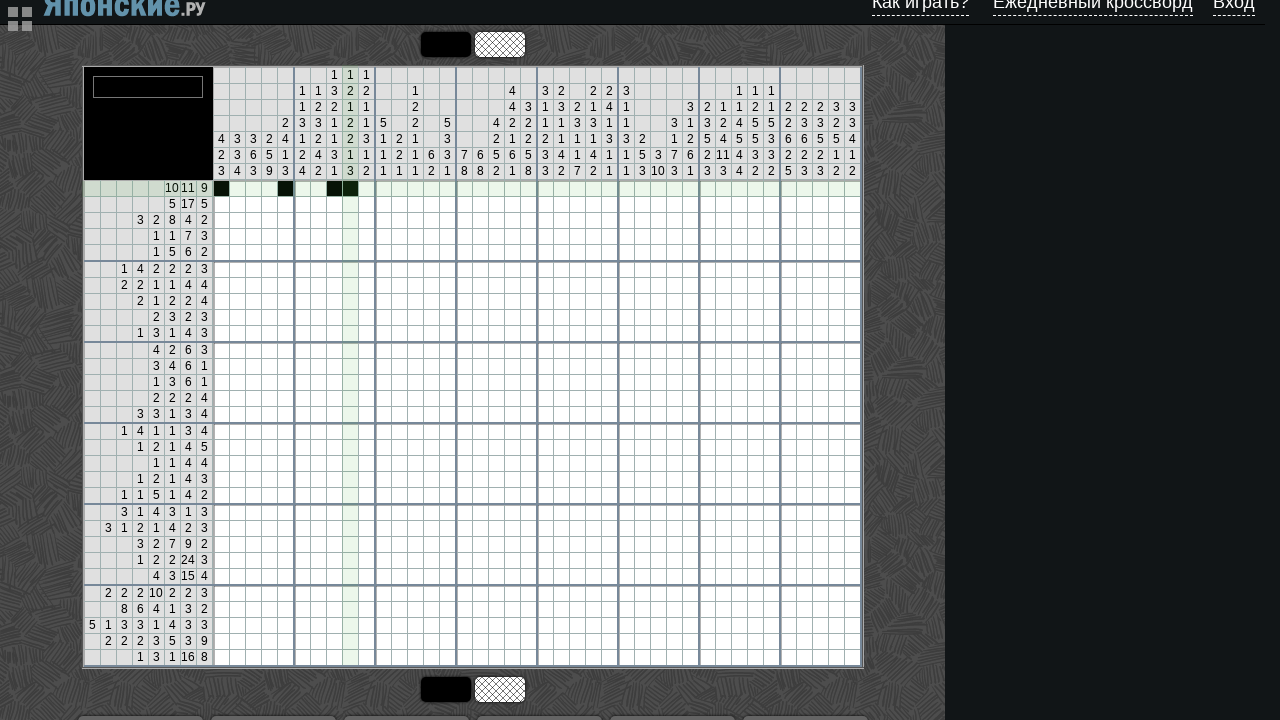

Hovered over cell at row 1, column 13 at (415, 188) on #cross_main >> tr >> nth=0 >> td >> nth=12
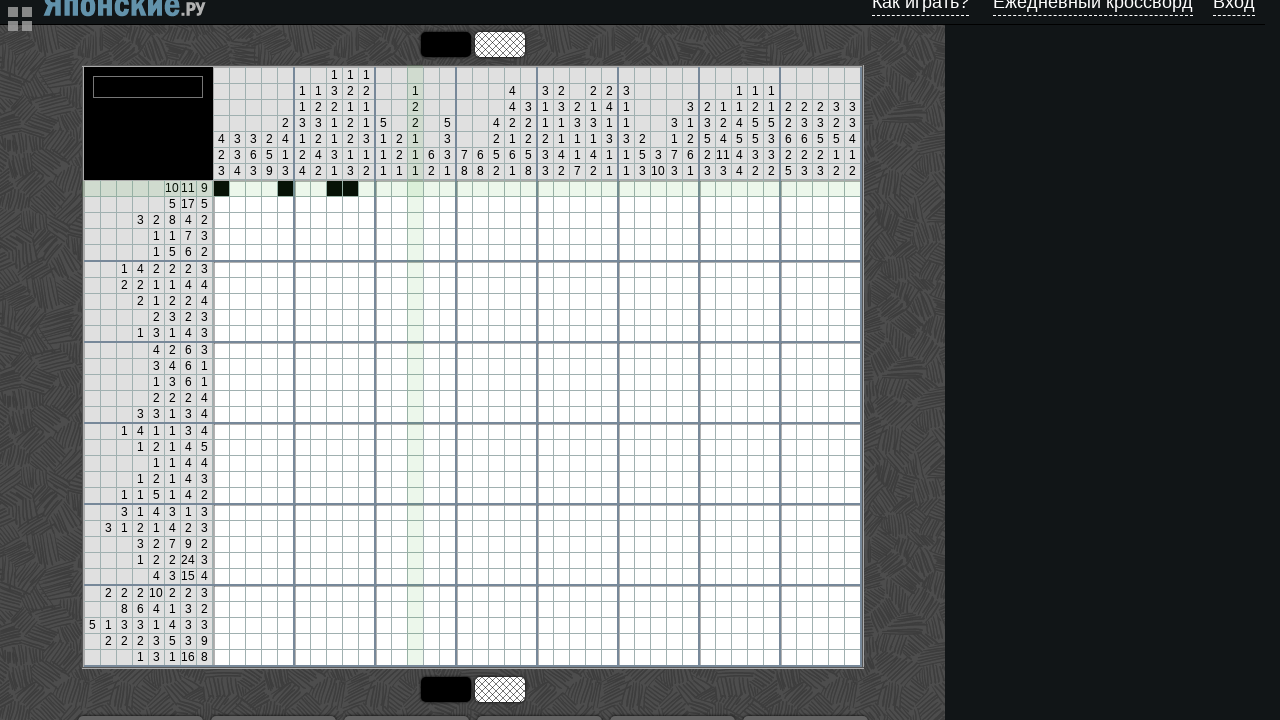

Started drag at row 1, column 13 at (415, 188)
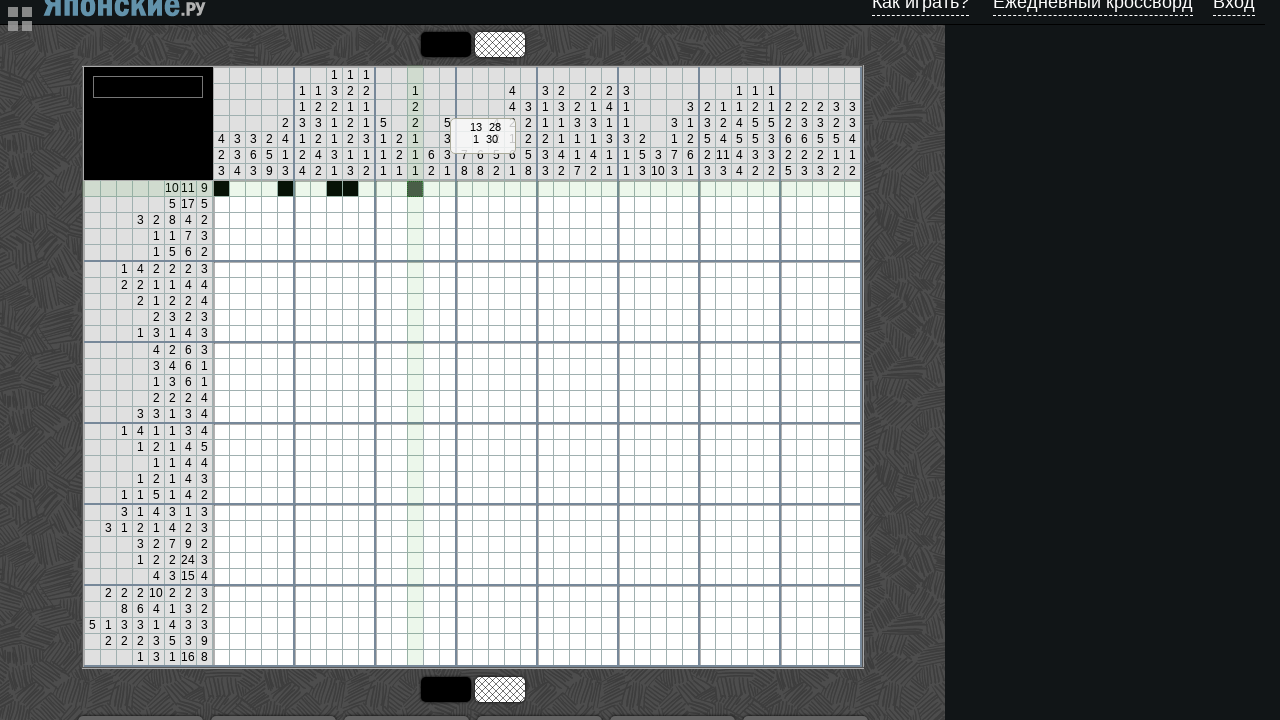

Hovered over cell at row 1, column 13 to end drag at (415, 188) on #cross_main >> tr >> nth=0 >> td >> nth=12
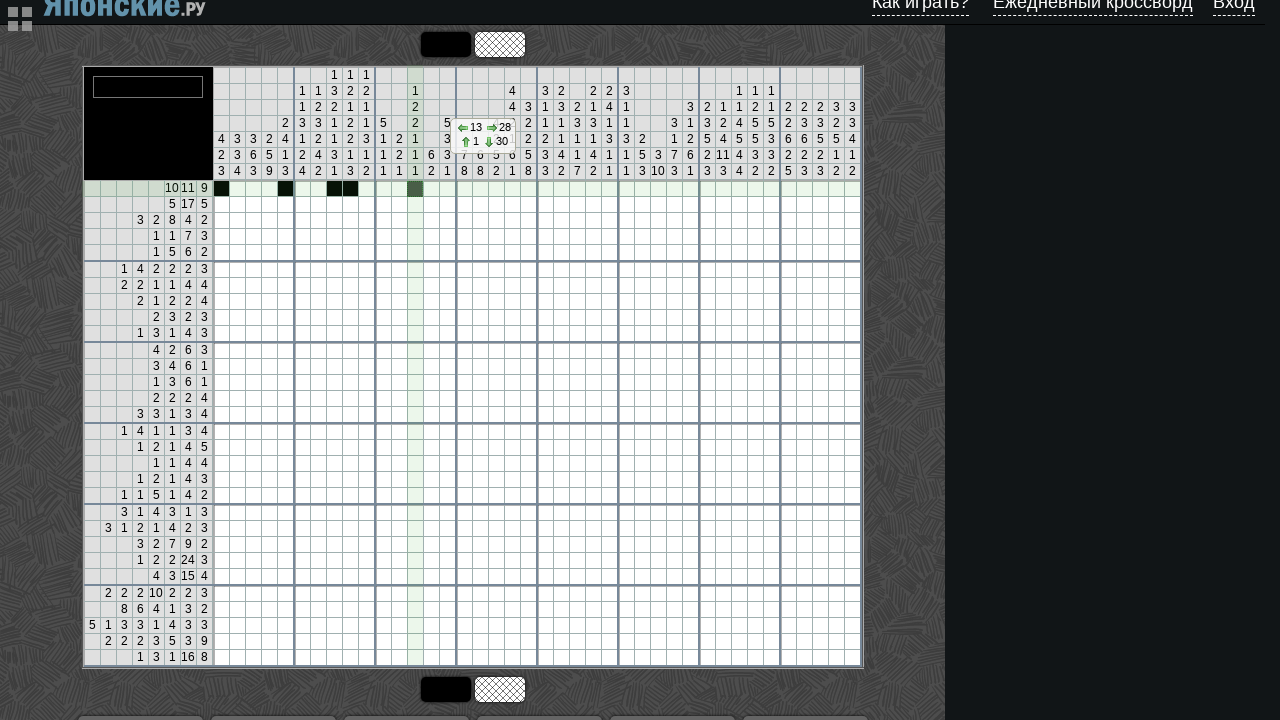

Released drag at row 1, column 13 at (415, 188)
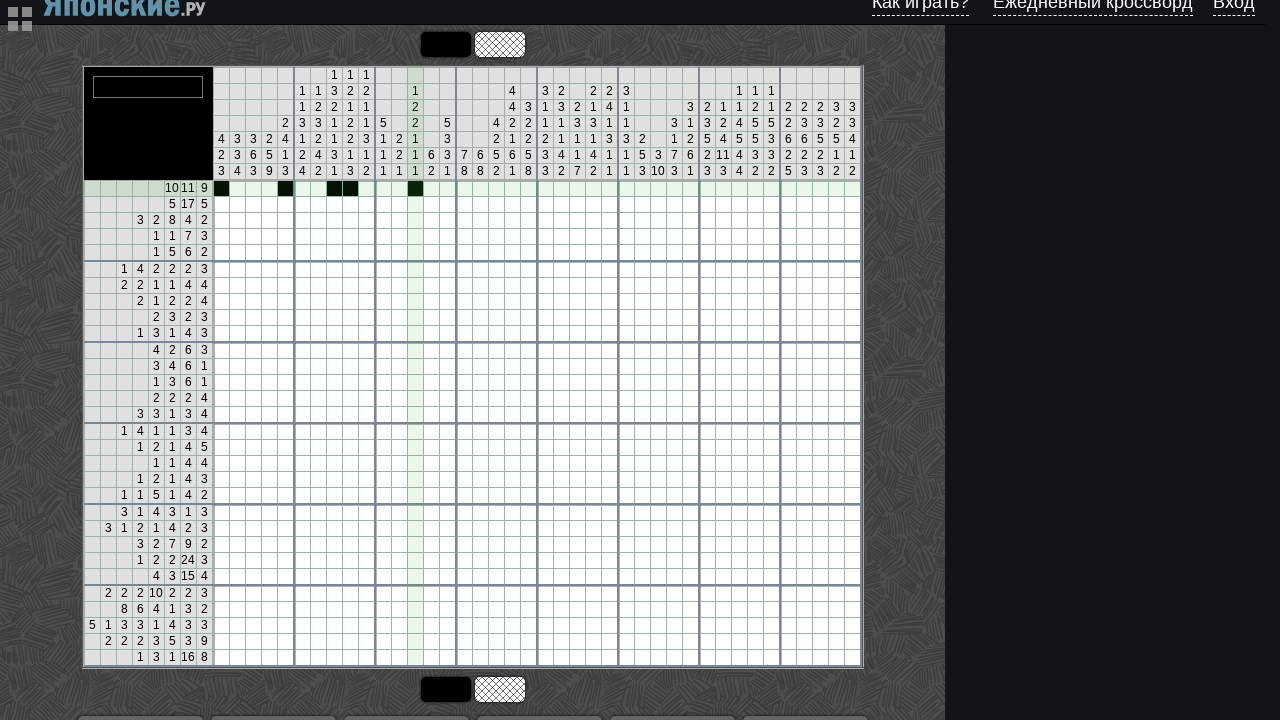

Hovered over cell at row 1, column 15 at (447, 188) on #cross_main >> tr >> nth=0 >> td >> nth=14
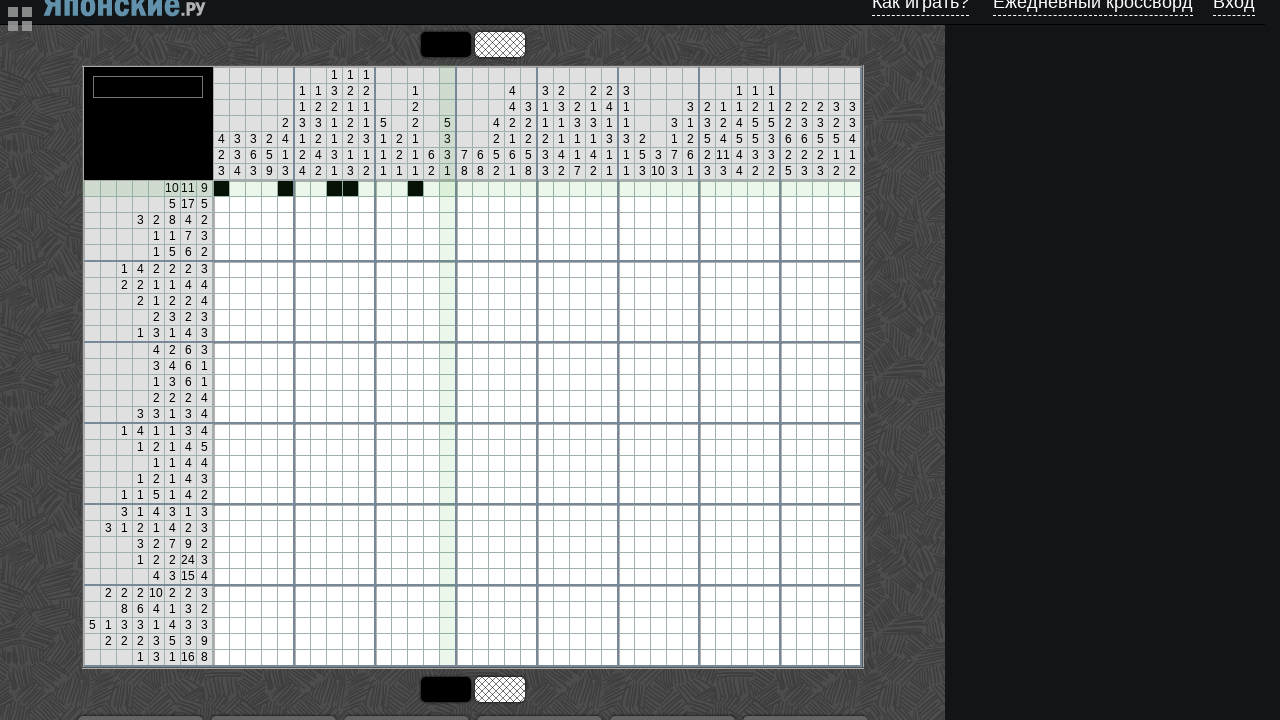

Started drag at row 1, column 15 at (447, 188)
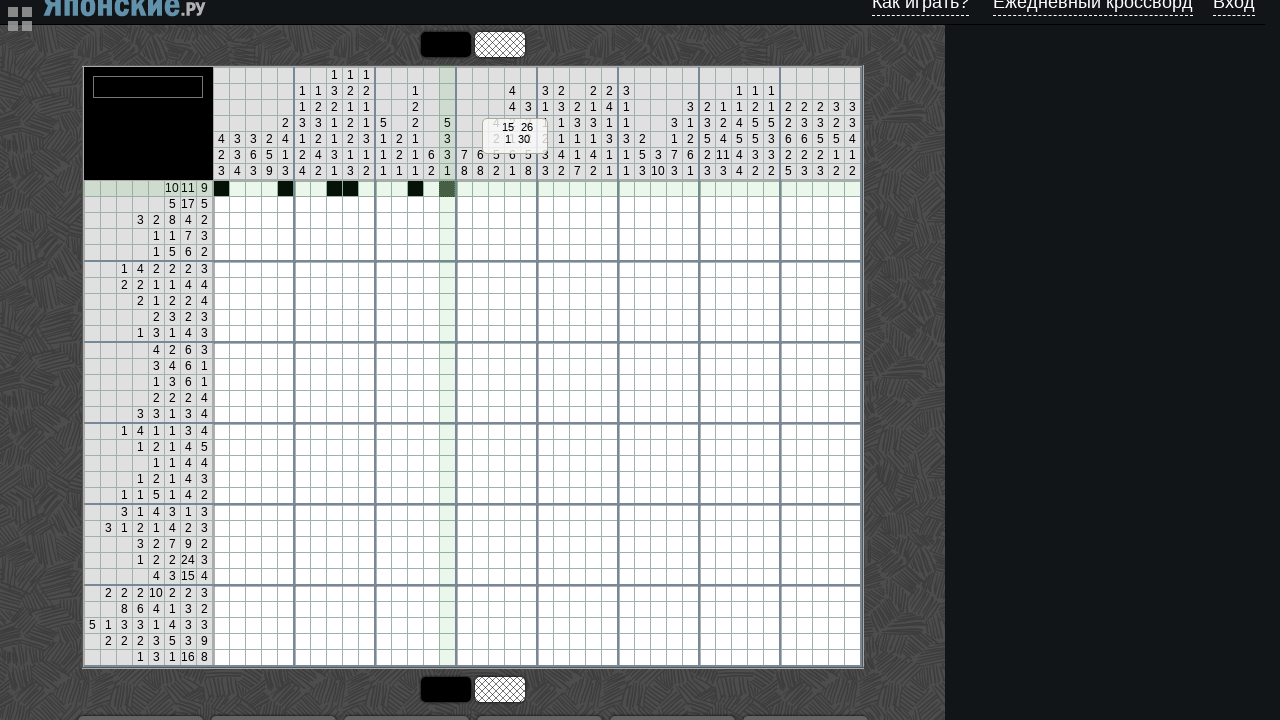

Hovered over cell at row 1, column 15 to end drag at (447, 188) on #cross_main >> tr >> nth=0 >> td >> nth=14
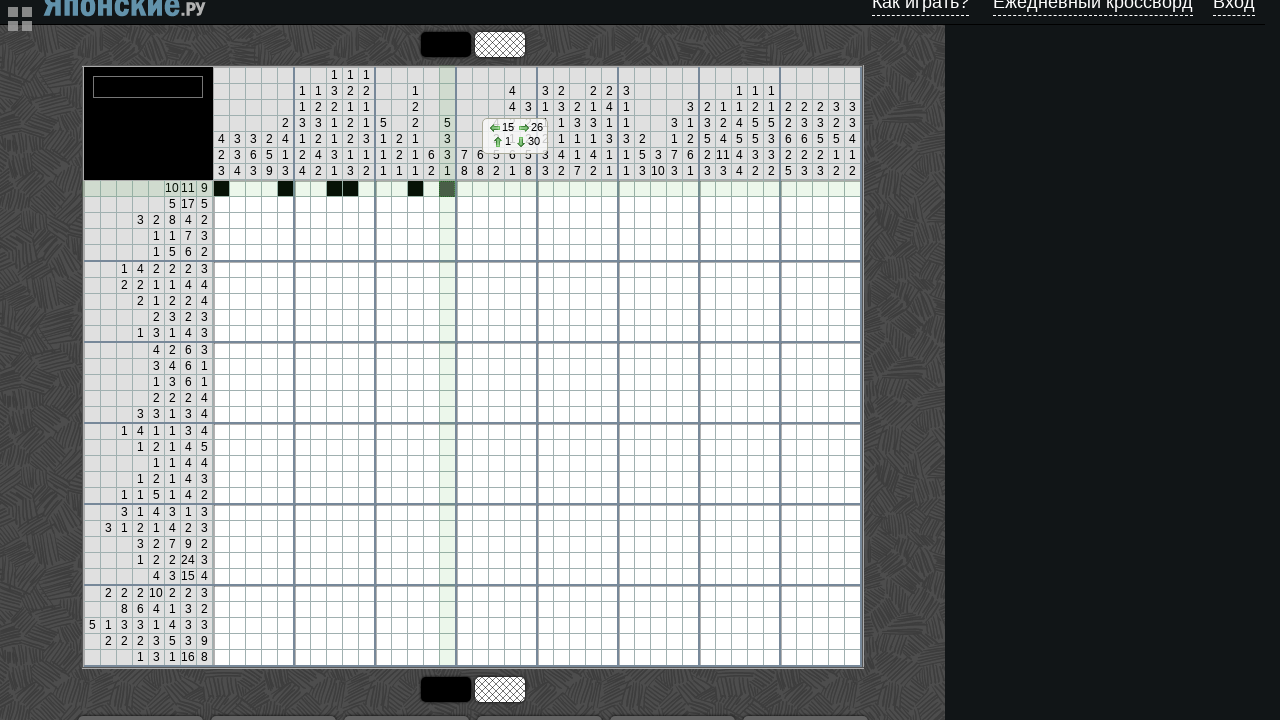

Released drag at row 1, column 15 at (447, 188)
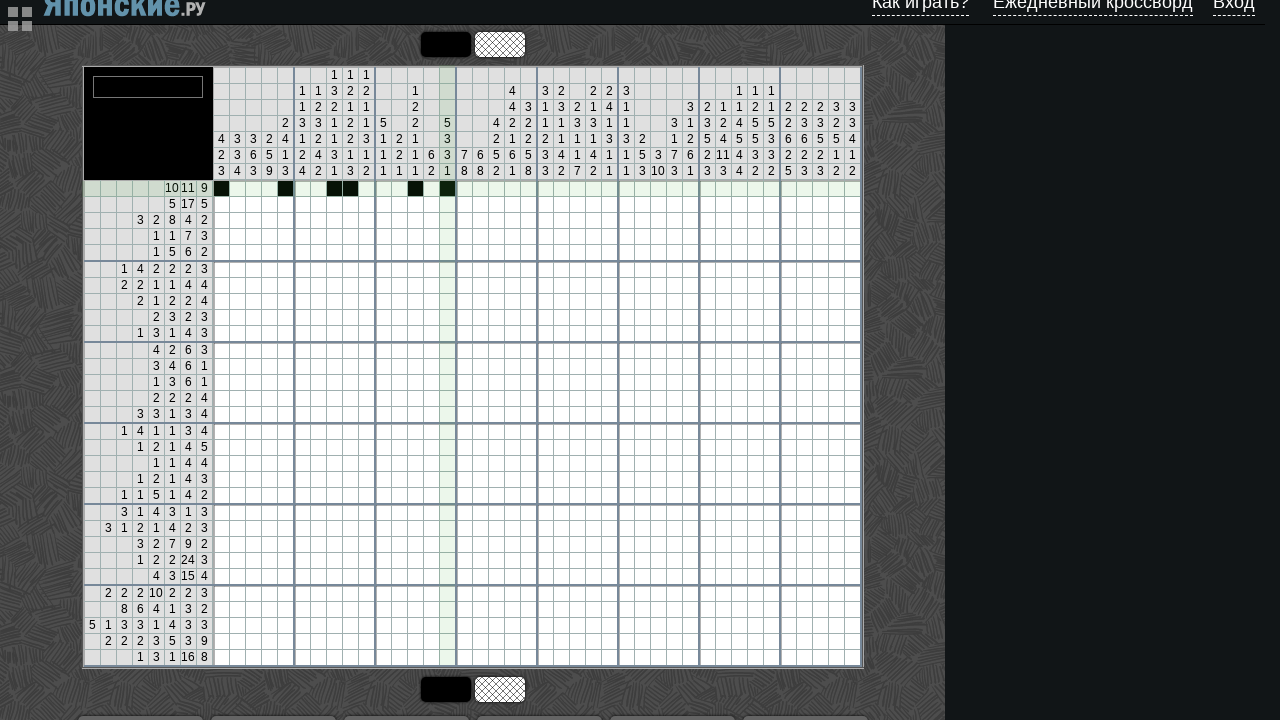

Scrolled page for row 2
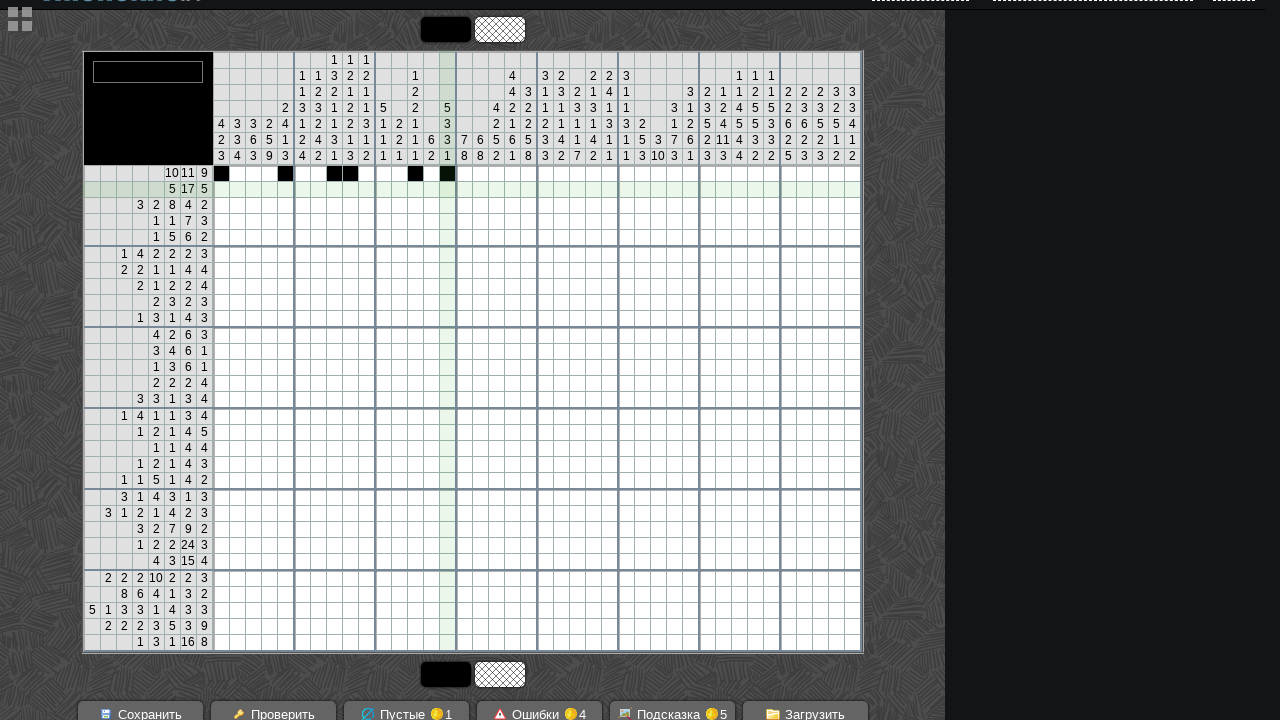

Hovered over cell at row 2, column 1 at (221, 190) on #cross_main >> tr >> nth=1 >> td >> nth=0
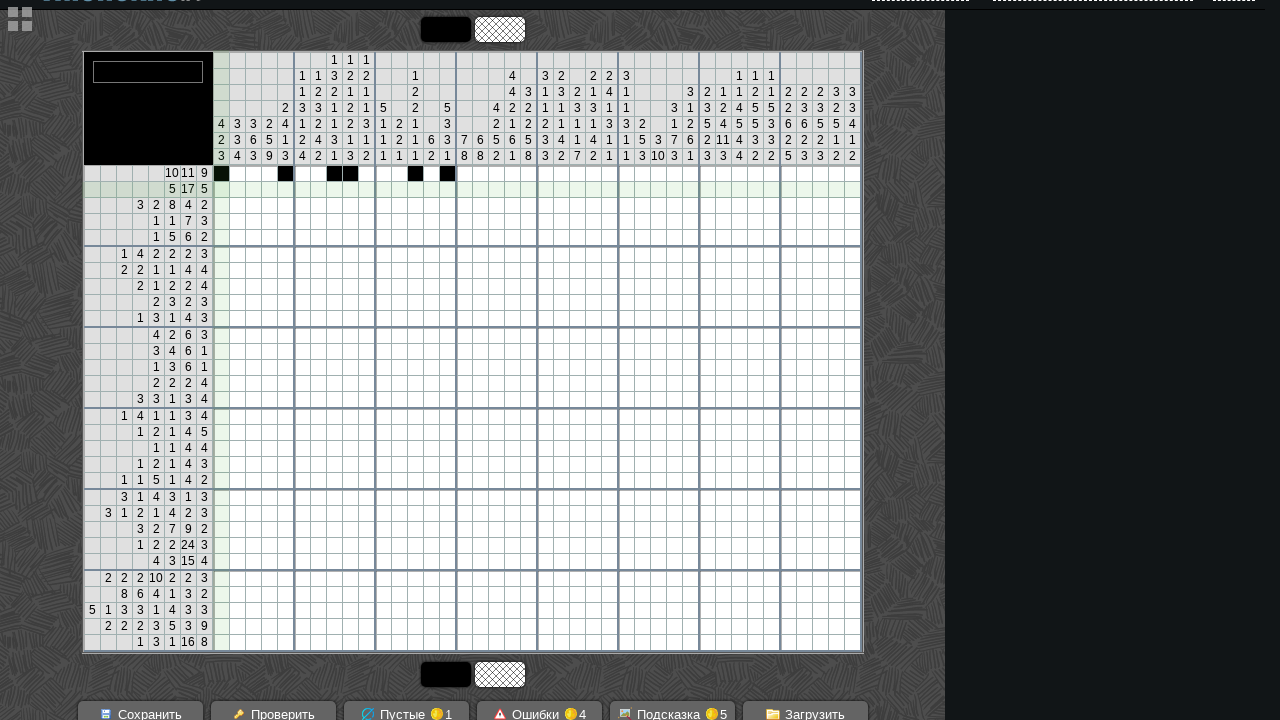

Started drag at row 2, column 1 at (221, 190)
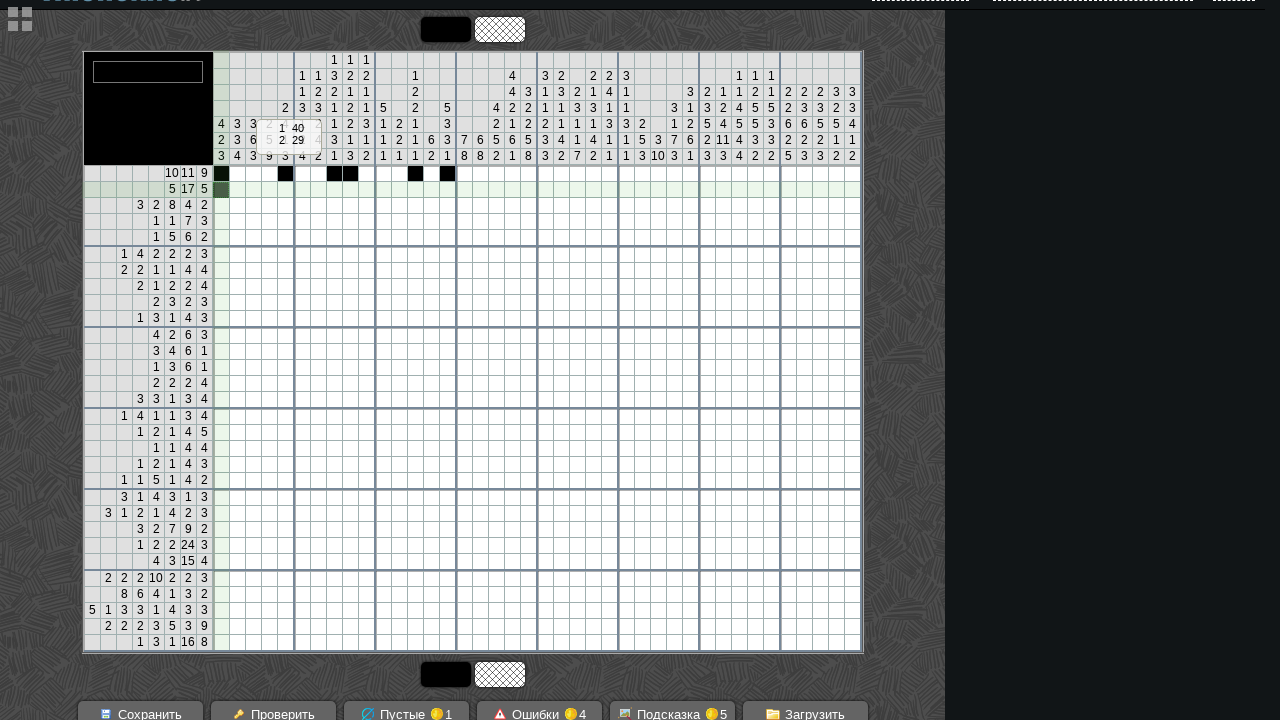

Hovered over cell at row 2, column 1 to end drag at (221, 190) on #cross_main >> tr >> nth=1 >> td >> nth=0
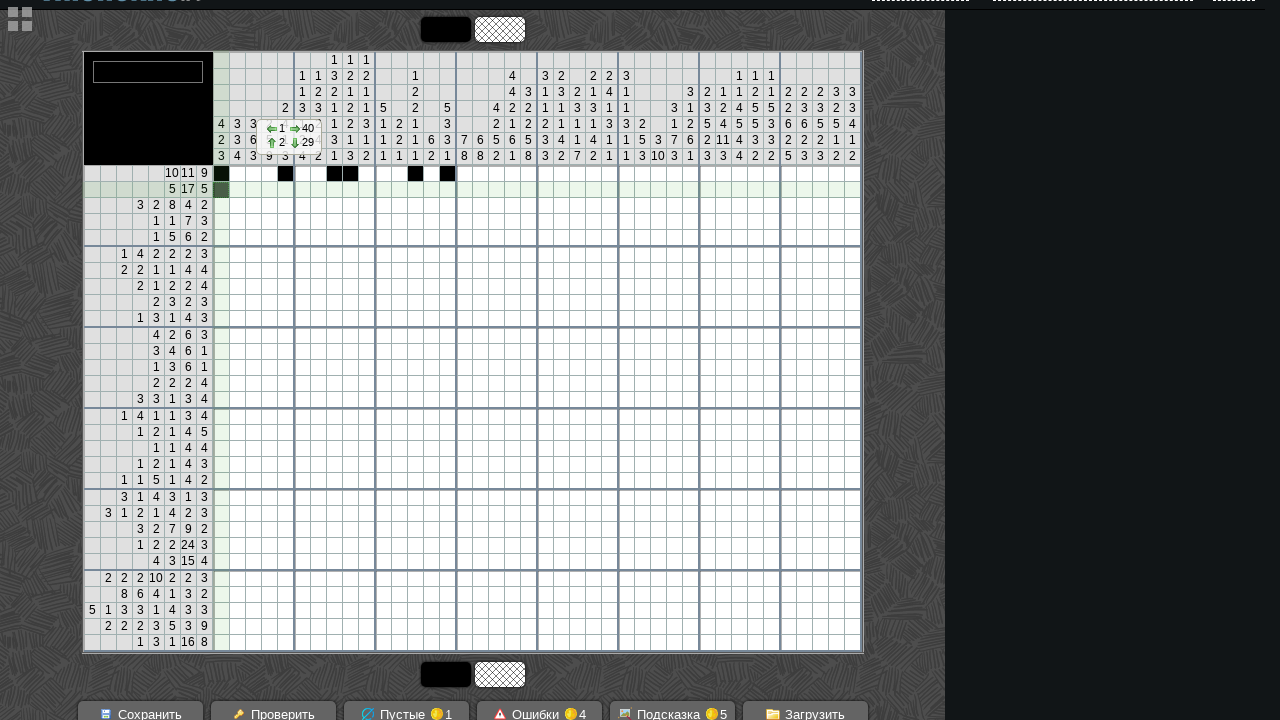

Released drag at row 2, column 1 at (221, 190)
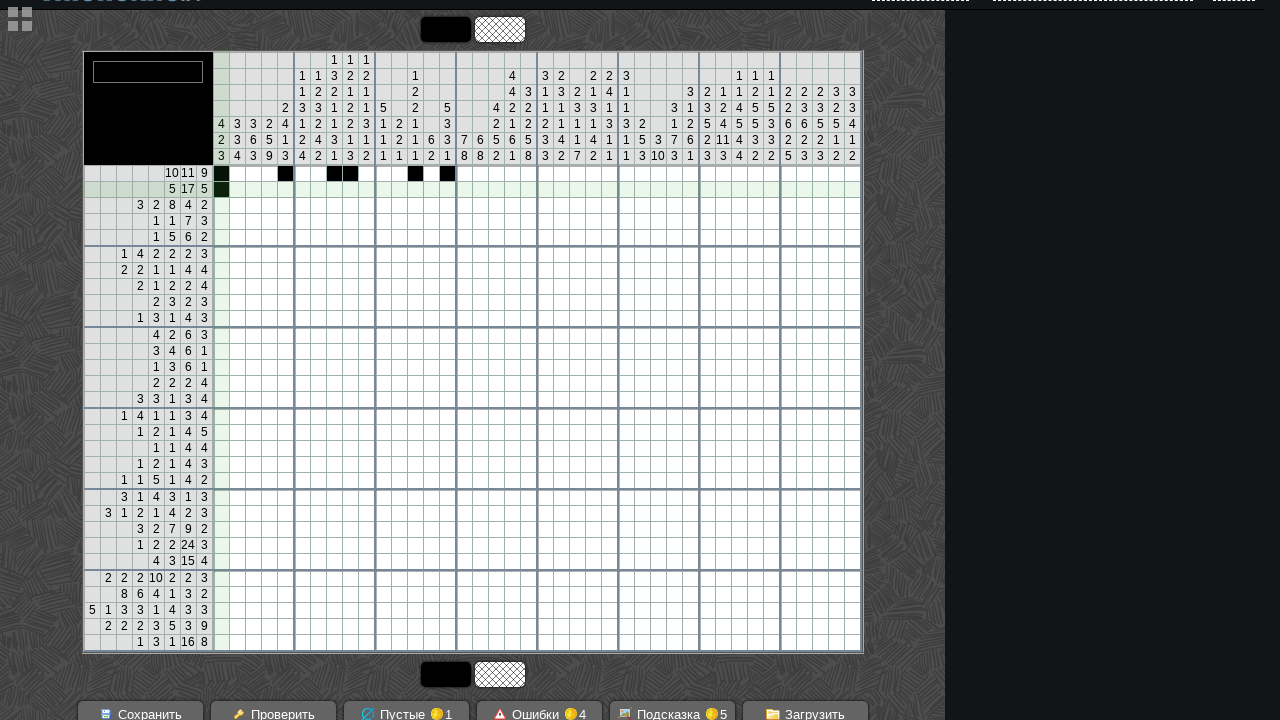

Hovered over cell at row 2, column 6 at (302, 190) on #cross_main >> tr >> nth=1 >> td >> nth=5
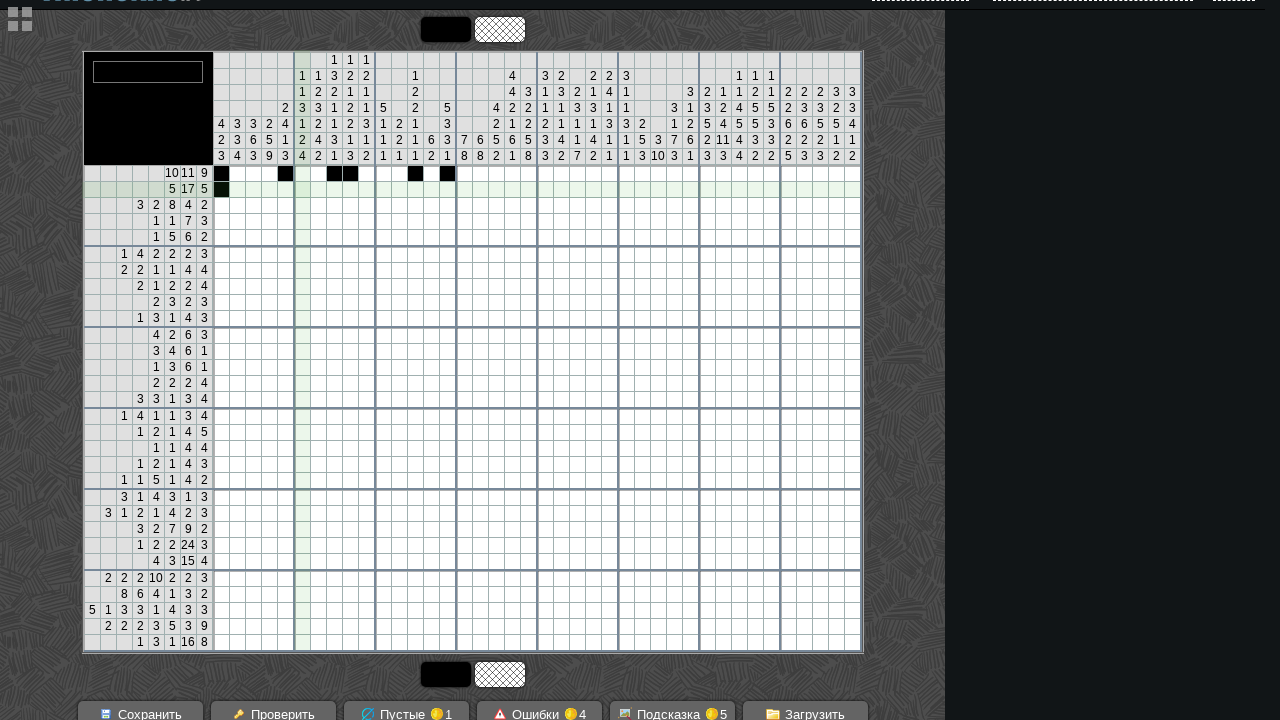

Started drag at row 2, column 6 at (302, 190)
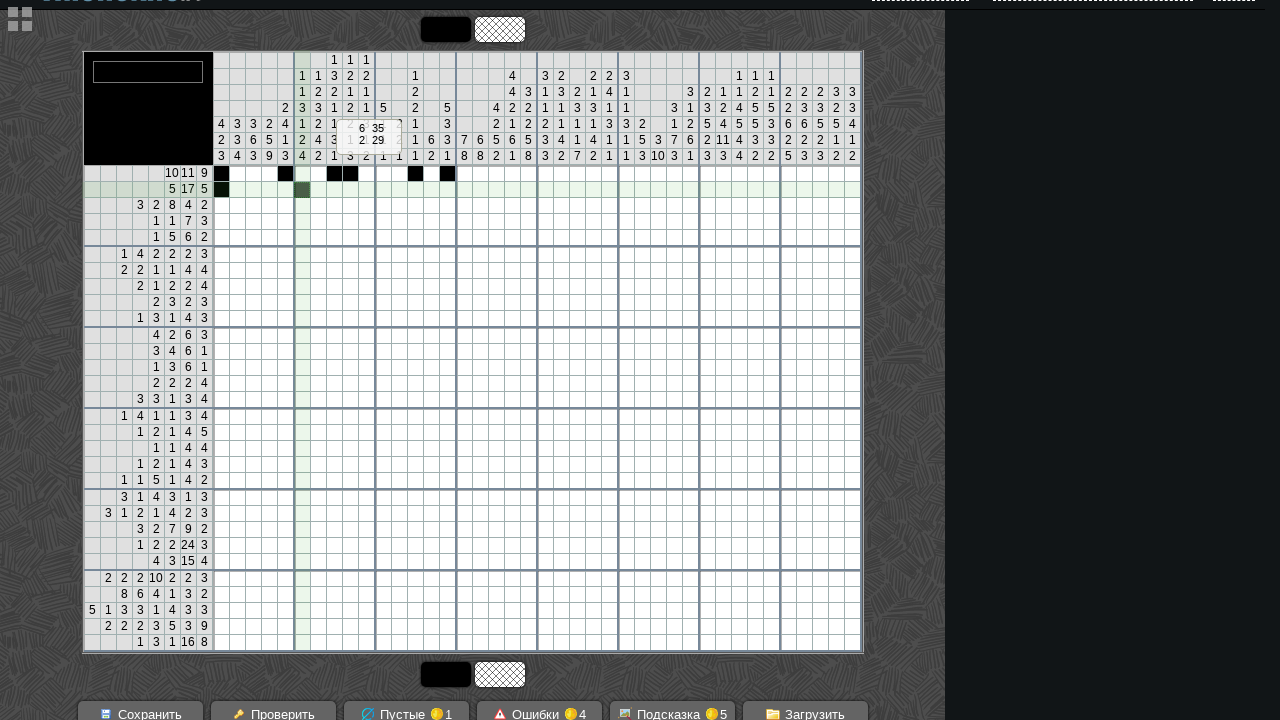

Hovered over cell at row 2, column 6 to end drag at (302, 190) on #cross_main >> tr >> nth=1 >> td >> nth=5
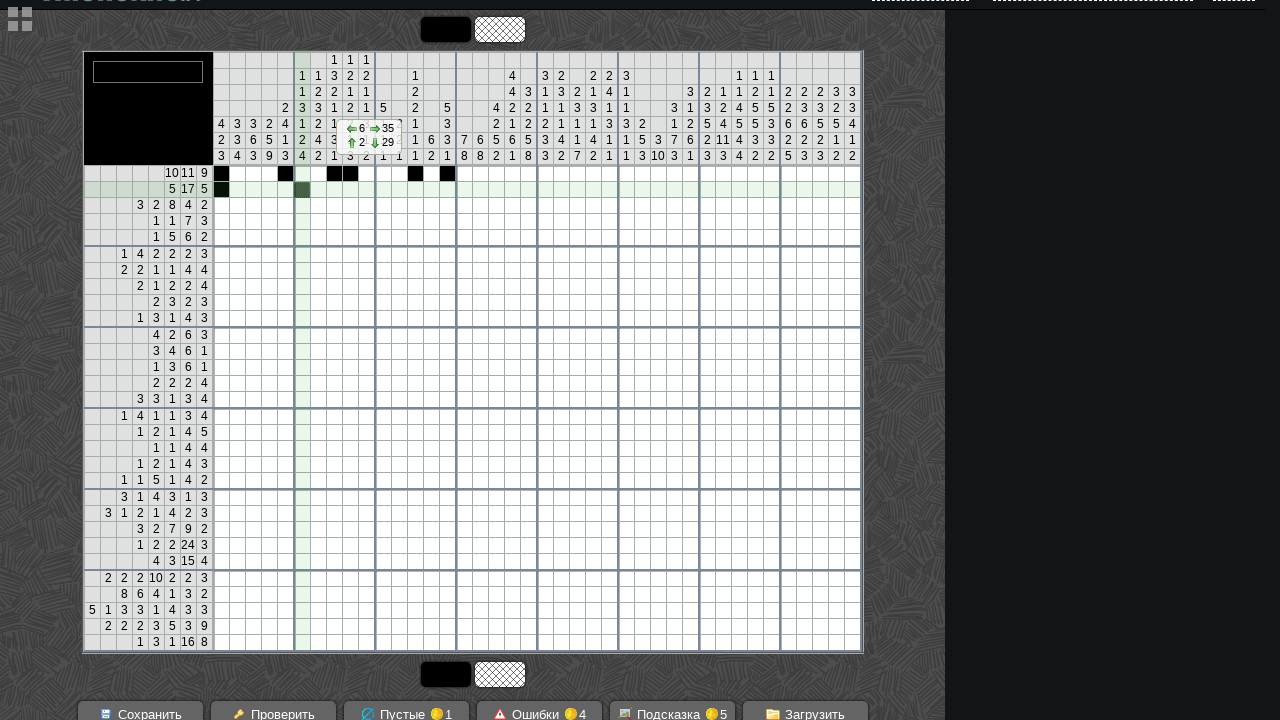

Released drag at row 2, column 6 at (302, 190)
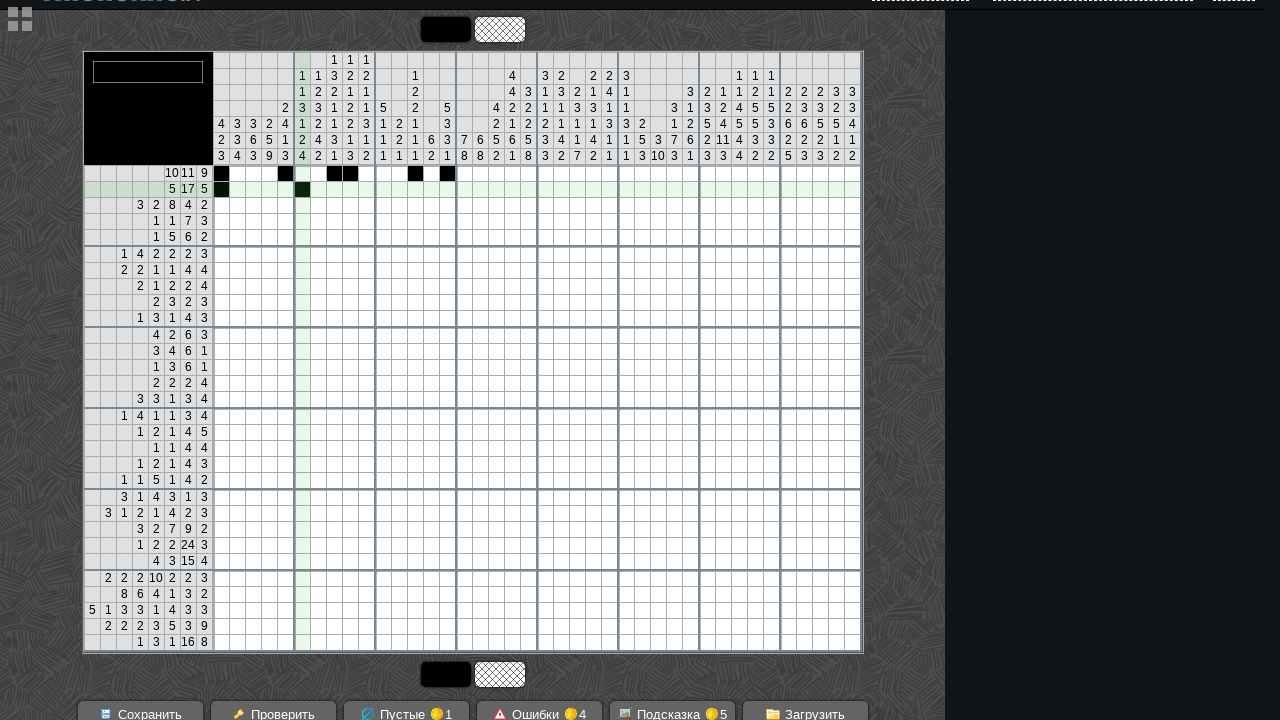

Hovered over cell at row 2, column 9 at (350, 190) on #cross_main >> tr >> nth=1 >> td >> nth=8
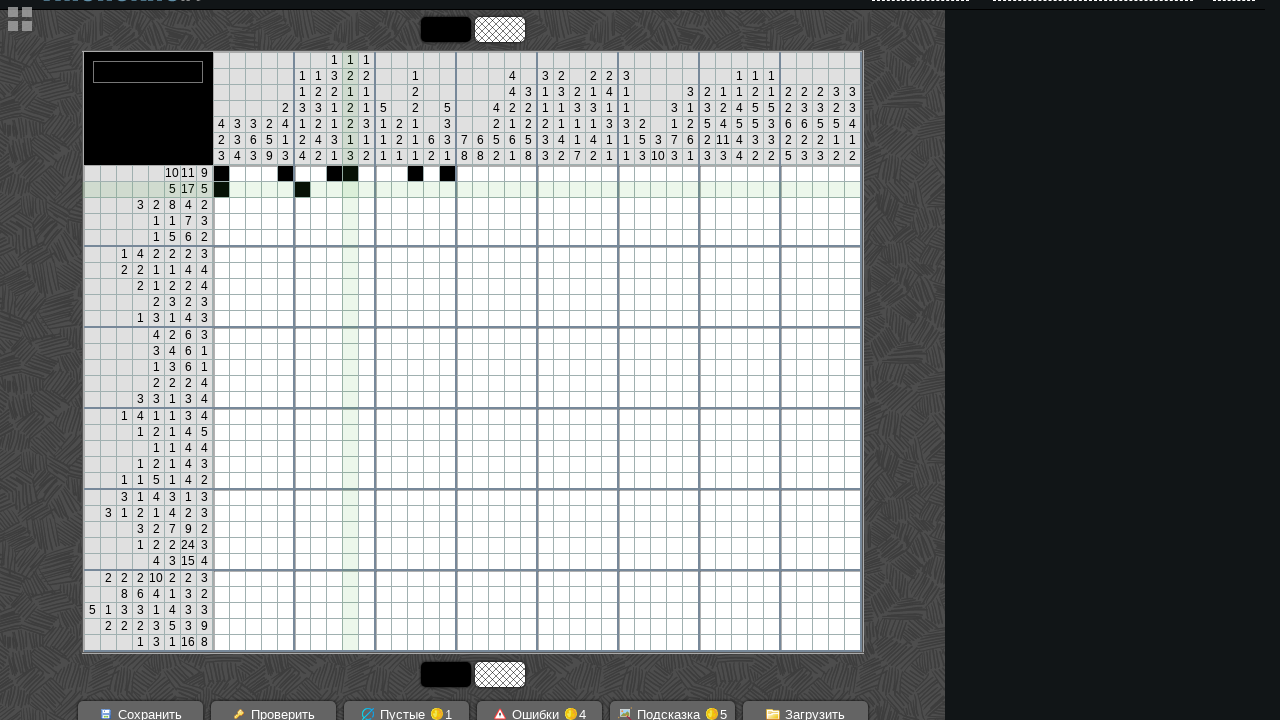

Started drag at row 2, column 9 at (350, 190)
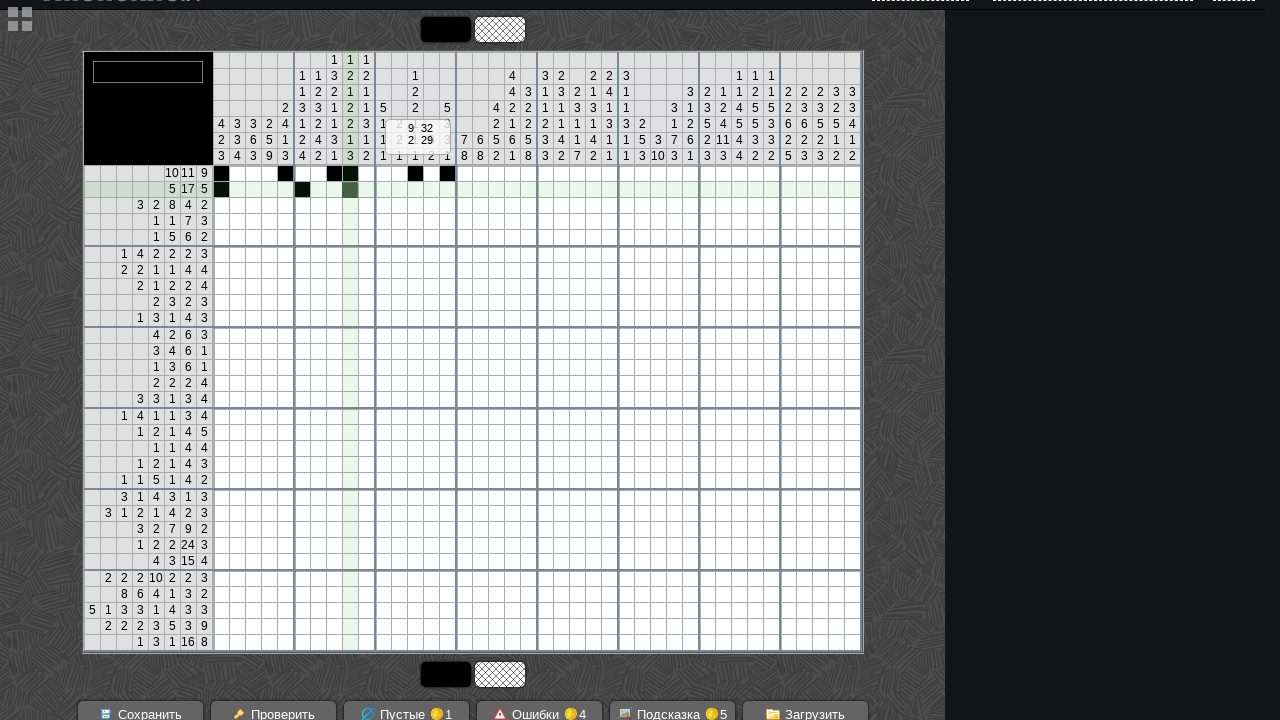

Hovered over cell at row 2, column 9 to end drag at (350, 190) on #cross_main >> tr >> nth=1 >> td >> nth=8
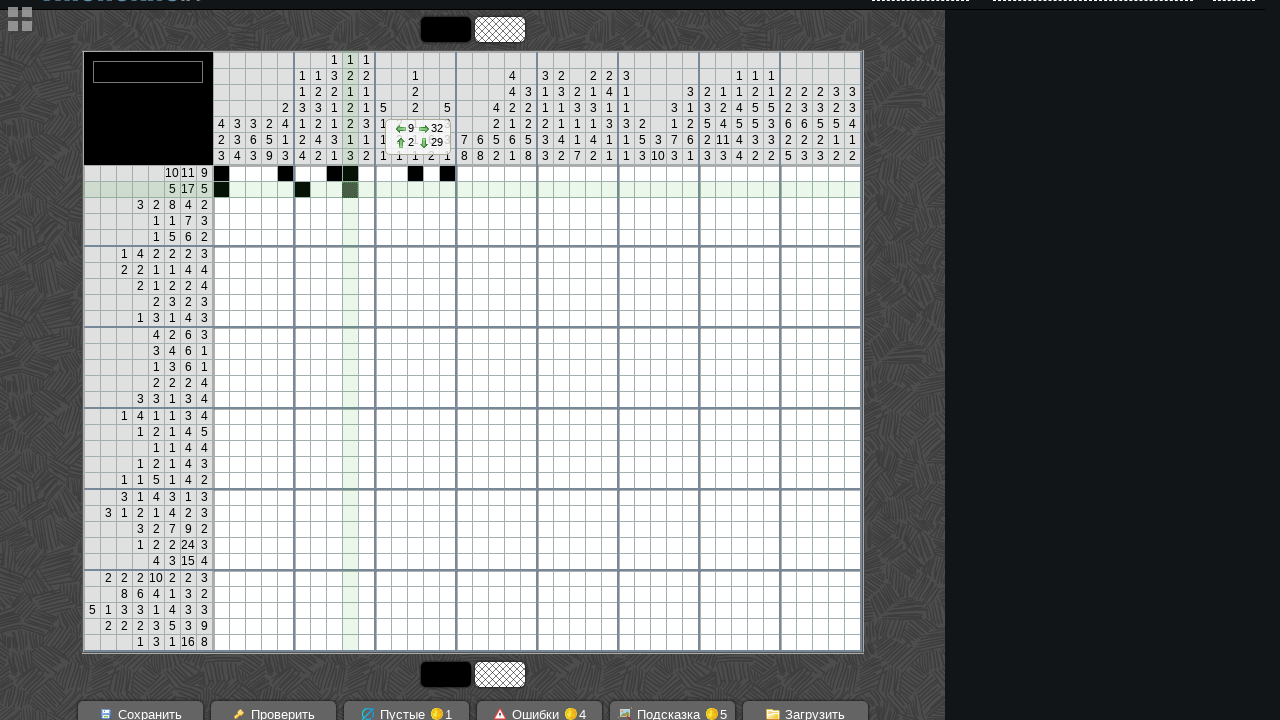

Released drag at row 2, column 9 at (350, 190)
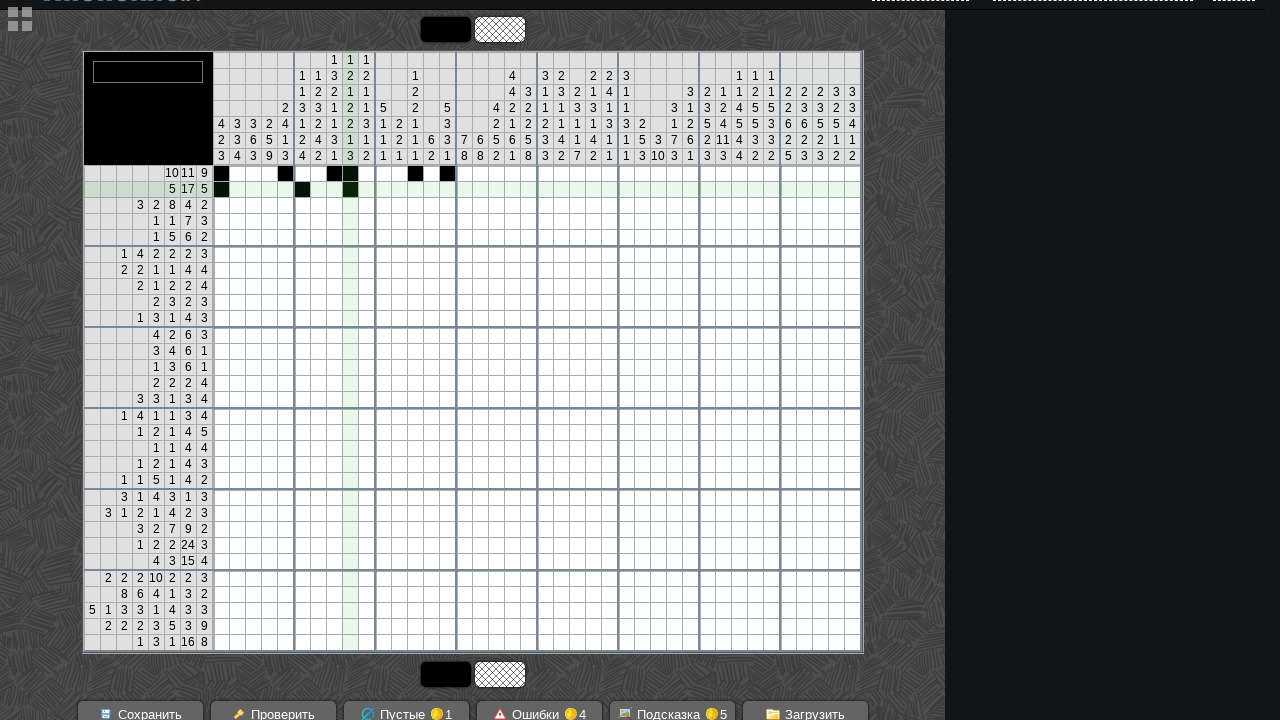

Hovered over cell at row 2, column 11 at (383, 190) on #cross_main >> tr >> nth=1 >> td >> nth=10
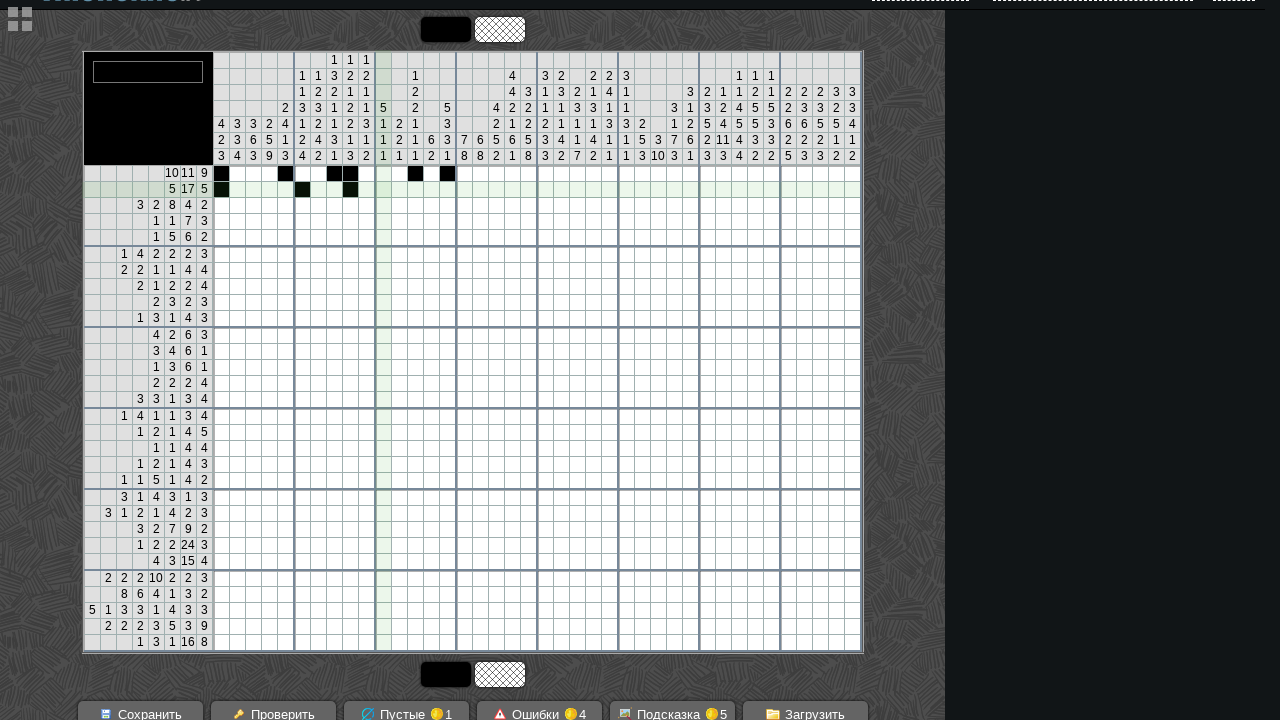

Started drag at row 2, column 11 at (383, 190)
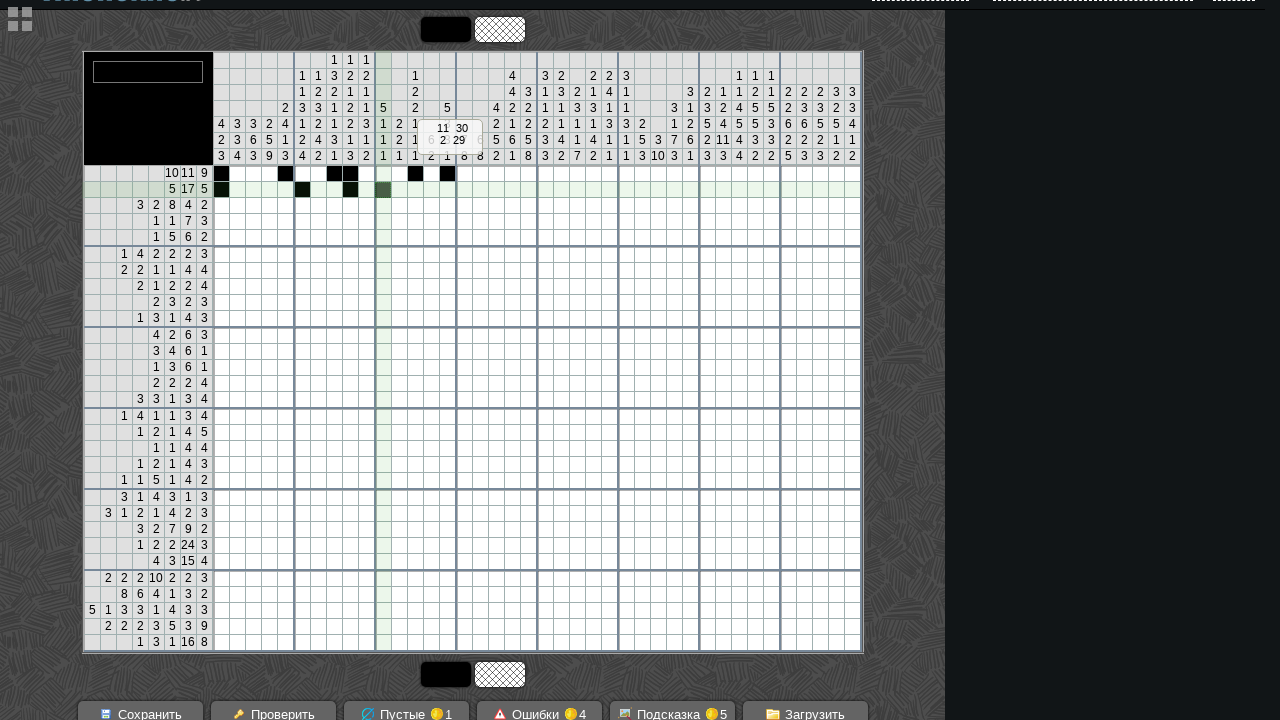

Hovered over cell at row 2, column 11 to end drag at (383, 190) on #cross_main >> tr >> nth=1 >> td >> nth=10
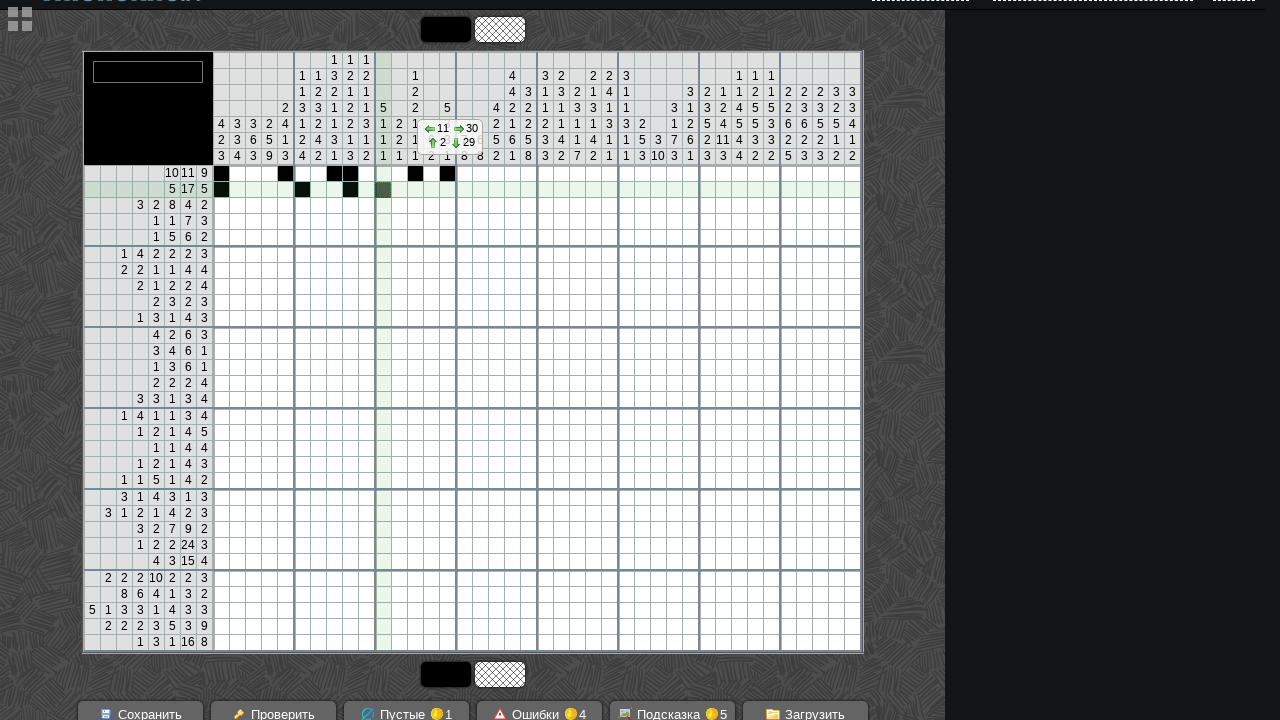

Released drag at row 2, column 11 at (383, 190)
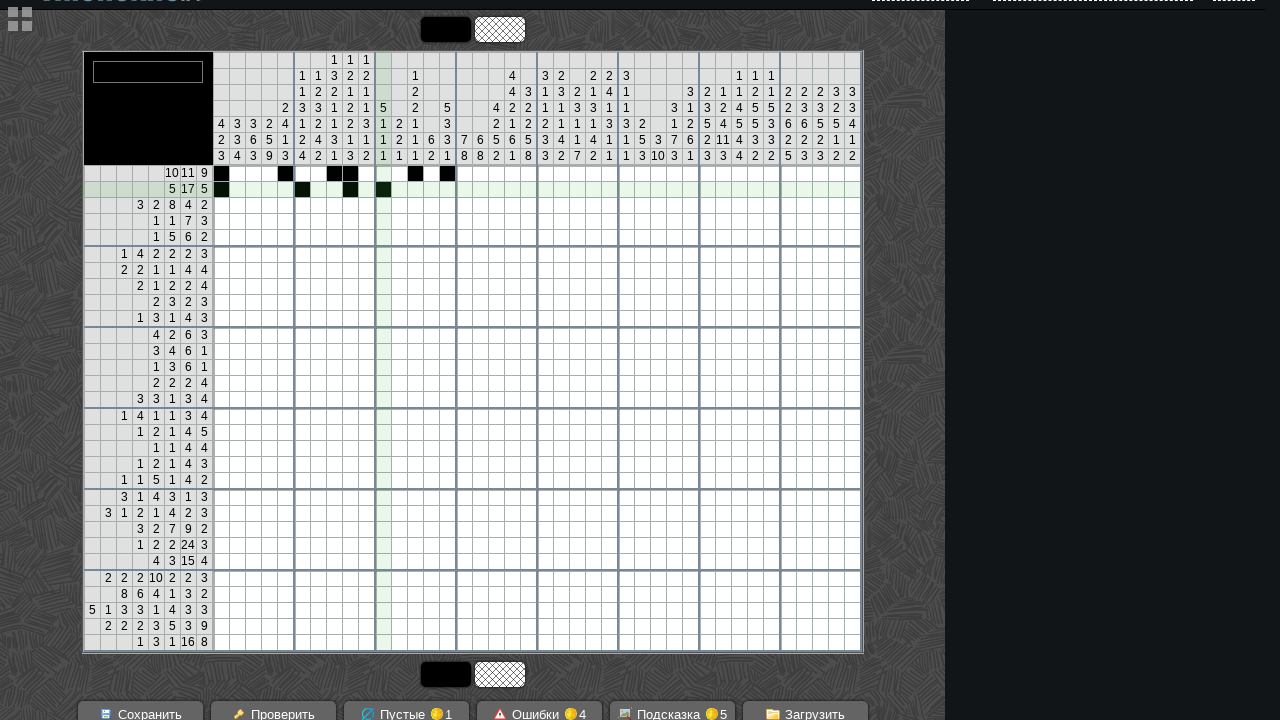

Hovered over cell at row 2, column 13 at (415, 190) on #cross_main >> tr >> nth=1 >> td >> nth=12
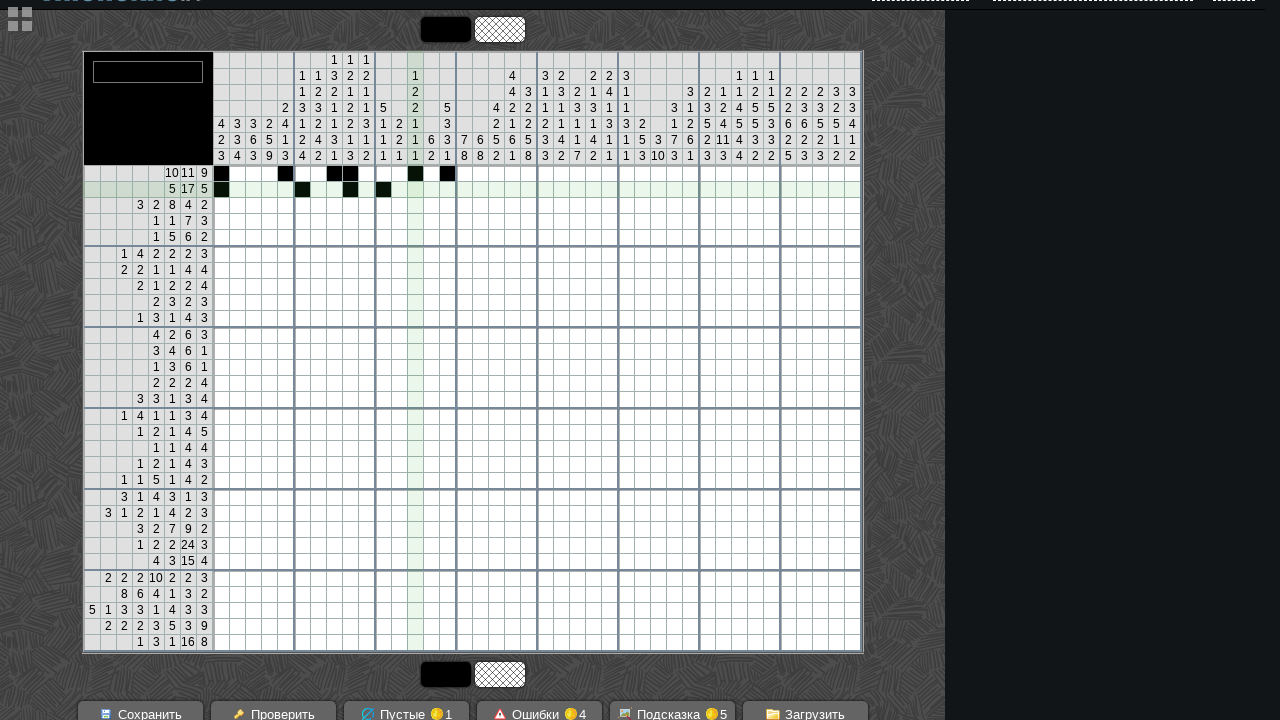

Started drag at row 2, column 13 at (415, 190)
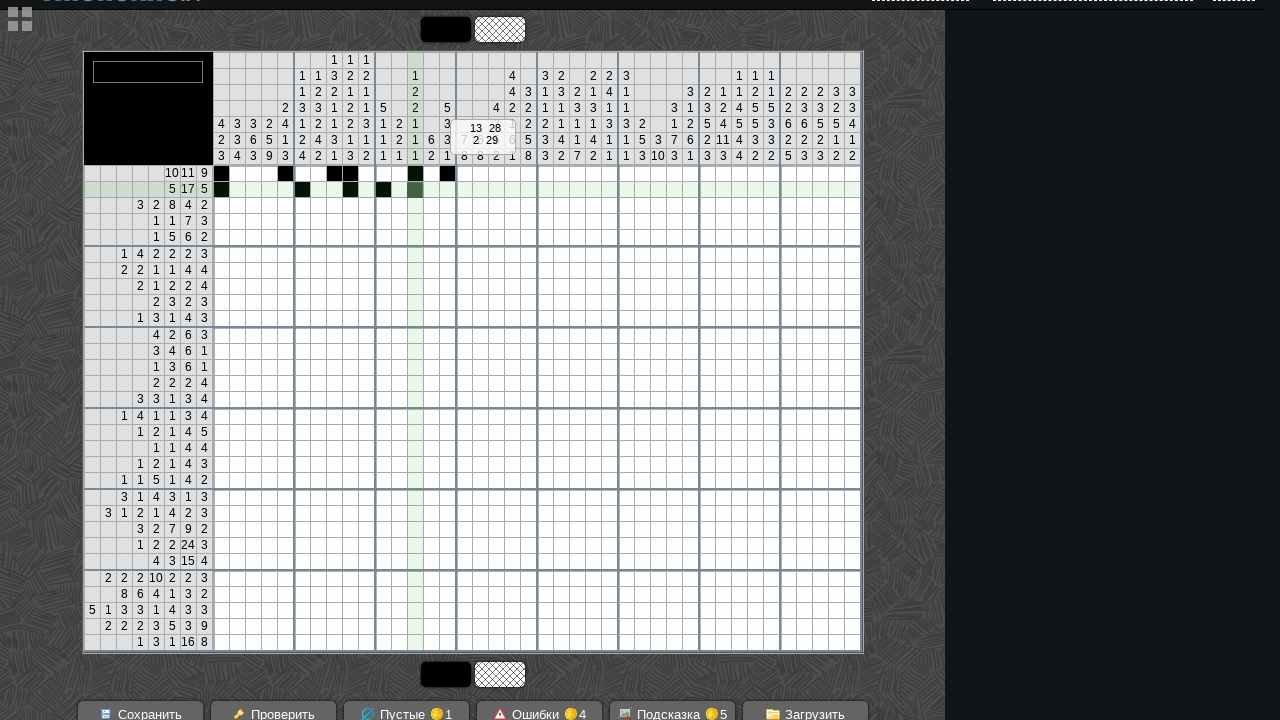

Hovered over cell at row 2, column 13 to end drag at (415, 190) on #cross_main >> tr >> nth=1 >> td >> nth=12
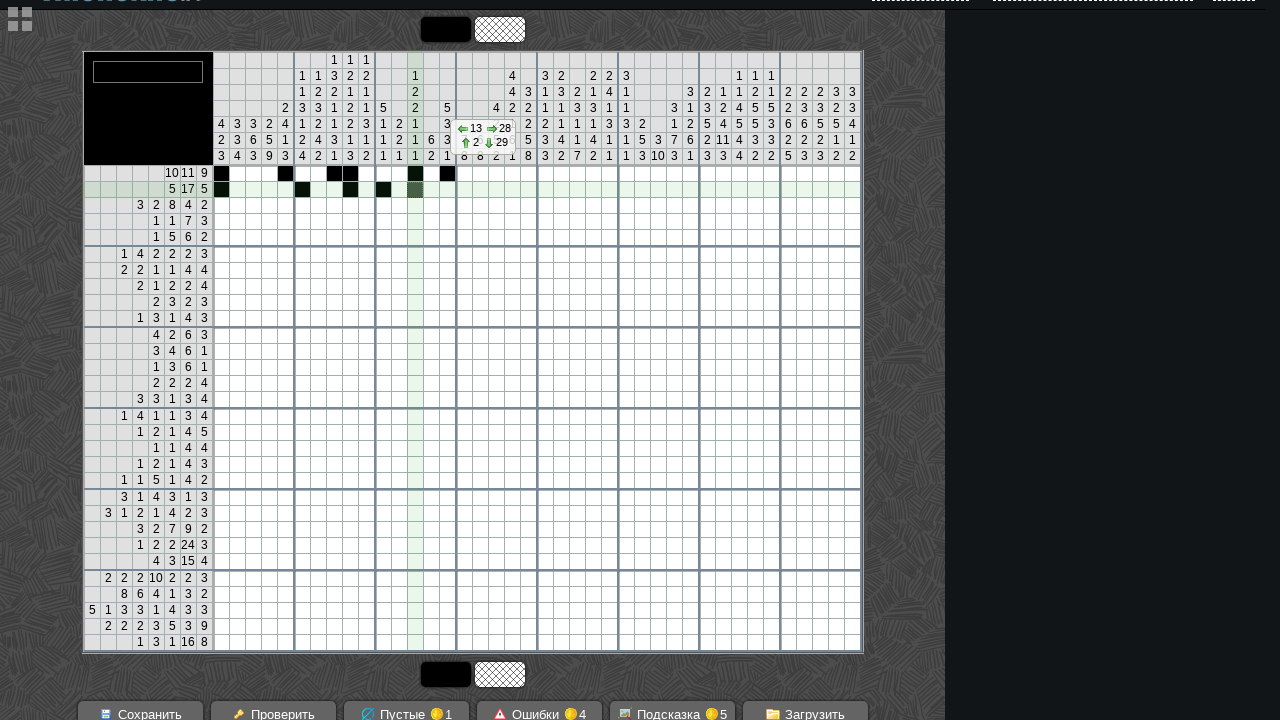

Released drag at row 2, column 13 at (415, 190)
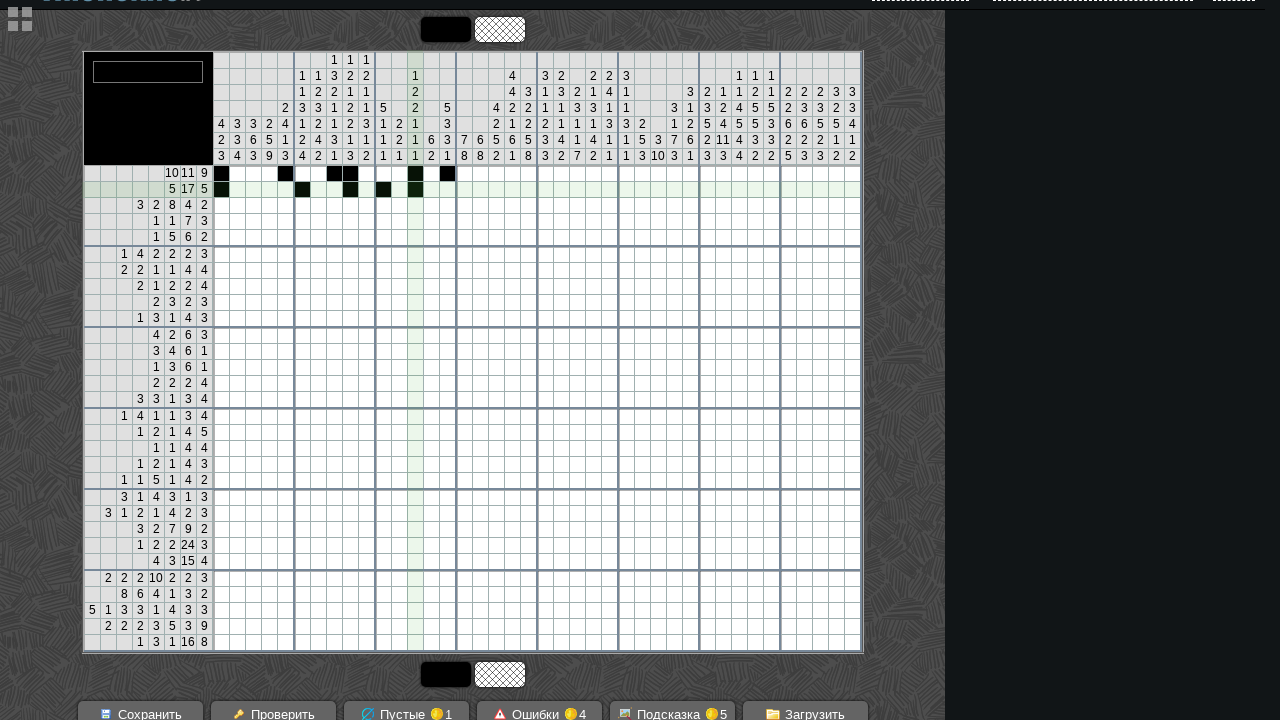

Hovered over cell at row 2, column 15 at (447, 190) on #cross_main >> tr >> nth=1 >> td >> nth=14
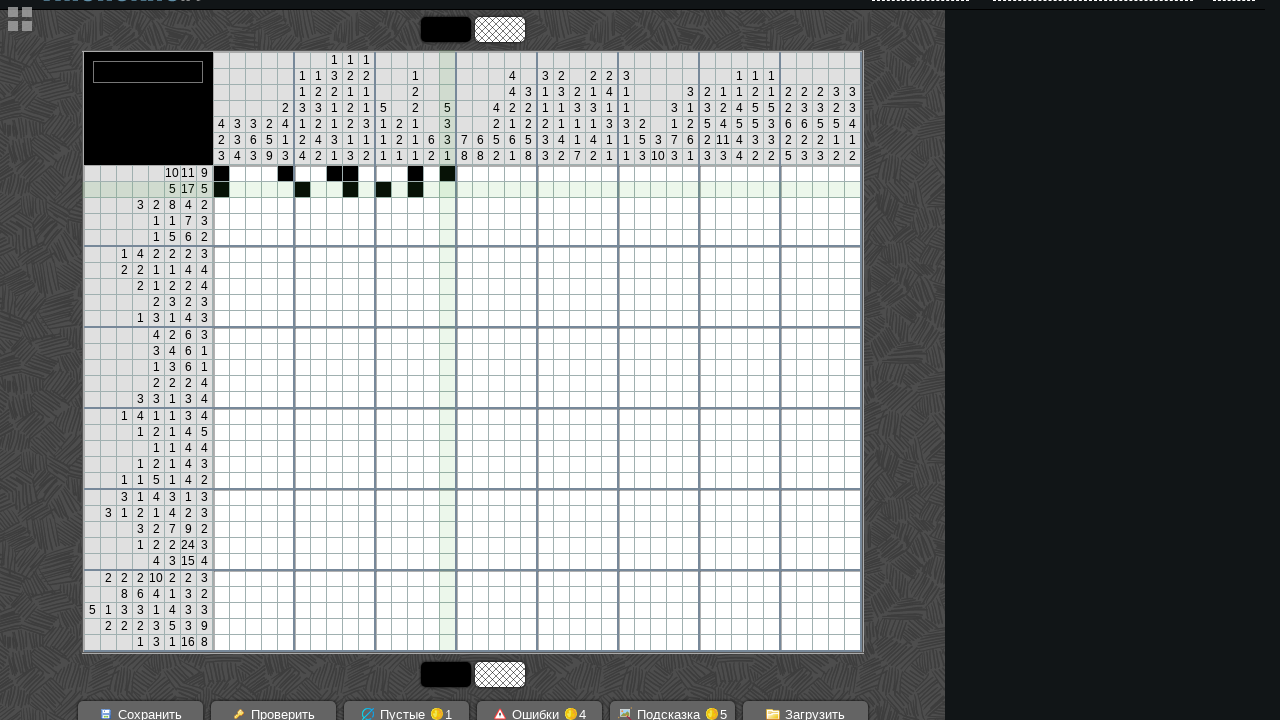

Started drag at row 2, column 15 at (447, 190)
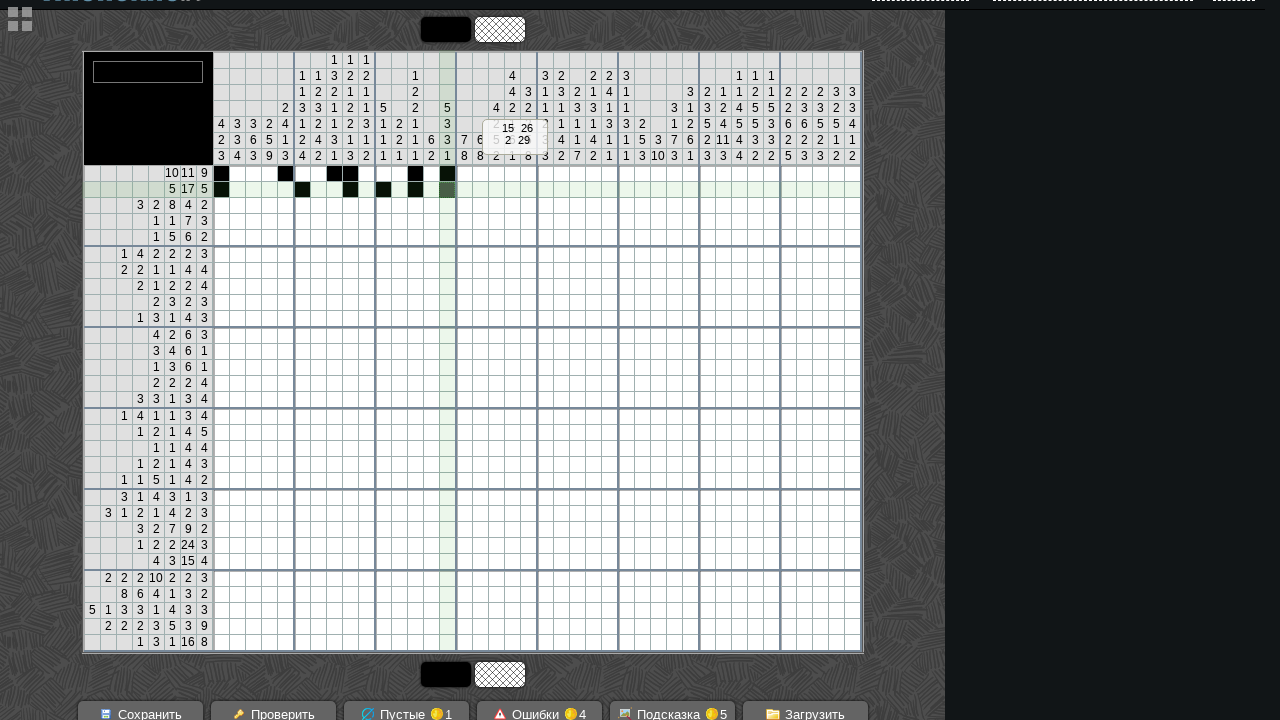

Hovered over cell at row 2, column 15 to end drag at (447, 190) on #cross_main >> tr >> nth=1 >> td >> nth=14
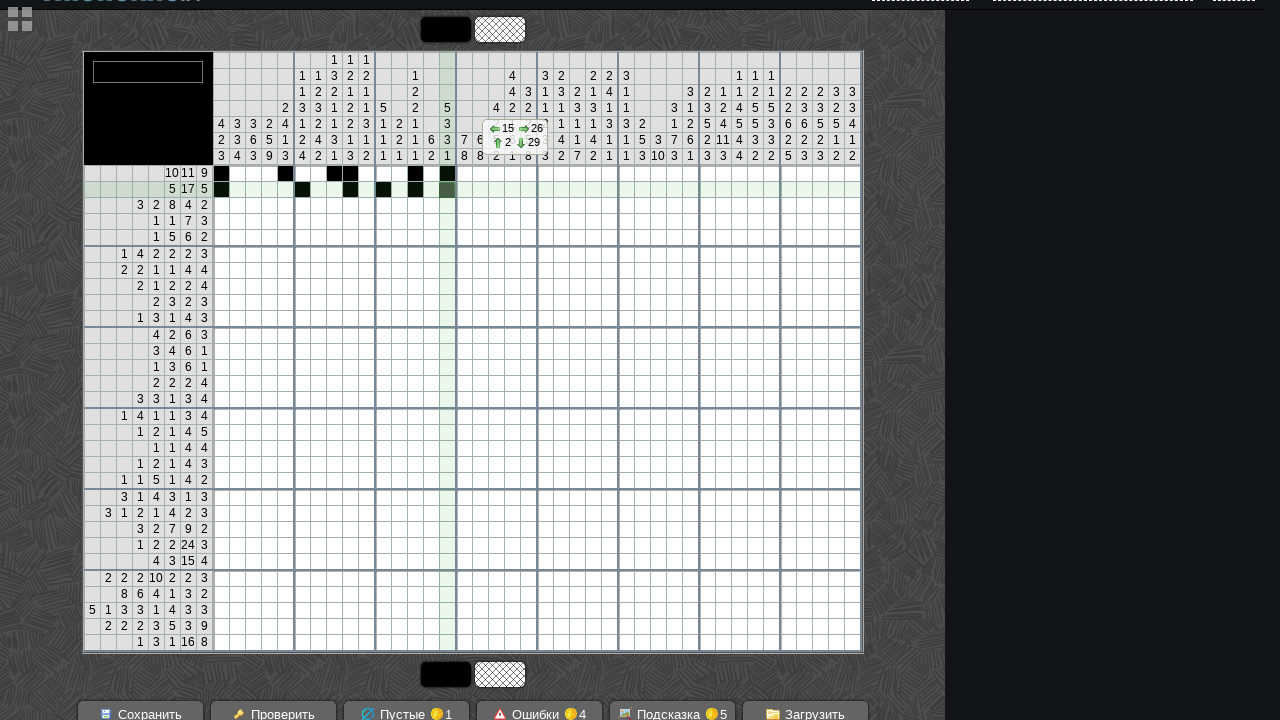

Released drag at row 2, column 15 at (447, 190)
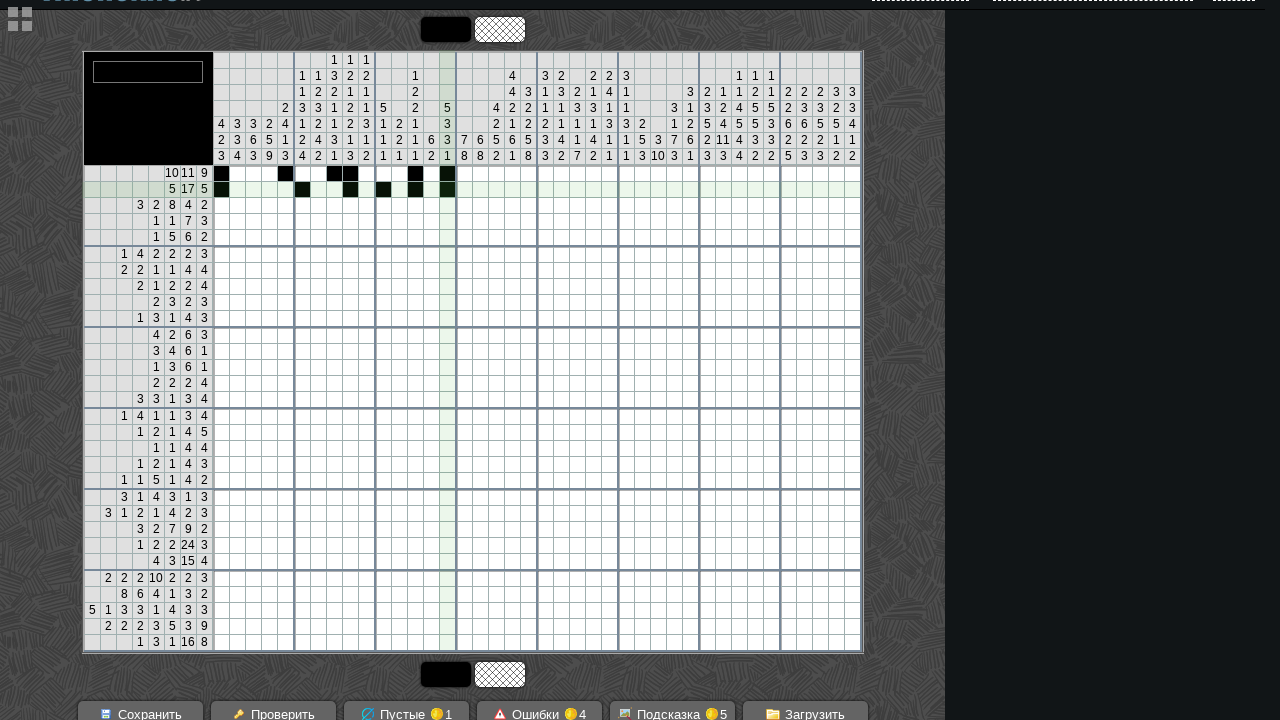

Scrolled page for row 3
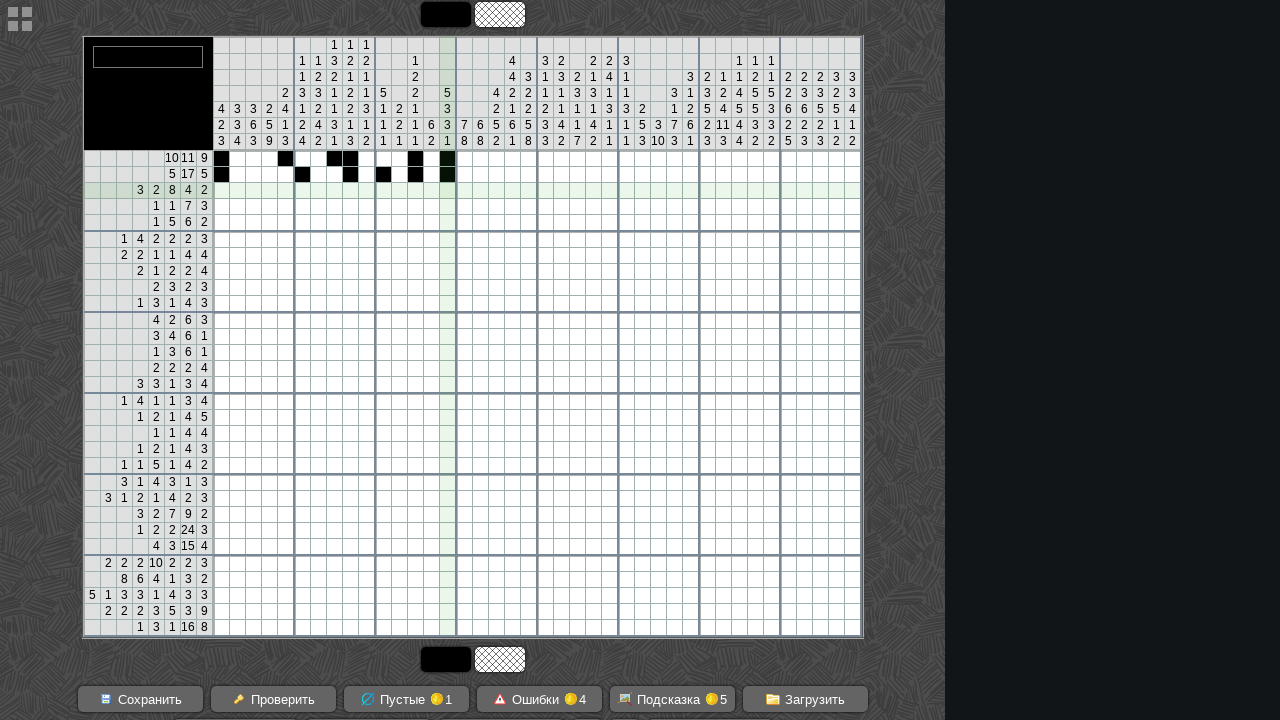

Hovered over cell at row 3, column 4 at (269, 190) on #cross_main >> tr >> nth=2 >> td >> nth=3
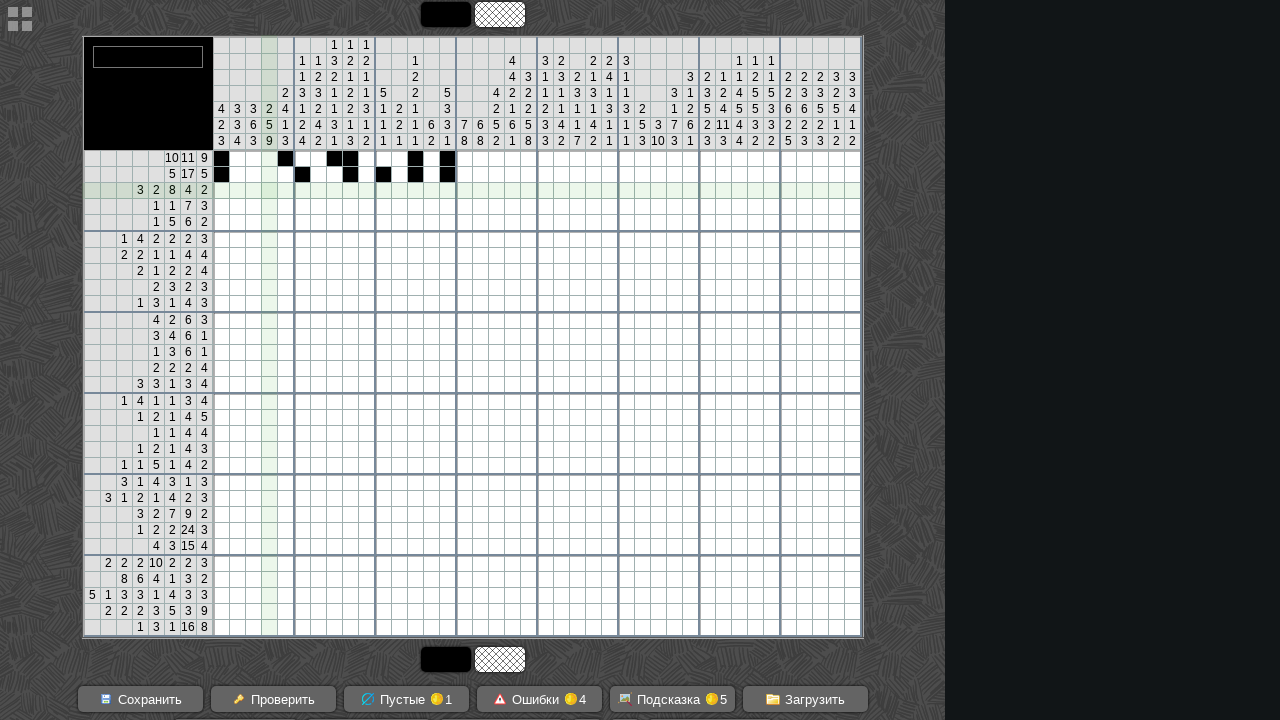

Started drag at row 3, column 4 at (269, 190)
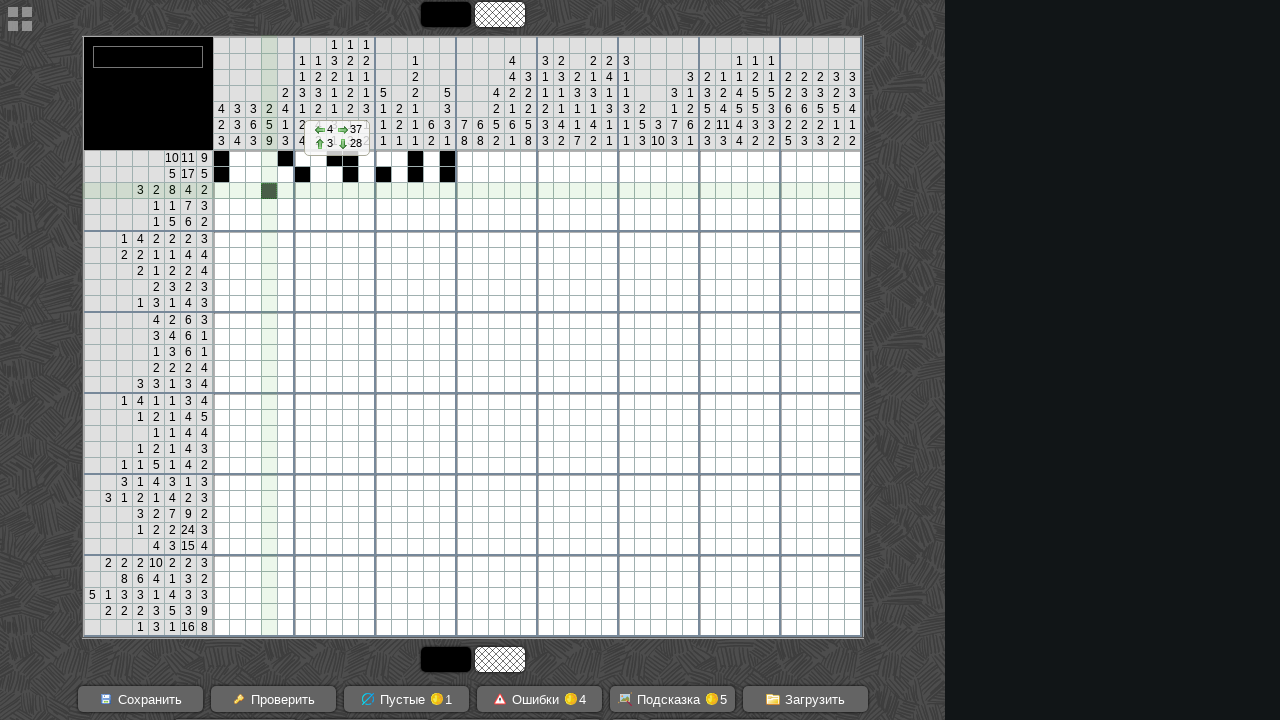

Hovered over cell at row 3, column 4 to end drag at (269, 190) on #cross_main >> tr >> nth=2 >> td >> nth=3
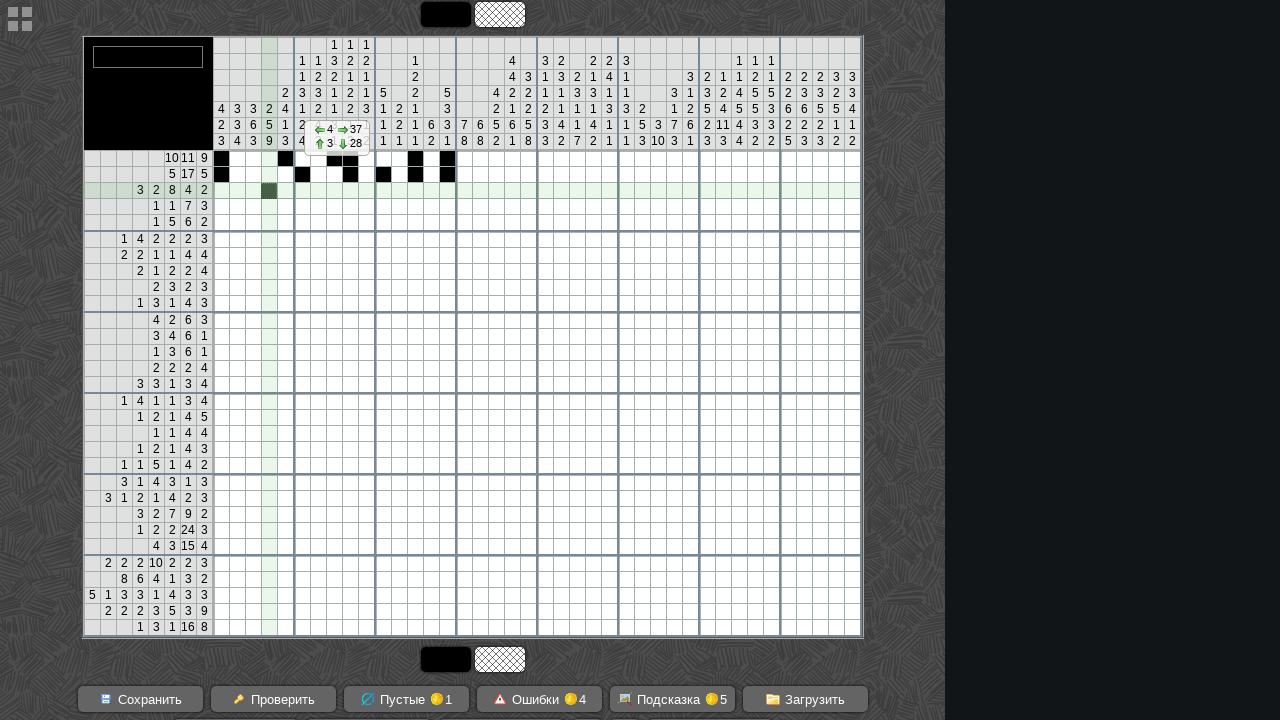

Released drag at row 3, column 4 at (269, 190)
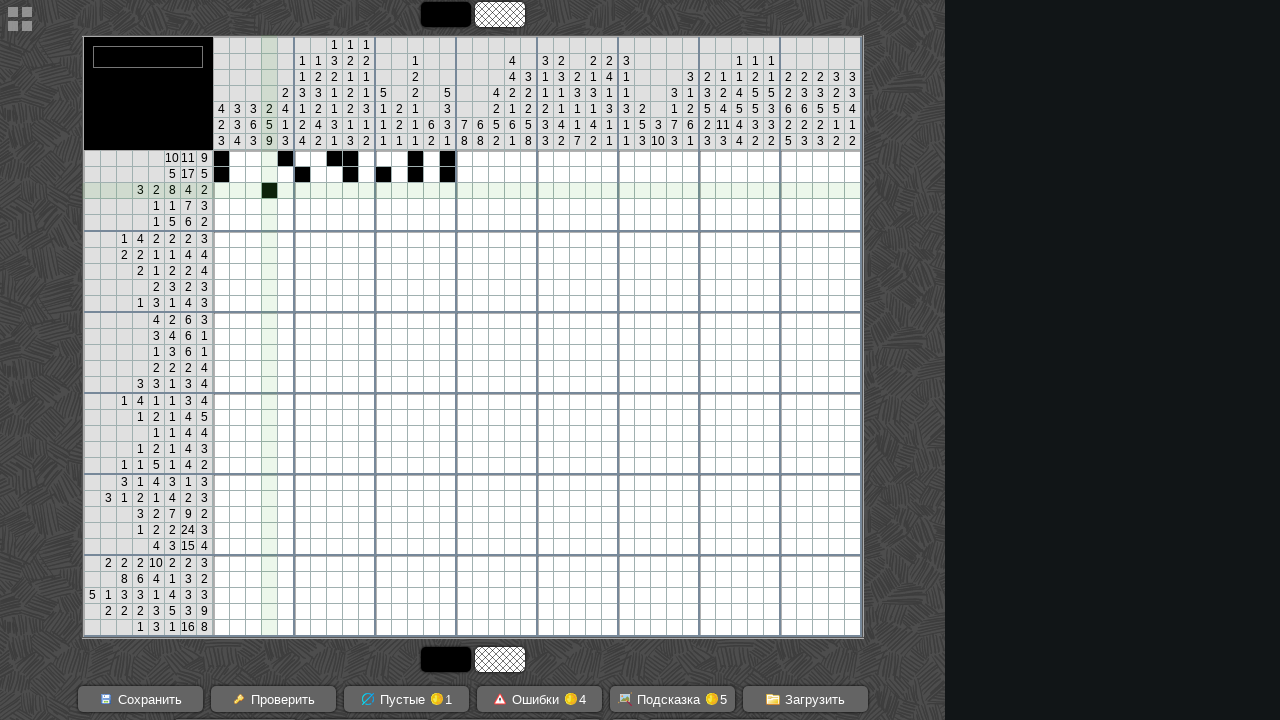

Hovered over cell at row 3, column 12 at (399, 190) on #cross_main >> tr >> nth=2 >> td >> nth=11
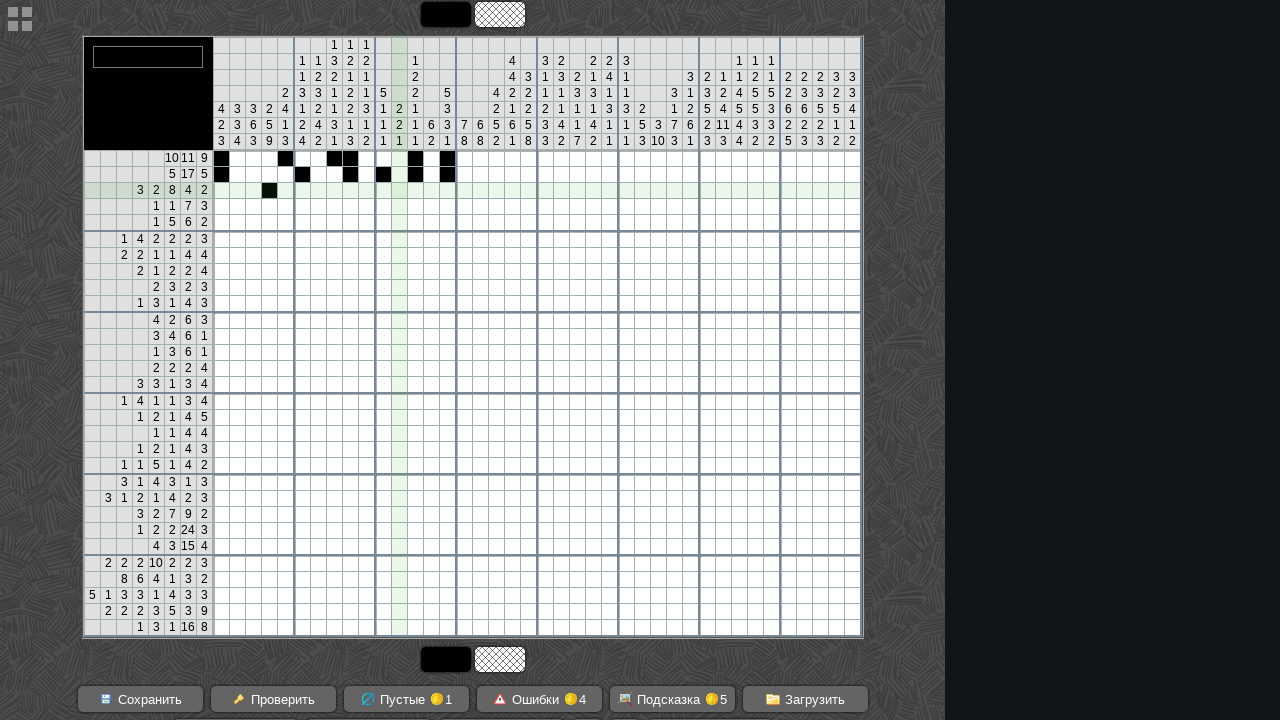

Started drag at row 3, column 12 at (399, 190)
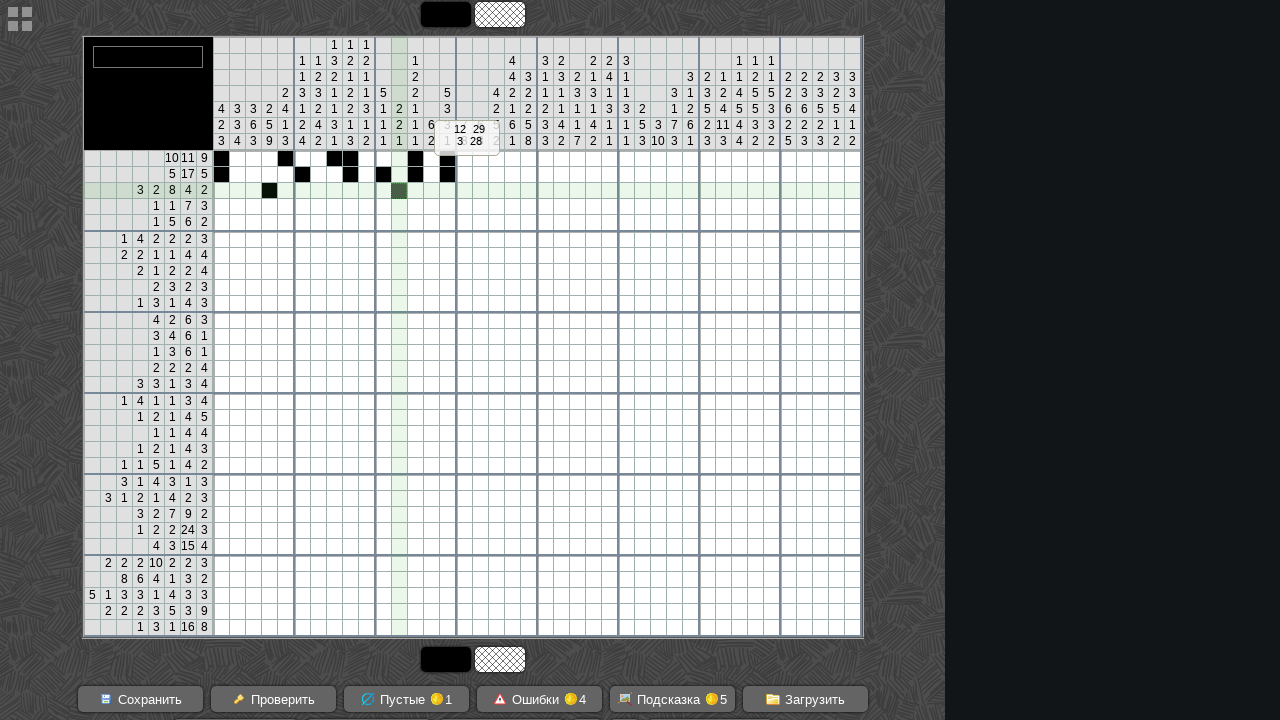

Hovered over cell at row 3, column 12 to end drag at (399, 190) on #cross_main >> tr >> nth=2 >> td >> nth=11
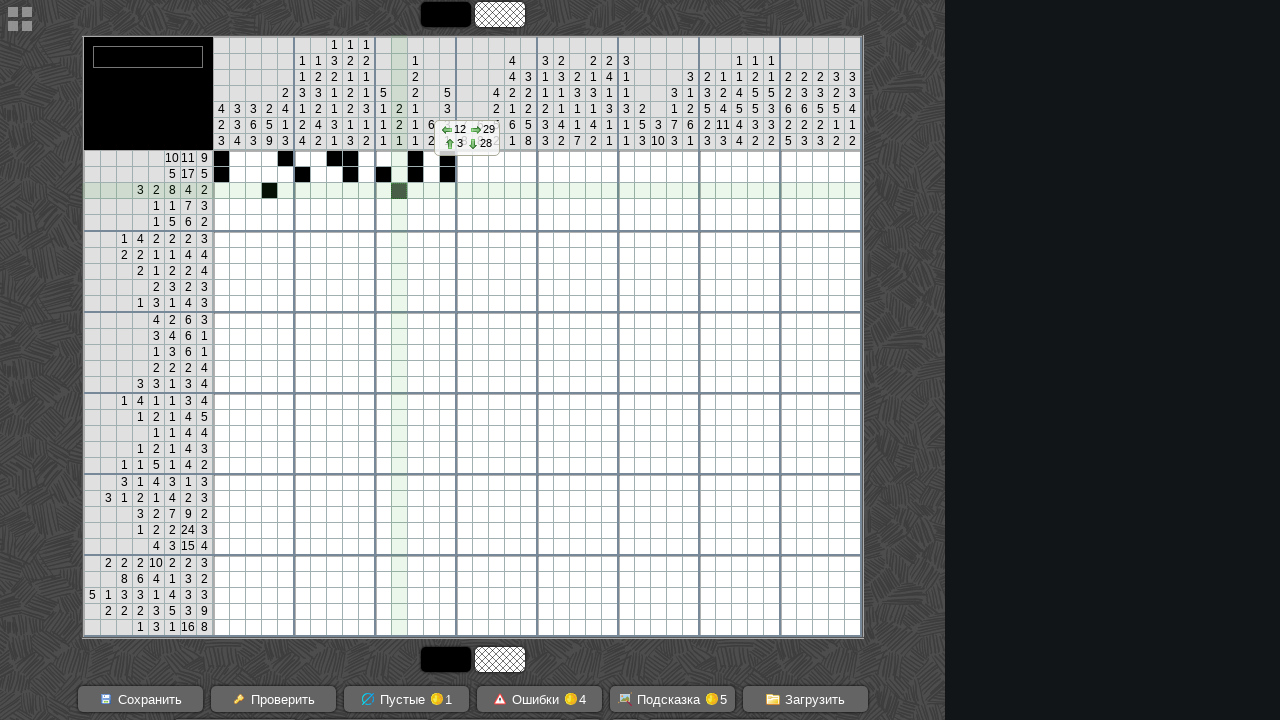

Released drag at row 3, column 12 at (399, 190)
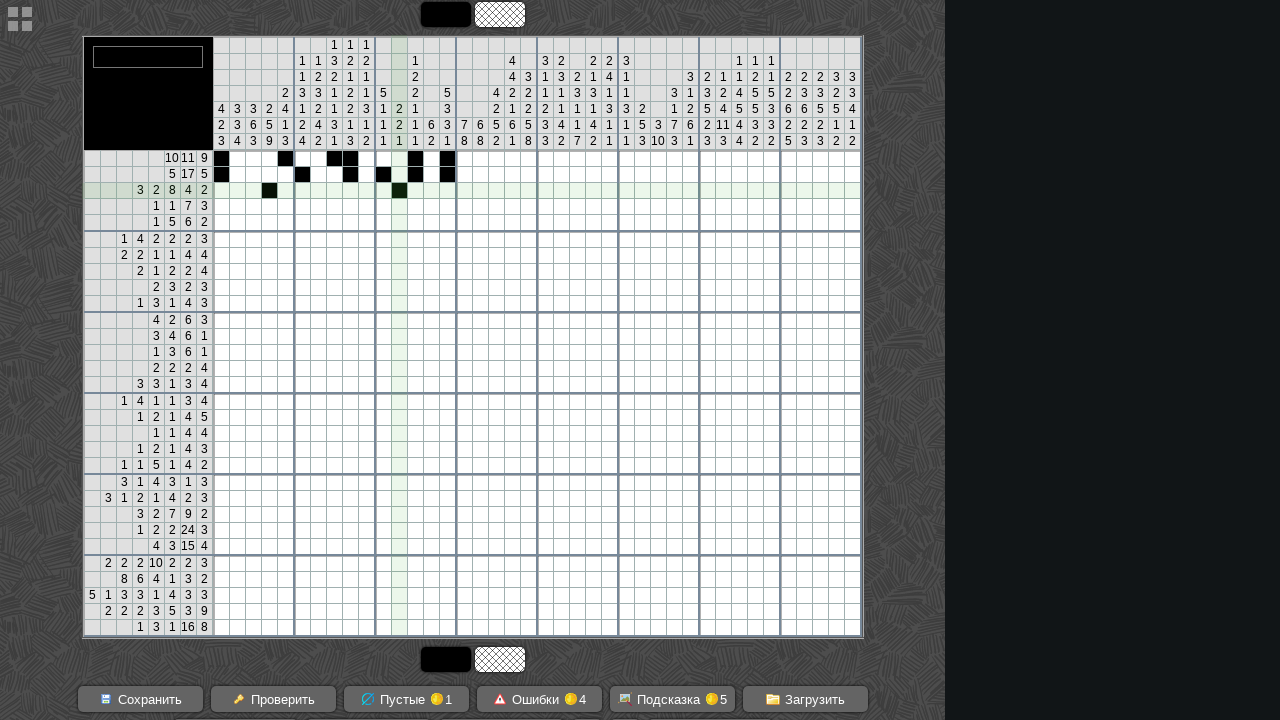

Hovered over cell at row 3, column 14 at (431, 190) on #cross_main >> tr >> nth=2 >> td >> nth=13
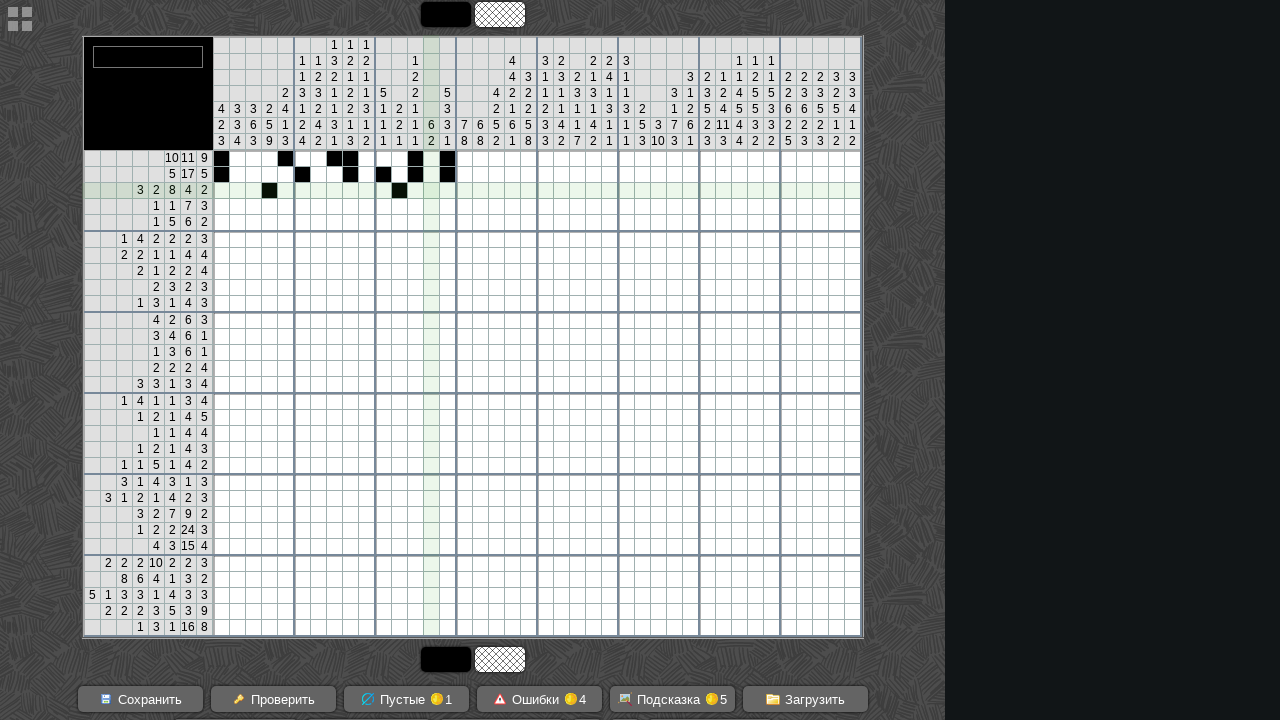

Started drag at row 3, column 14 at (431, 190)
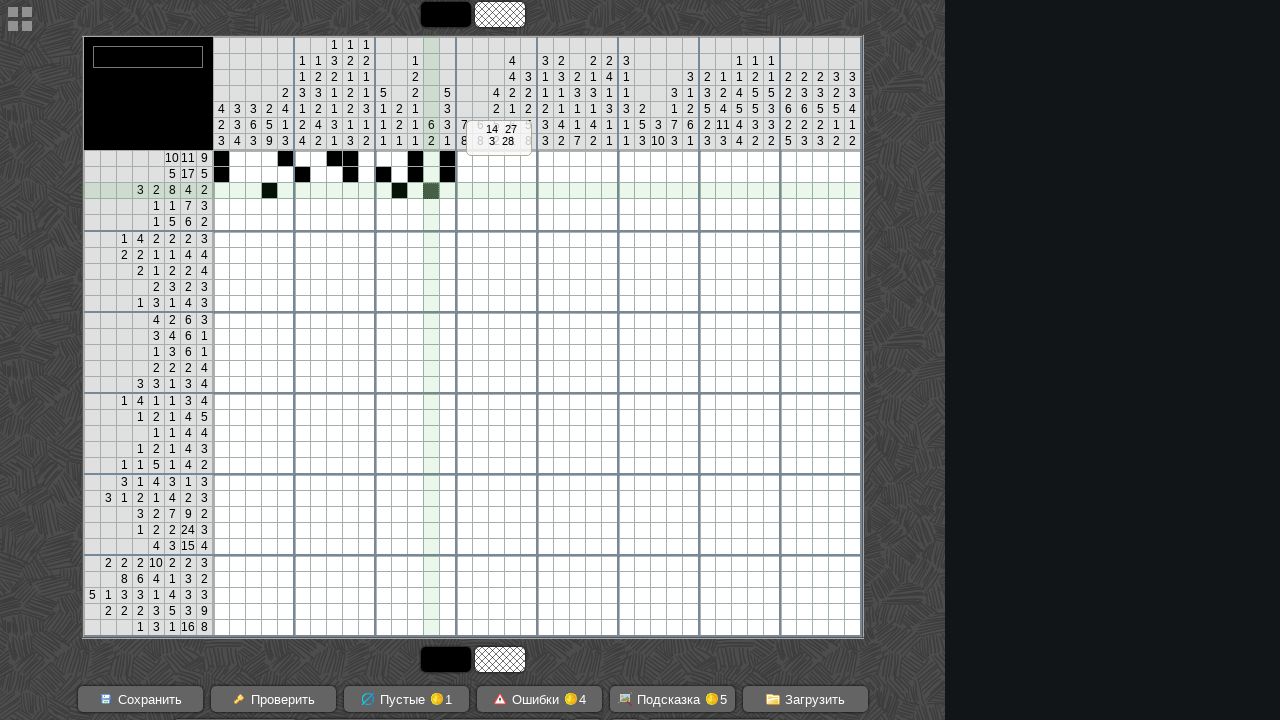

Hovered over cell at row 3, column 15 to end drag at (447, 190) on #cross_main >> tr >> nth=2 >> td >> nth=14
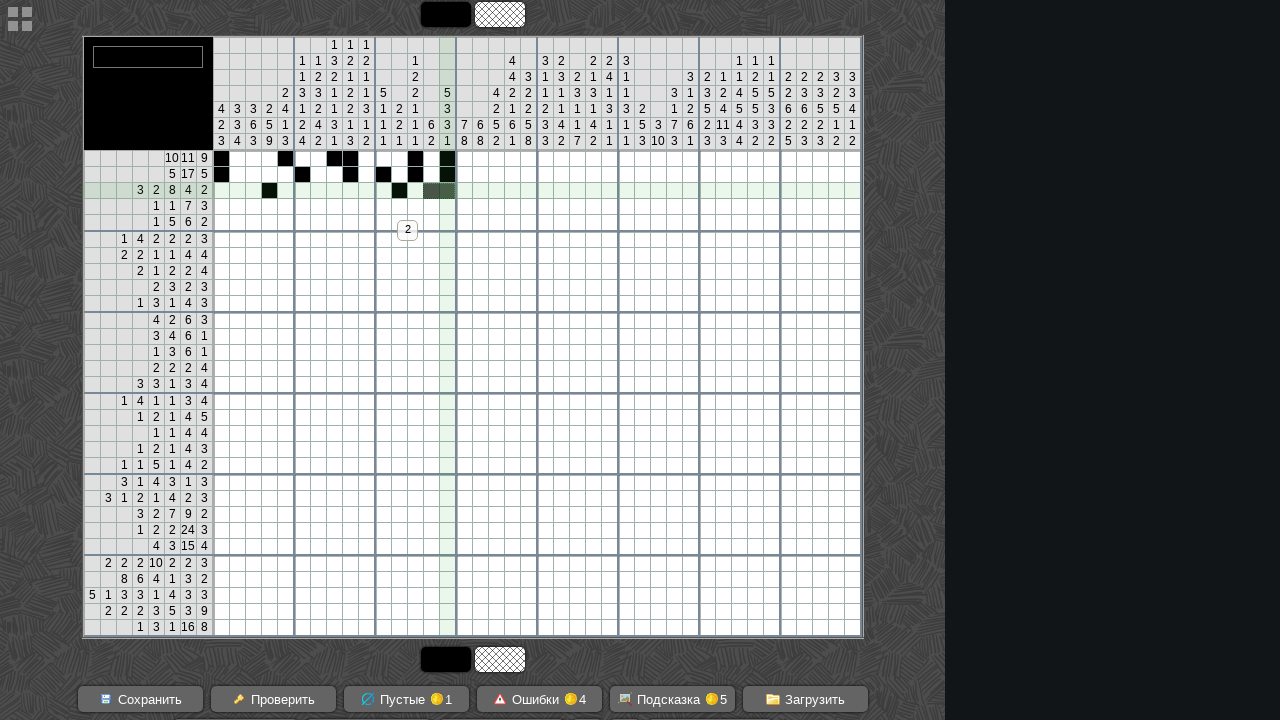

Released drag at row 3, column 15 at (447, 190)
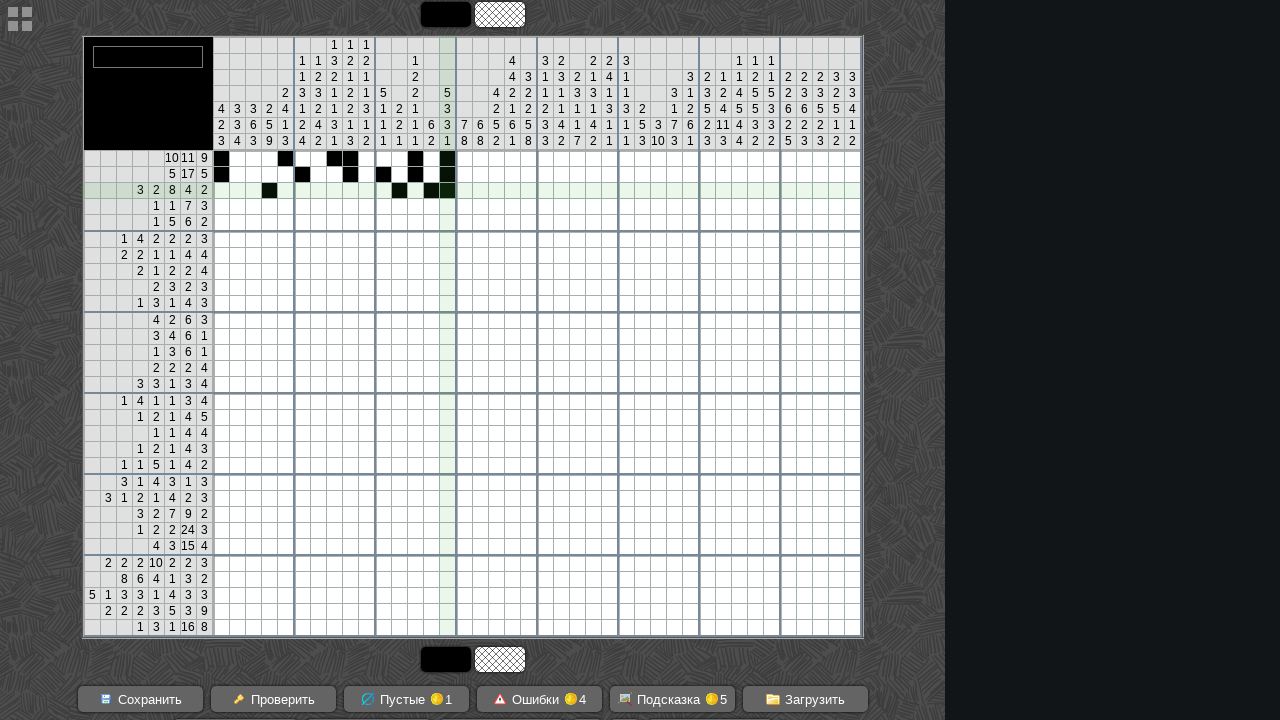

Scrolled page for row 4
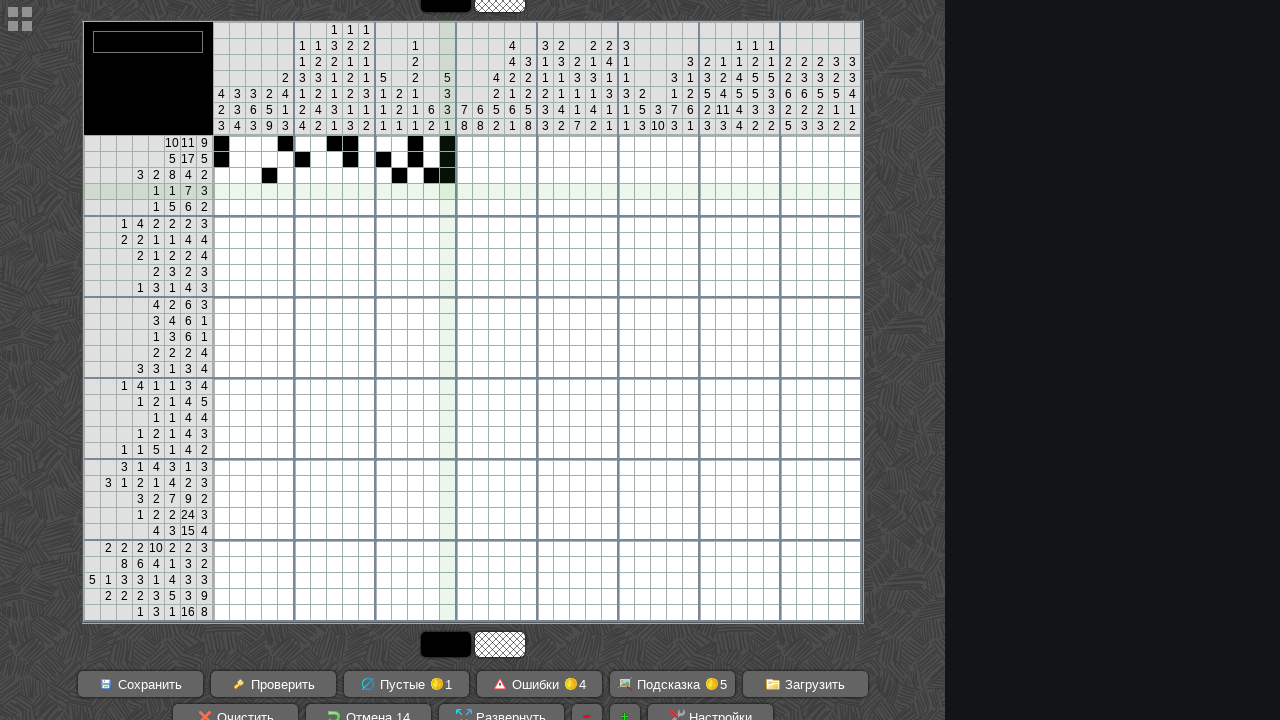

Hovered over cell at row 4, column 1 at (221, 192) on #cross_main >> tr >> nth=3 >> td >> nth=0
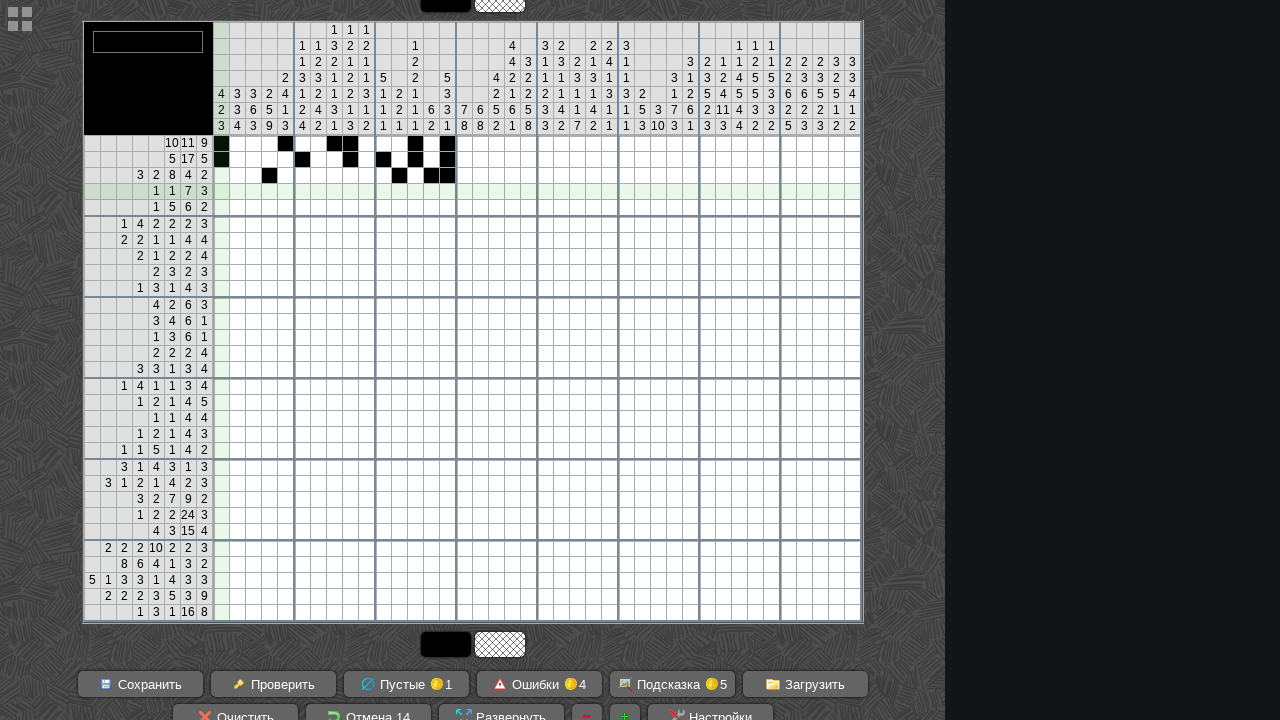

Started drag at row 4, column 1 at (221, 192)
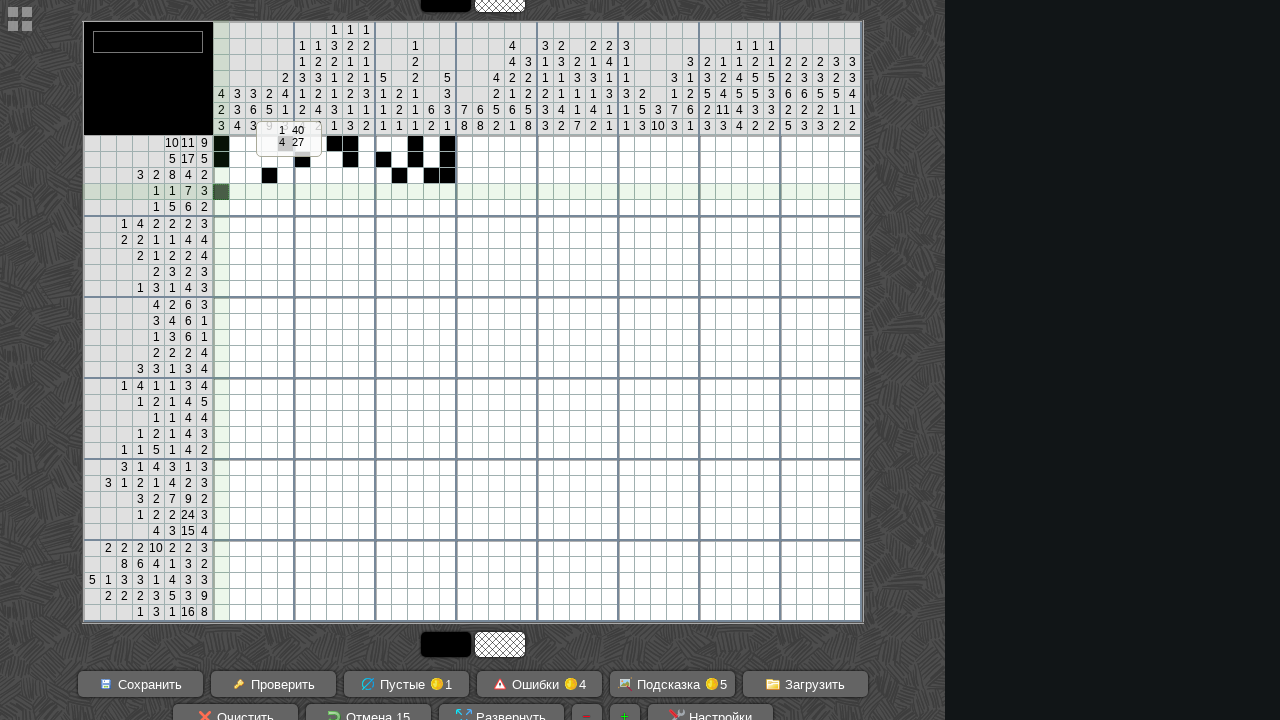

Hovered over cell at row 4, column 1 to end drag at (221, 192) on #cross_main >> tr >> nth=3 >> td >> nth=0
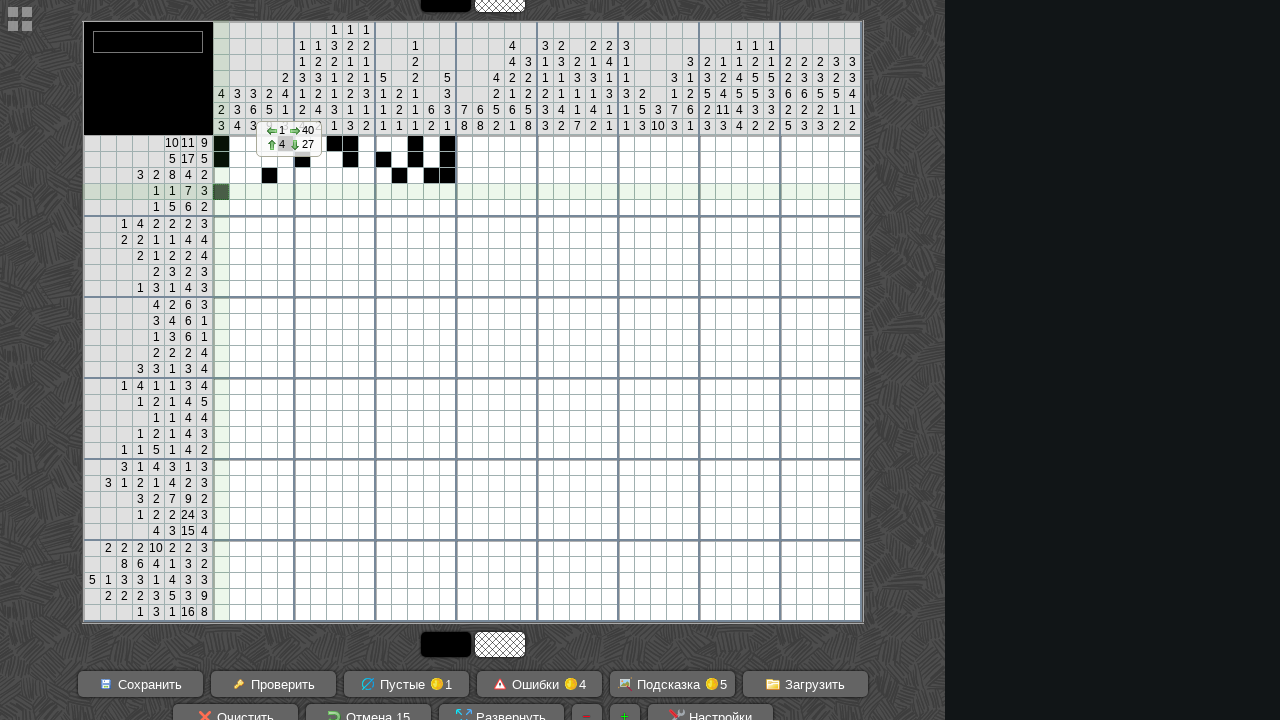

Released drag at row 4, column 1 at (221, 192)
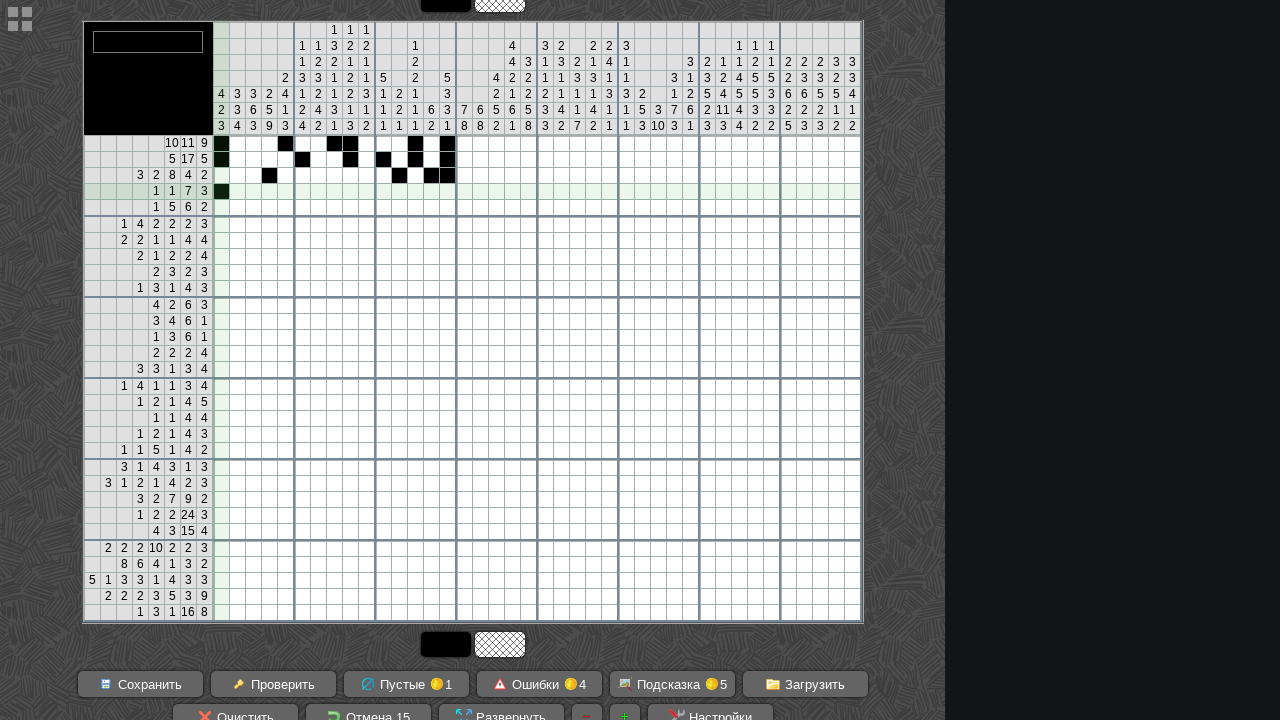

Hovered over cell at row 4, column 3 at (253, 192) on #cross_main >> tr >> nth=3 >> td >> nth=2
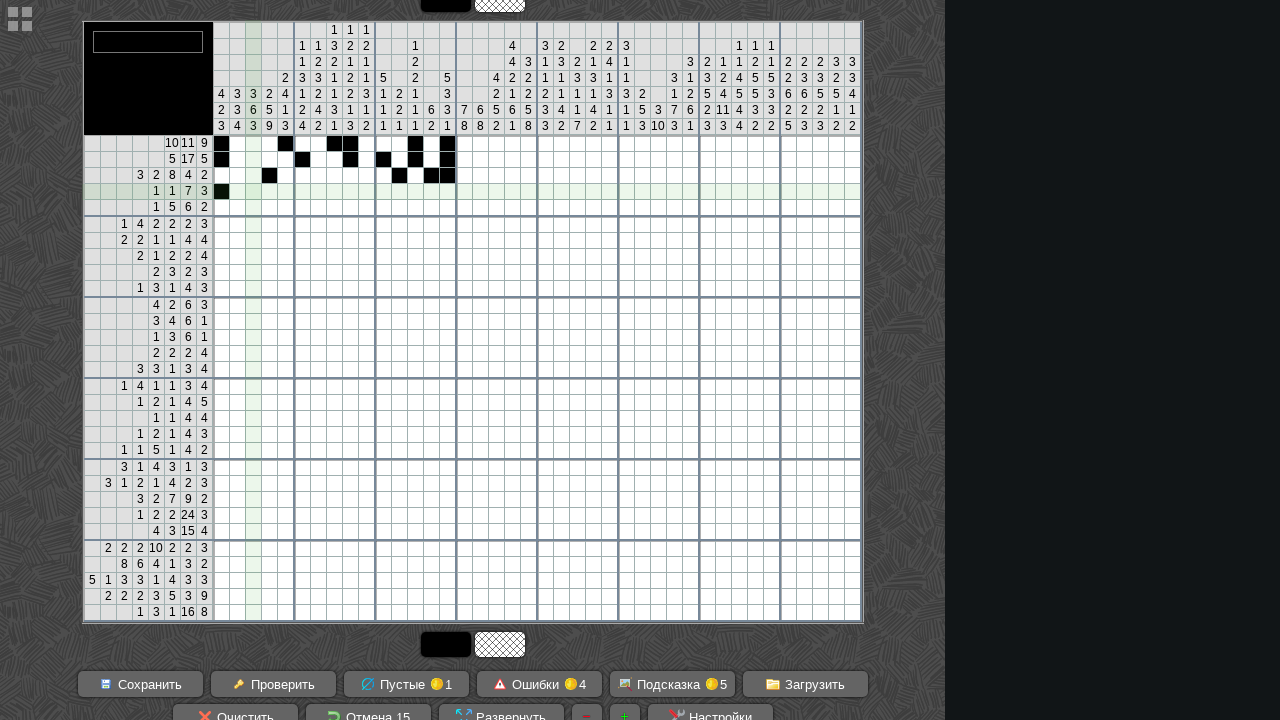

Started drag at row 4, column 3 at (253, 192)
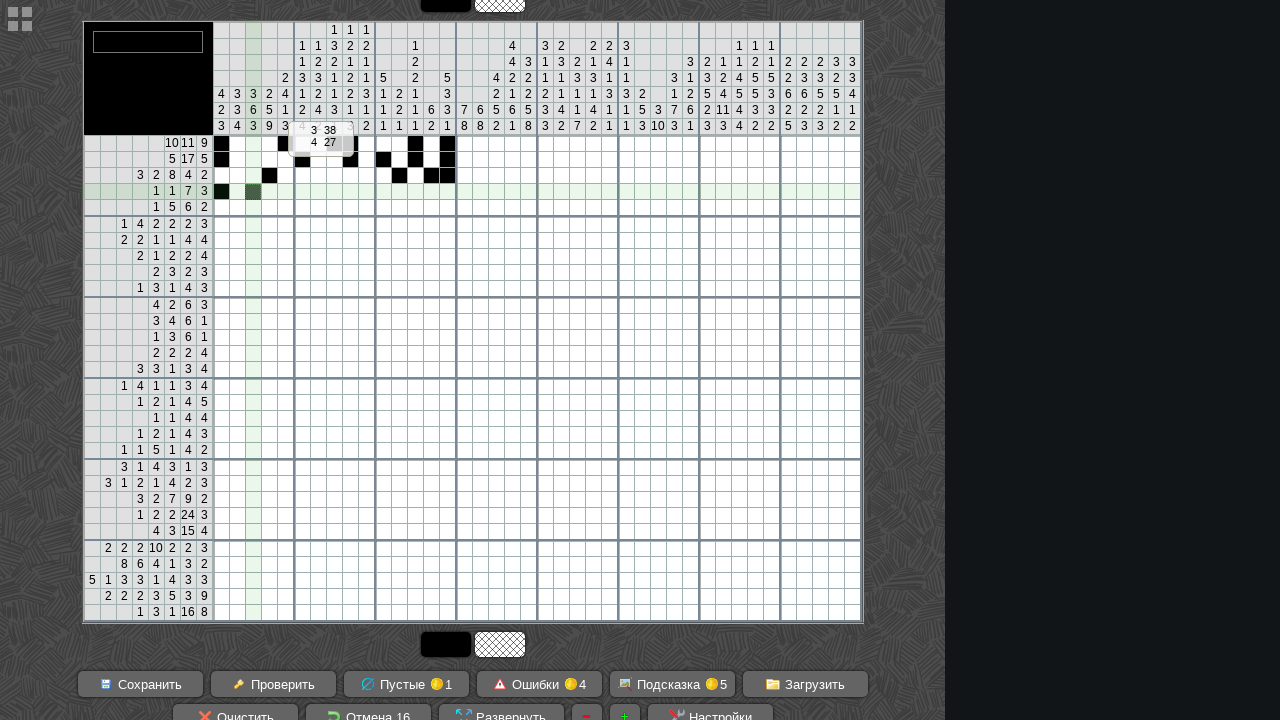

Hovered over cell at row 4, column 3 to end drag at (253, 192) on #cross_main >> tr >> nth=3 >> td >> nth=2
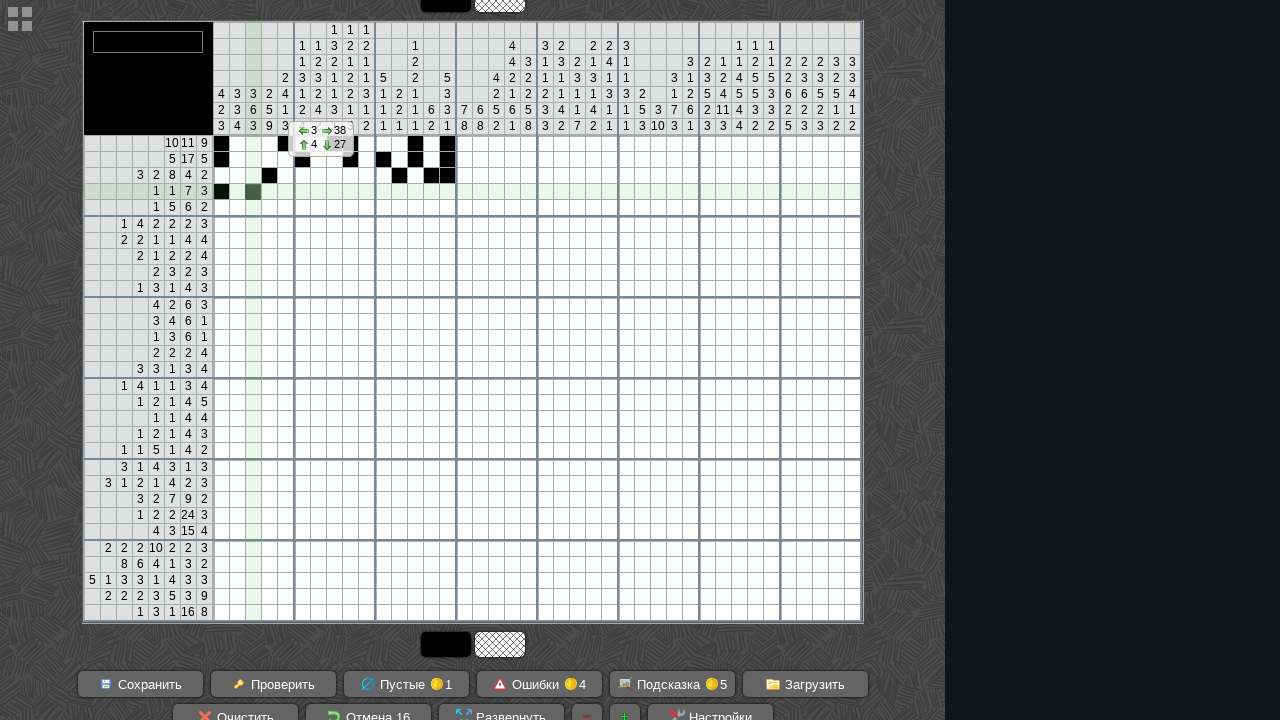

Released drag at row 4, column 3 at (253, 192)
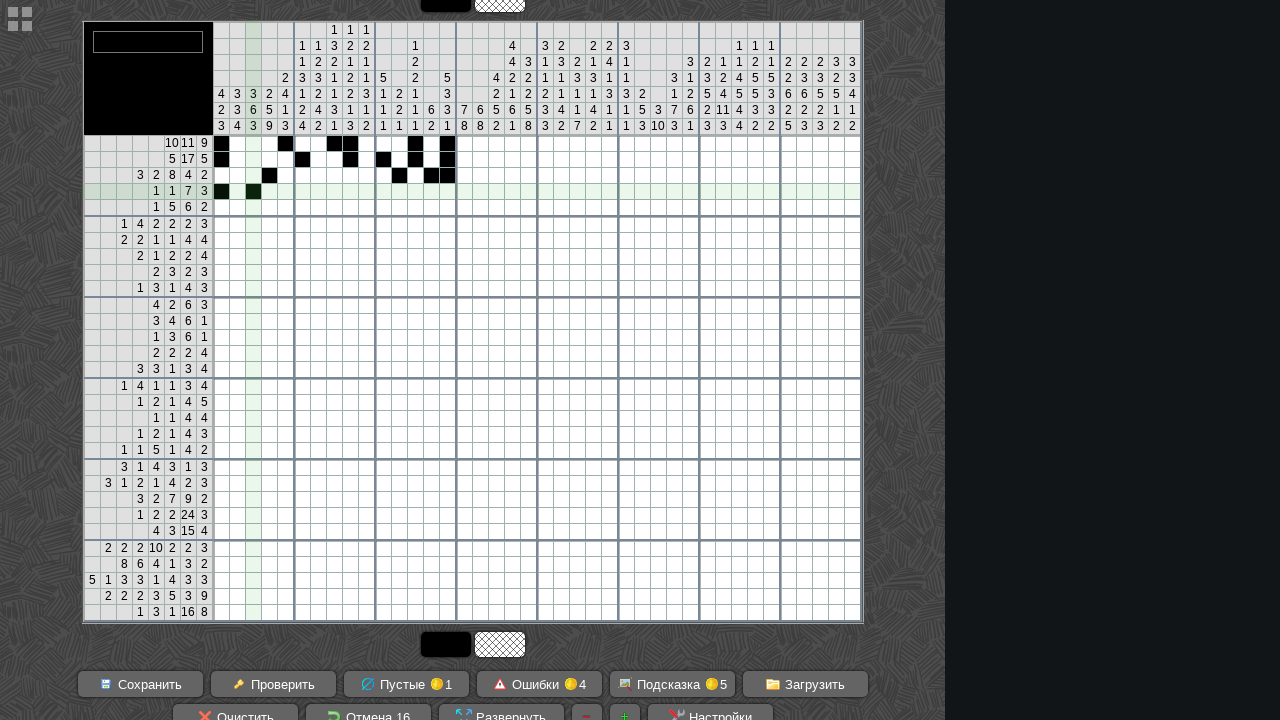

Hovered over cell at row 4, column 5 at (285, 192) on #cross_main >> tr >> nth=3 >> td >> nth=4
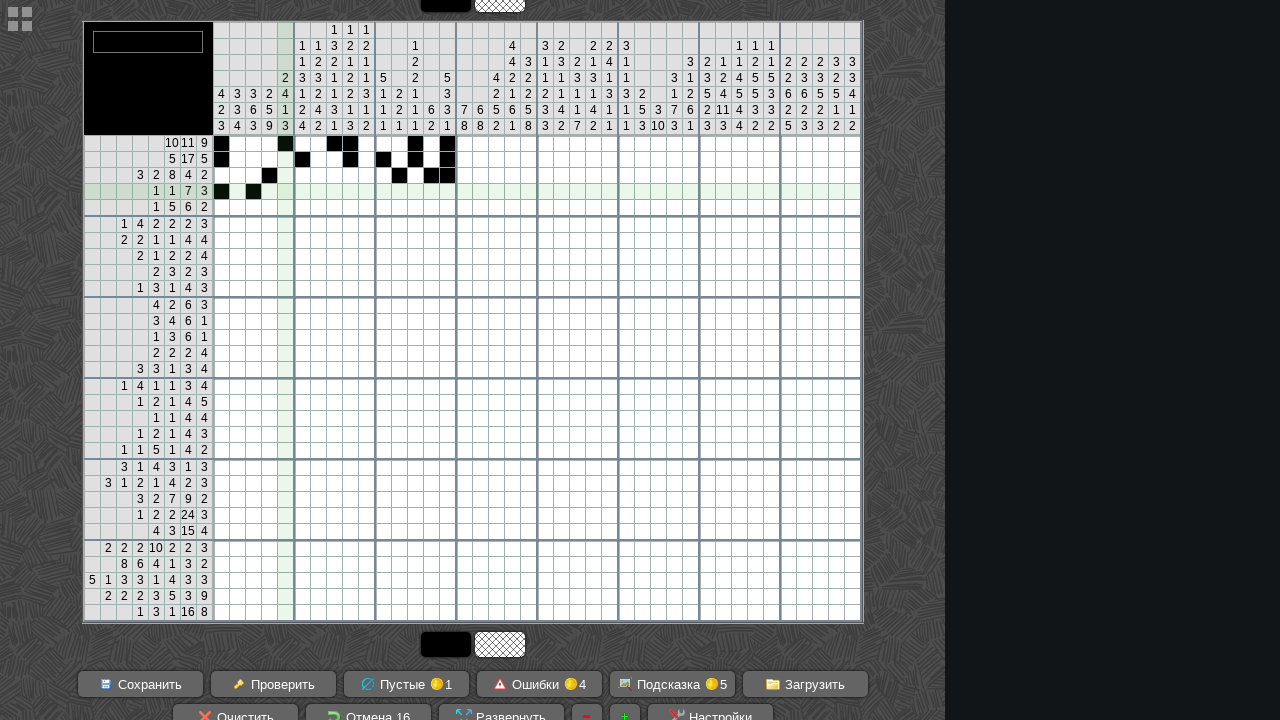

Started drag at row 4, column 5 at (285, 192)
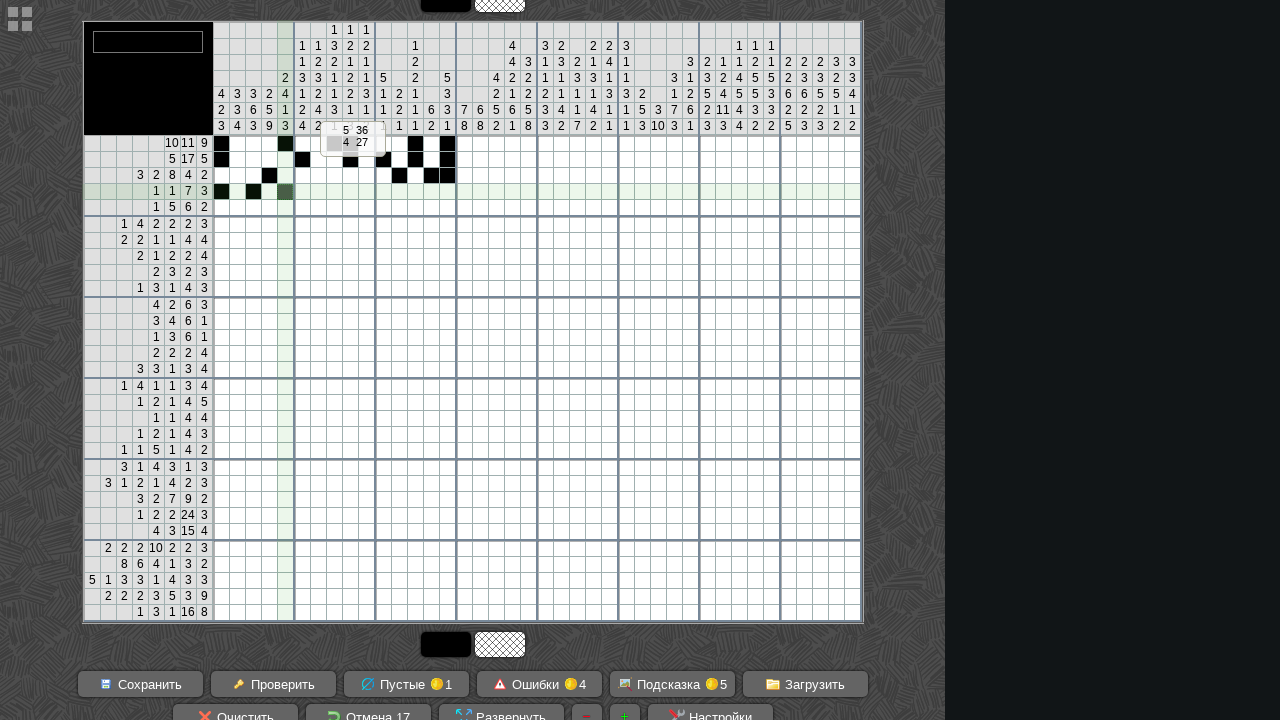

Hovered over cell at row 4, column 5 to end drag at (285, 192) on #cross_main >> tr >> nth=3 >> td >> nth=4
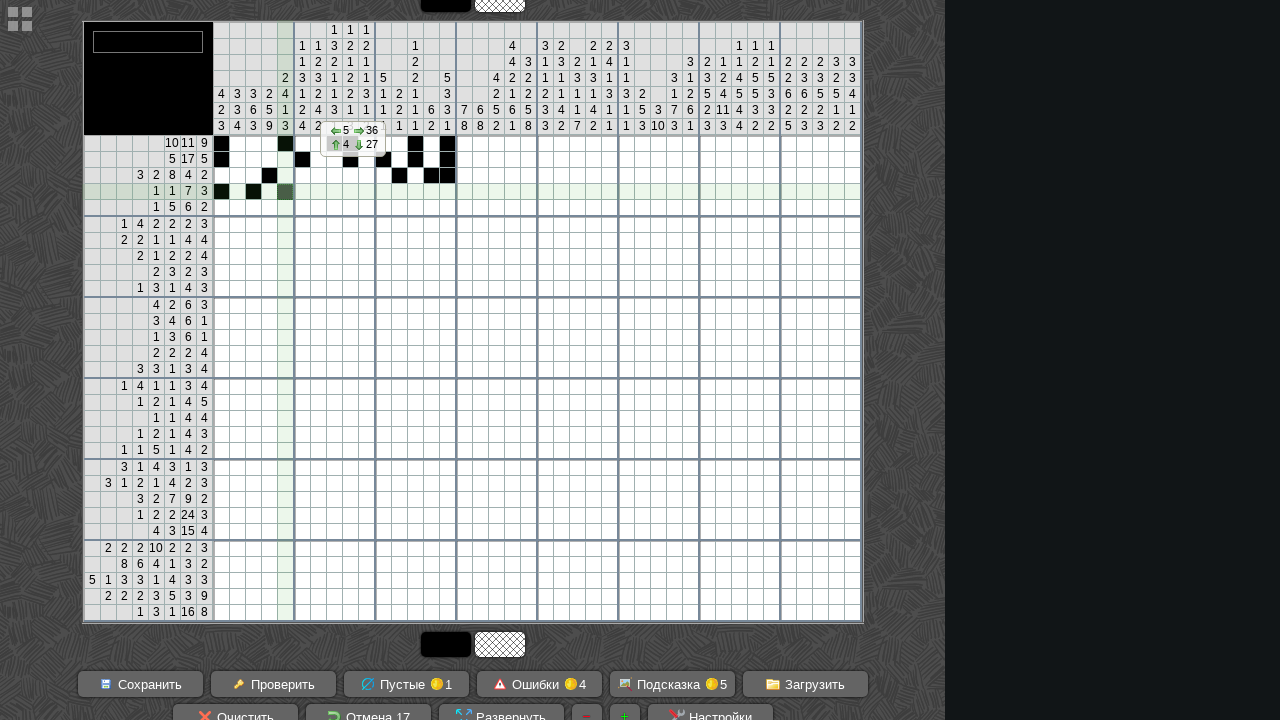

Released drag at row 4, column 5 at (285, 192)
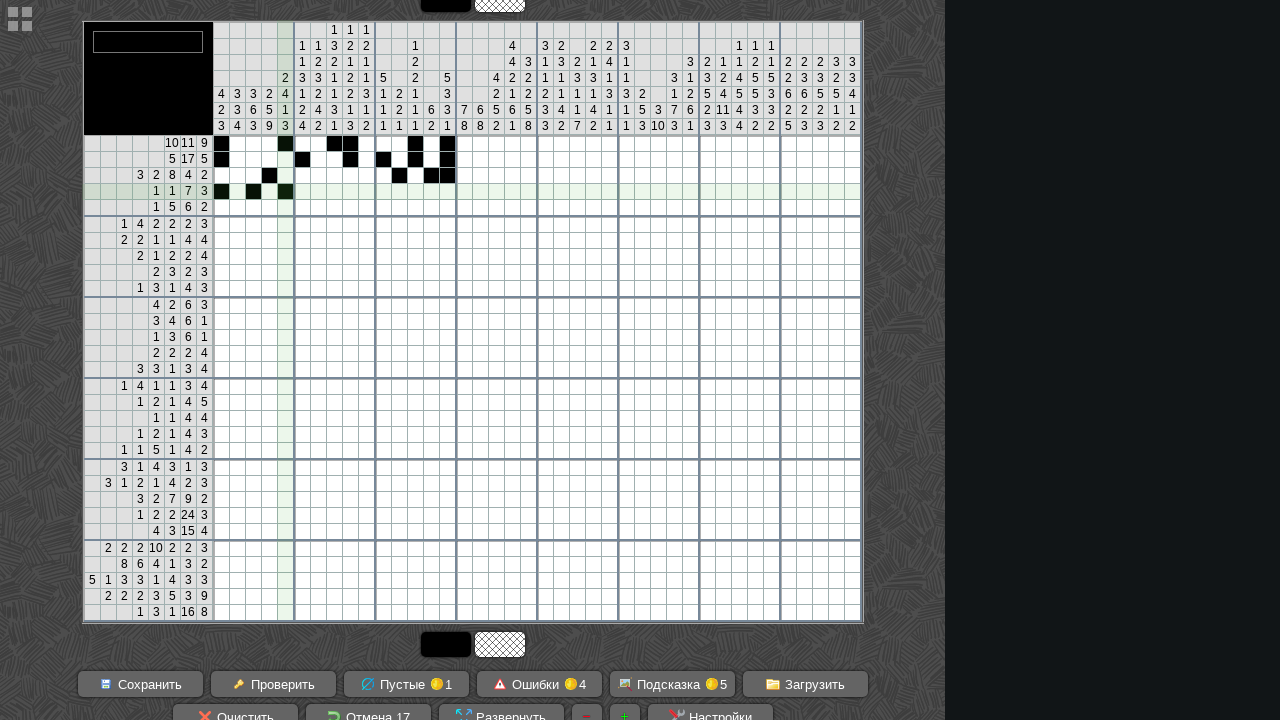

Hovered over cell at row 4, column 11 at (383, 192) on #cross_main >> tr >> nth=3 >> td >> nth=10
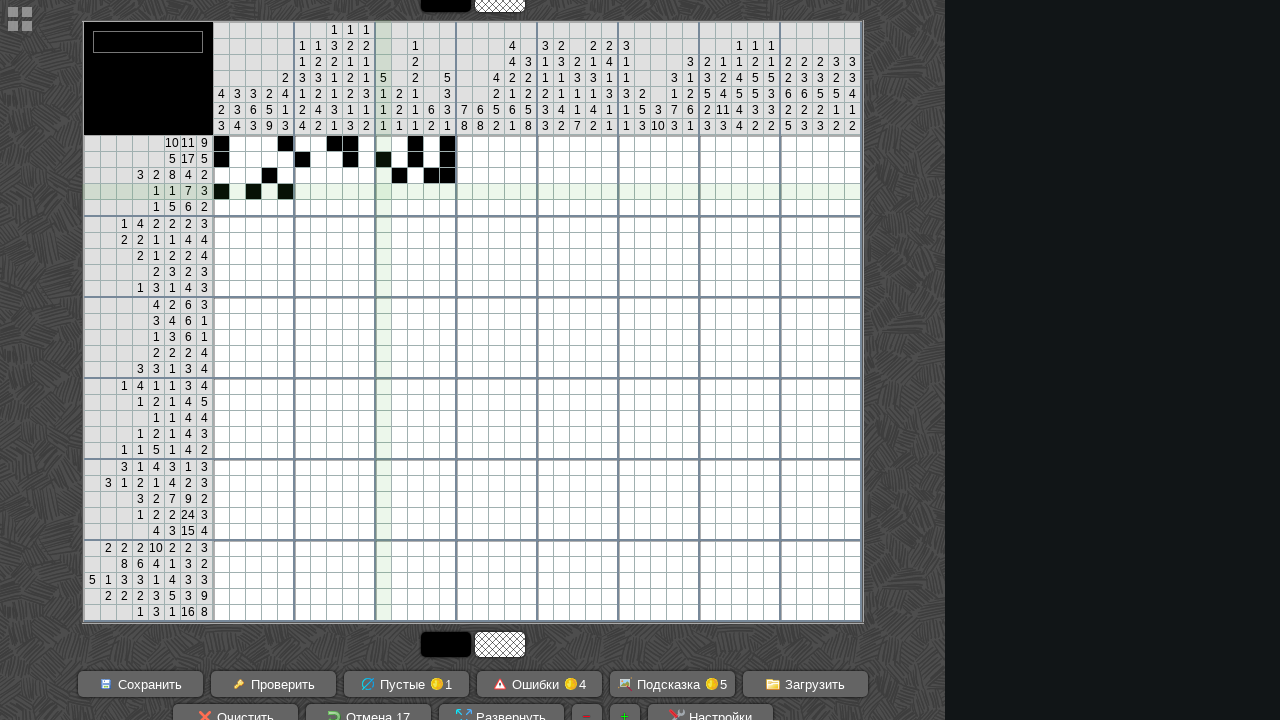

Started drag at row 4, column 11 at (383, 192)
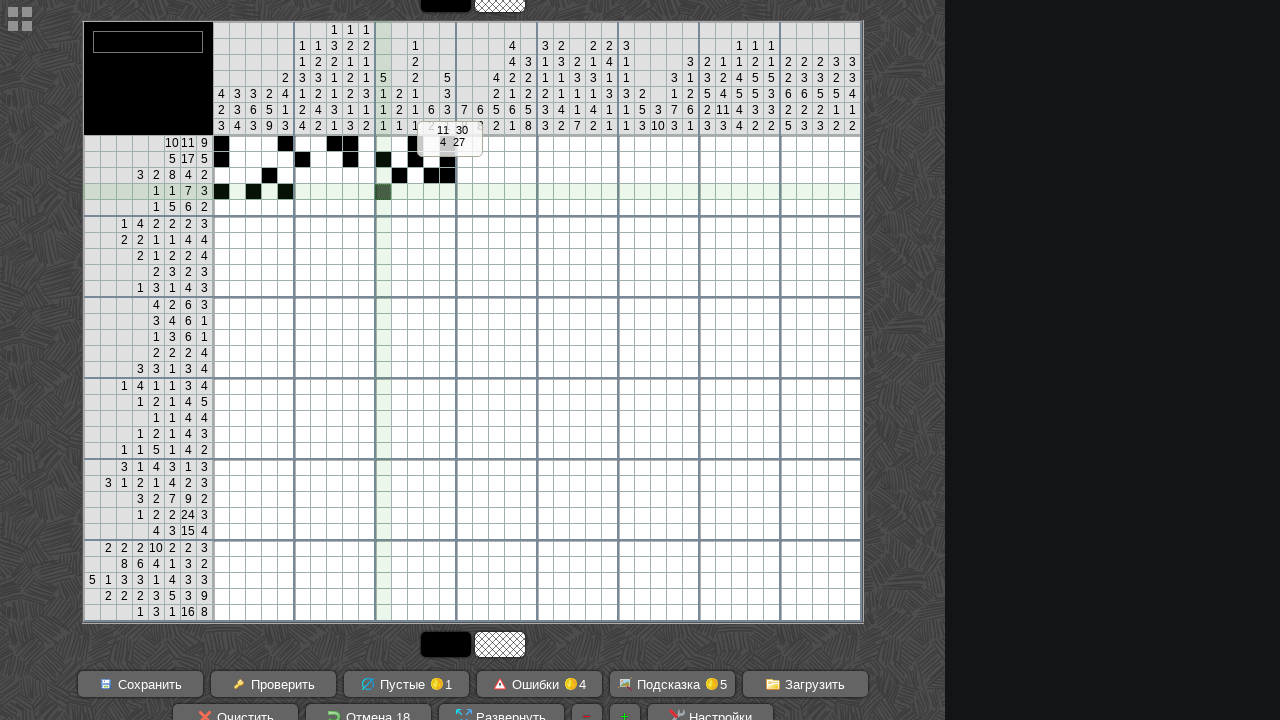

Hovered over cell at row 4, column 12 to end drag at (399, 192) on #cross_main >> tr >> nth=3 >> td >> nth=11
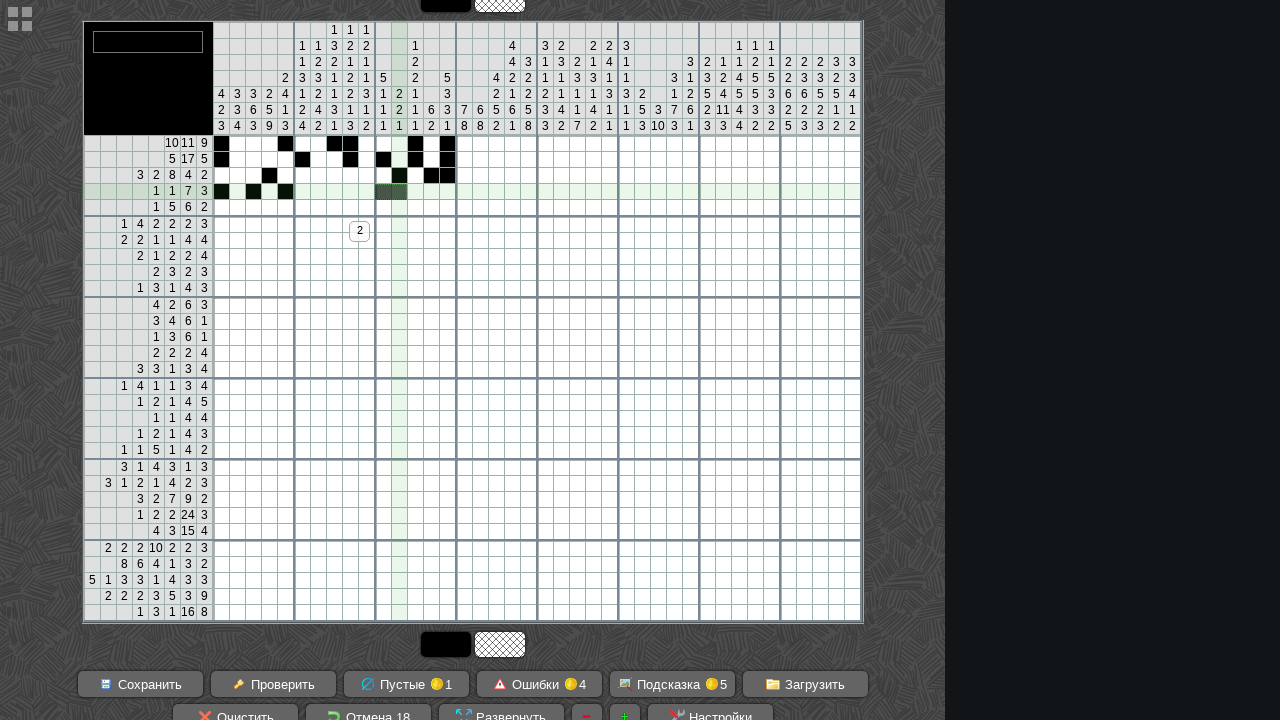

Released drag at row 4, column 12 at (399, 192)
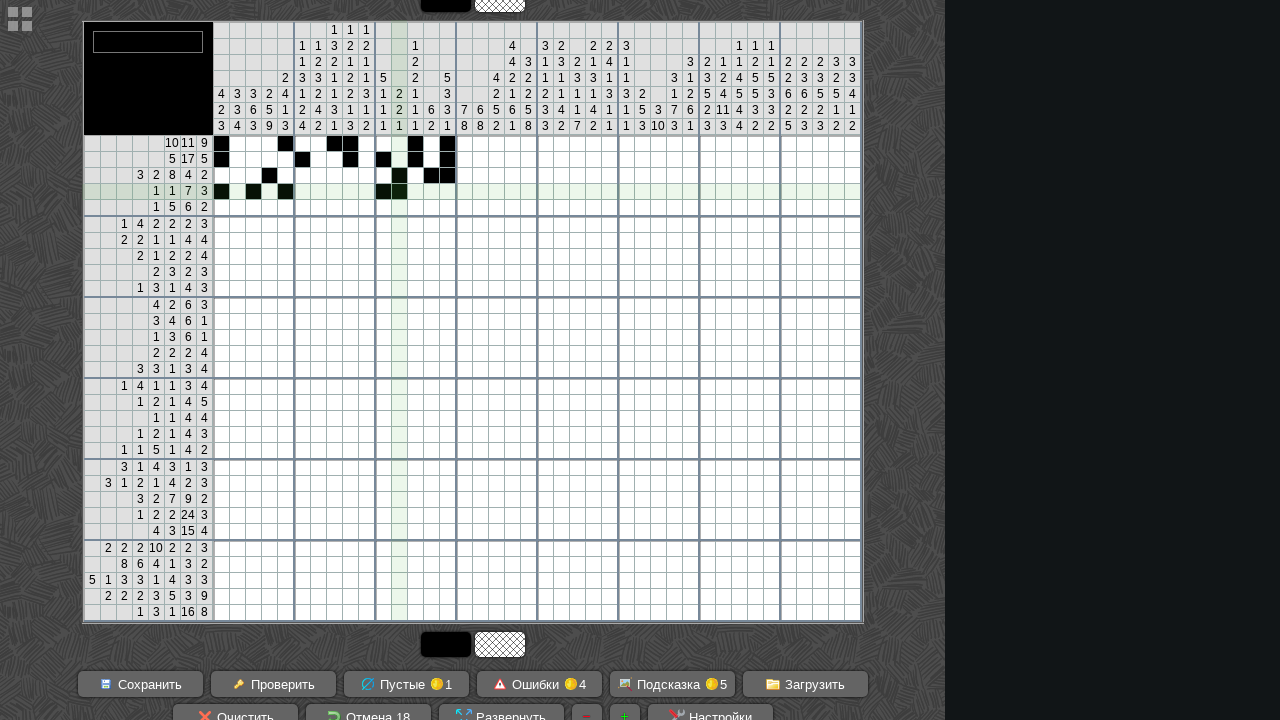

Scrolled page for row 5
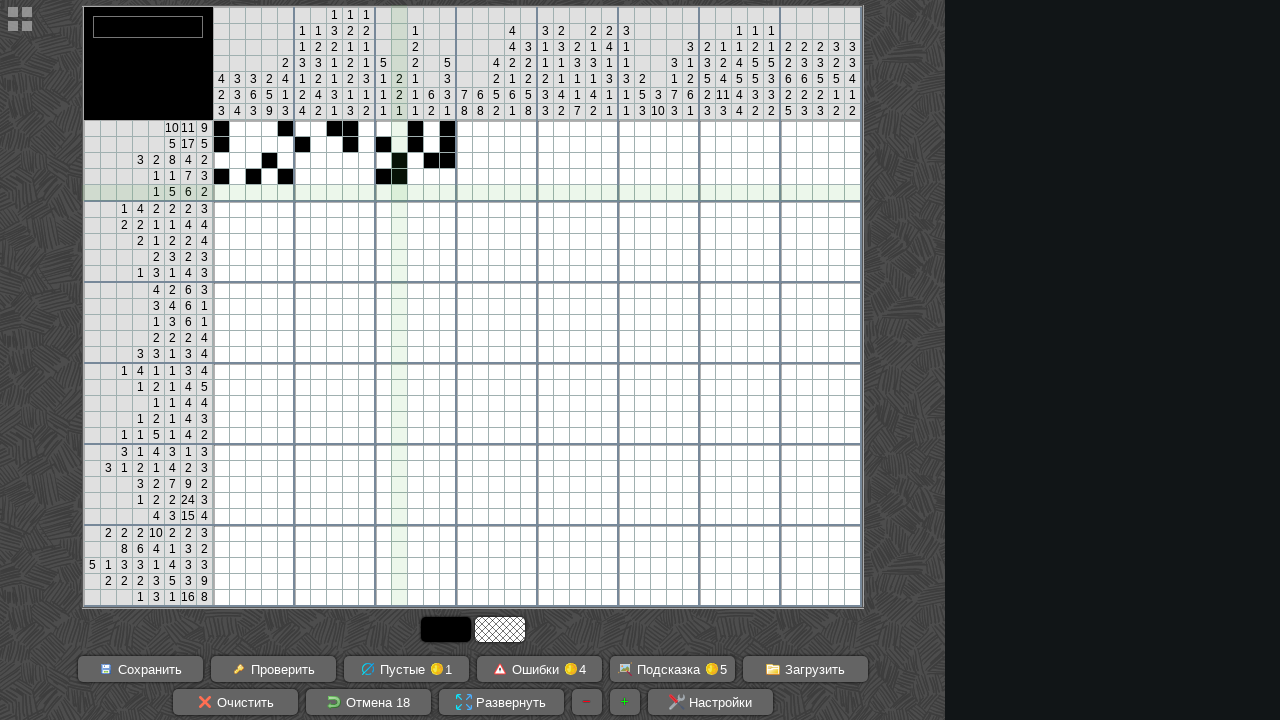

Hovered over cell at row 5, column 1 at (221, 193) on #cross_main >> tr >> nth=4 >> td >> nth=0
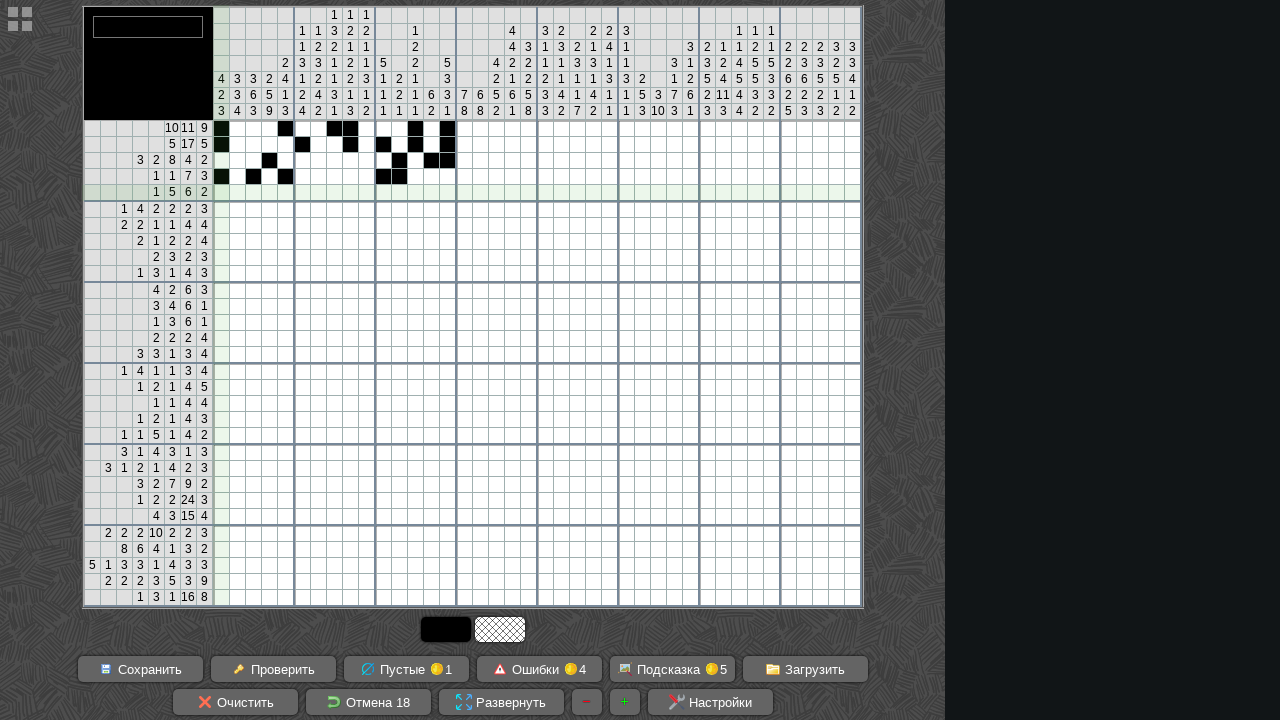

Started drag at row 5, column 1 at (221, 193)
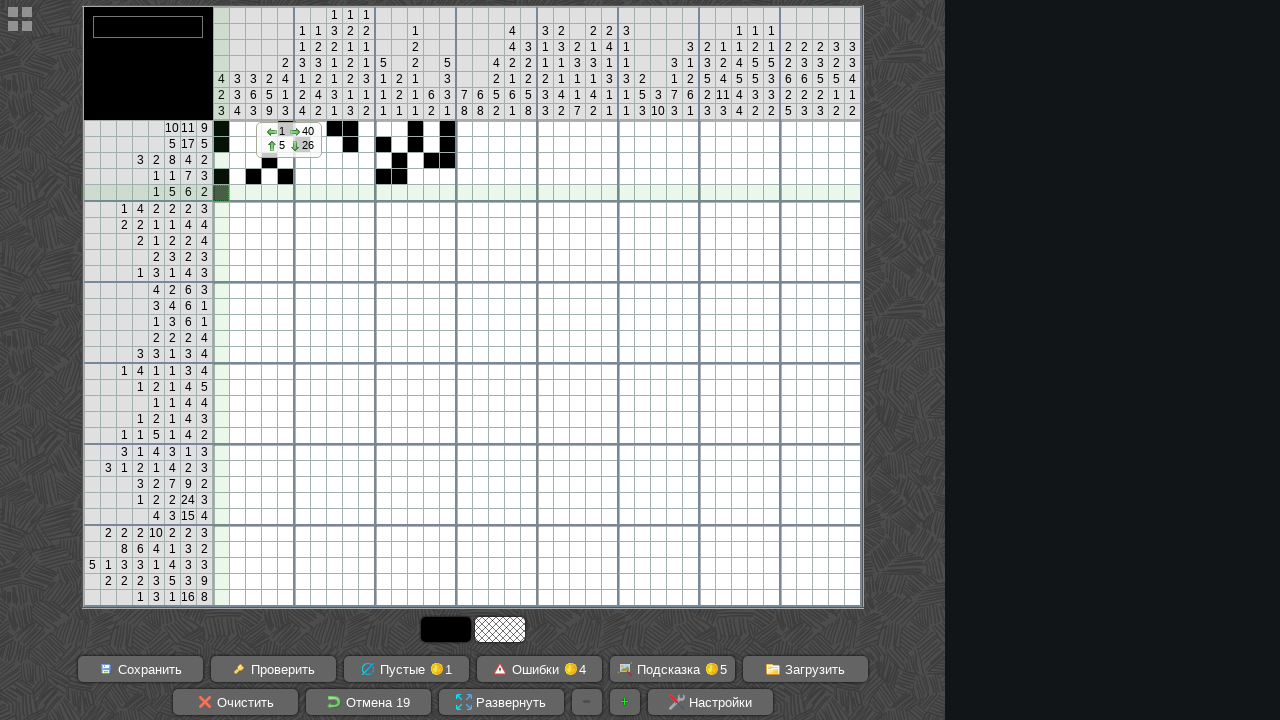

Hovered over cell at row 5, column 1 to end drag at (221, 193) on #cross_main >> tr >> nth=4 >> td >> nth=0
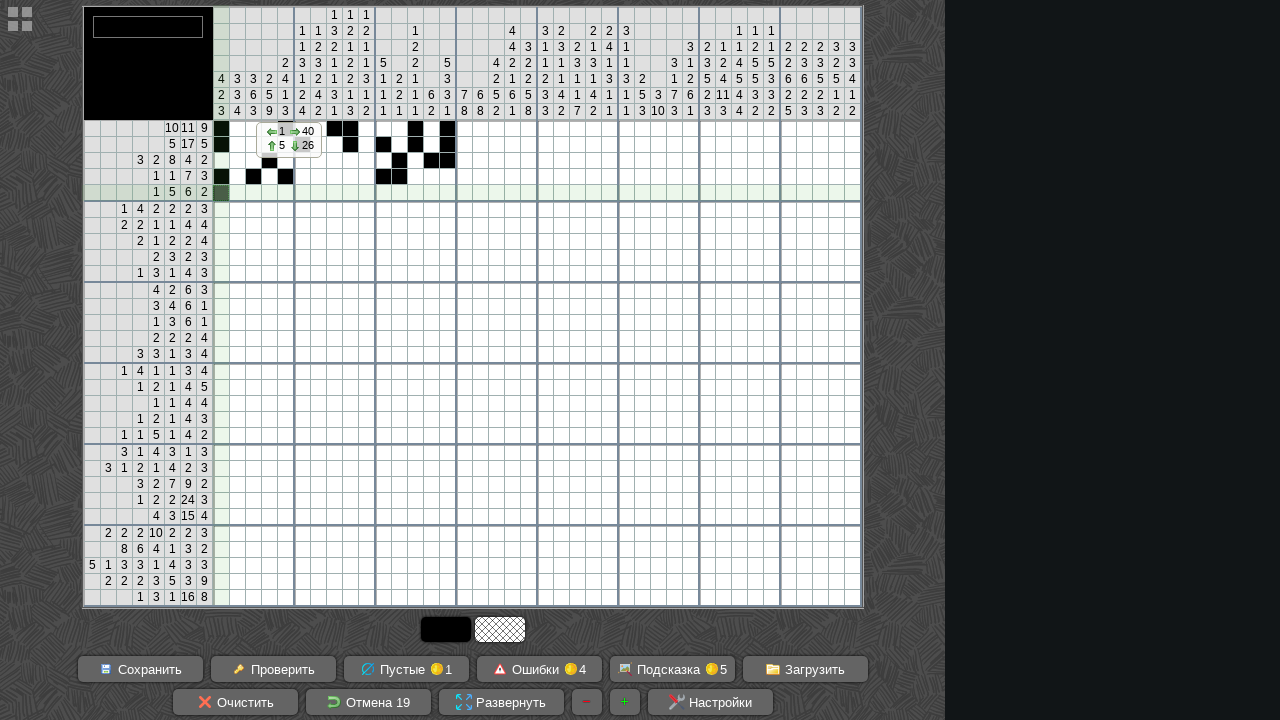

Released drag at row 5, column 1 at (221, 193)
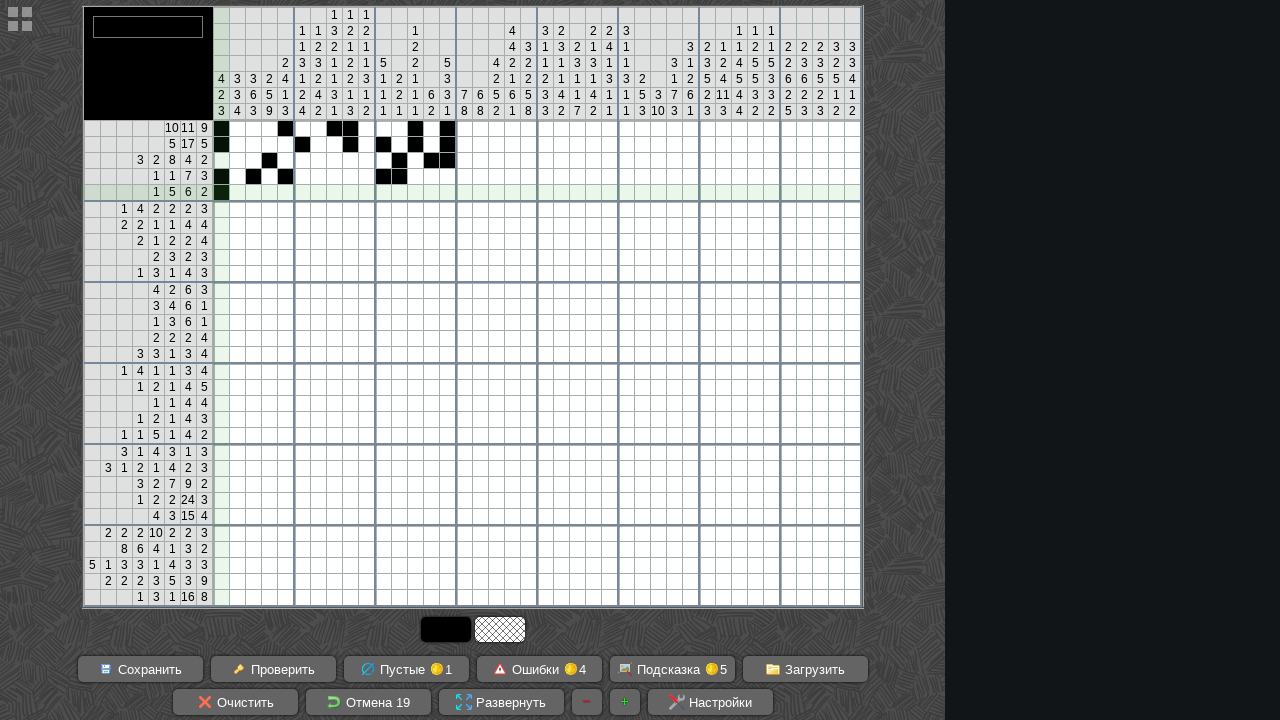

Hovered over cell at row 5, column 3 at (253, 193) on #cross_main >> tr >> nth=4 >> td >> nth=2
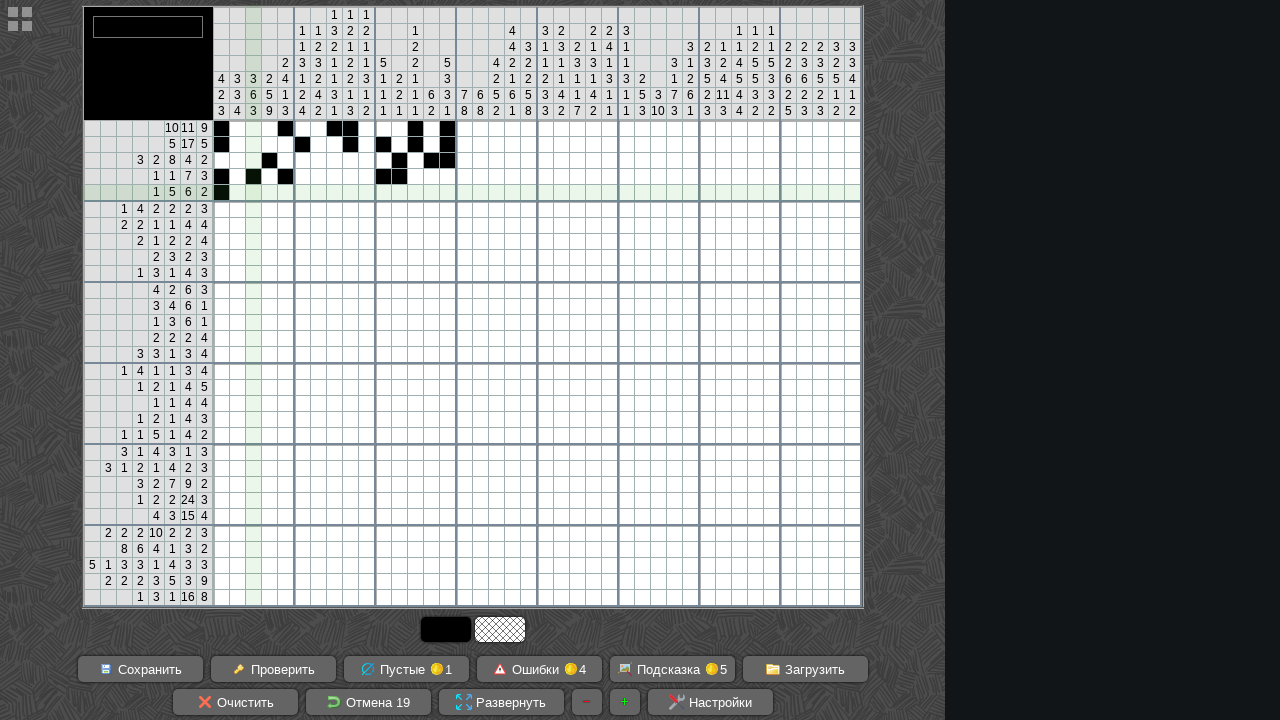

Started drag at row 5, column 3 at (253, 193)
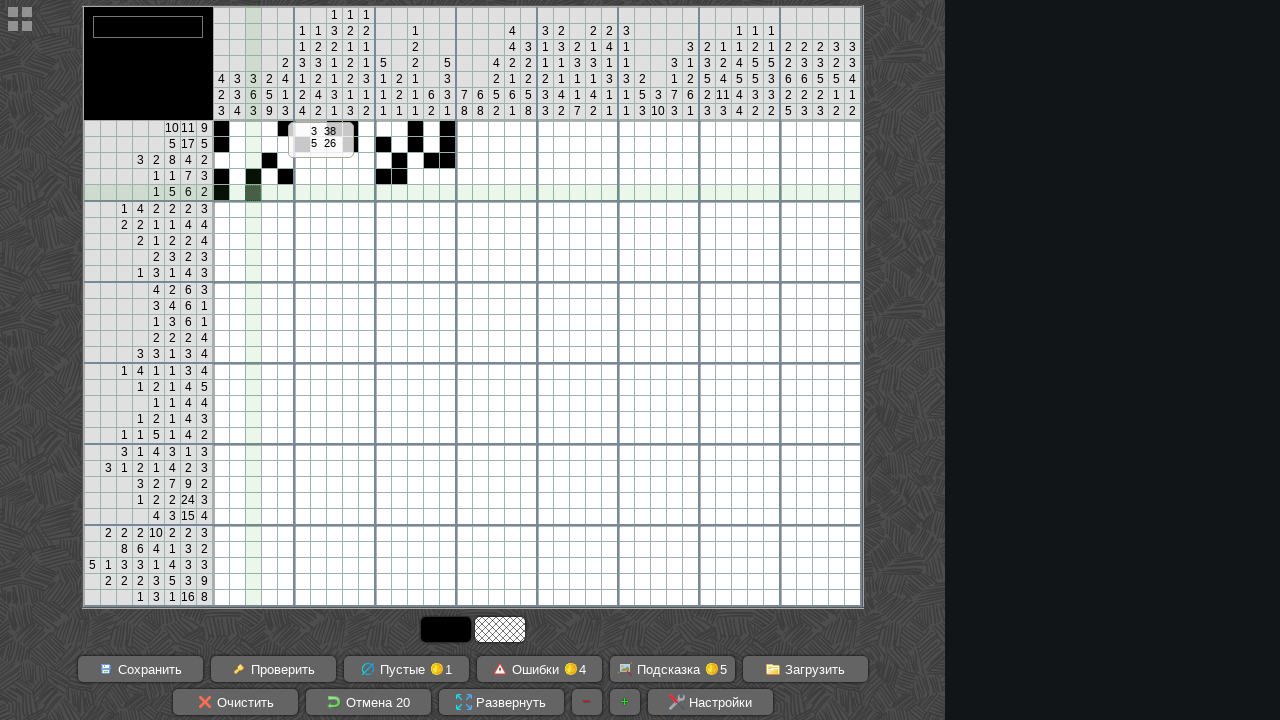

Hovered over cell at row 5, column 3 to end drag at (253, 193) on #cross_main >> tr >> nth=4 >> td >> nth=2
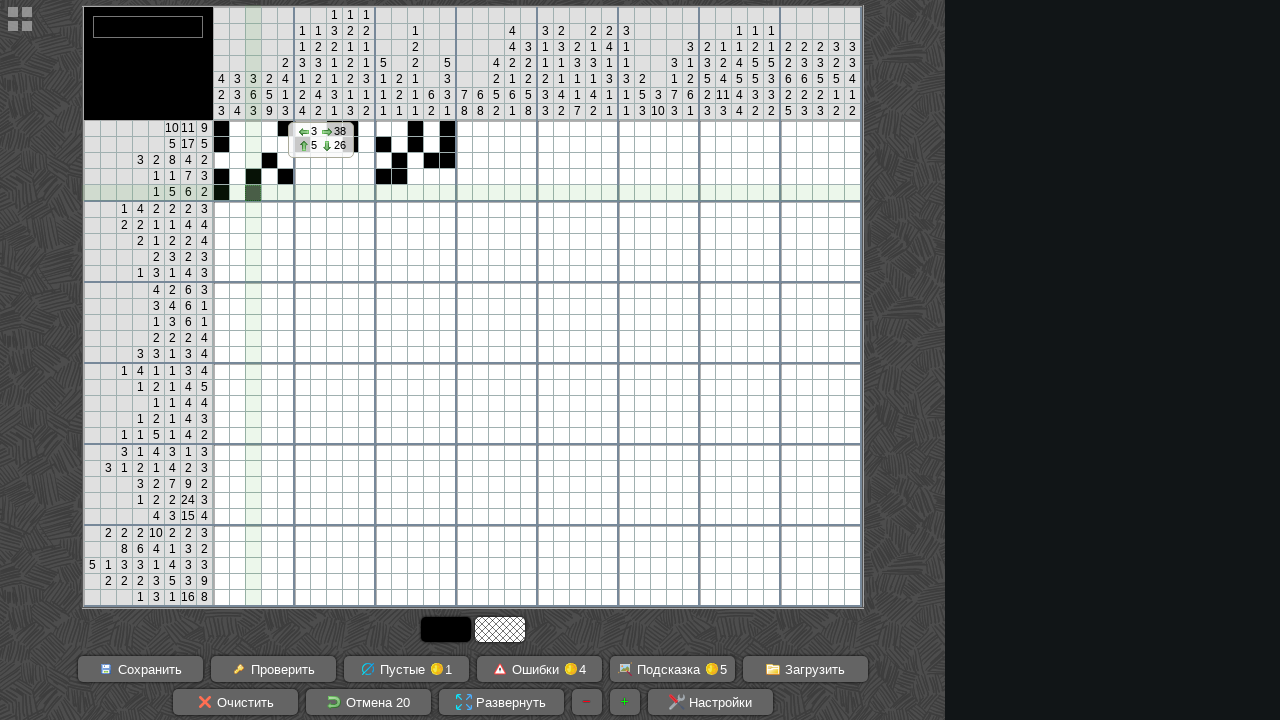

Released drag at row 5, column 3 at (253, 193)
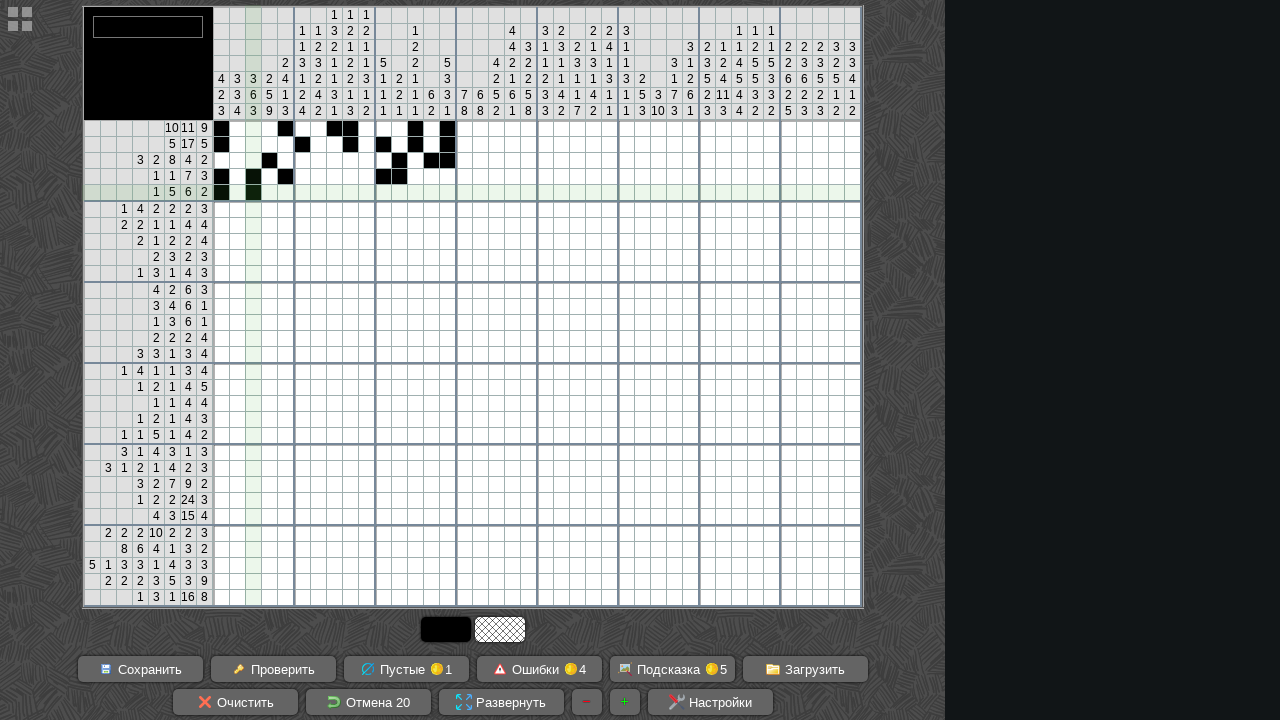

Hovered over cell at row 5, column 15 at (447, 193) on #cross_main >> tr >> nth=4 >> td >> nth=14
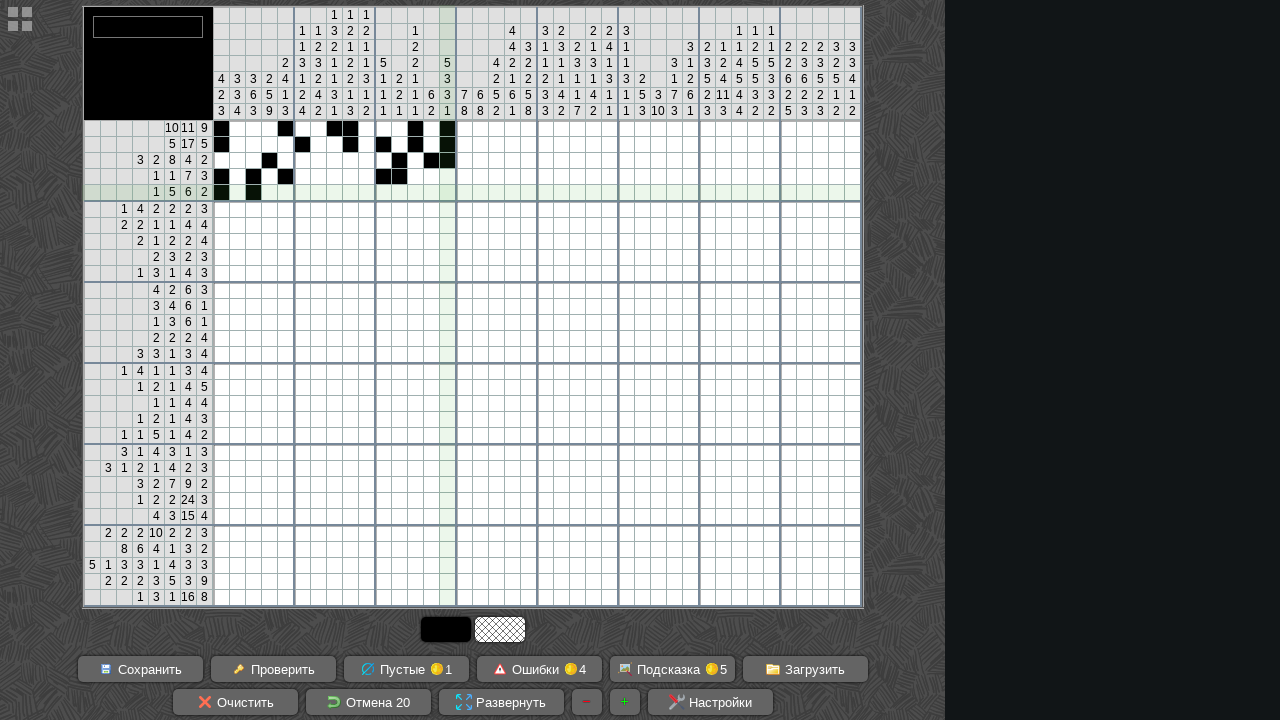

Started drag at row 5, column 15 at (447, 193)
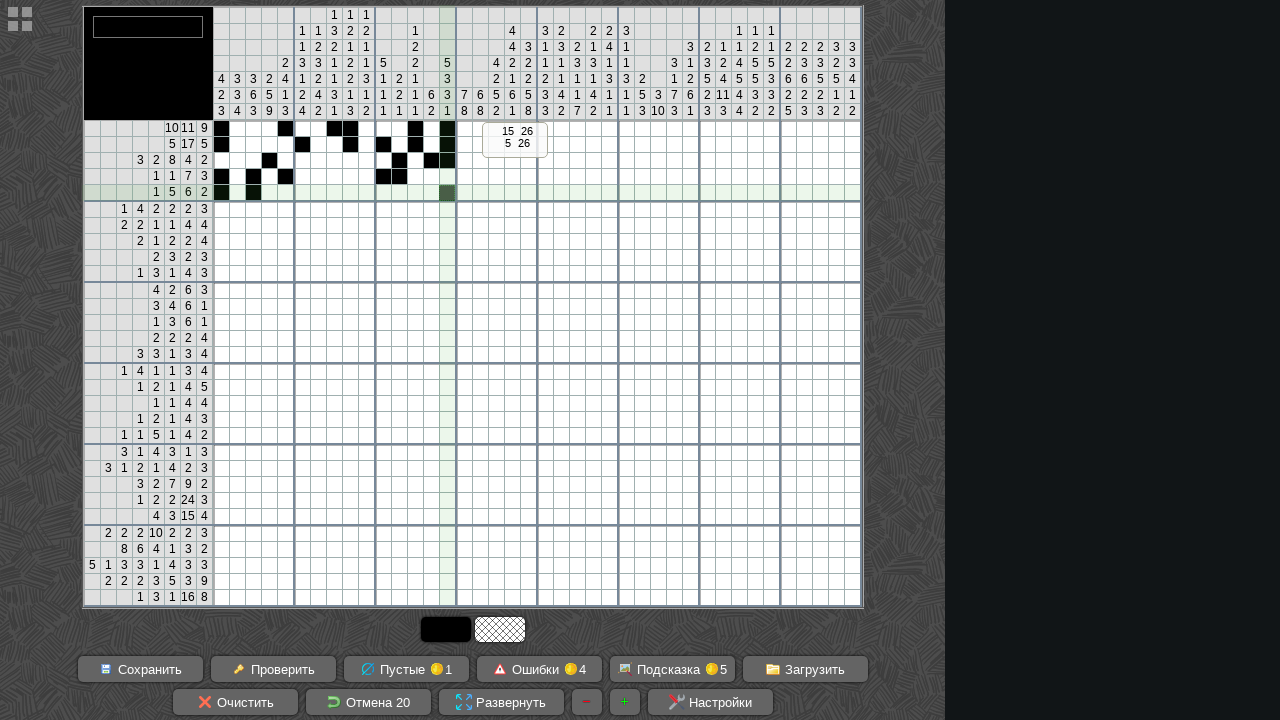

Hovered over cell at row 5, column 15 to end drag at (447, 193) on #cross_main >> tr >> nth=4 >> td >> nth=14
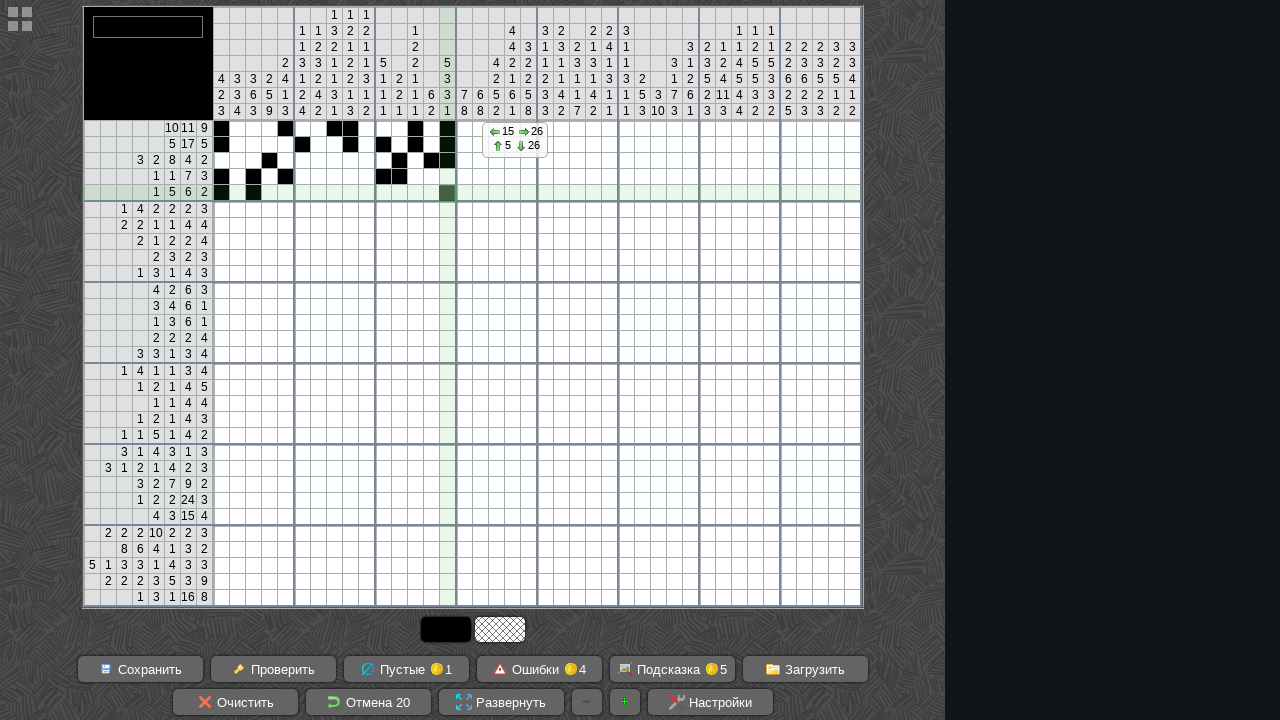

Released drag at row 5, column 15 at (447, 193)
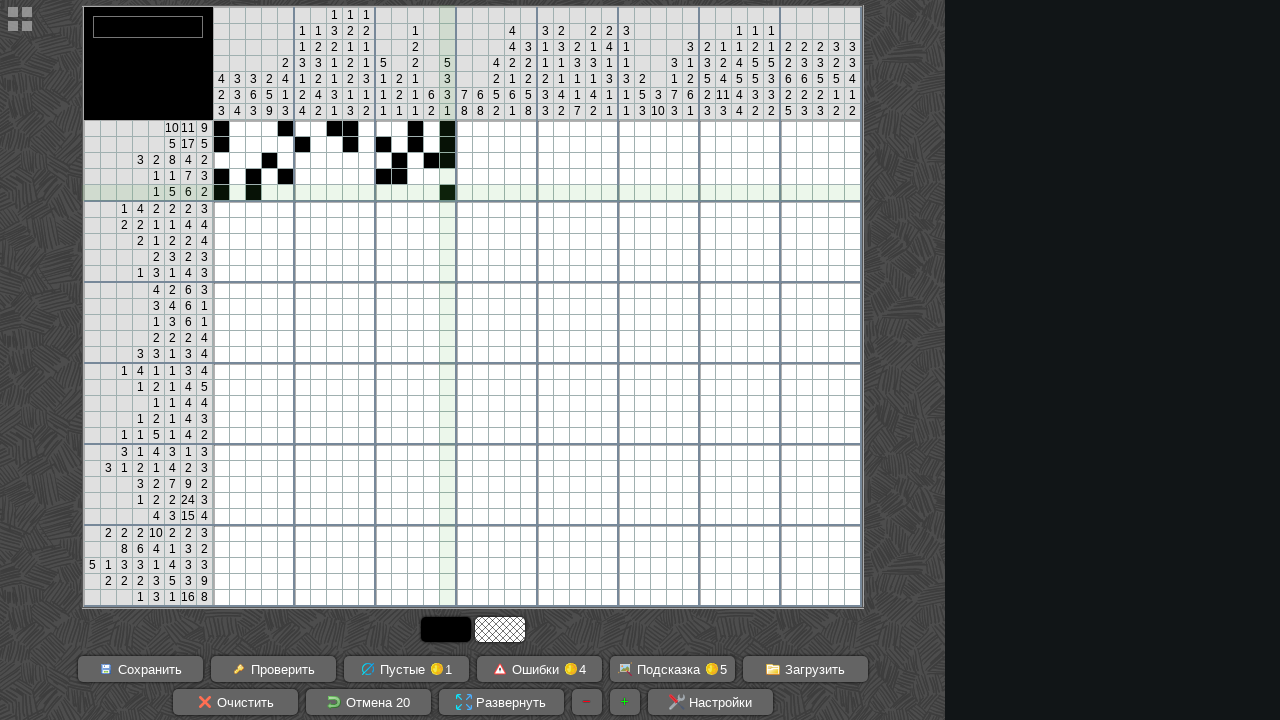

Scrolled page for row 6
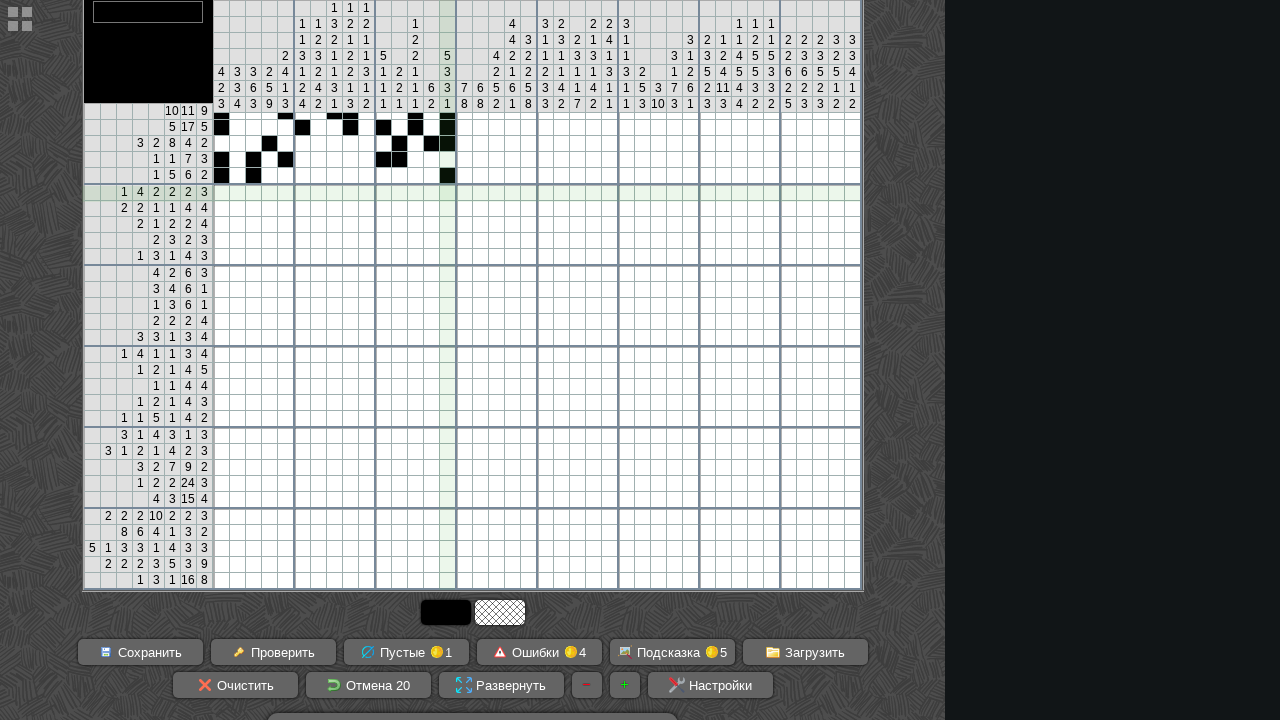

Hovered over cell at row 6, column 12 at (399, 192) on #cross_main >> tr >> nth=5 >> td >> nth=11
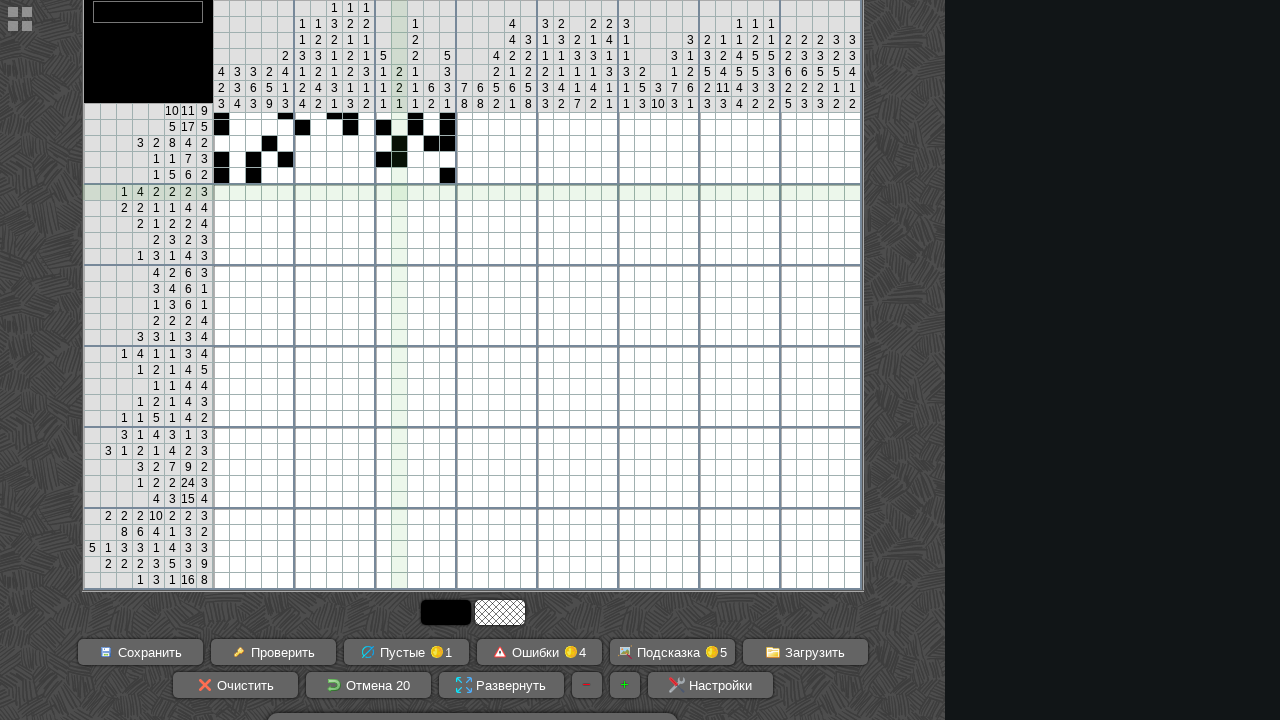

Started drag at row 6, column 12 at (399, 192)
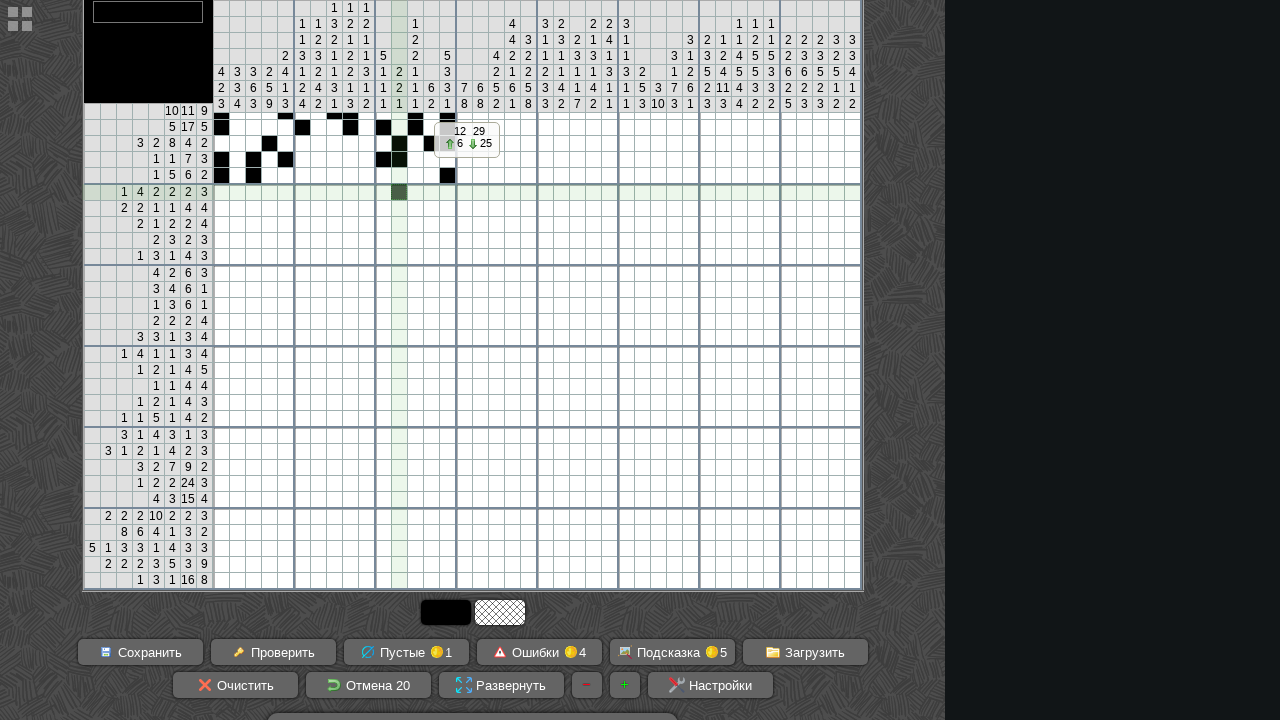

Hovered over cell at row 6, column 14 to end drag at (431, 192) on #cross_main >> tr >> nth=5 >> td >> nth=13
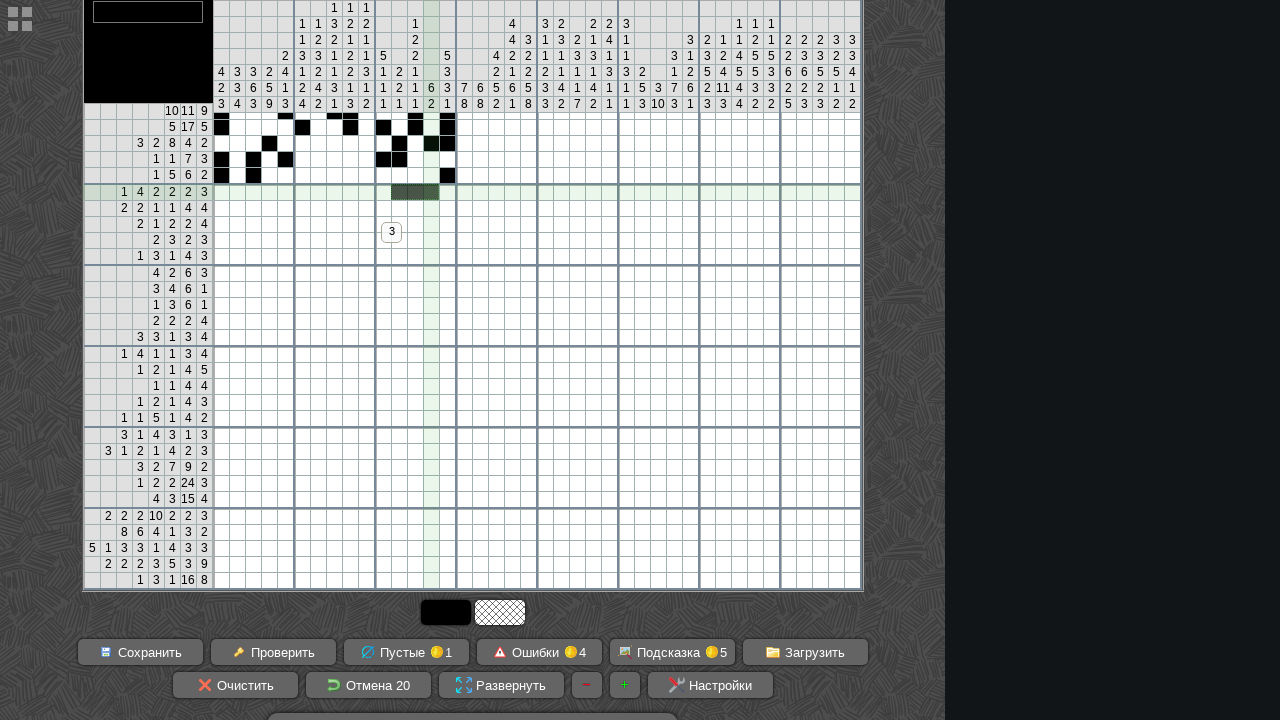

Released drag at row 6, column 14 at (431, 192)
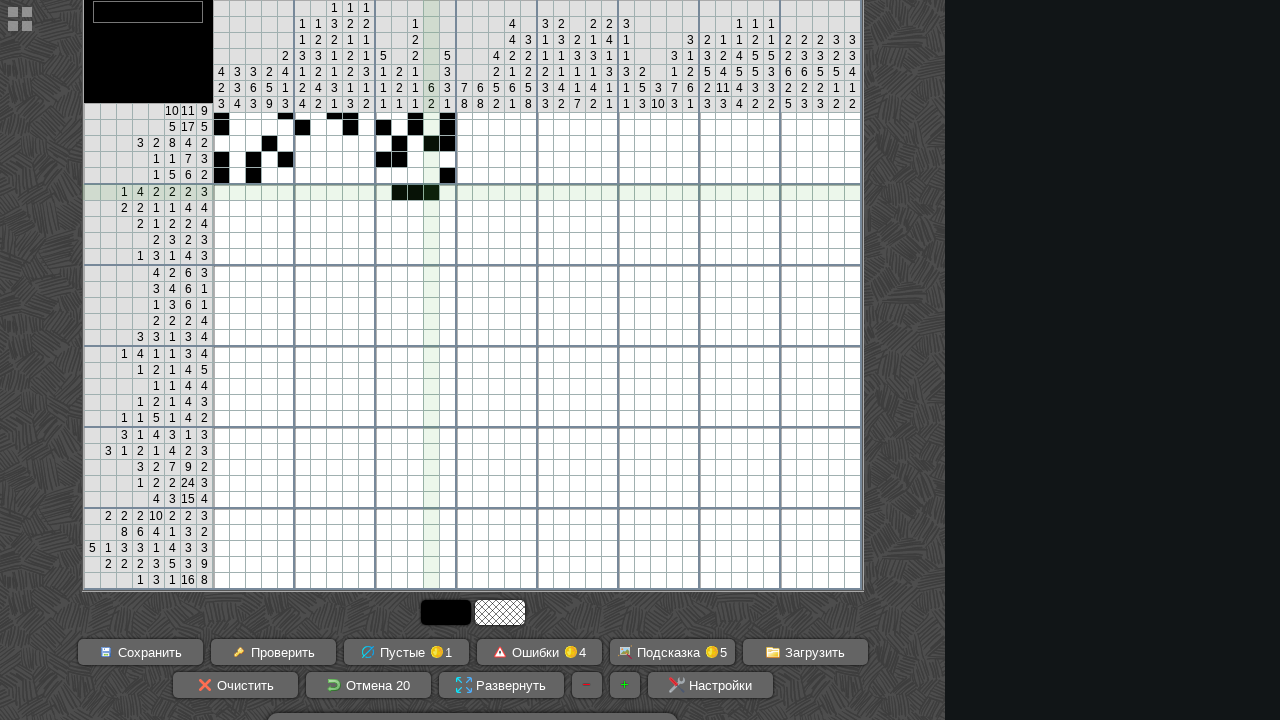

Scrolled page for row 7
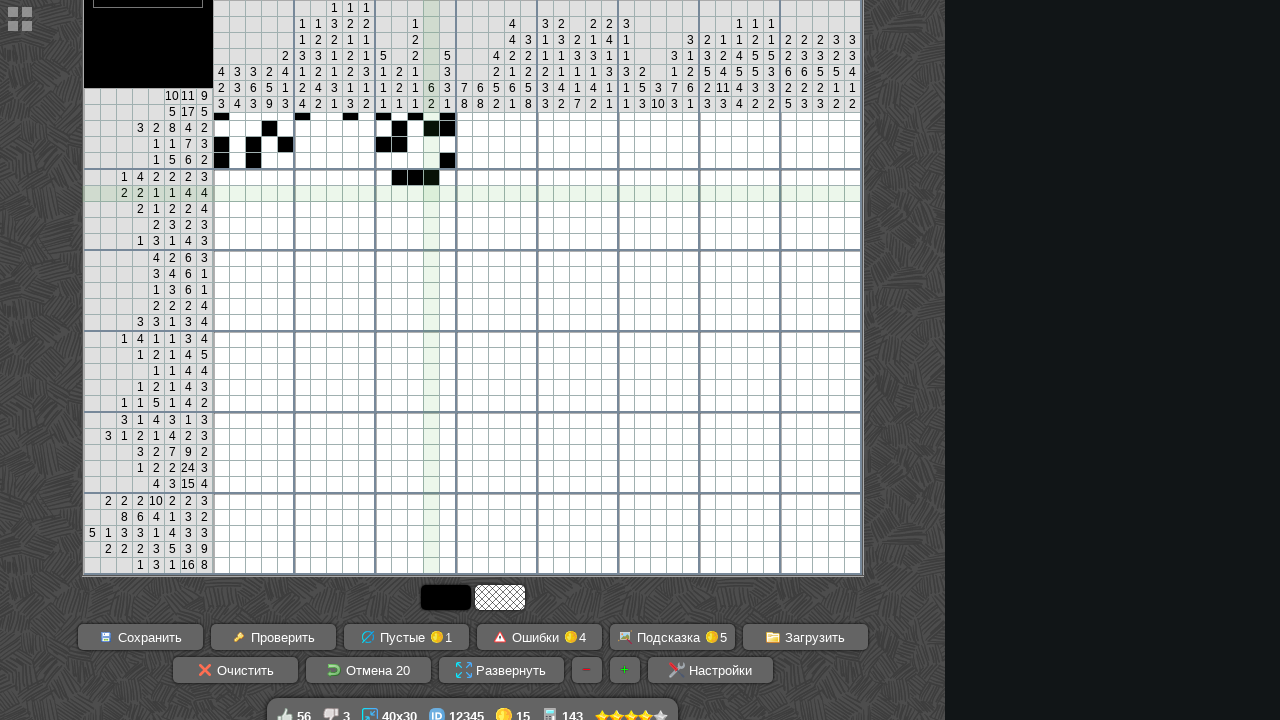

Hovered over cell at row 7, column 5 at (285, 194) on #cross_main >> tr >> nth=6 >> td >> nth=4
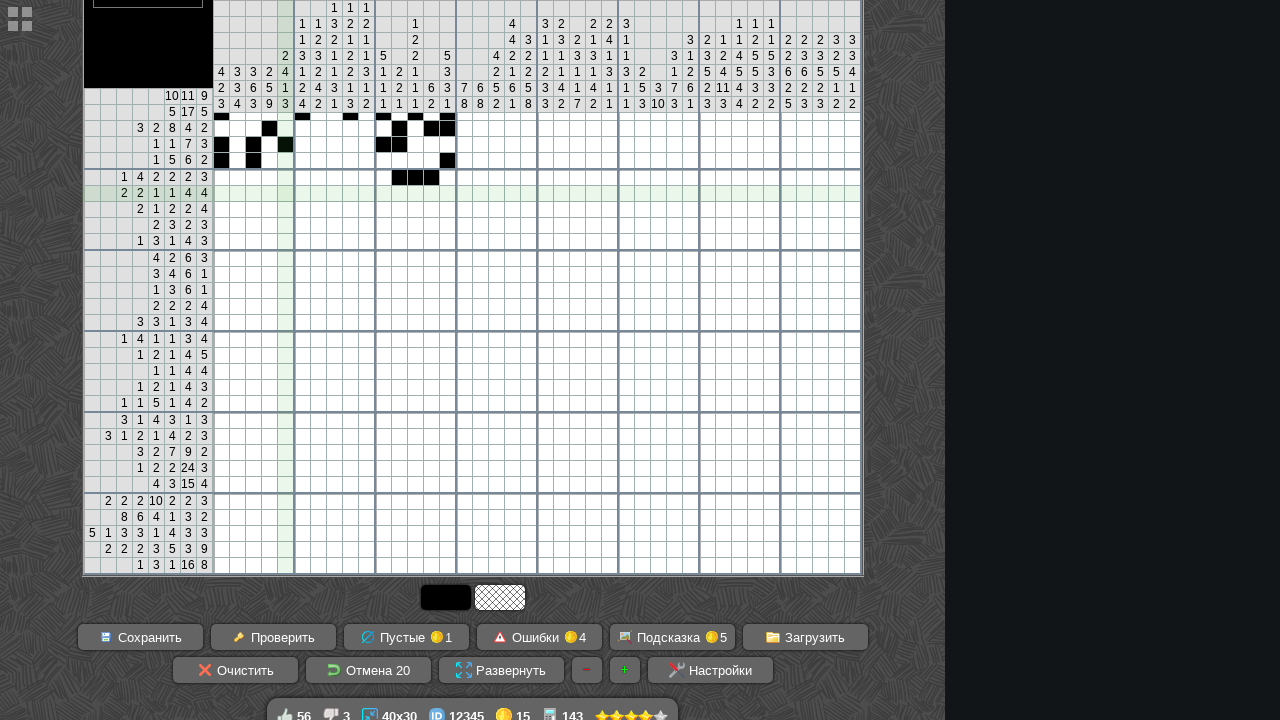

Started drag at row 7, column 5 at (285, 194)
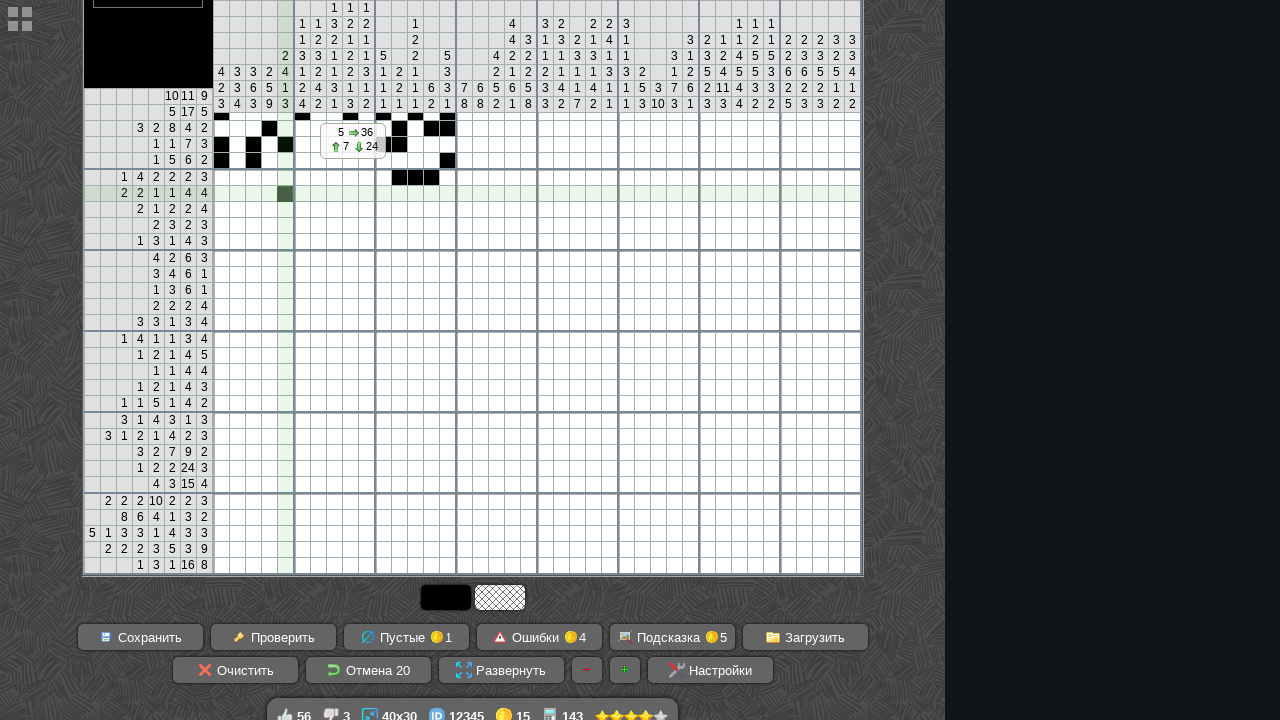

Hovered over cell at row 7, column 5 to end drag at (285, 194) on #cross_main >> tr >> nth=6 >> td >> nth=4
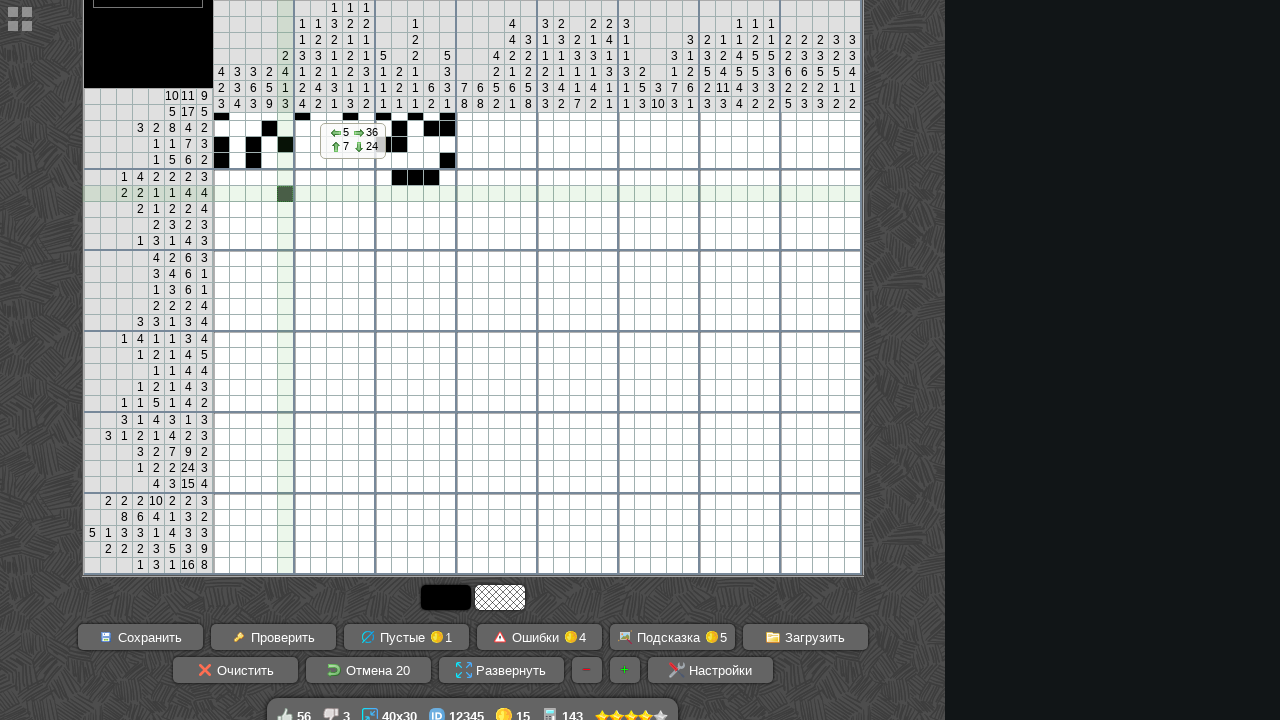

Released drag at row 7, column 5 at (285, 194)
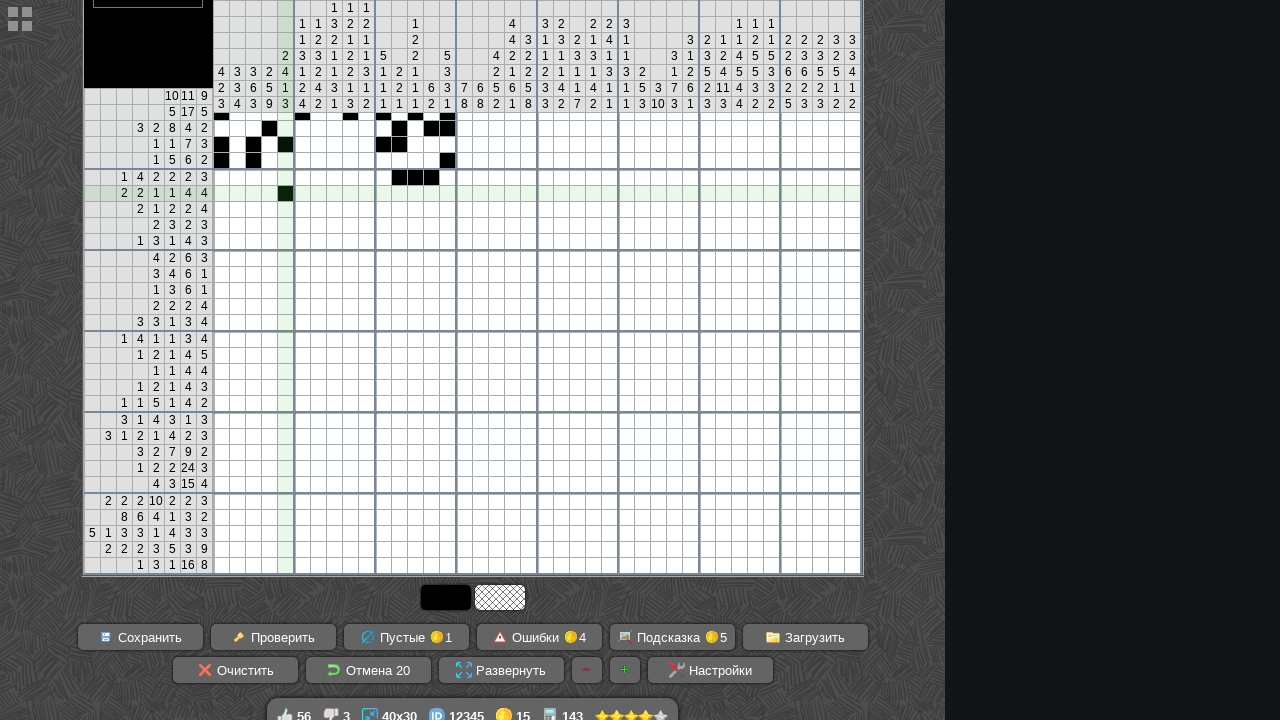

Hovered over cell at row 7, column 10 at (366, 194) on #cross_main >> tr >> nth=6 >> td >> nth=9
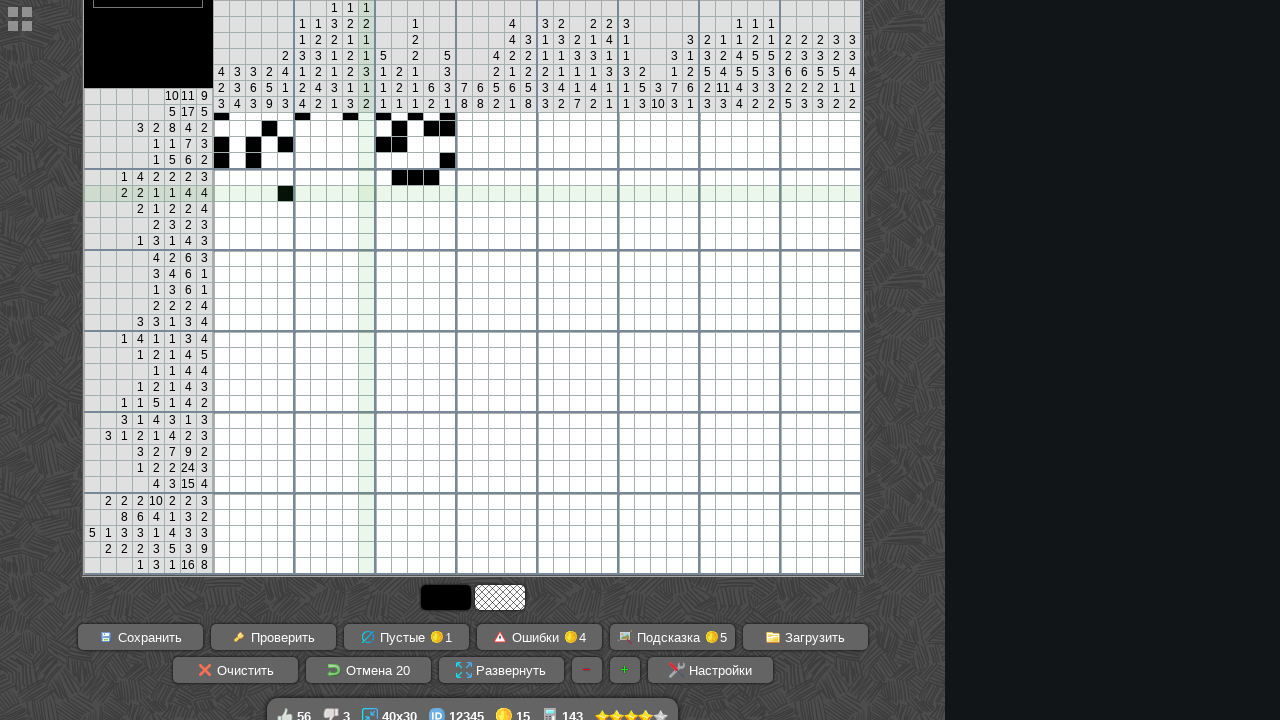

Started drag at row 7, column 10 at (366, 194)
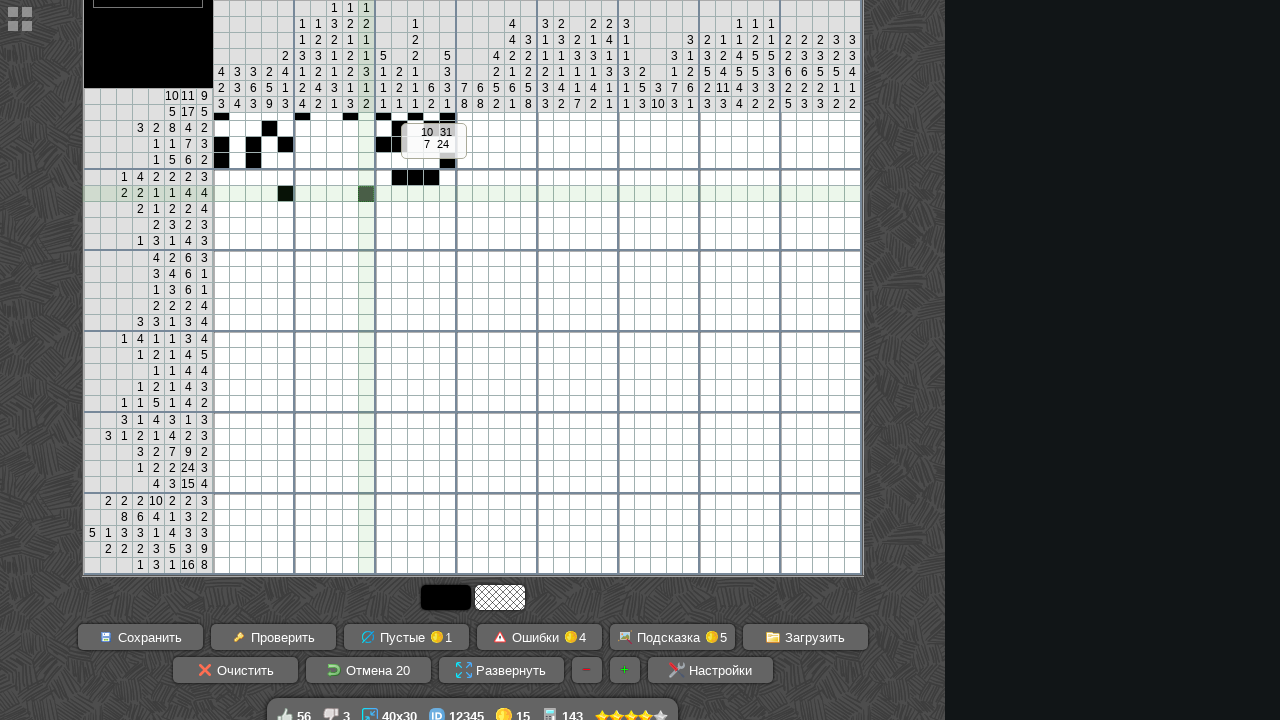

Hovered over cell at row 7, column 10 to end drag at (366, 194) on #cross_main >> tr >> nth=6 >> td >> nth=9
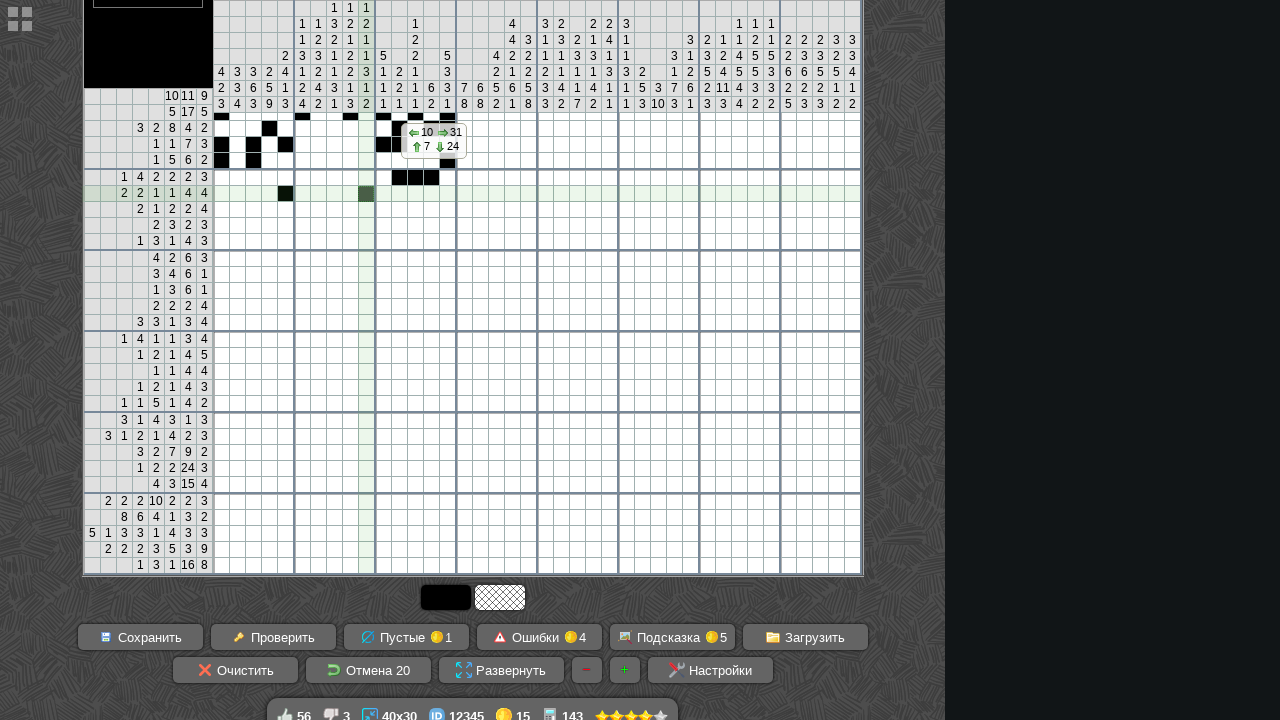

Released drag at row 7, column 10 at (366, 194)
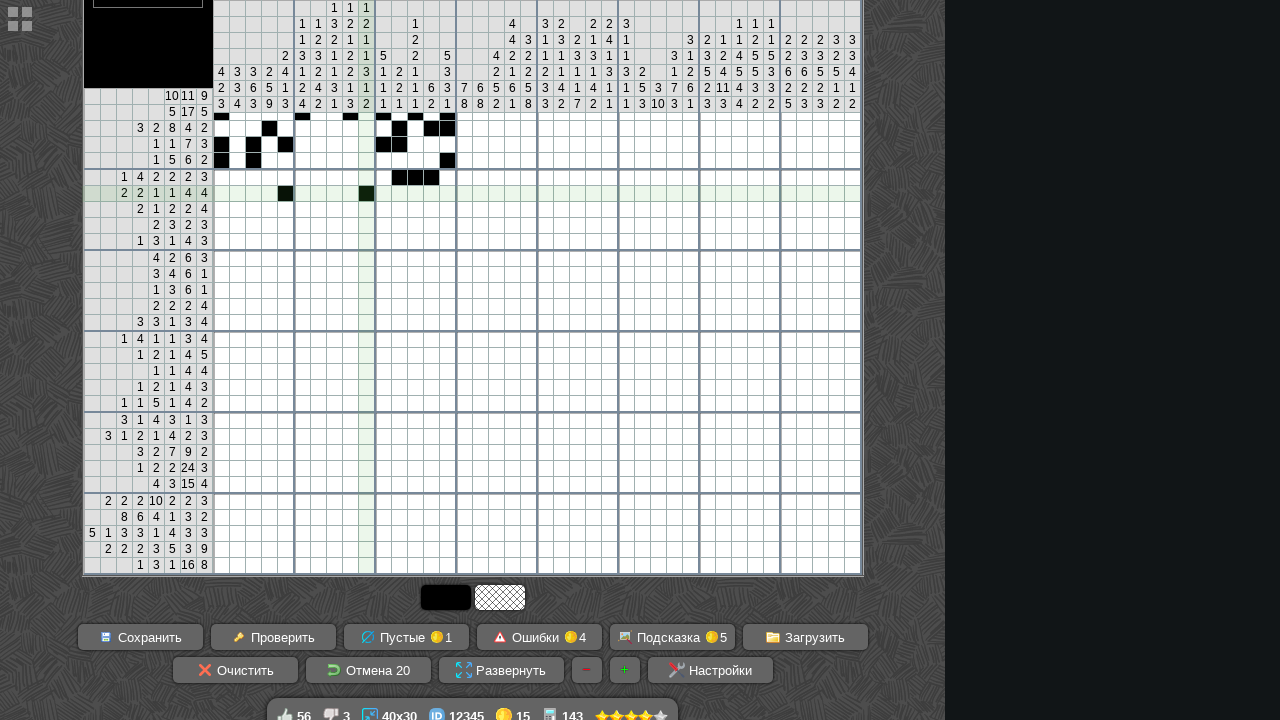

Hovered over cell at row 7, column 13 at (415, 194) on #cross_main >> tr >> nth=6 >> td >> nth=12
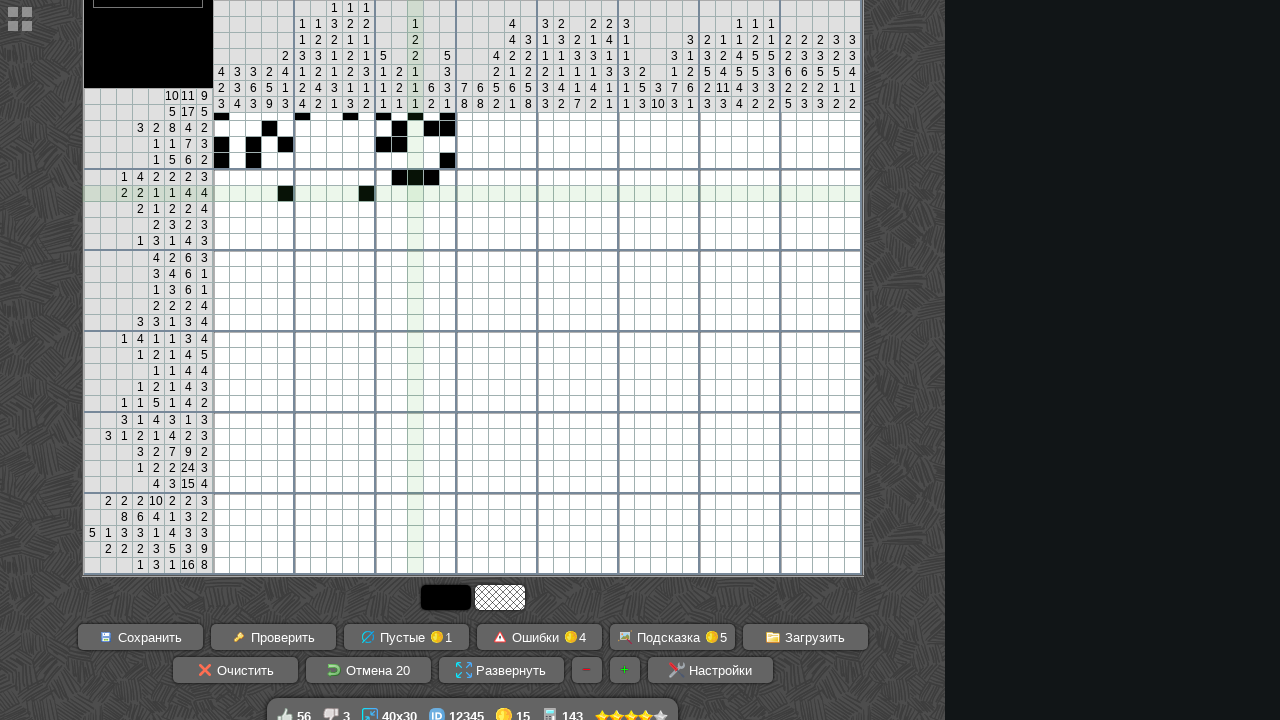

Started drag at row 7, column 13 at (415, 194)
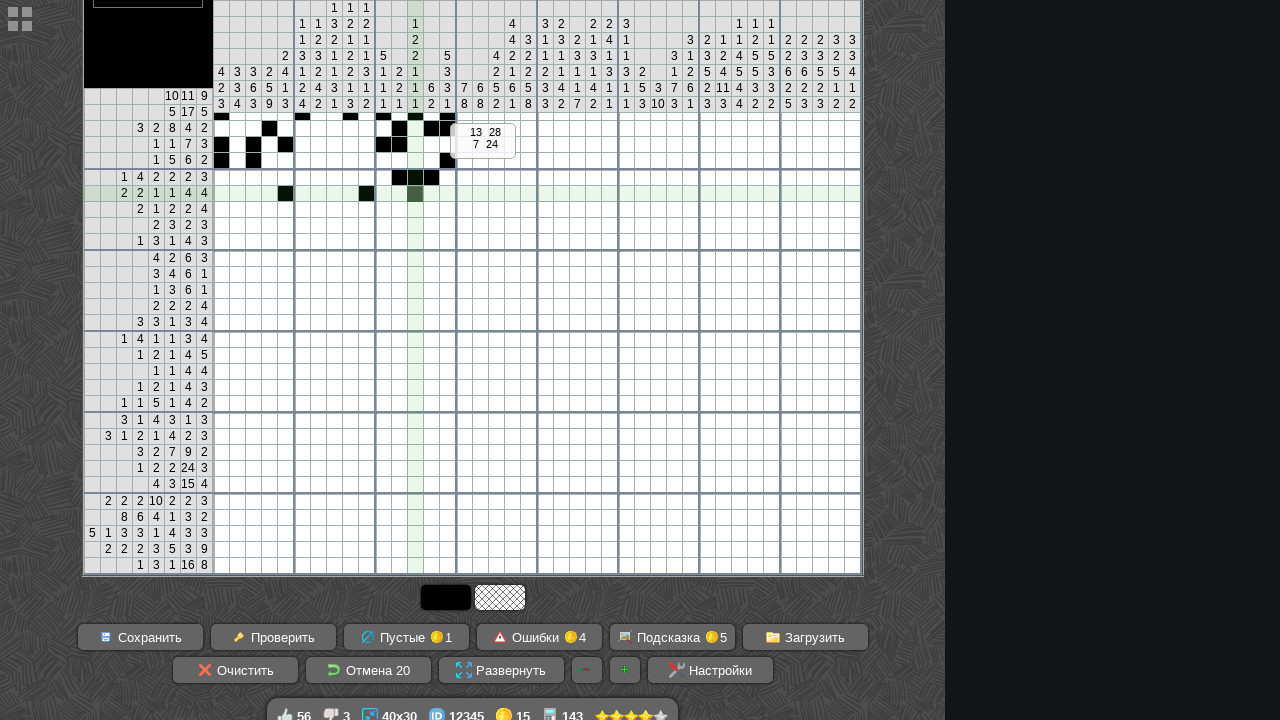

Hovered over cell at row 7, column 15 to end drag at (447, 194) on #cross_main >> tr >> nth=6 >> td >> nth=14
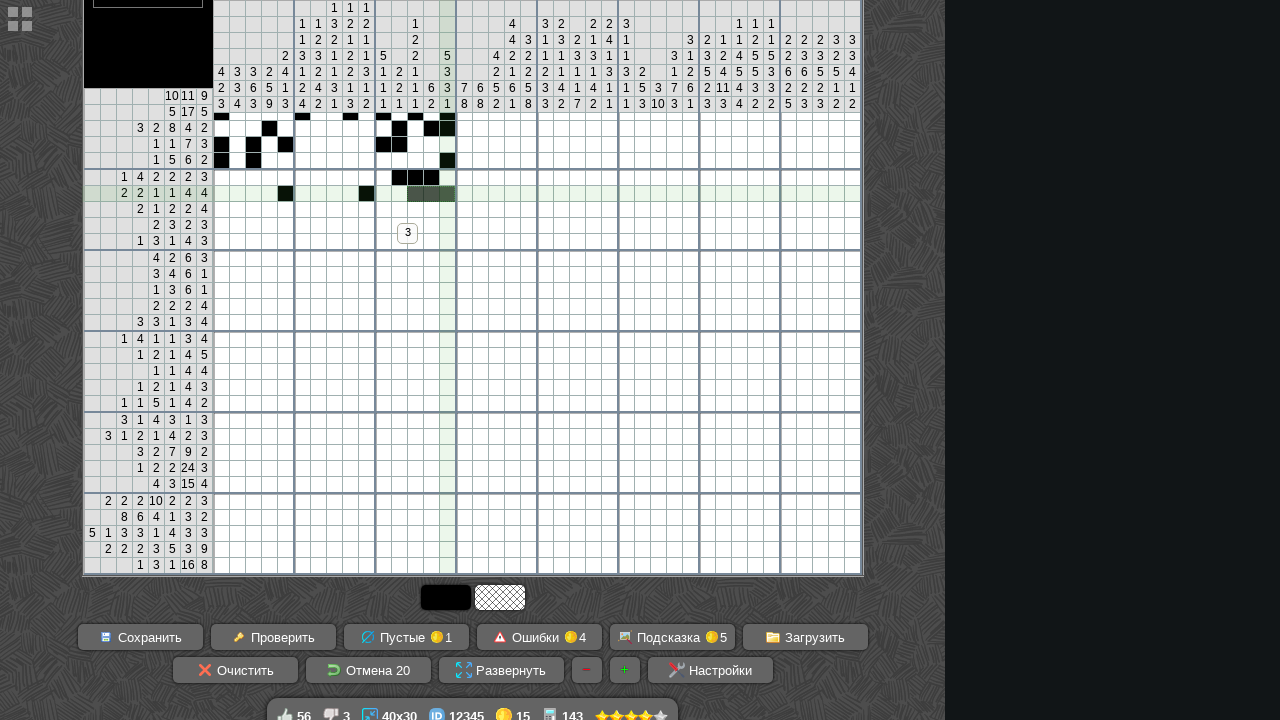

Released drag at row 7, column 15 at (447, 194)
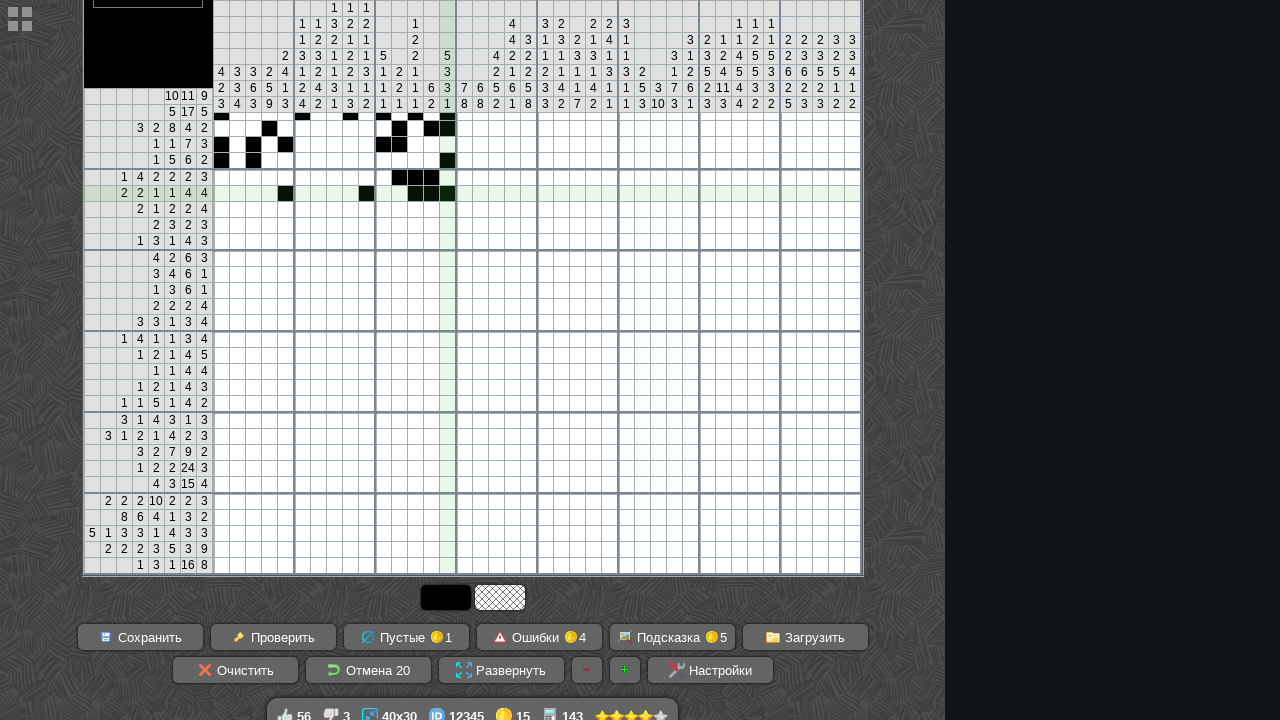

Scrolled page for row 8
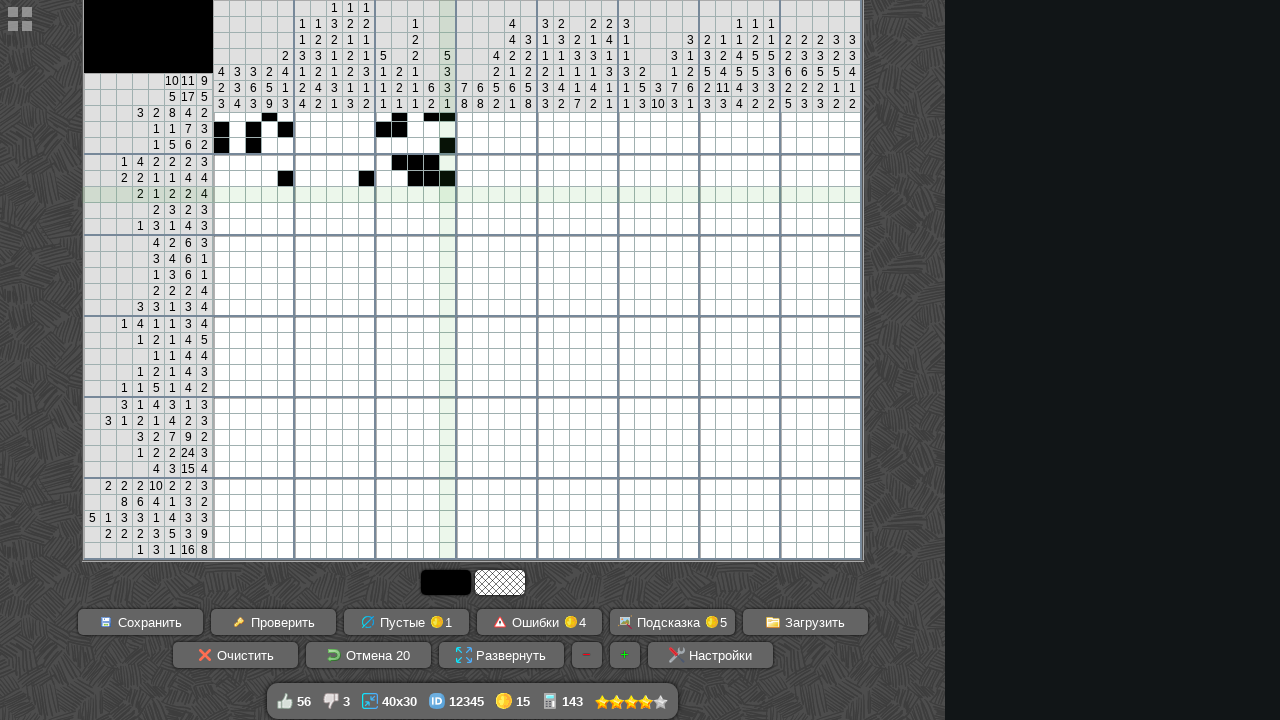

Hovered over cell at row 8, column 5 at (285, 194) on #cross_main >> tr >> nth=7 >> td >> nth=4
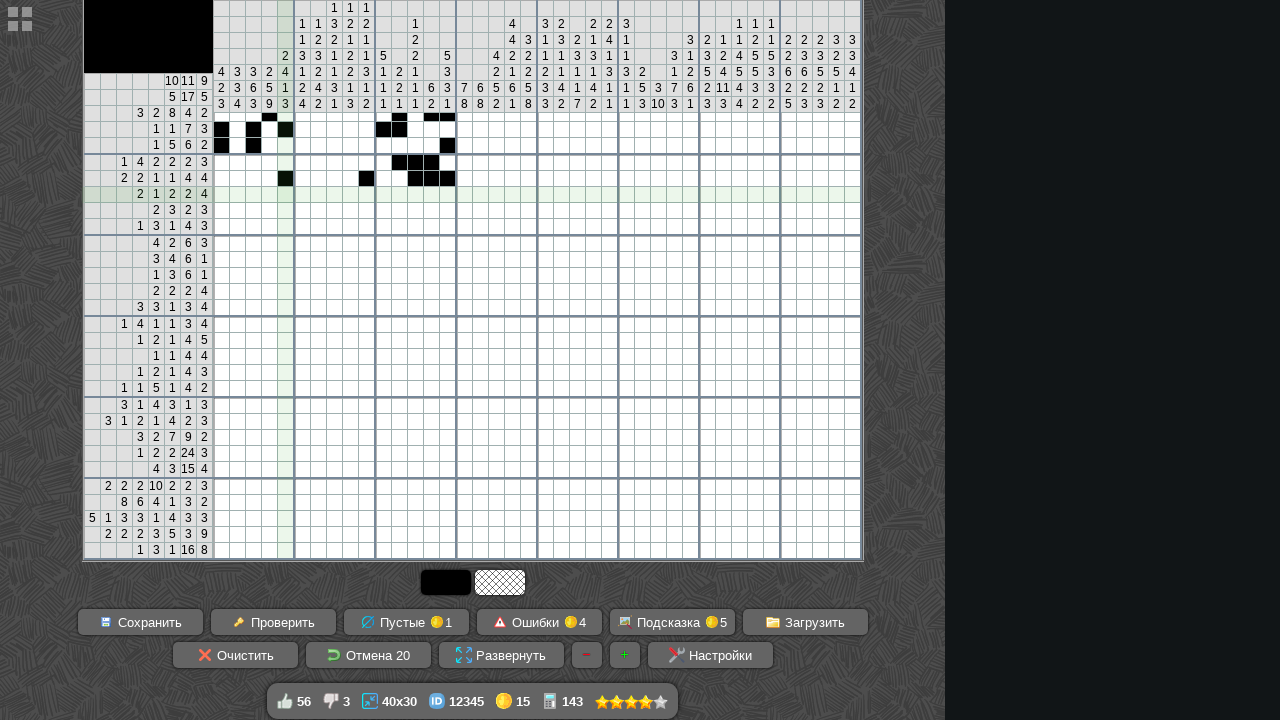

Started drag at row 8, column 5 at (285, 194)
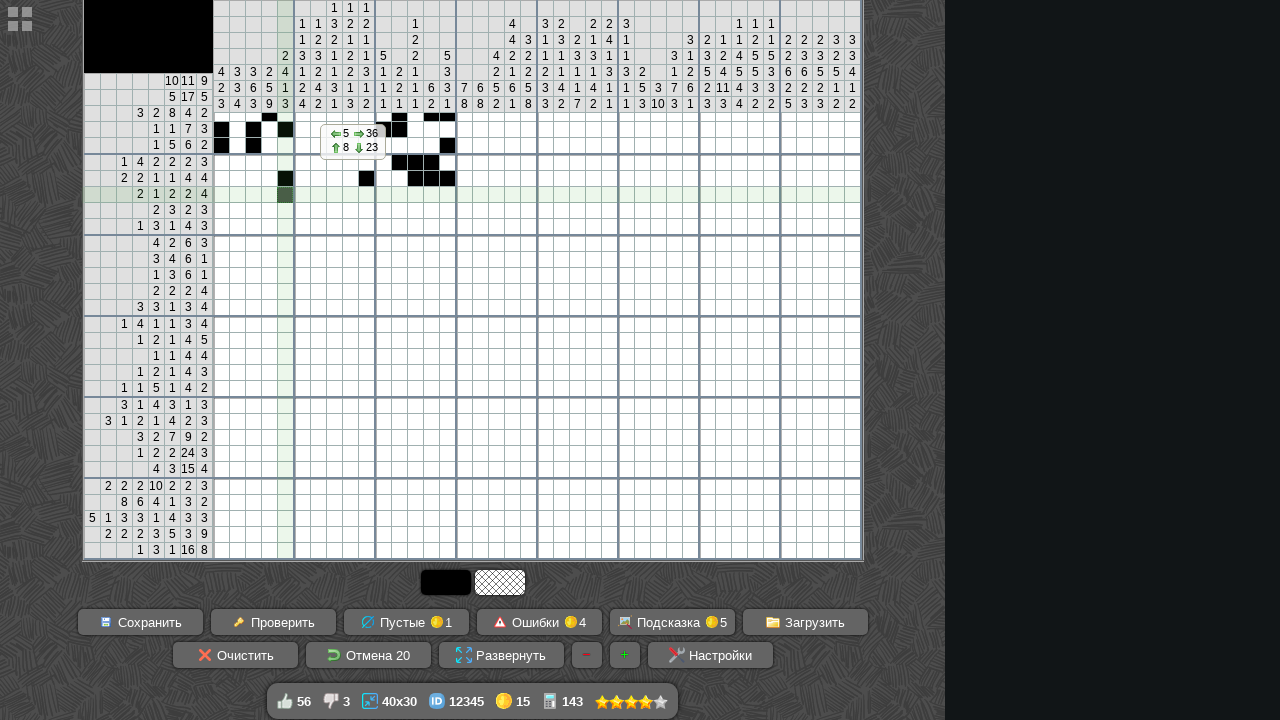

Hovered over cell at row 8, column 5 to end drag at (285, 194) on #cross_main >> tr >> nth=7 >> td >> nth=4
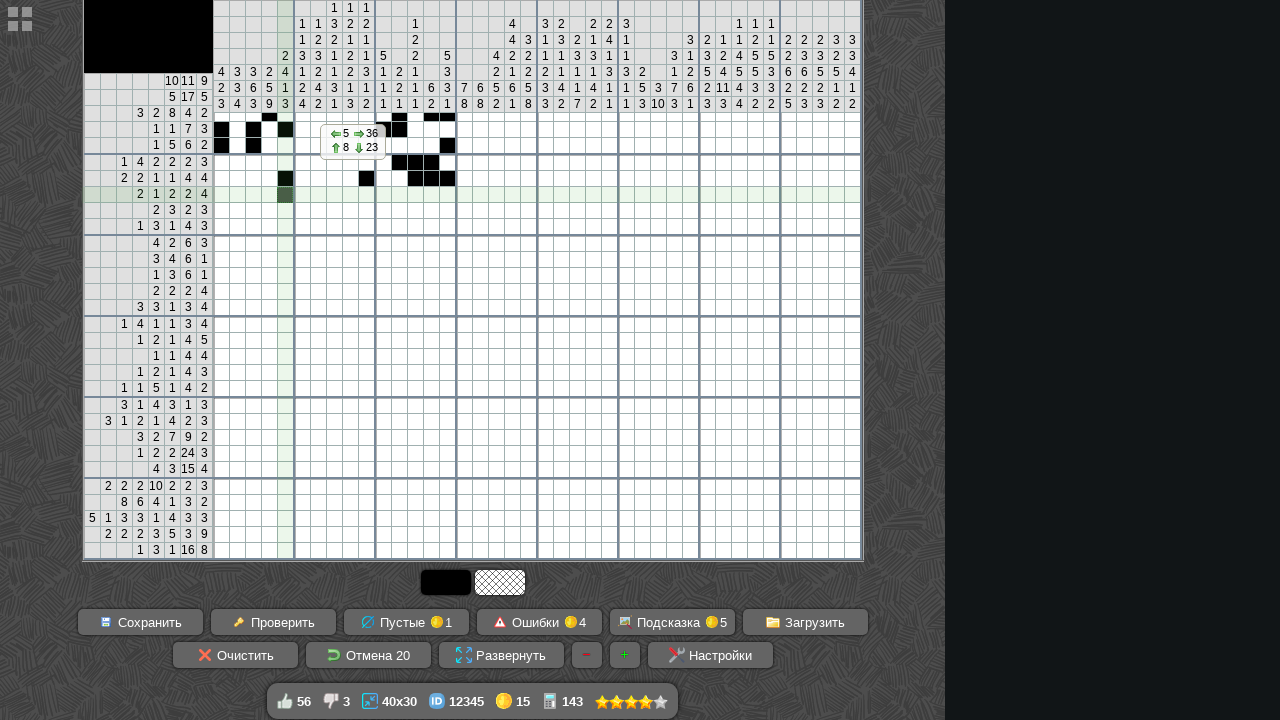

Released drag at row 8, column 5 at (285, 194)
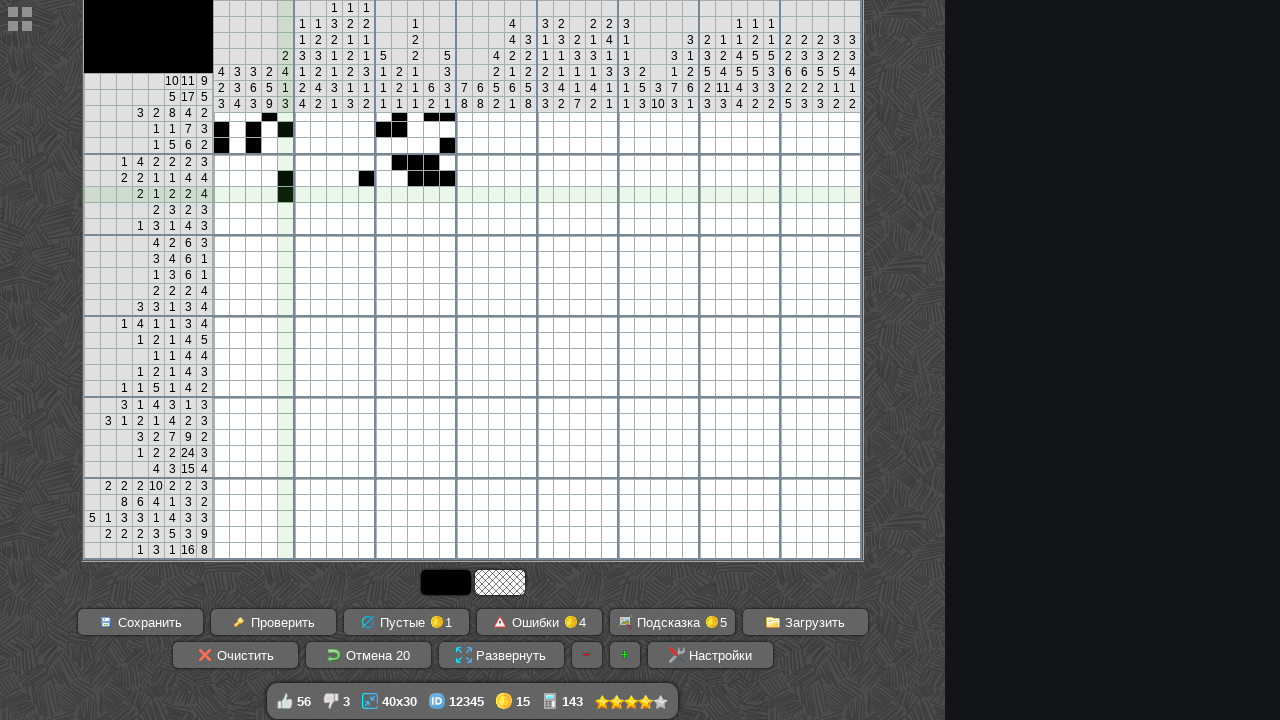

Hovered over cell at row 8, column 8 at (334, 194) on #cross_main >> tr >> nth=7 >> td >> nth=7
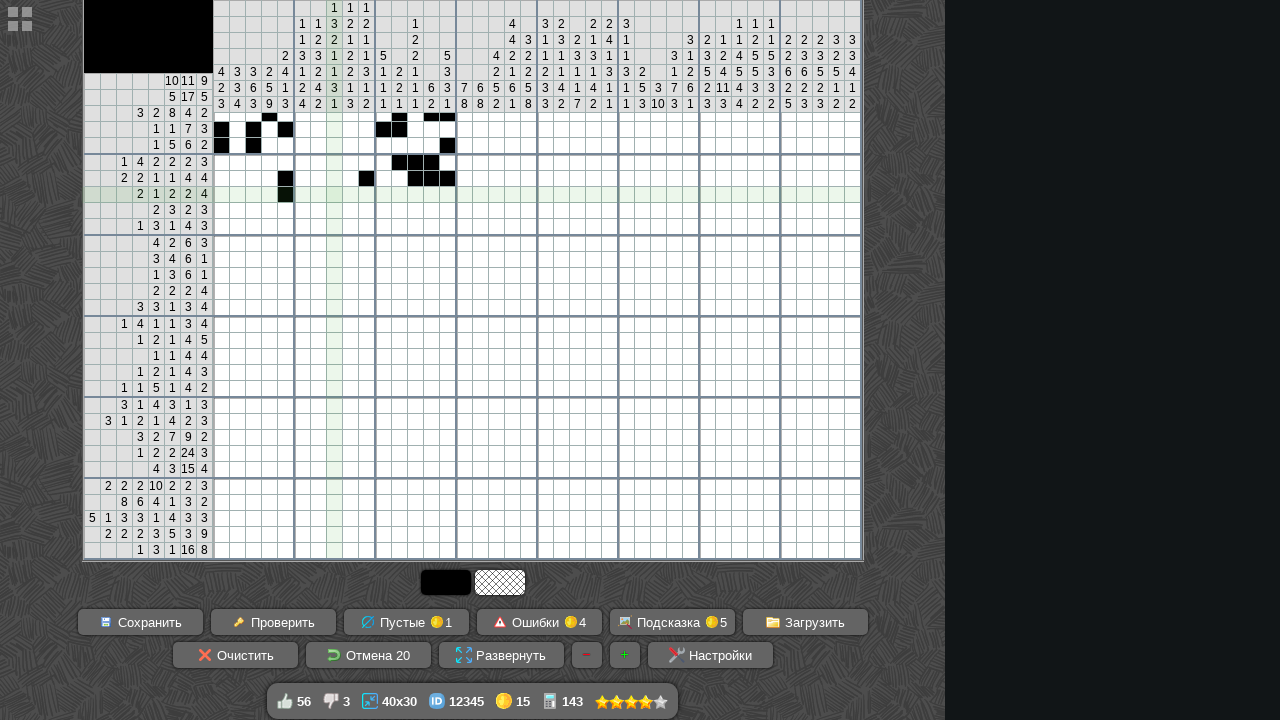

Started drag at row 8, column 8 at (334, 194)
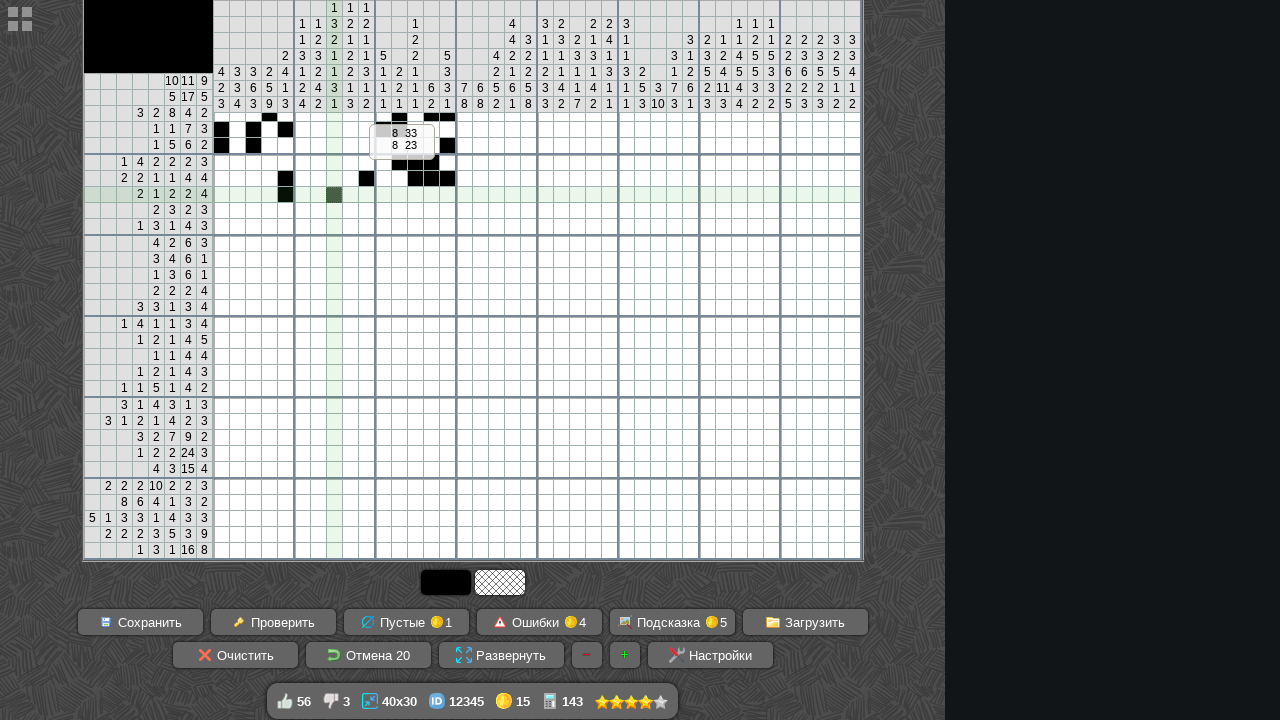

Hovered over cell at row 8, column 9 to end drag at (350, 194) on #cross_main >> tr >> nth=7 >> td >> nth=8
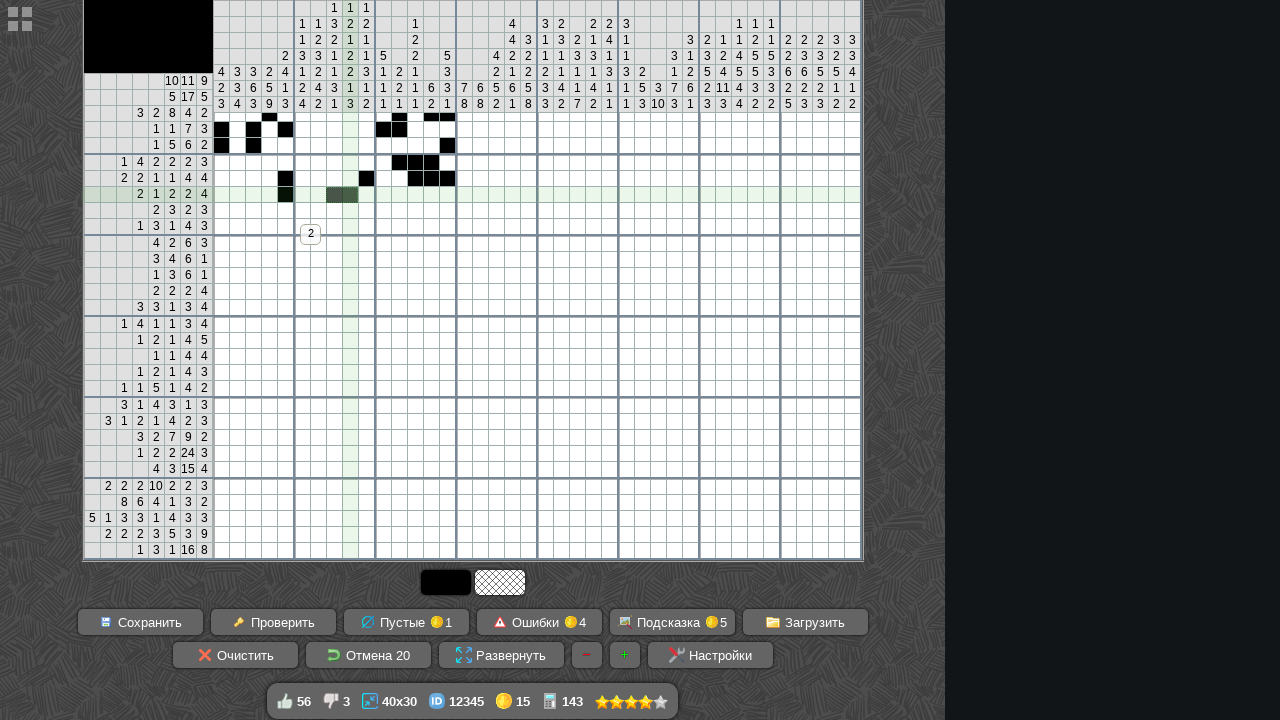

Released drag at row 8, column 9 at (350, 194)
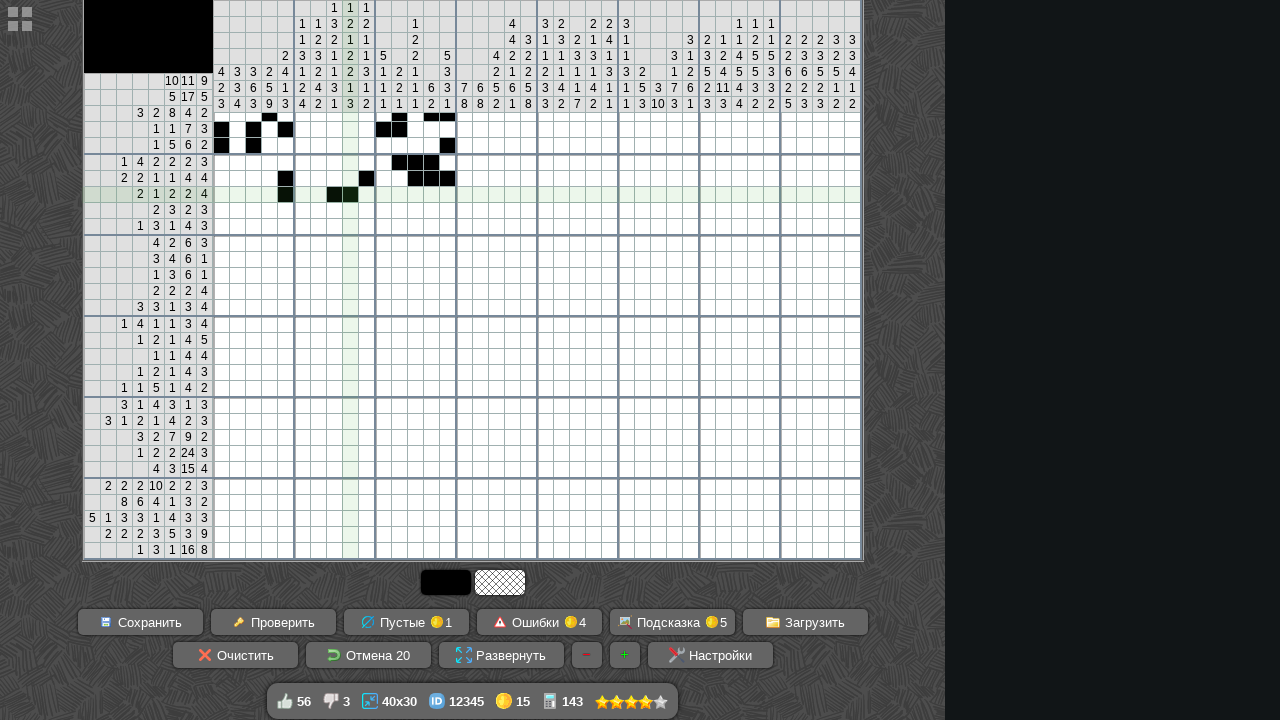

Scrolled page for row 9
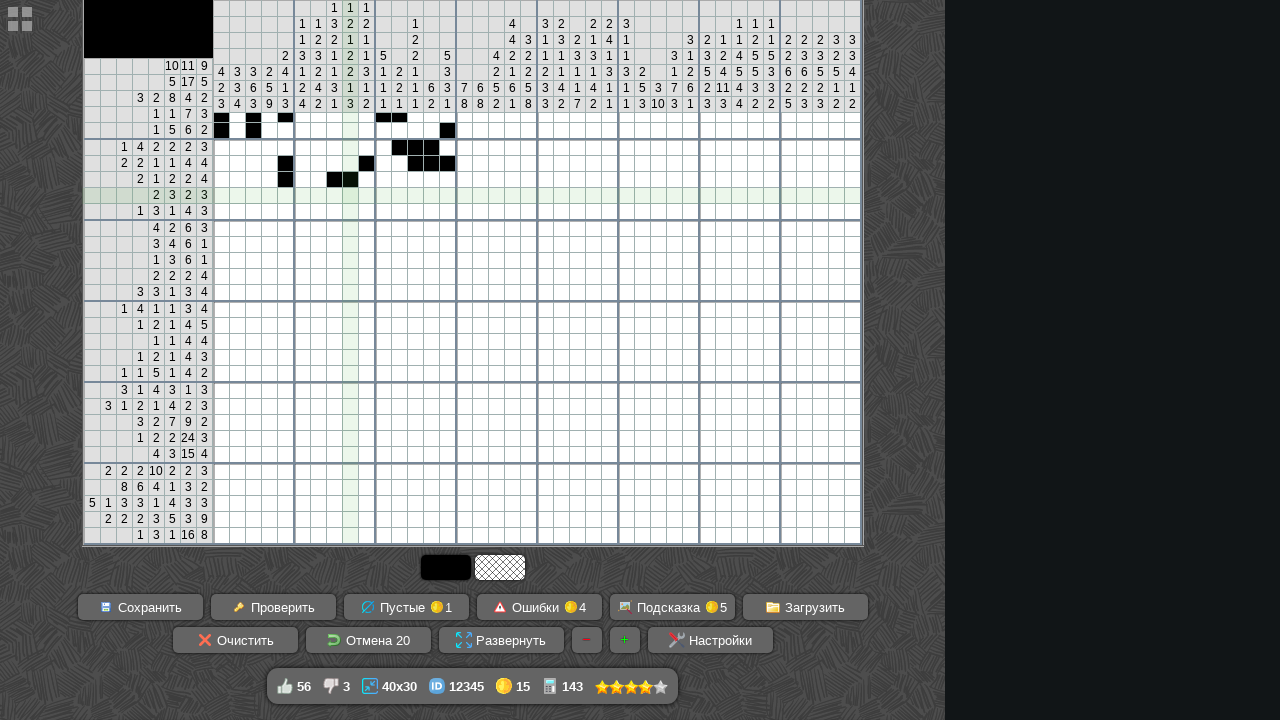

Hovered over cell at row 9, column 1 at (221, 196) on #cross_main >> tr >> nth=8 >> td >> nth=0
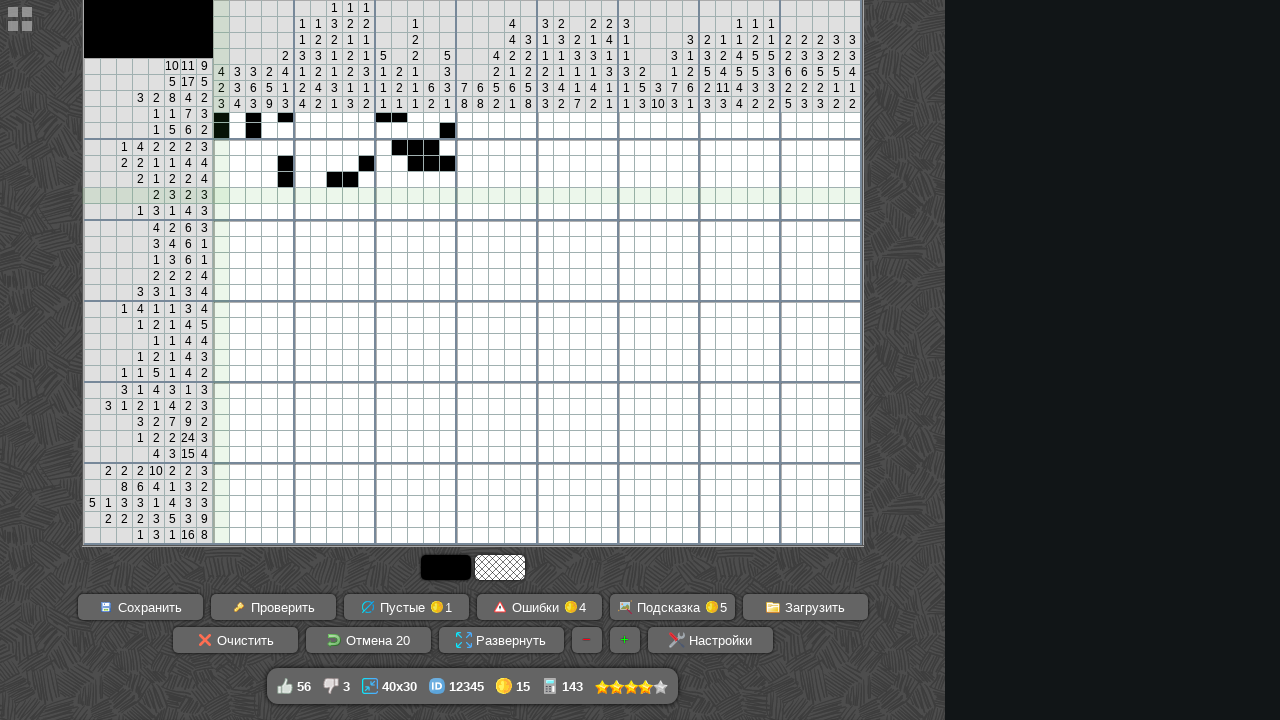

Started drag at row 9, column 1 at (221, 196)
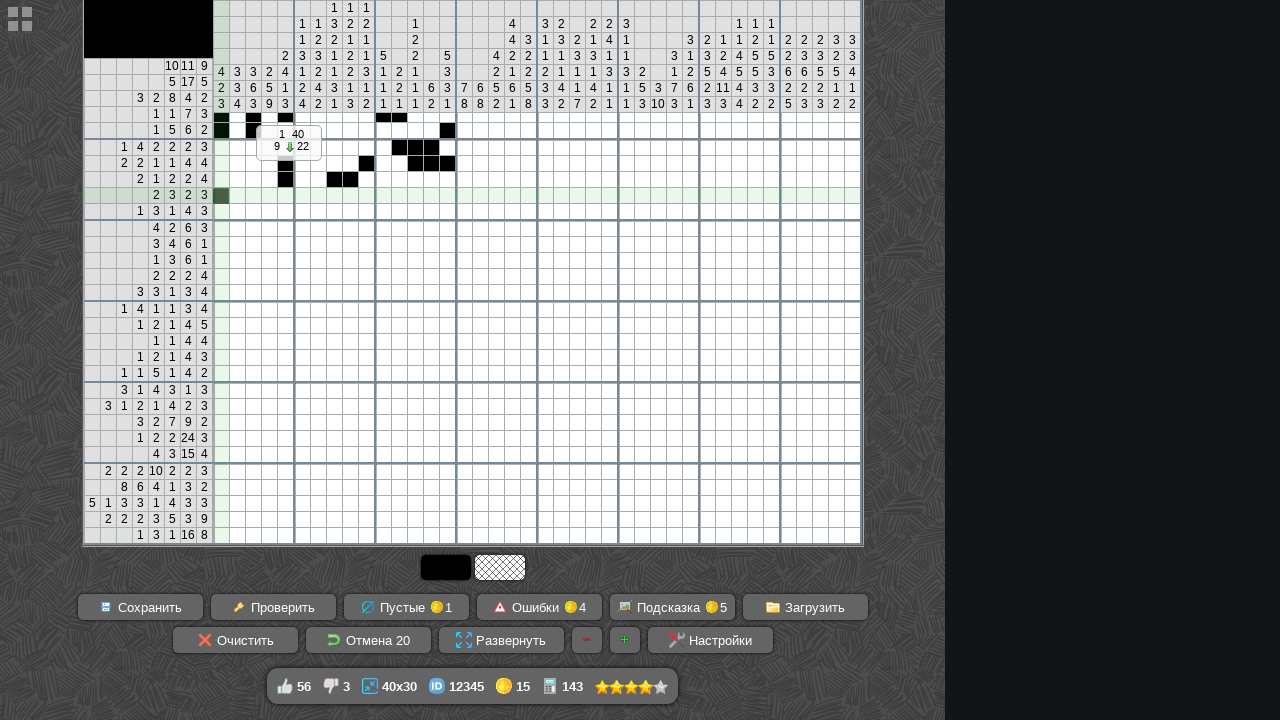

Hovered over cell at row 9, column 1 to end drag at (221, 196) on #cross_main >> tr >> nth=8 >> td >> nth=0
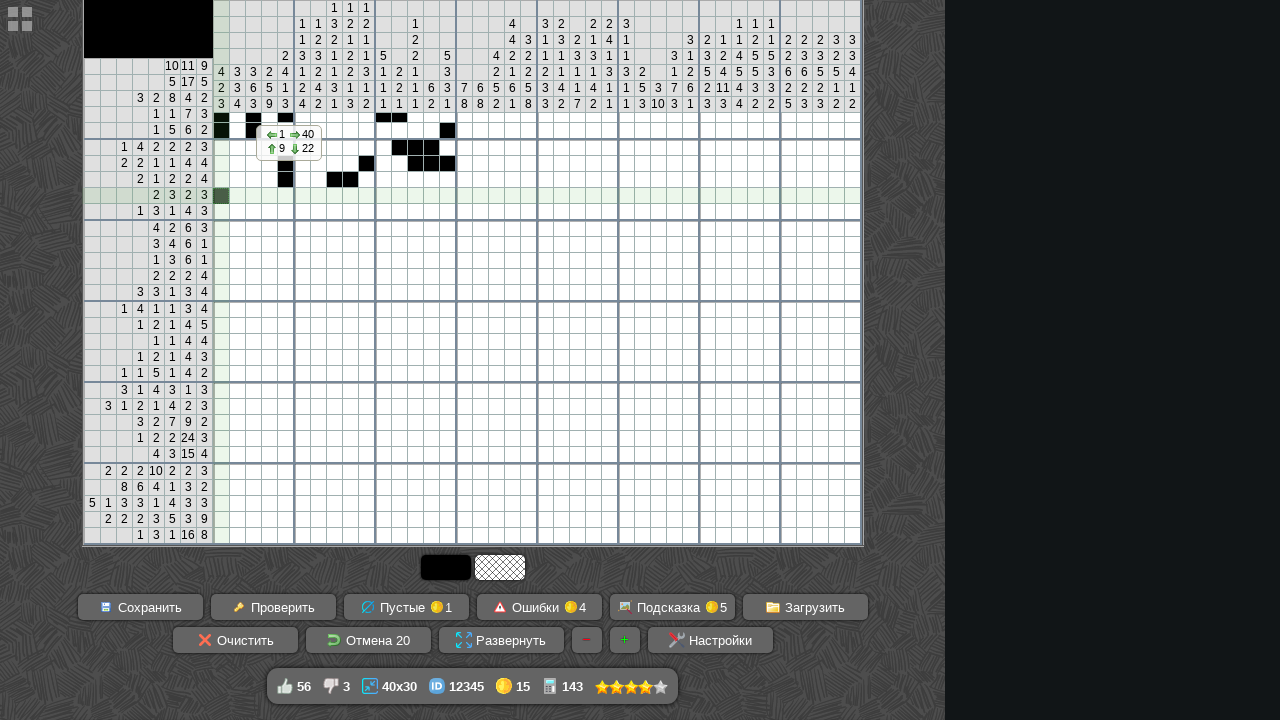

Released drag at row 9, column 1 at (221, 196)
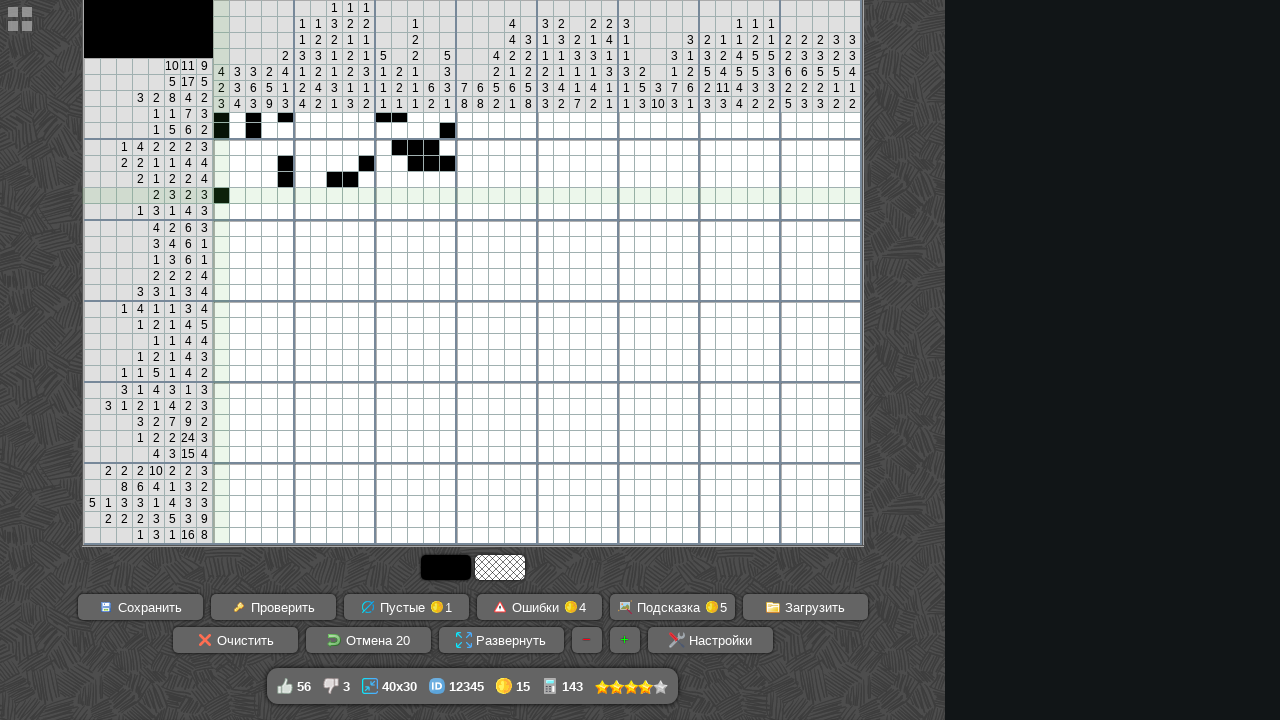

Hovered over cell at row 9, column 5 at (285, 196) on #cross_main >> tr >> nth=8 >> td >> nth=4
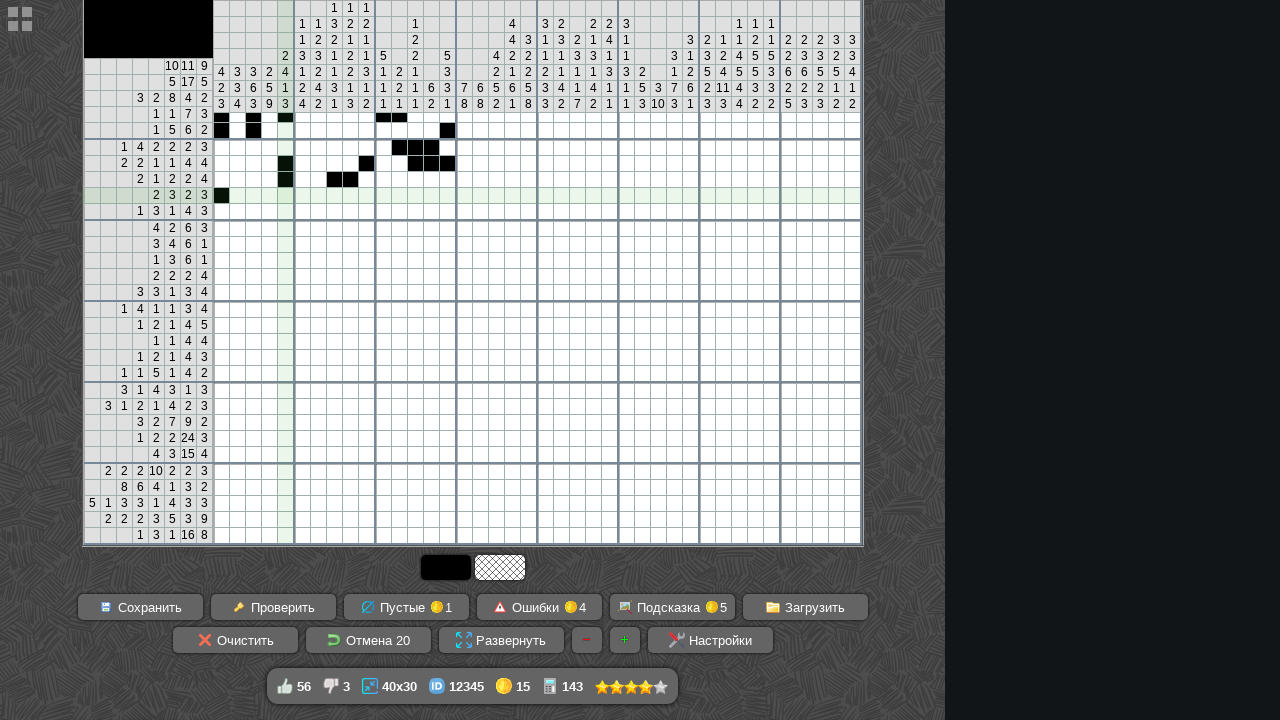

Started drag at row 9, column 5 at (285, 196)
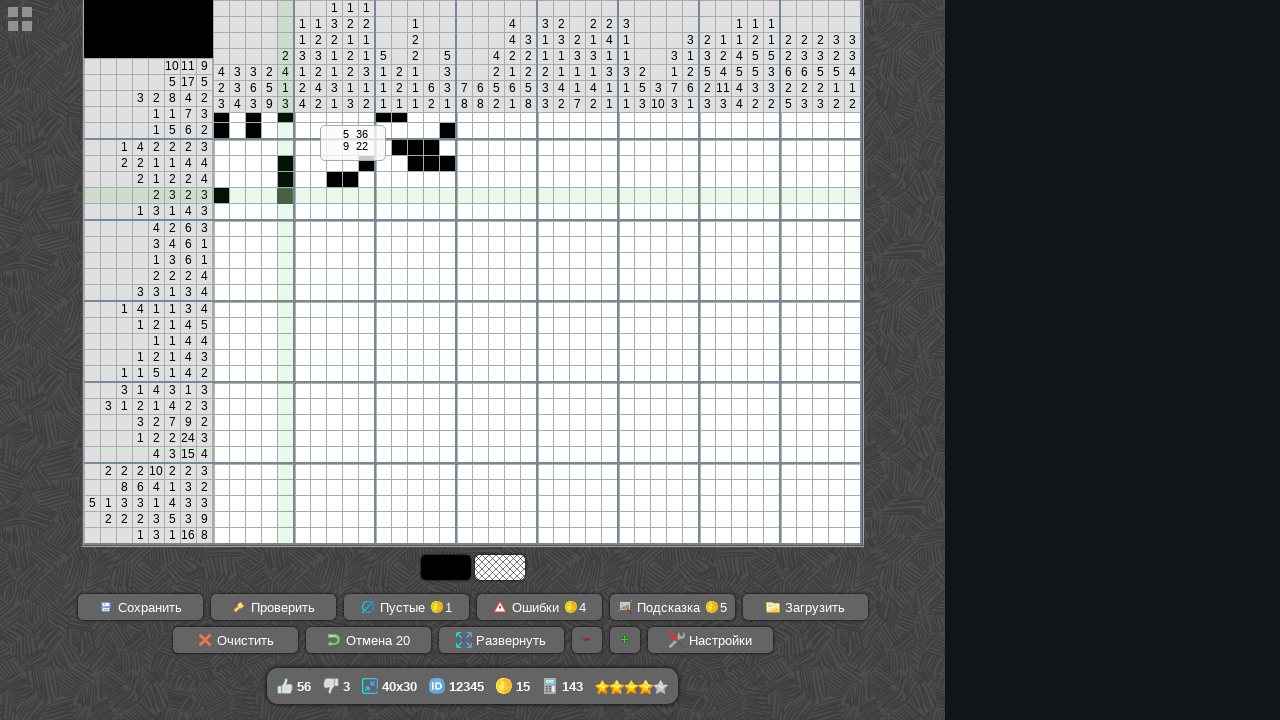

Hovered over cell at row 9, column 6 to end drag at (302, 196) on #cross_main >> tr >> nth=8 >> td >> nth=5
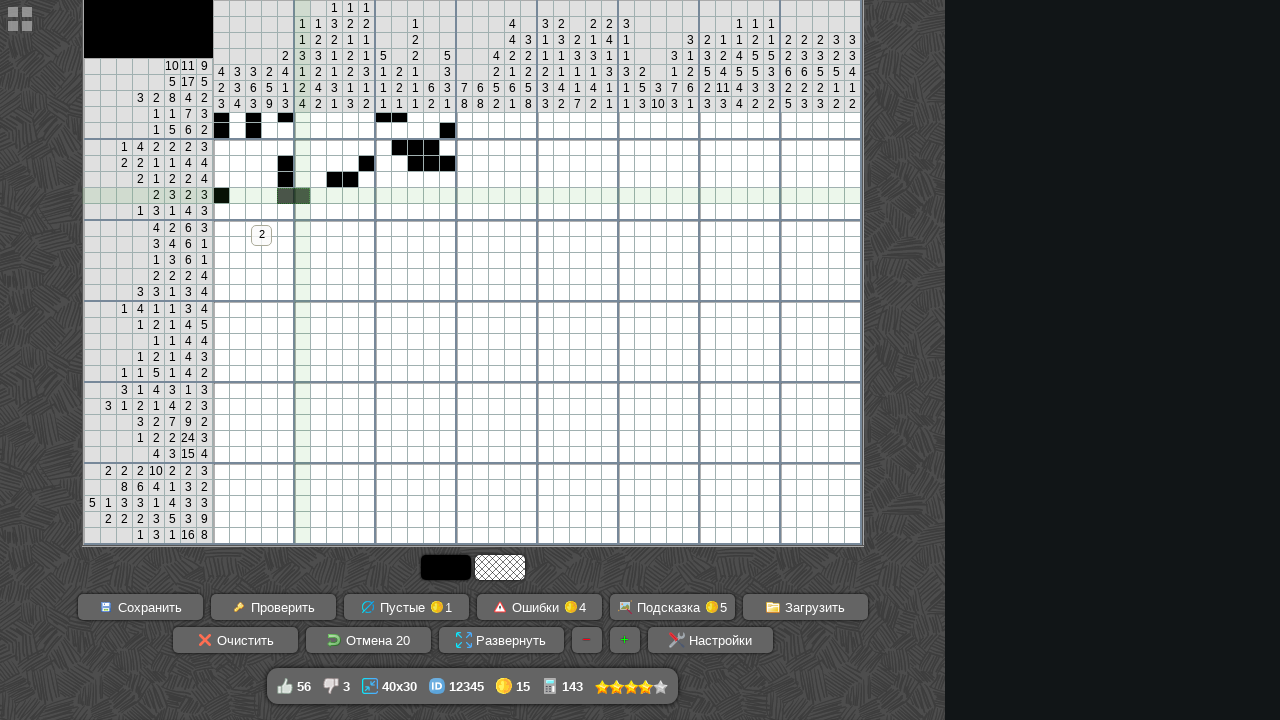

Released drag at row 9, column 6 at (302, 196)
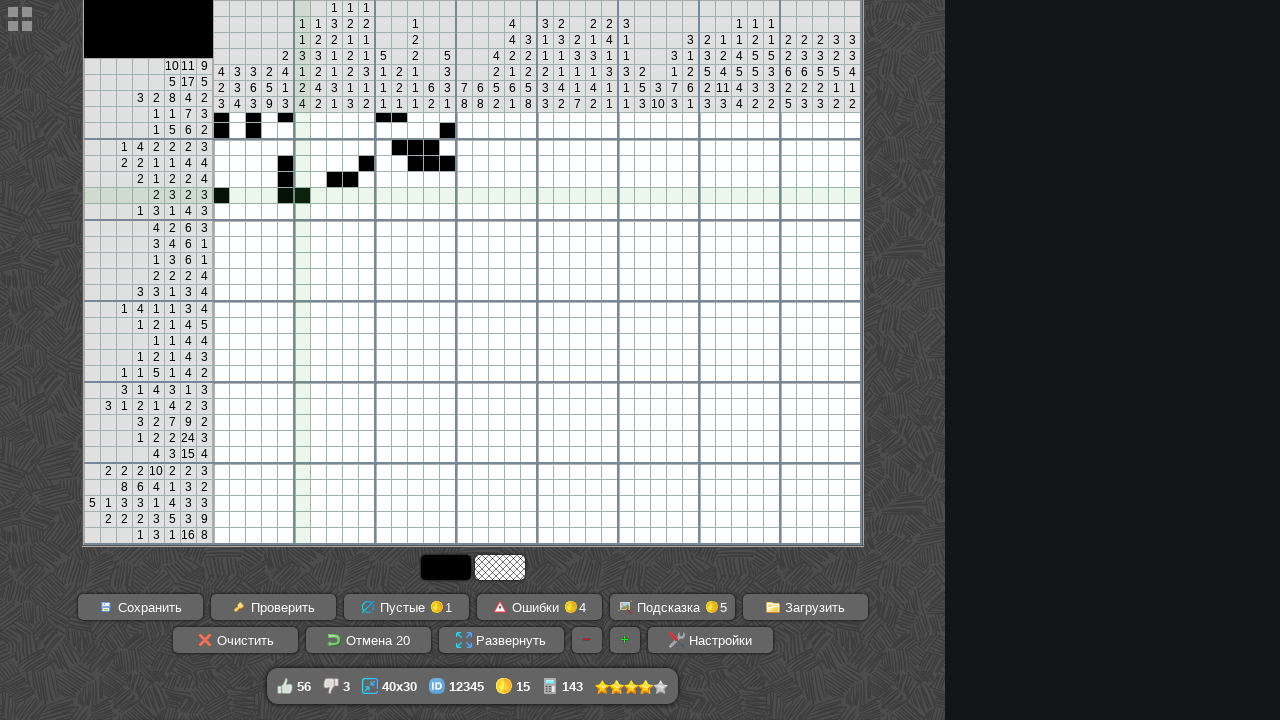

Hovered over cell at row 9, column 11 at (383, 196) on #cross_main >> tr >> nth=8 >> td >> nth=10
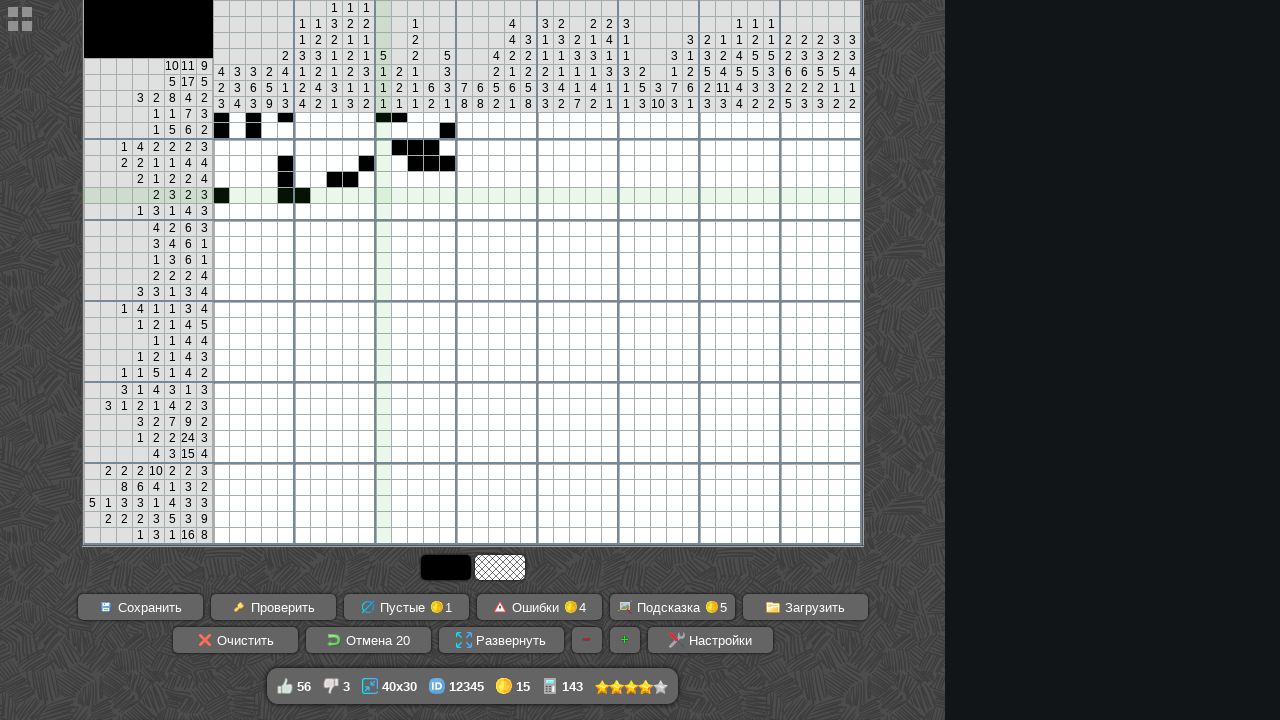

Started drag at row 9, column 11 at (383, 196)
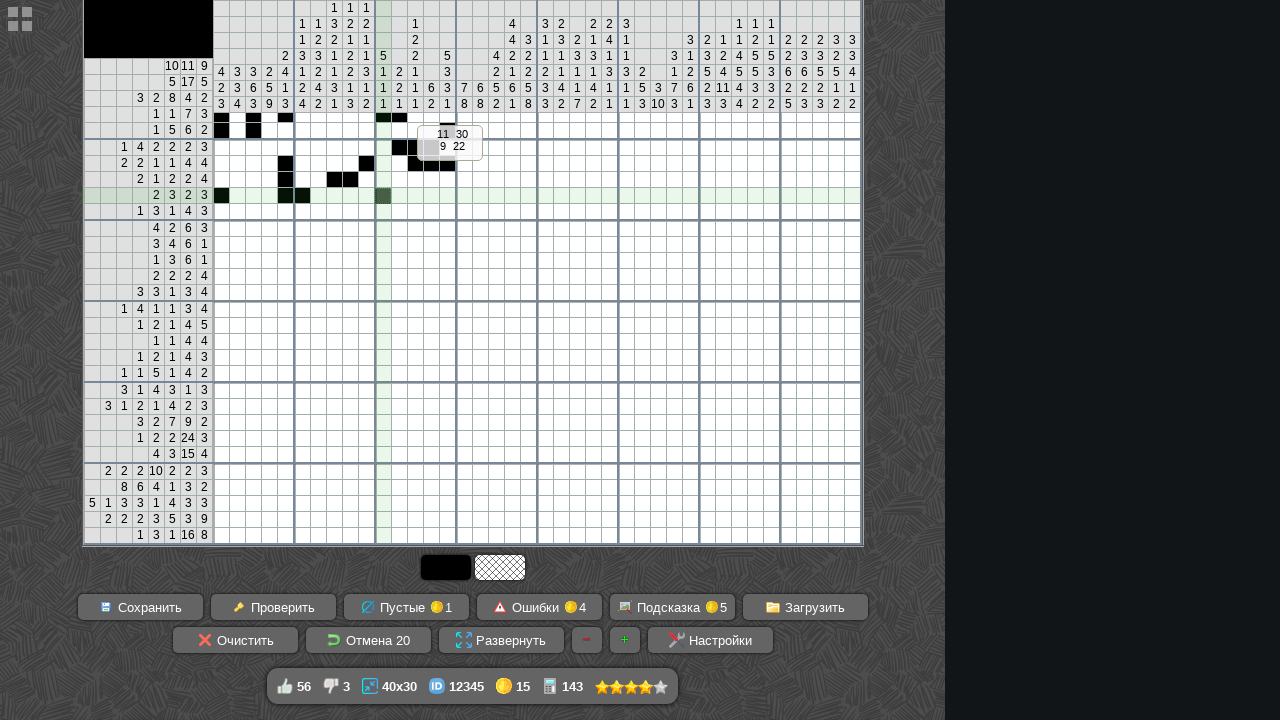

Hovered over cell at row 9, column 11 to end drag at (383, 196) on #cross_main >> tr >> nth=8 >> td >> nth=10
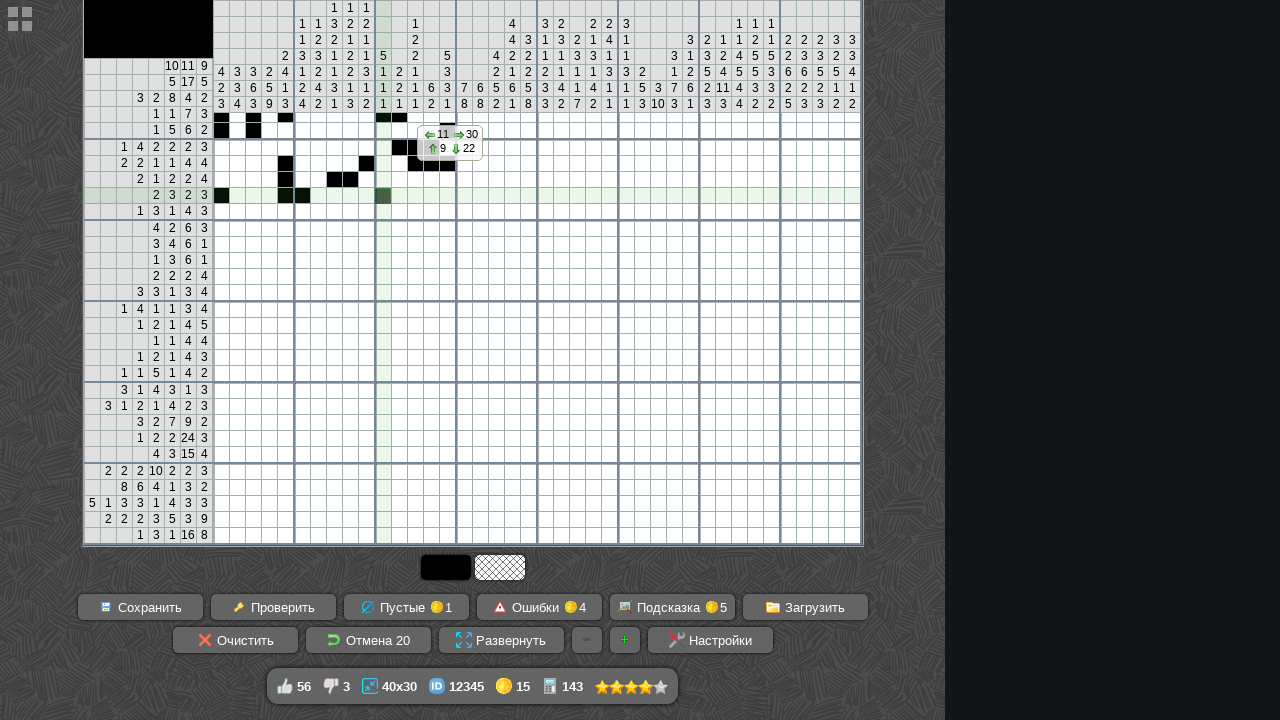

Released drag at row 9, column 11 at (383, 196)
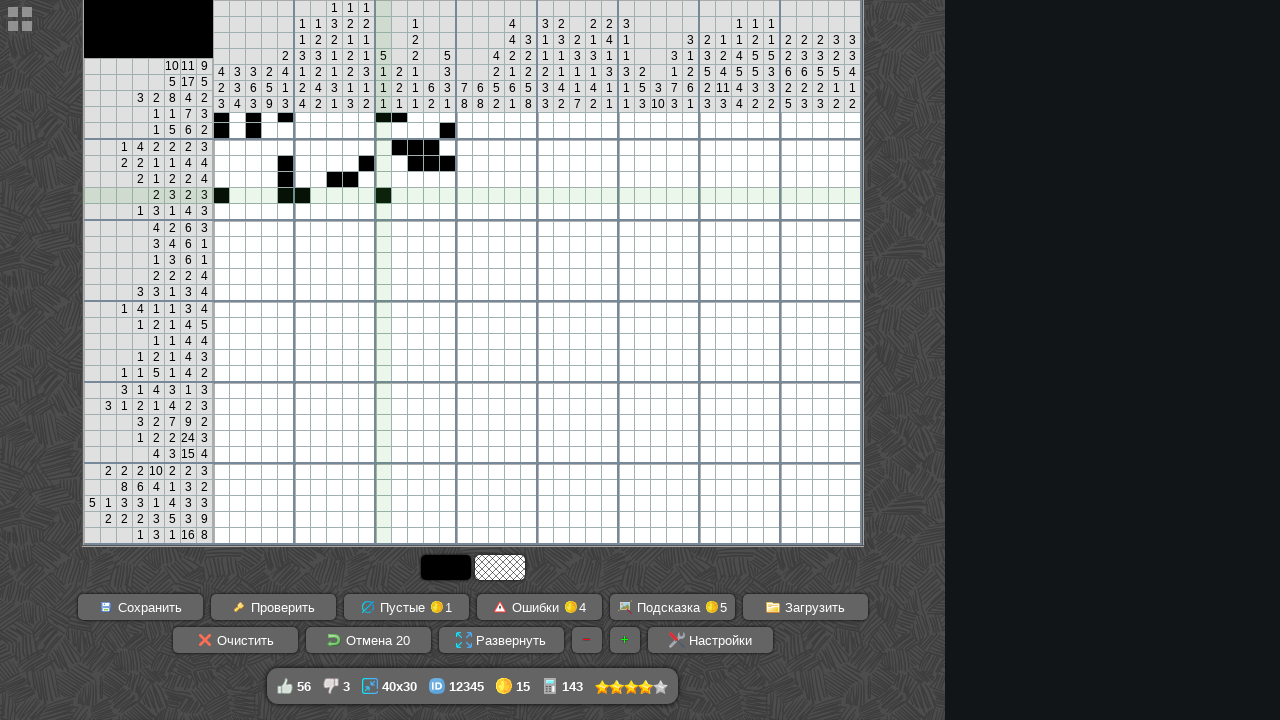

Scrolled page for row 10
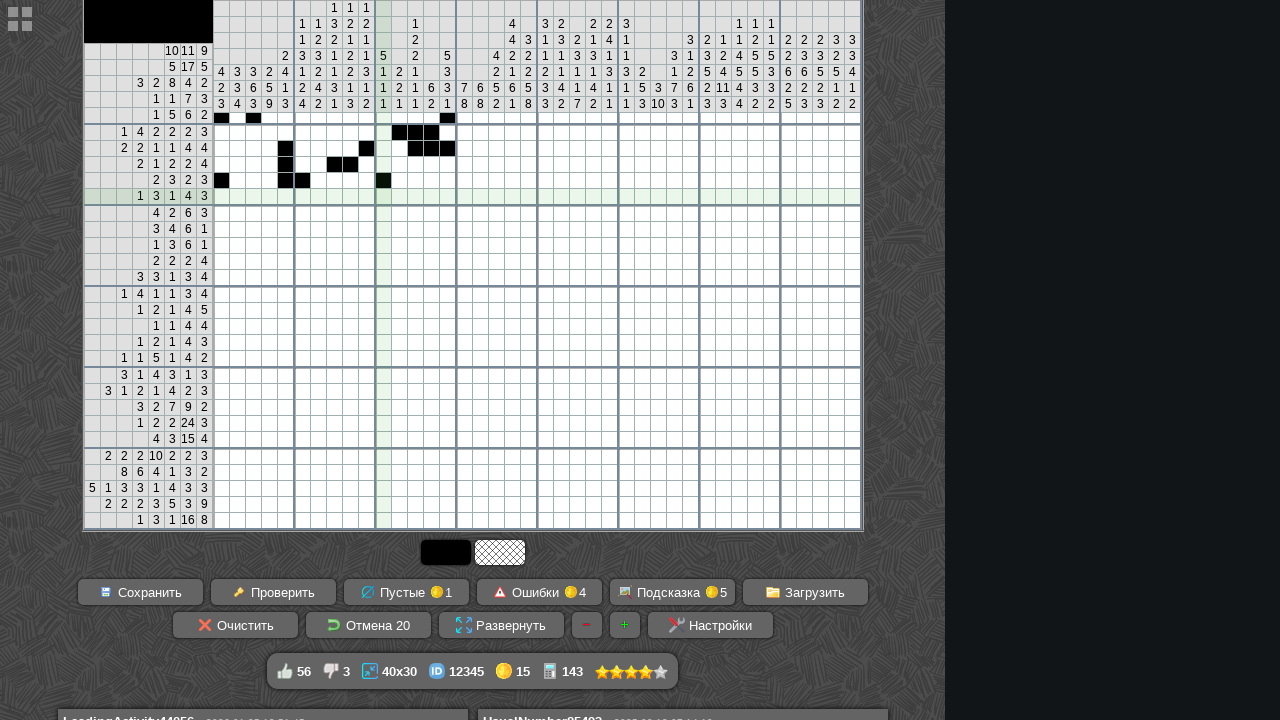

Hovered over cell at row 10, column 3 at (253, 197) on #cross_main >> tr >> nth=9 >> td >> nth=2
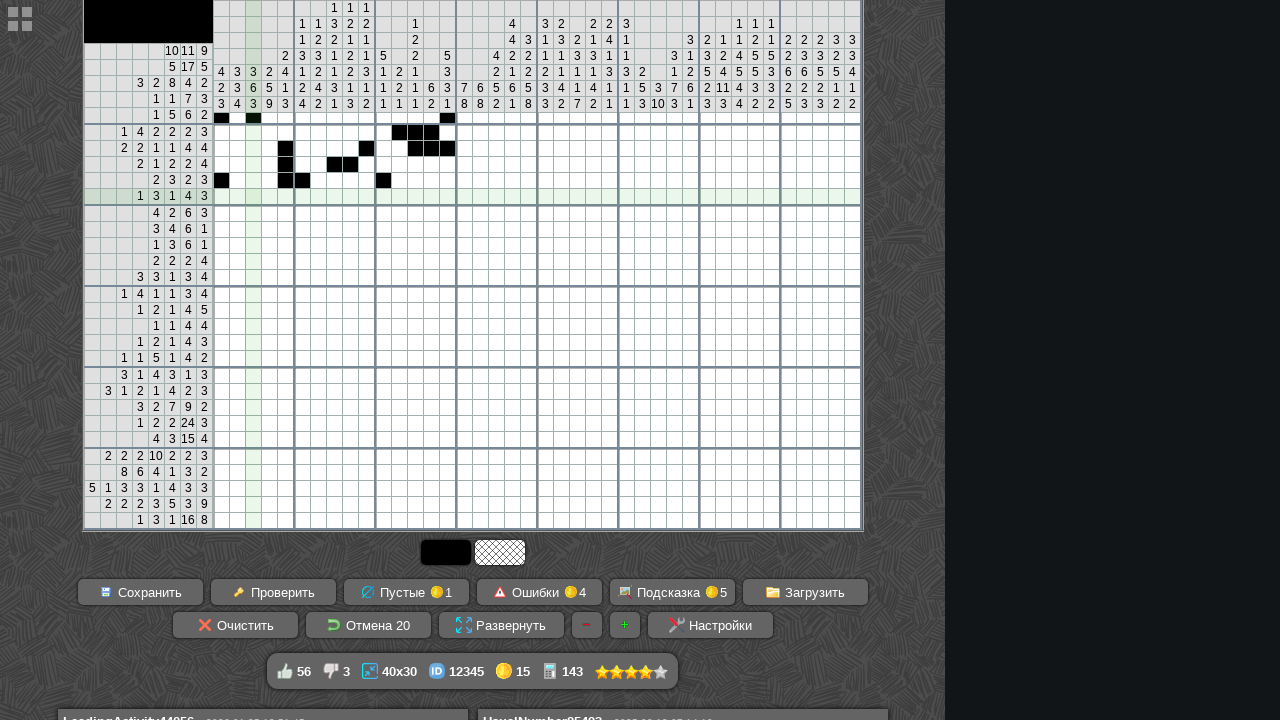

Started drag at row 10, column 3 at (253, 197)
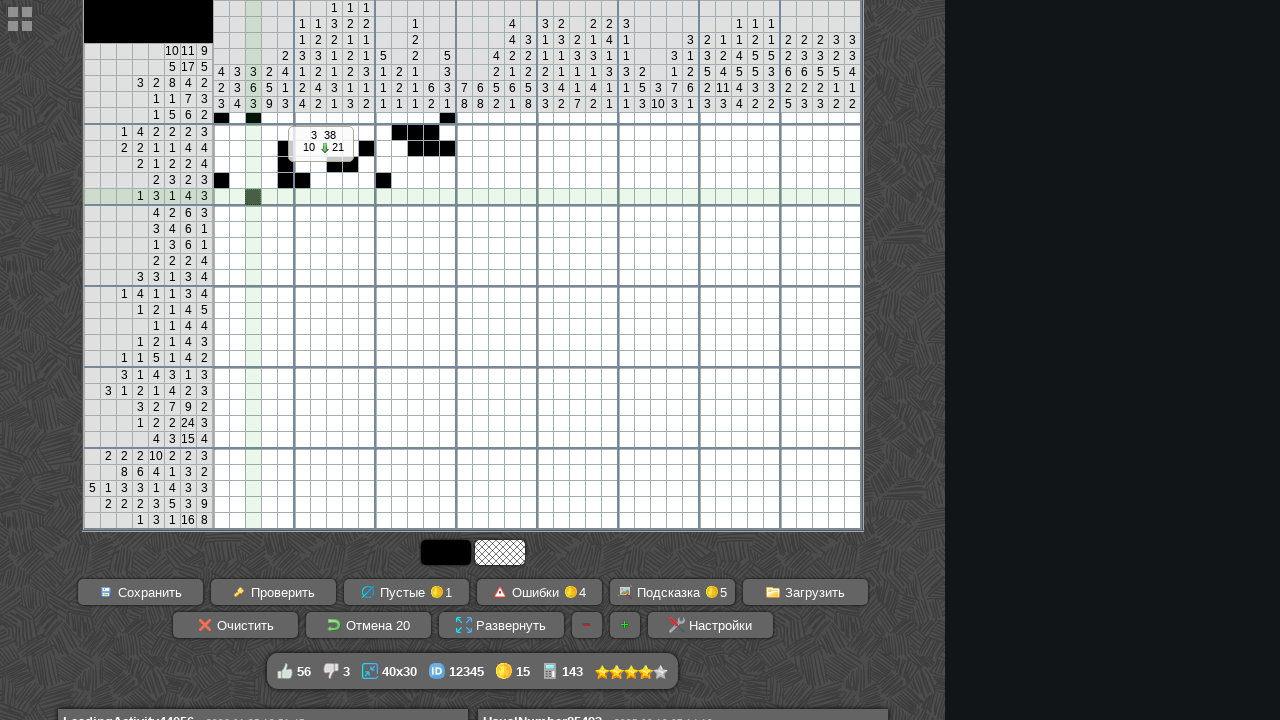

Hovered over cell at row 10, column 3 to end drag at (253, 197) on #cross_main >> tr >> nth=9 >> td >> nth=2
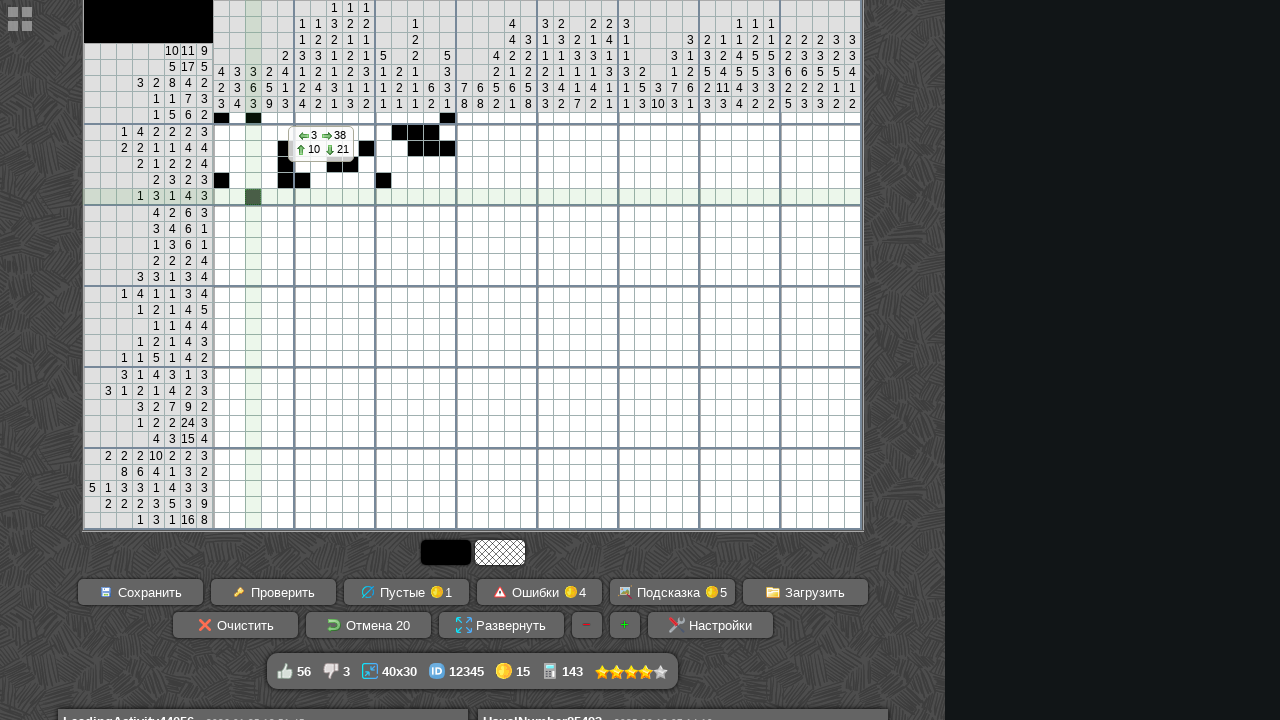

Released drag at row 10, column 3 at (253, 197)
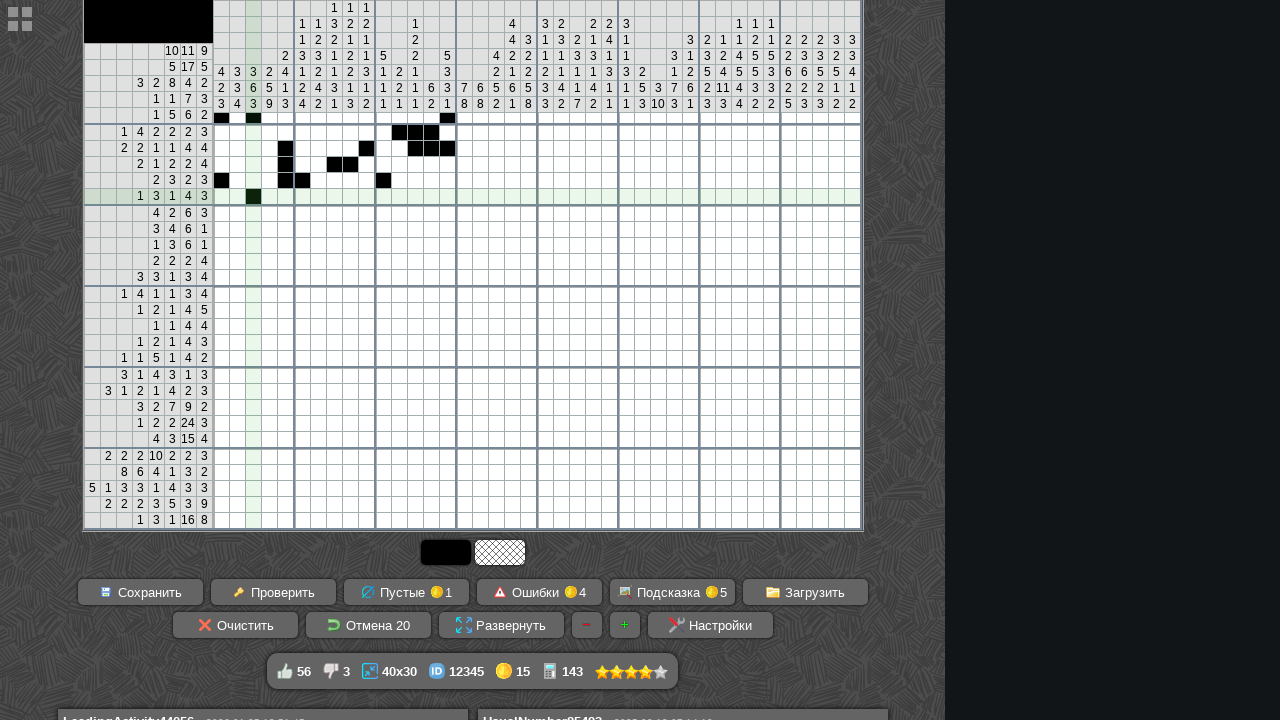

Hovered over cell at row 10, column 15 at (447, 197) on #cross_main >> tr >> nth=9 >> td >> nth=14
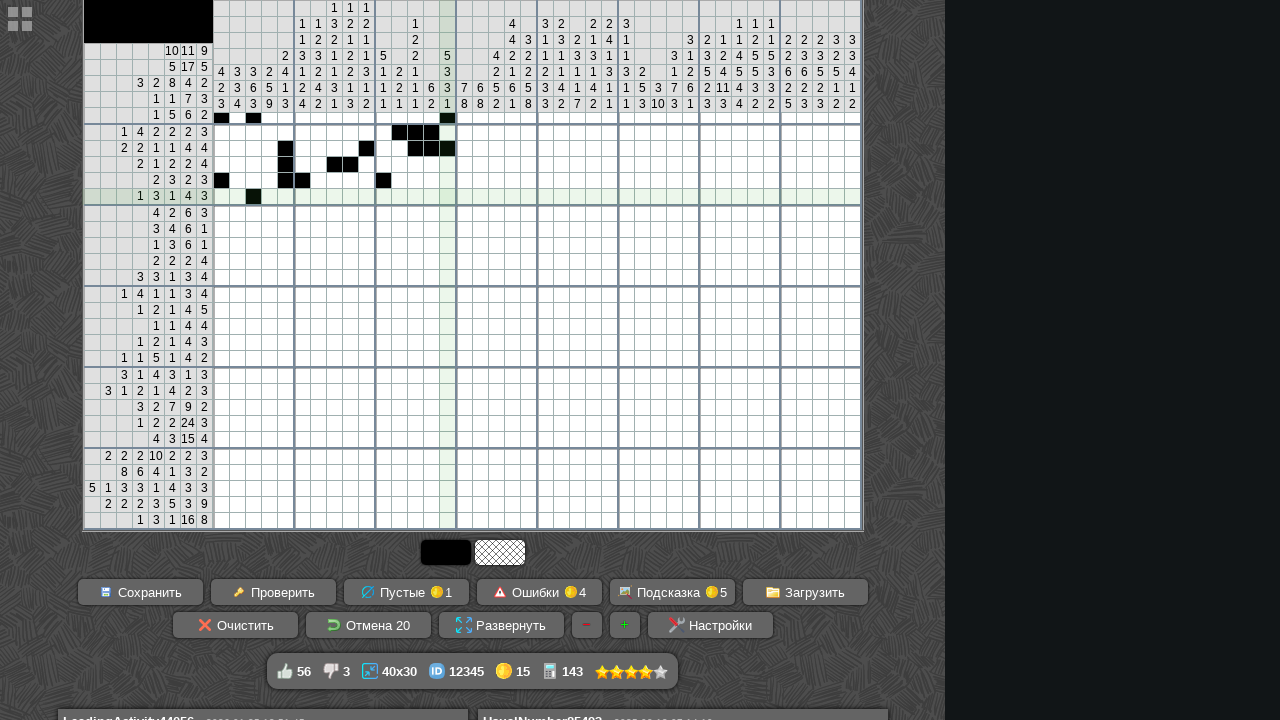

Started drag at row 10, column 15 at (447, 197)
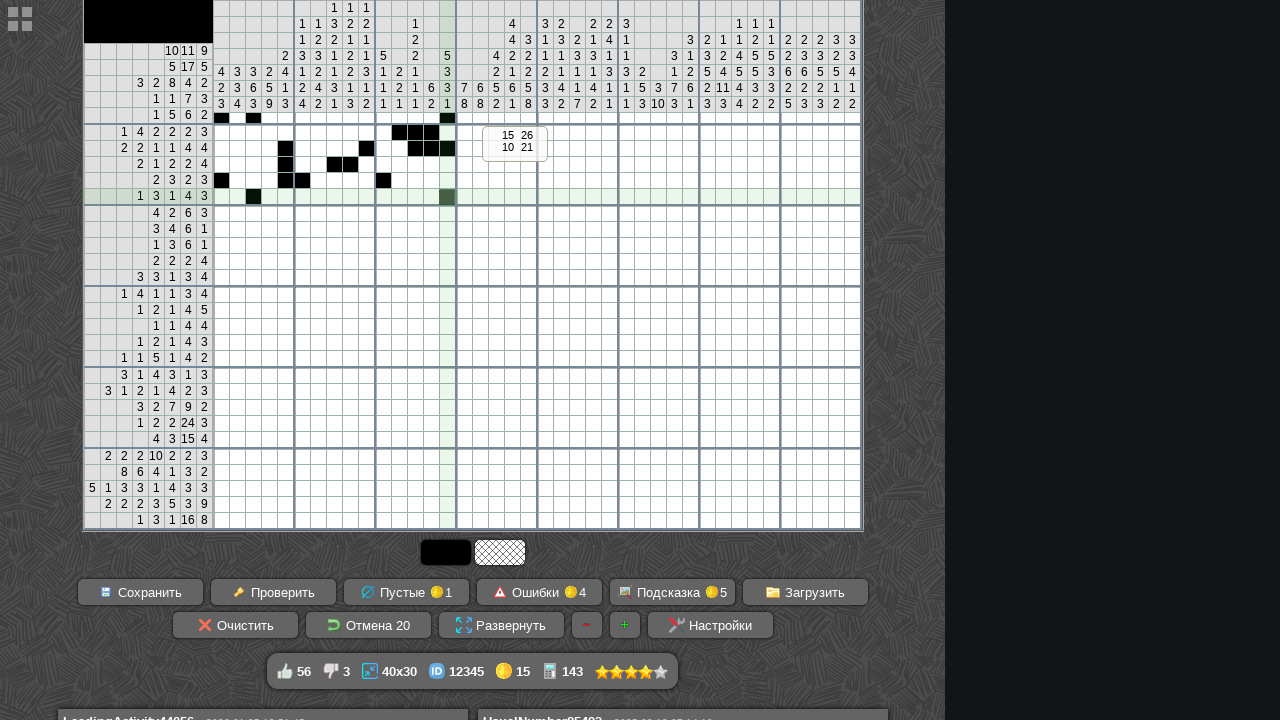

Hovered over cell at row 10, column 15 to end drag at (447, 197) on #cross_main >> tr >> nth=9 >> td >> nth=14
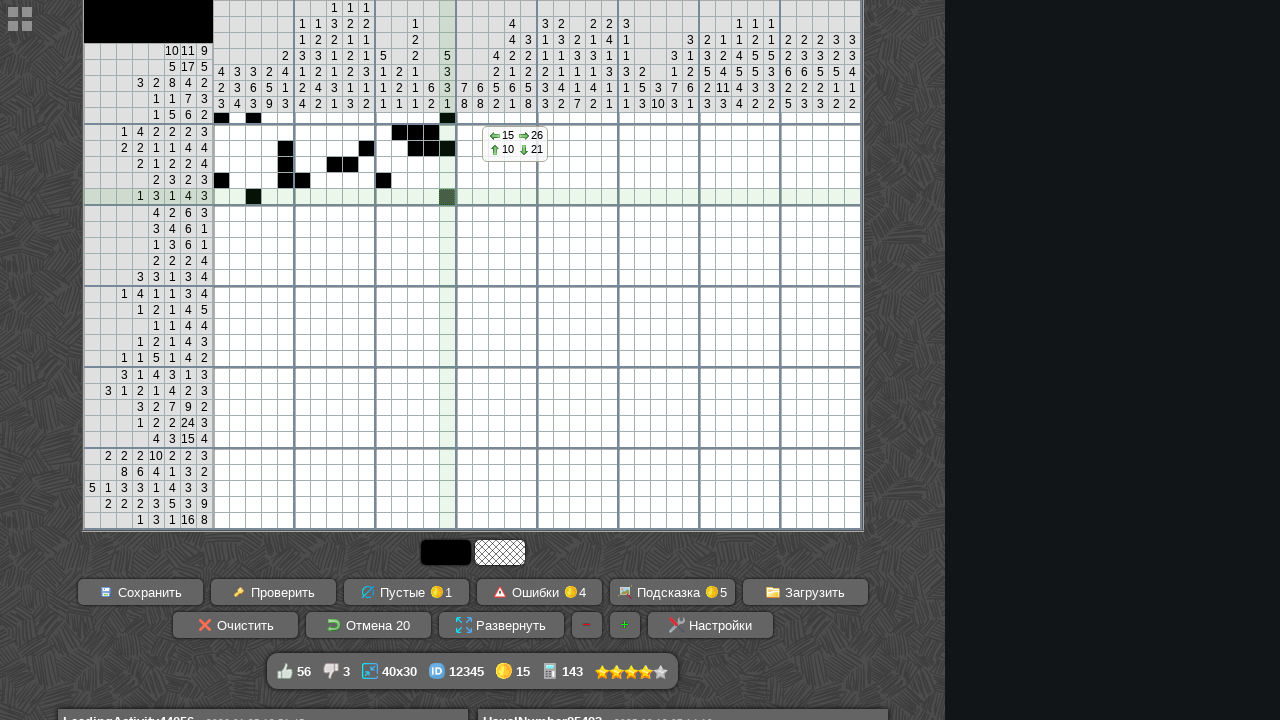

Released drag at row 10, column 15 at (447, 197)
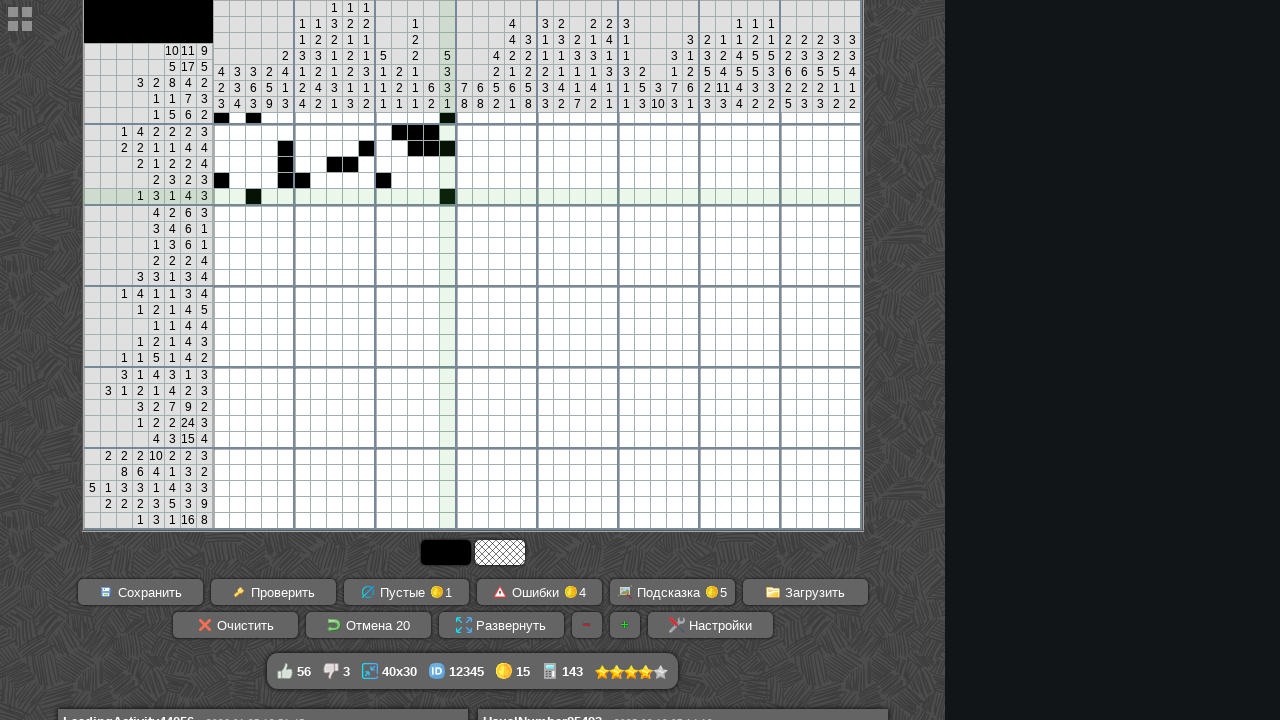

Scrolled page for row 11
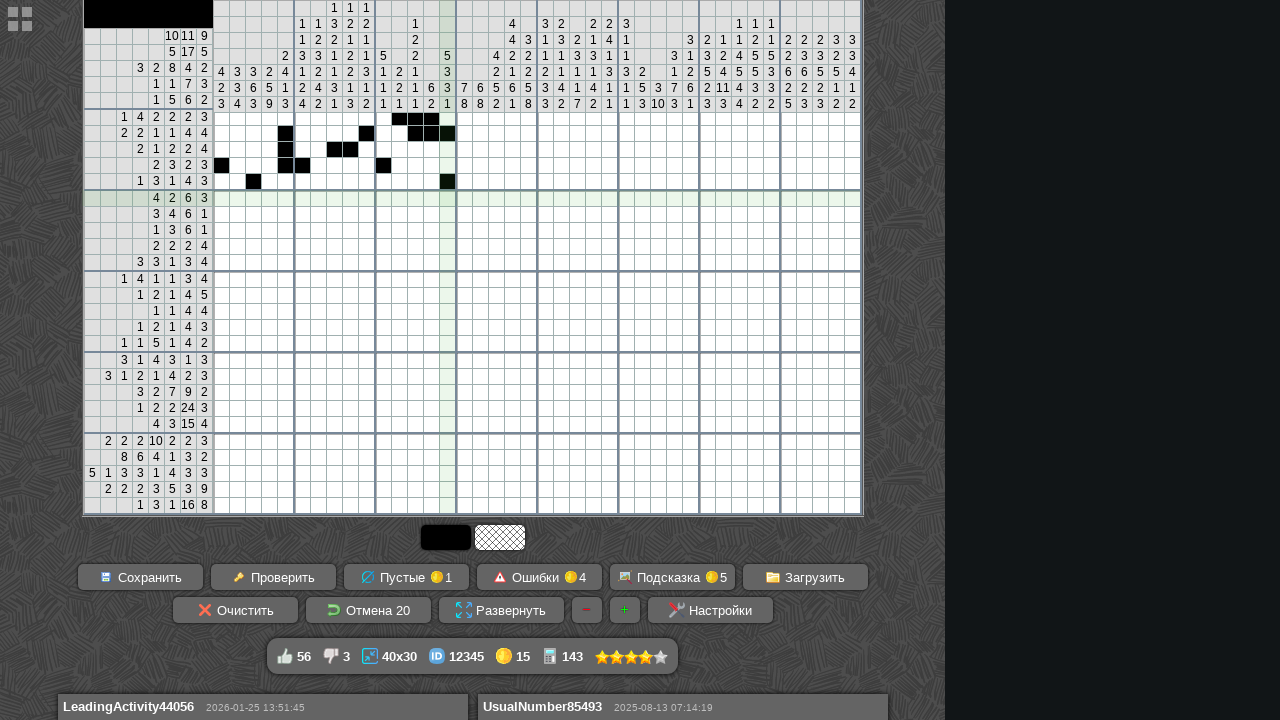

Hovered over cell at row 11, column 1 at (221, 198) on #cross_main >> tr >> nth=10 >> td >> nth=0
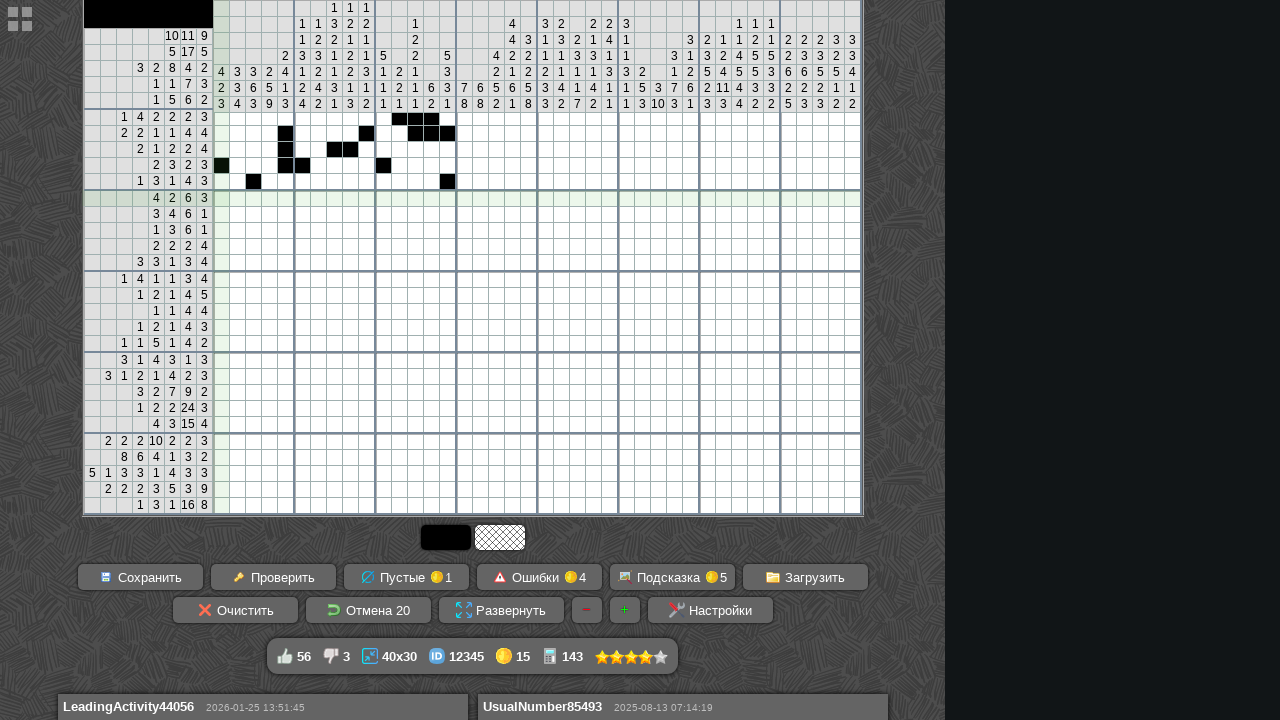

Started drag at row 11, column 1 at (221, 198)
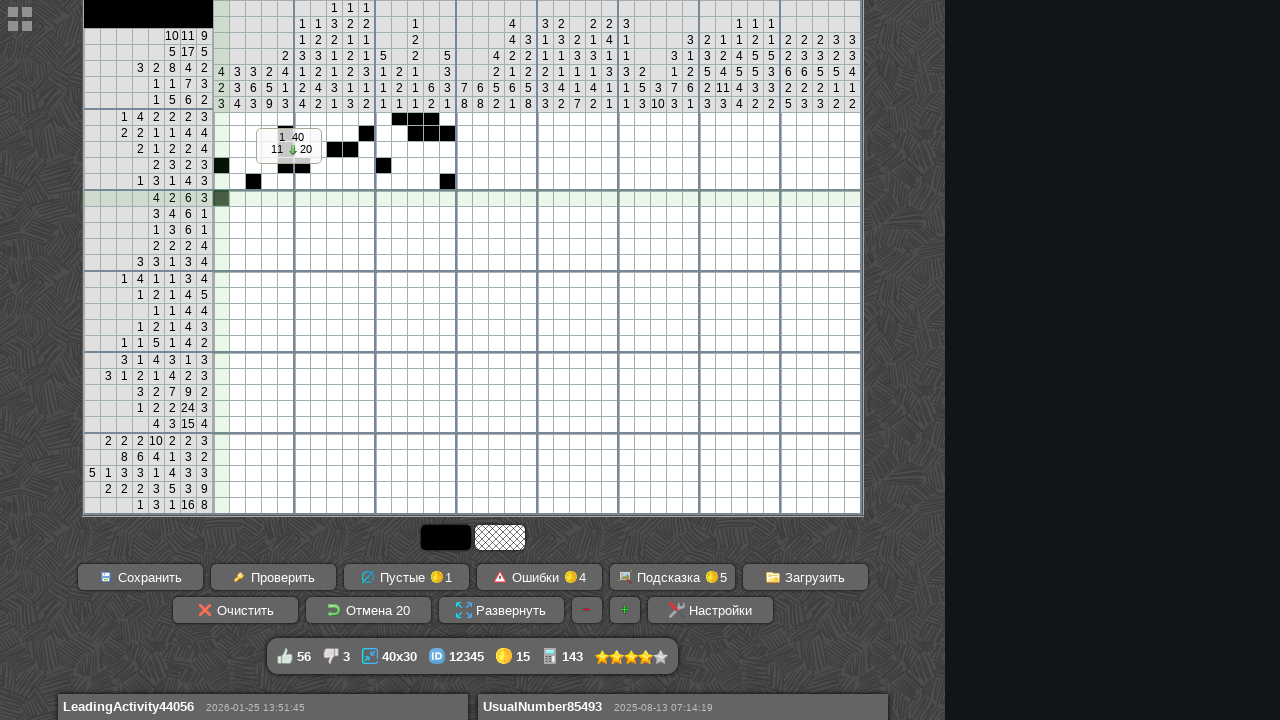

Hovered over cell at row 11, column 1 to end drag at (221, 198) on #cross_main >> tr >> nth=10 >> td >> nth=0
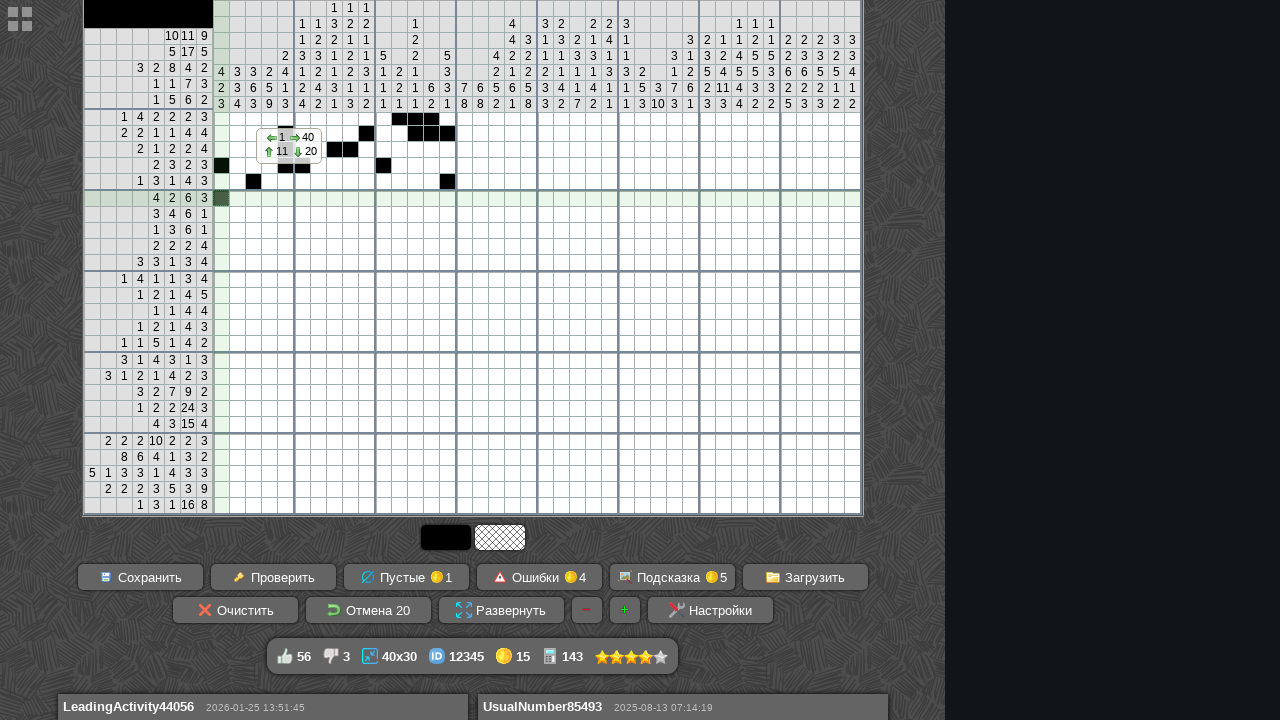

Released drag at row 11, column 1 at (221, 198)
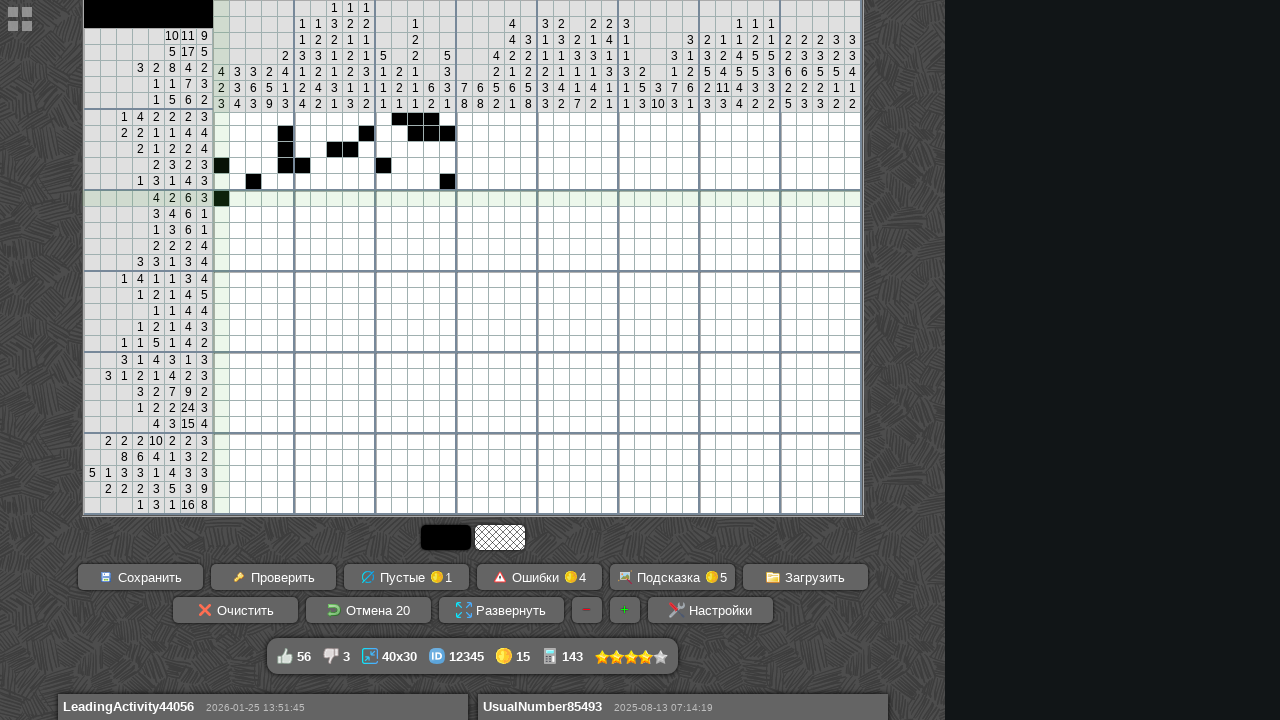

Hovered over cell at row 11, column 5 at (285, 198) on #cross_main >> tr >> nth=10 >> td >> nth=4
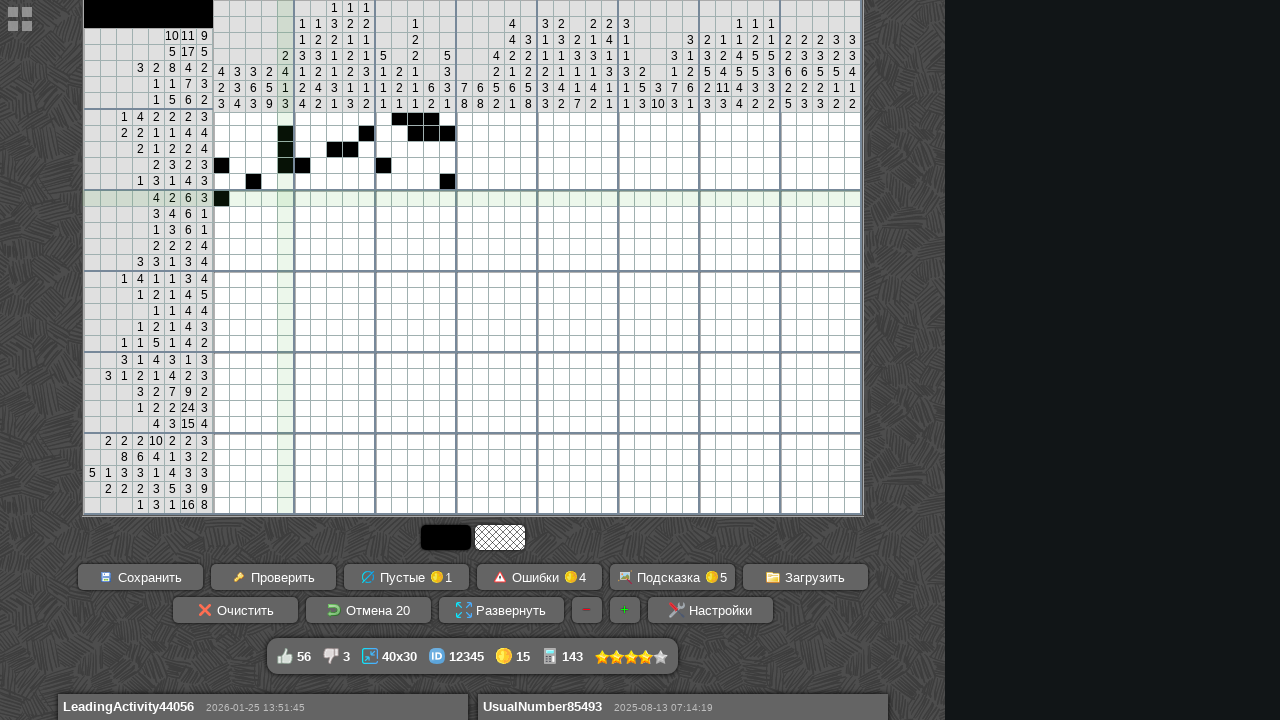

Started drag at row 11, column 5 at (285, 198)
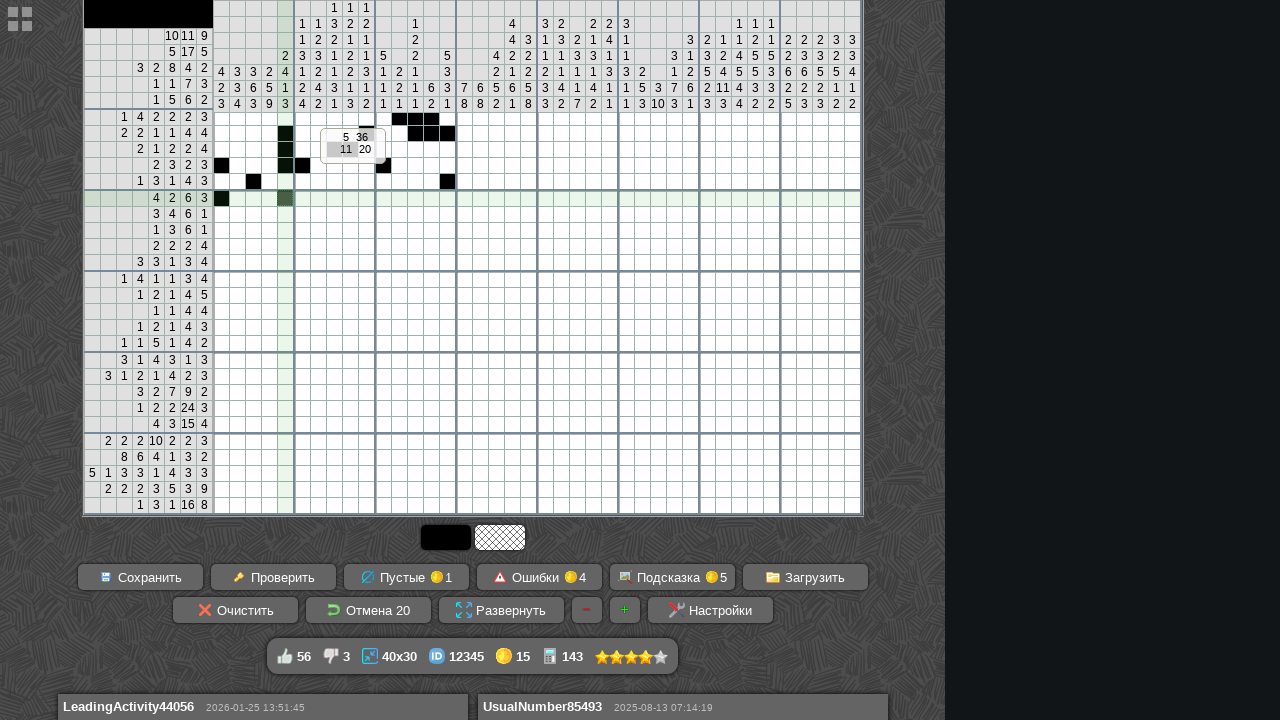

Hovered over cell at row 11, column 5 to end drag at (285, 198) on #cross_main >> tr >> nth=10 >> td >> nth=4
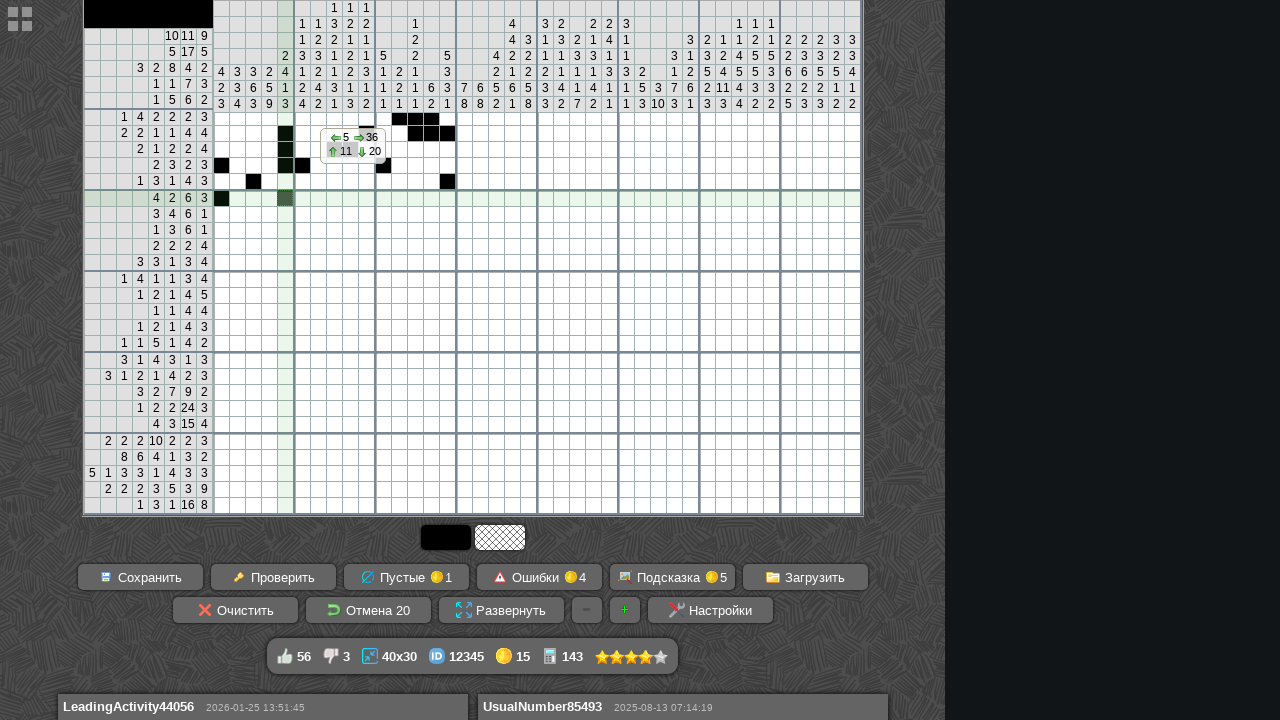

Released drag at row 11, column 5 at (285, 198)
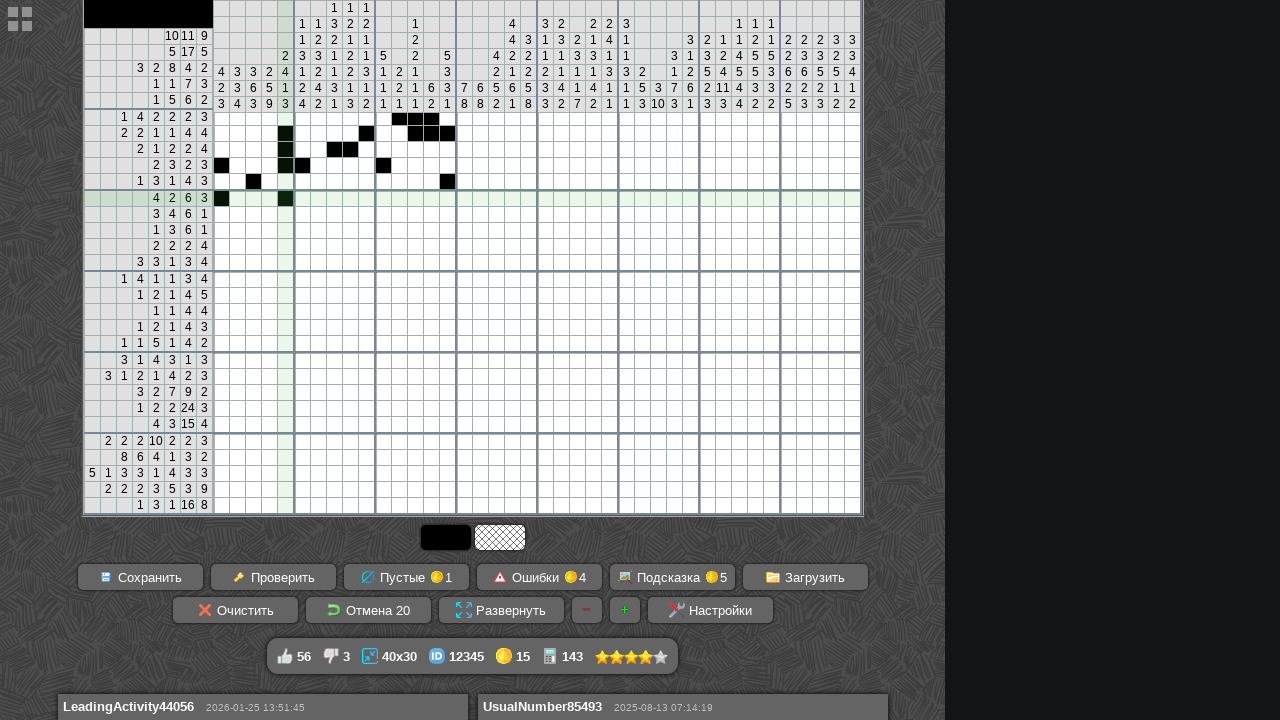

Hovered over cell at row 11, column 9 at (350, 198) on #cross_main >> tr >> nth=10 >> td >> nth=8
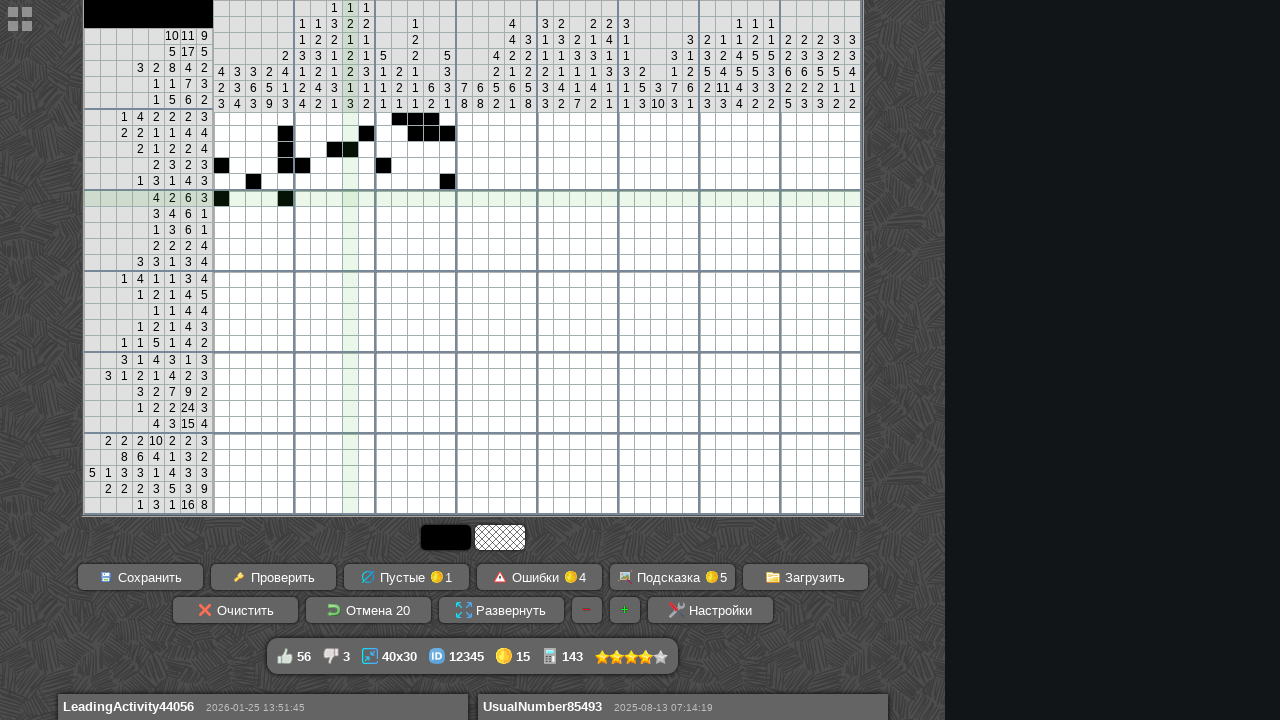

Started drag at row 11, column 9 at (350, 198)
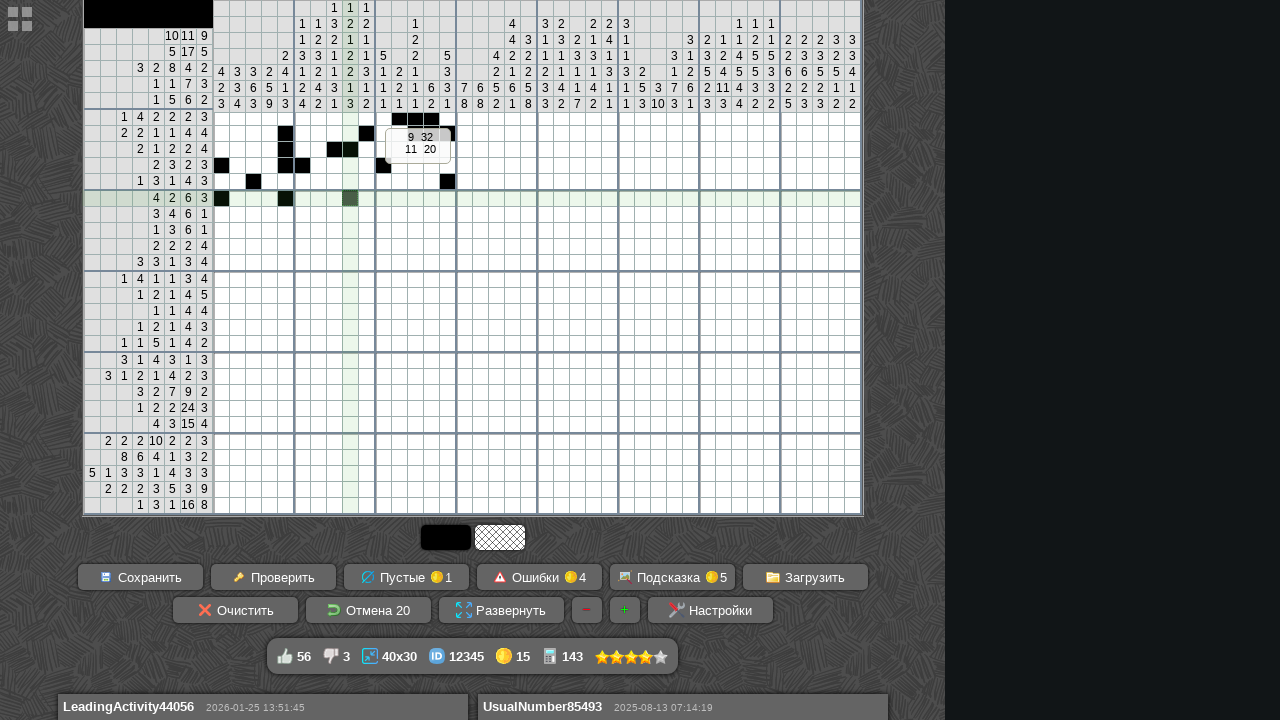

Hovered over cell at row 11, column 11 to end drag at (383, 198) on #cross_main >> tr >> nth=10 >> td >> nth=10
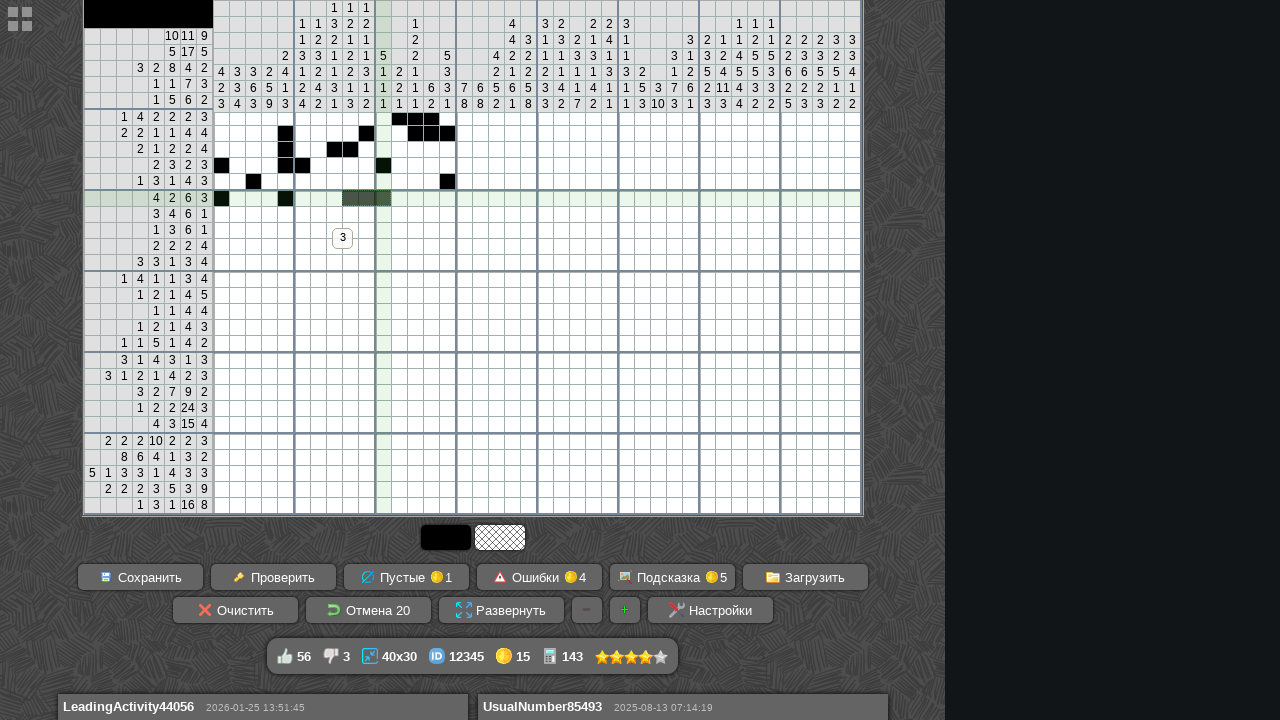

Released drag at row 11, column 11 at (383, 198)
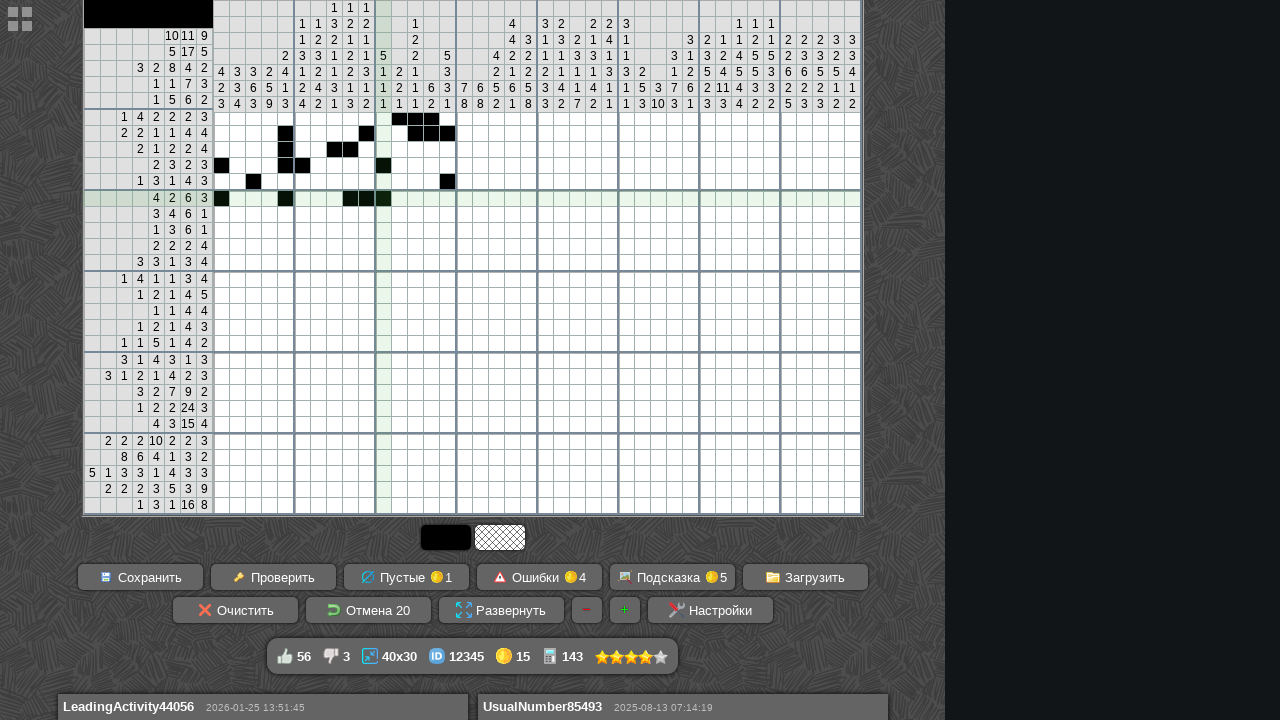

Hovered over cell at row 11, column 13 at (415, 198) on #cross_main >> tr >> nth=10 >> td >> nth=12
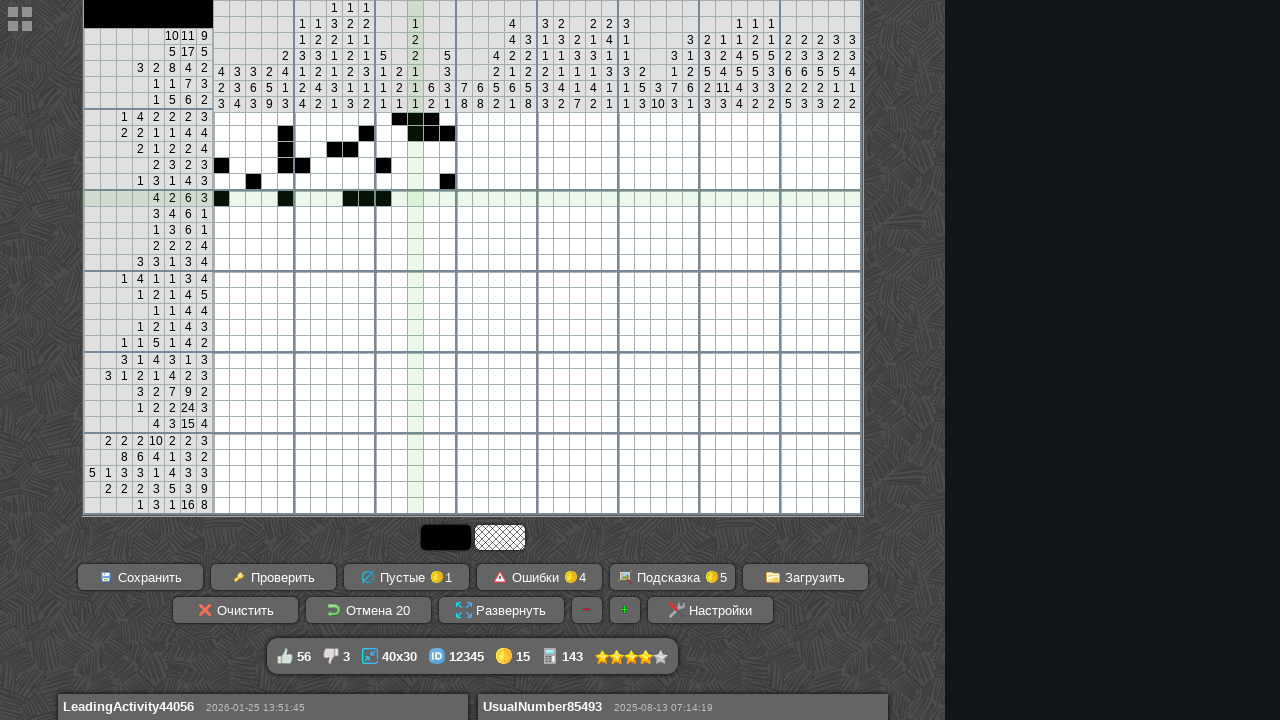

Started drag at row 11, column 13 at (415, 198)
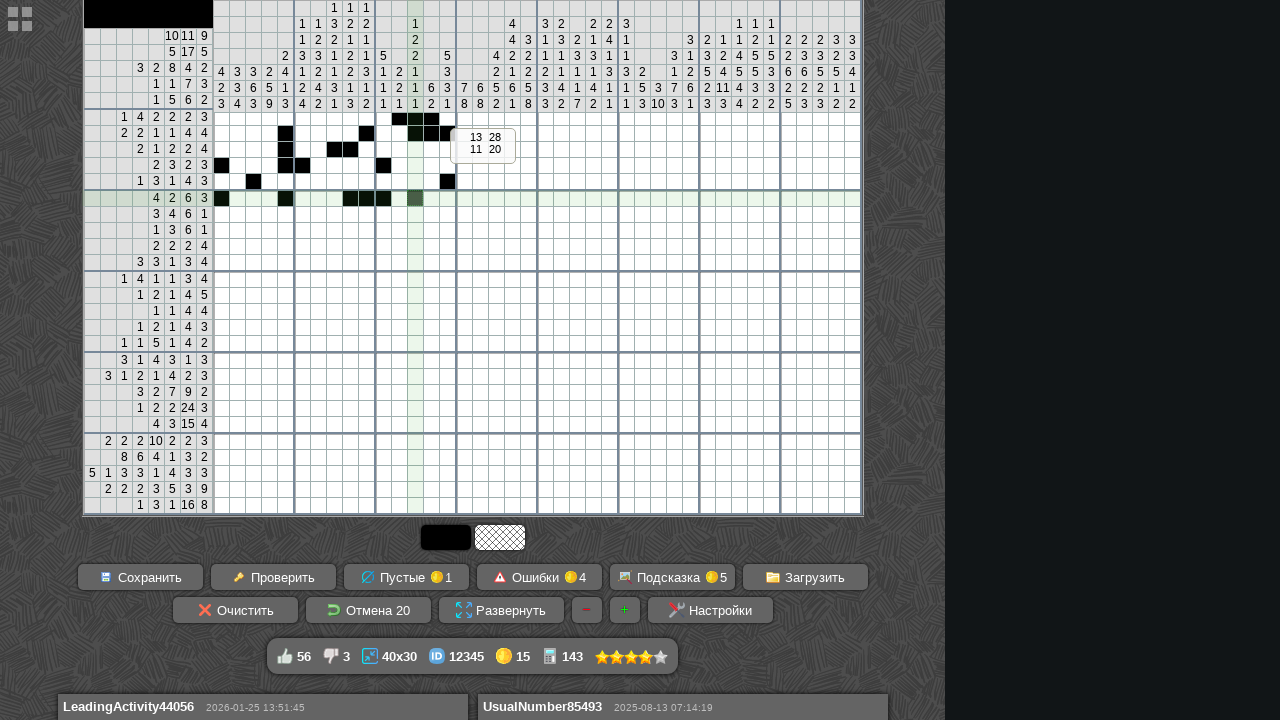

Hovered over cell at row 11, column 13 to end drag at (415, 198) on #cross_main >> tr >> nth=10 >> td >> nth=12
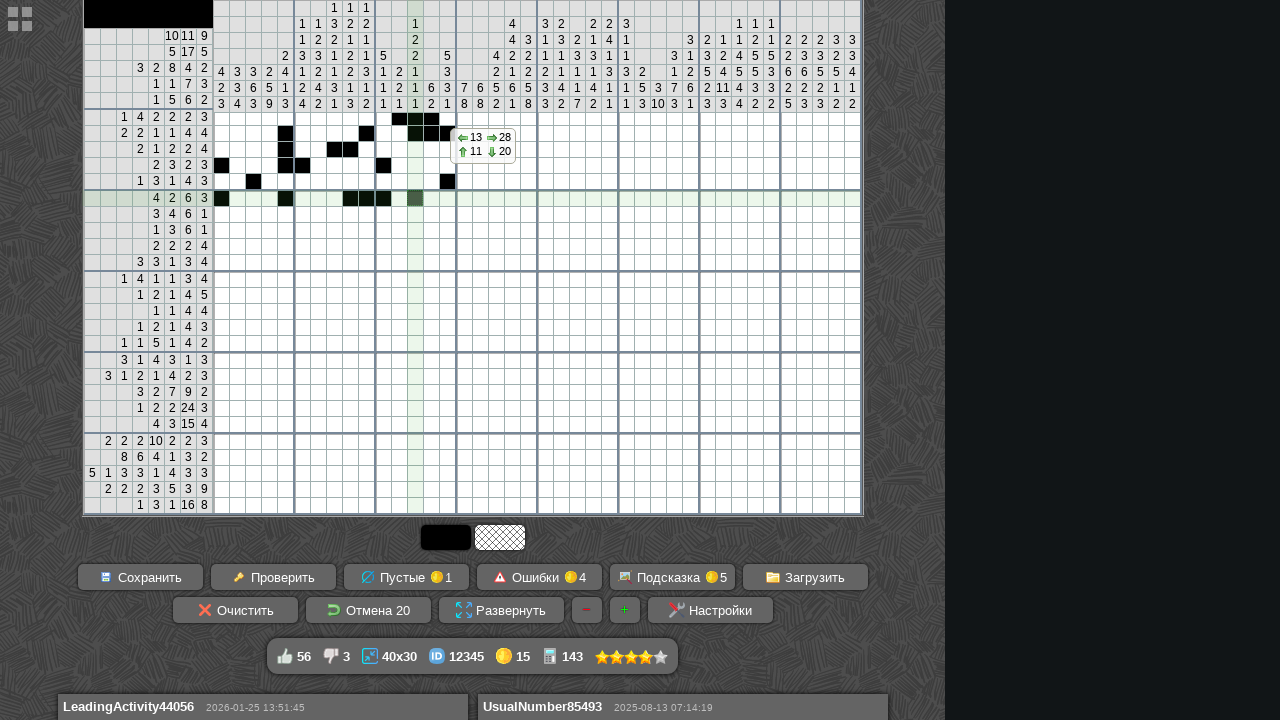

Released drag at row 11, column 13 at (415, 198)
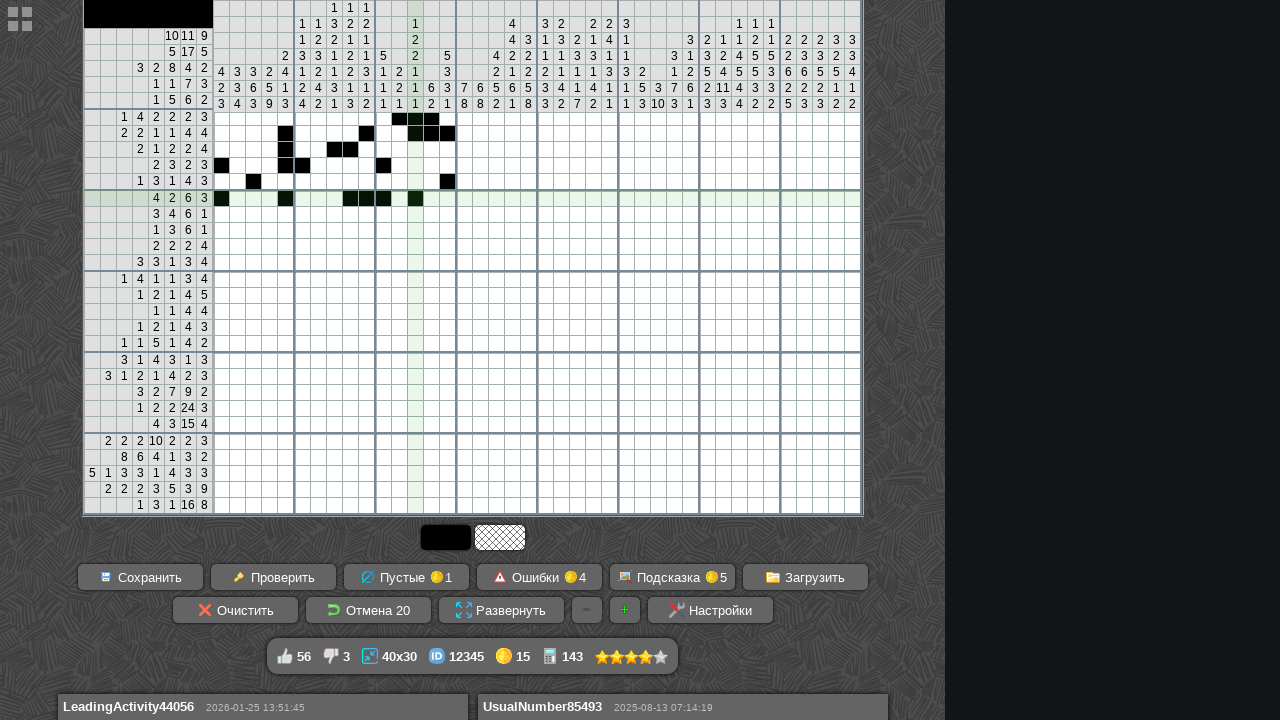

Hovered over cell at row 11, column 15 at (447, 198) on #cross_main >> tr >> nth=10 >> td >> nth=14
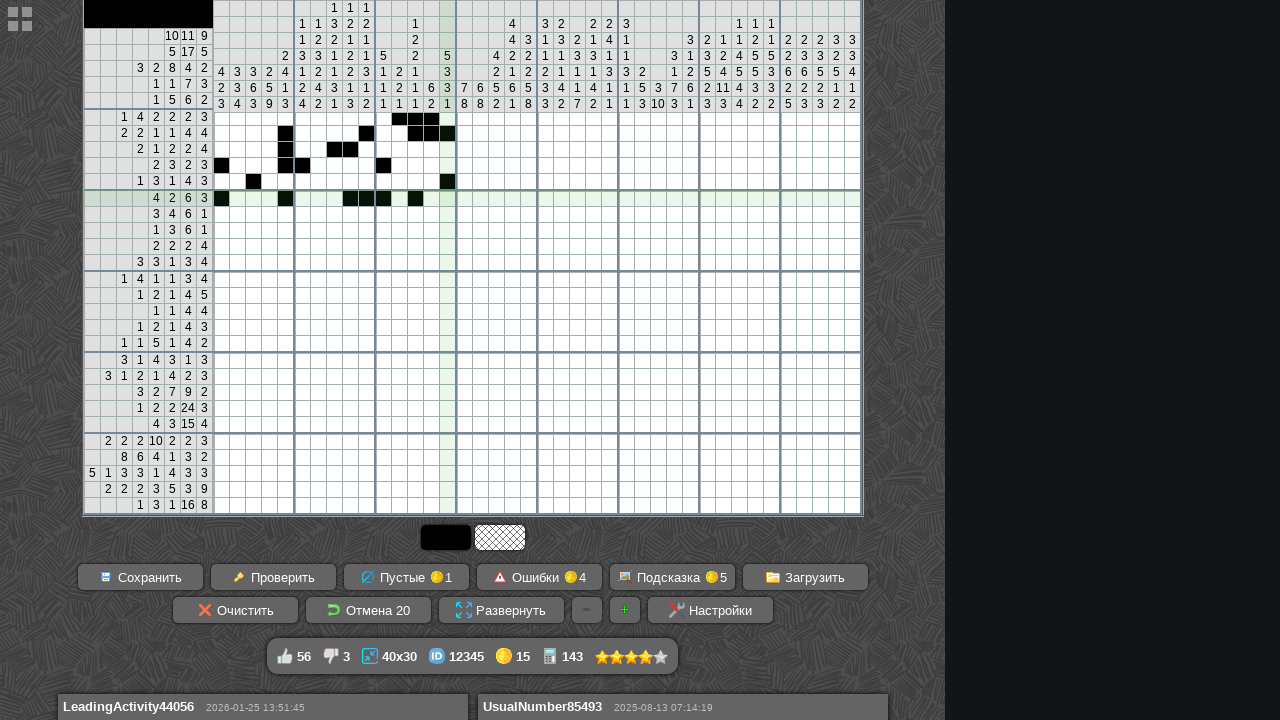

Started drag at row 11, column 15 at (447, 198)
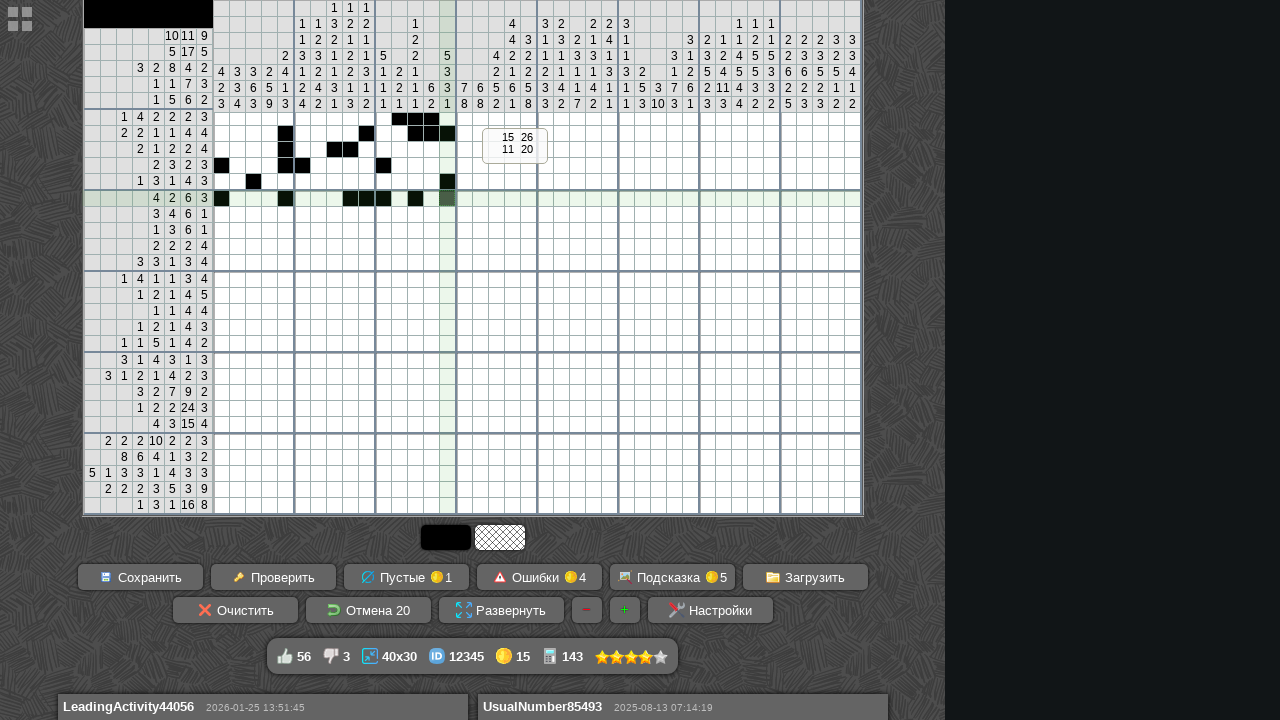

Hovered over cell at row 11, column 15 to end drag at (447, 198) on #cross_main >> tr >> nth=10 >> td >> nth=14
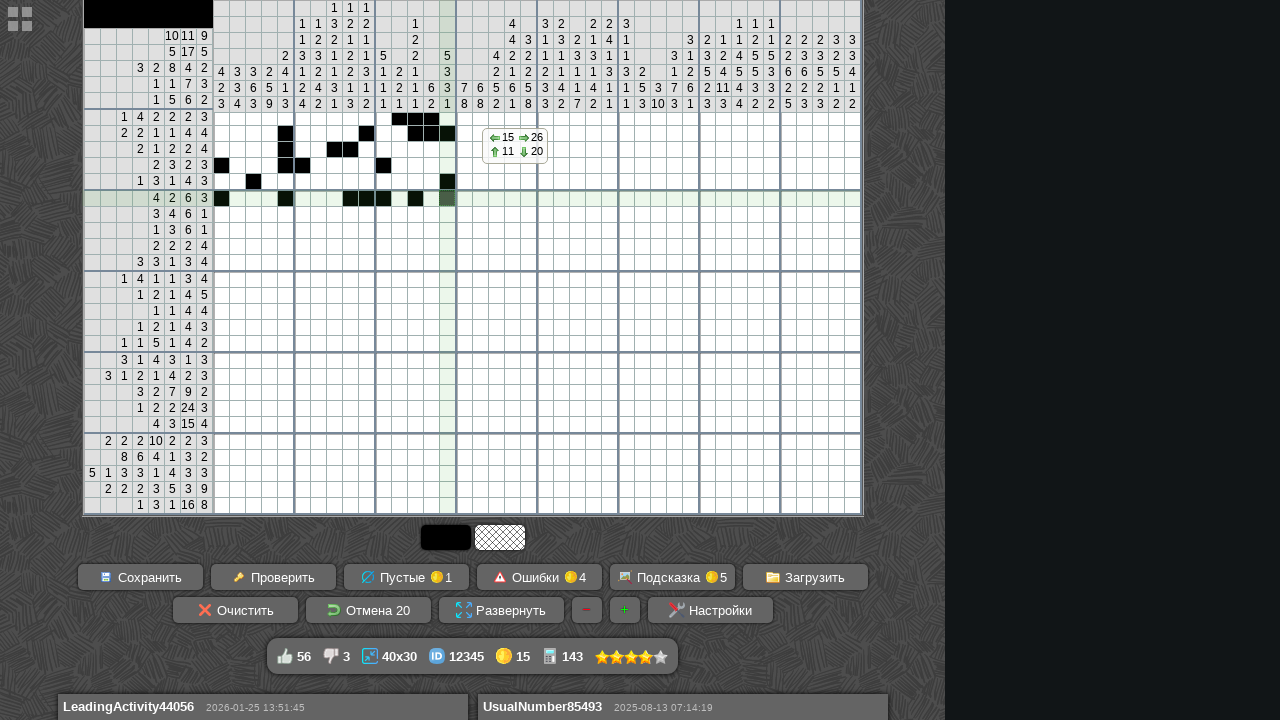

Released drag at row 11, column 15 at (447, 198)
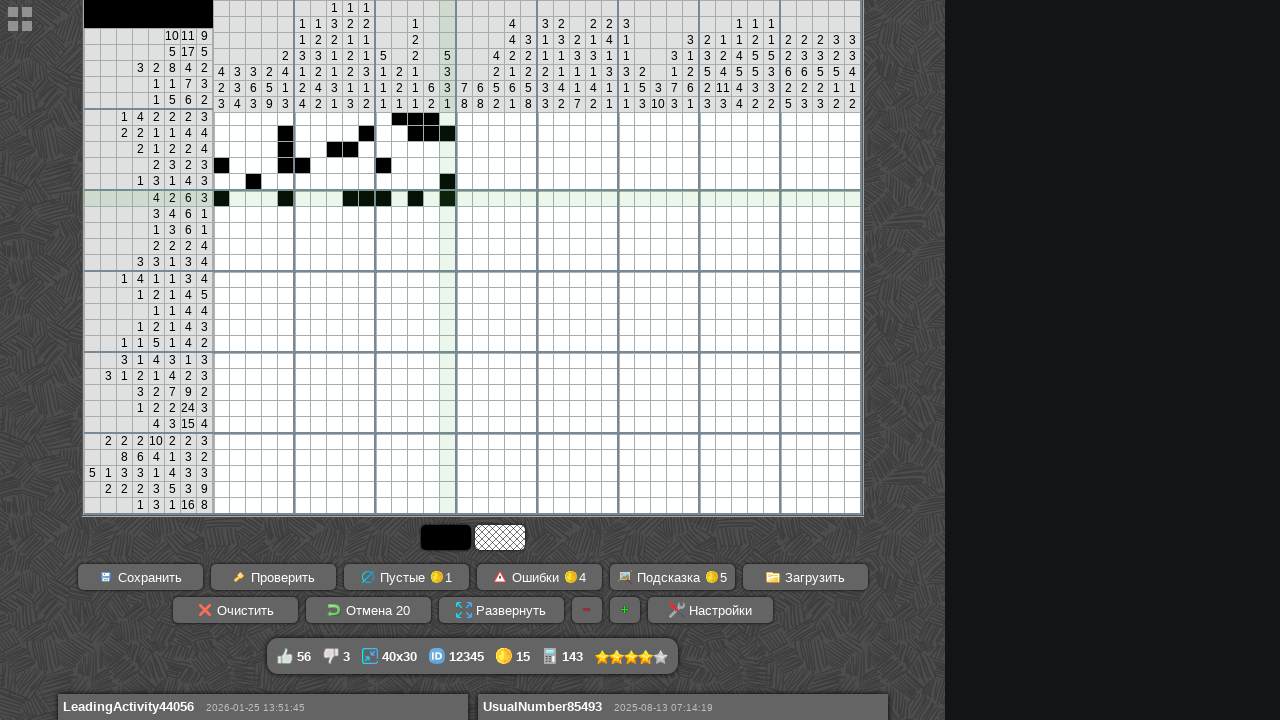

Scrolled page for row 12
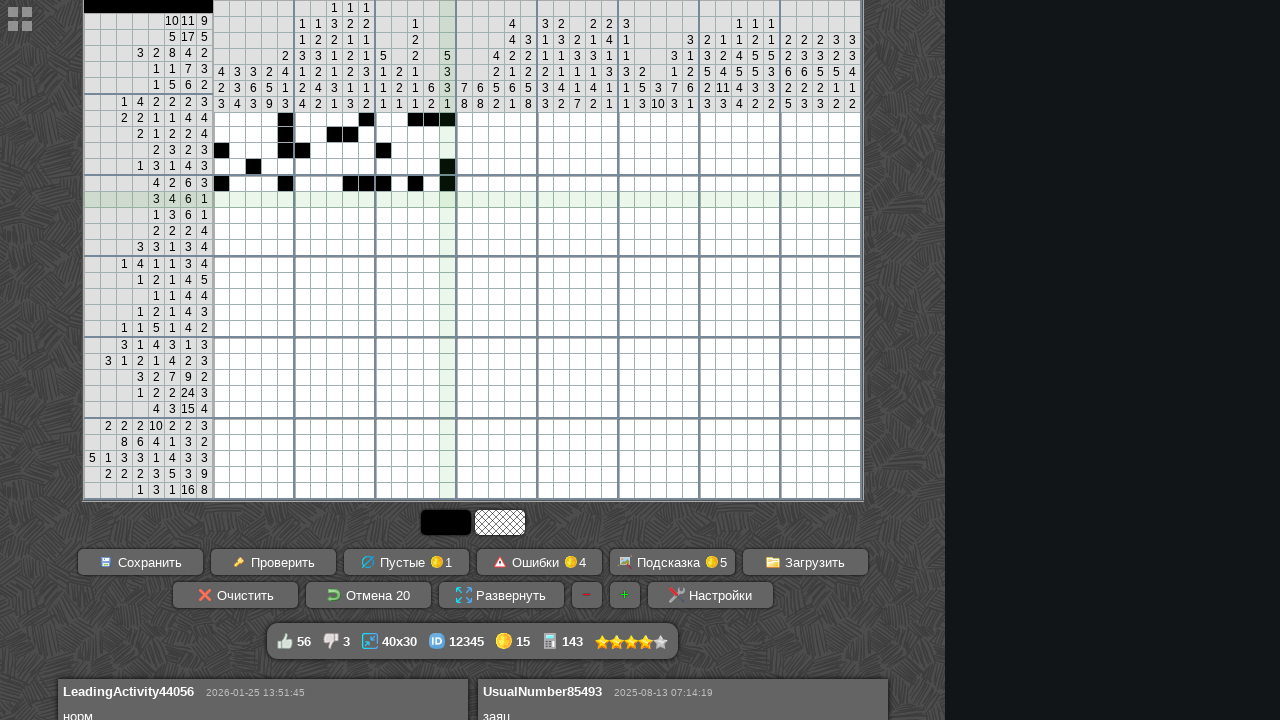

Hovered over cell at row 12, column 1 at (221, 200) on #cross_main >> tr >> nth=11 >> td >> nth=0
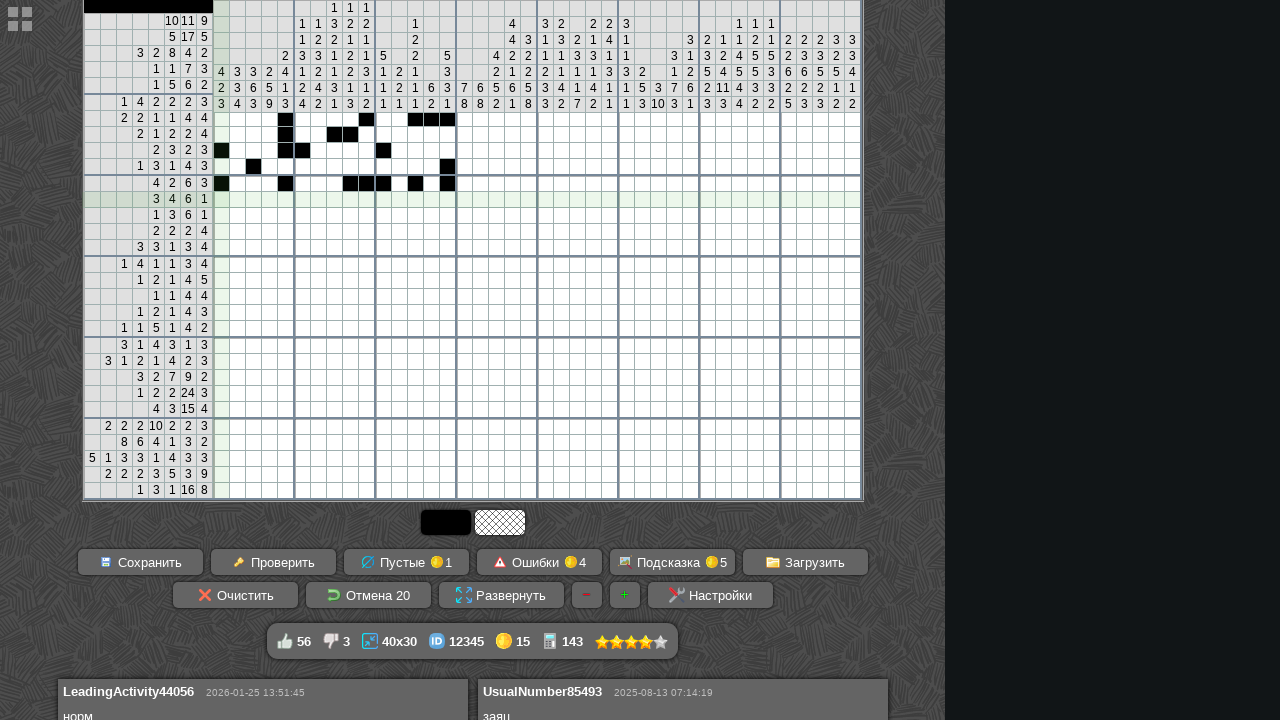

Started drag at row 12, column 1 at (221, 200)
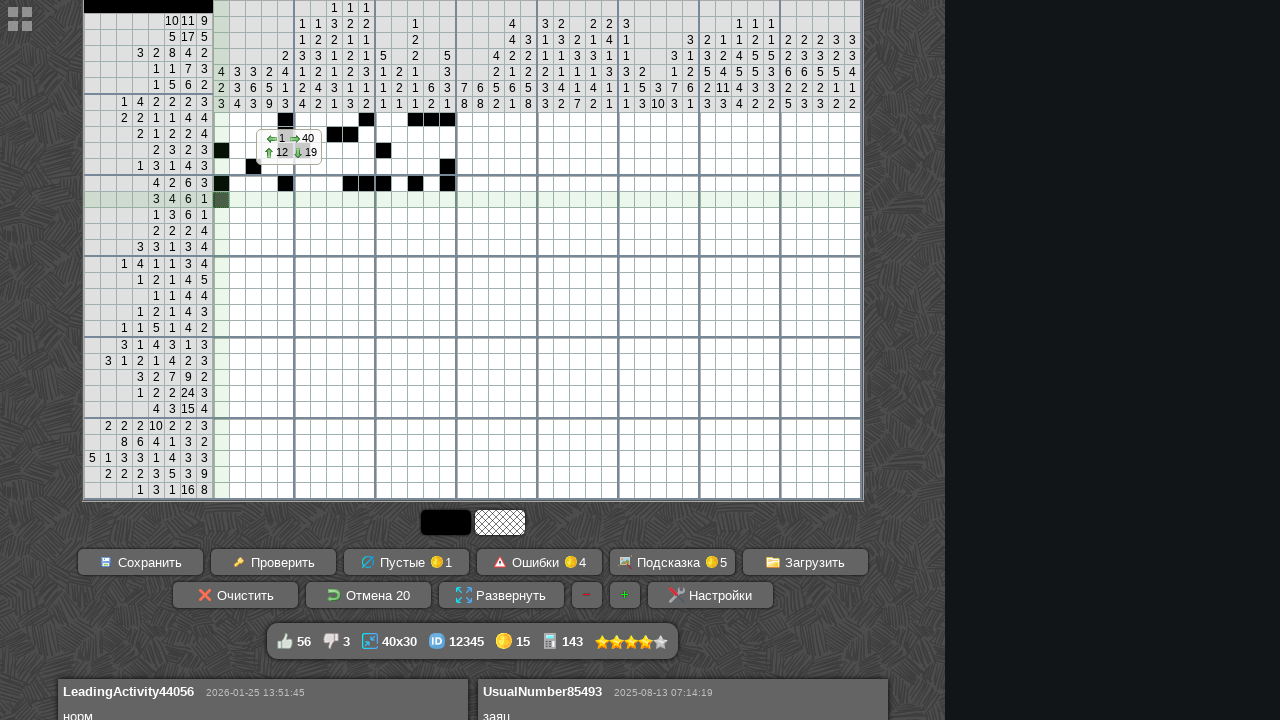

Hovered over cell at row 12, column 1 to end drag at (221, 200) on #cross_main >> tr >> nth=11 >> td >> nth=0
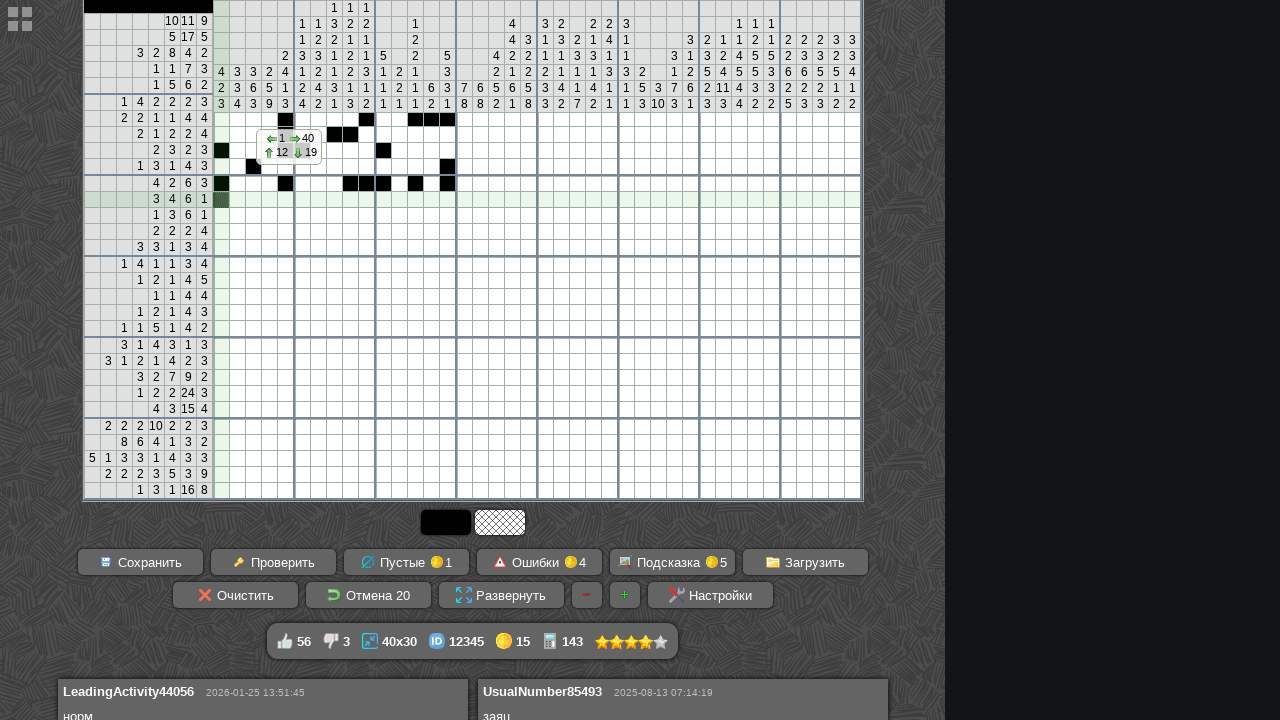

Released drag at row 12, column 1 at (221, 200)
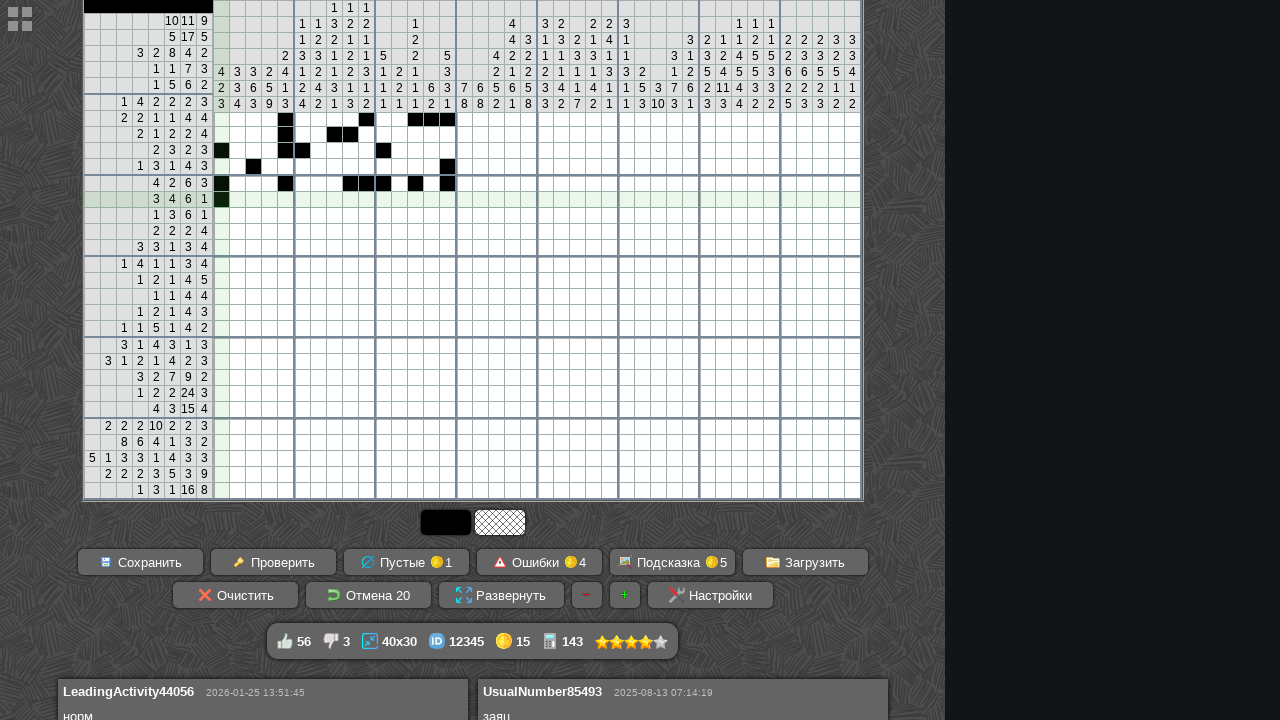

Hovered over cell at row 12, column 3 at (253, 200) on #cross_main >> tr >> nth=11 >> td >> nth=2
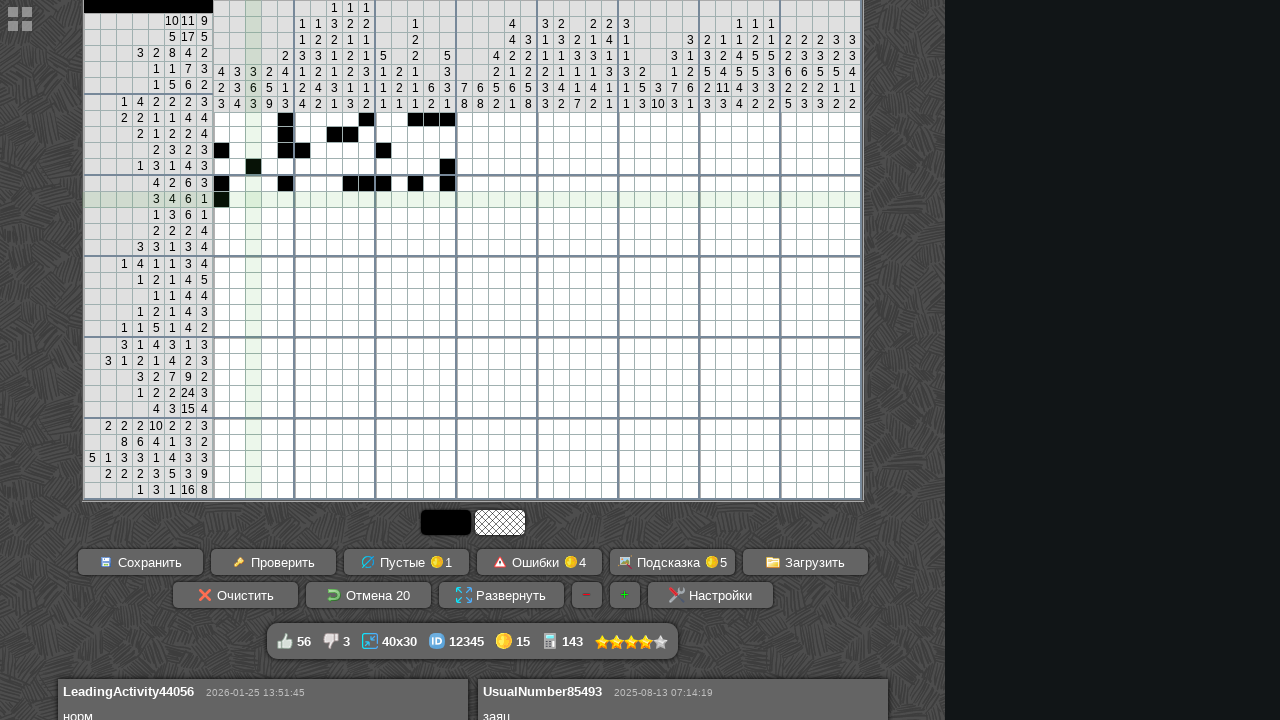

Started drag at row 12, column 3 at (253, 200)
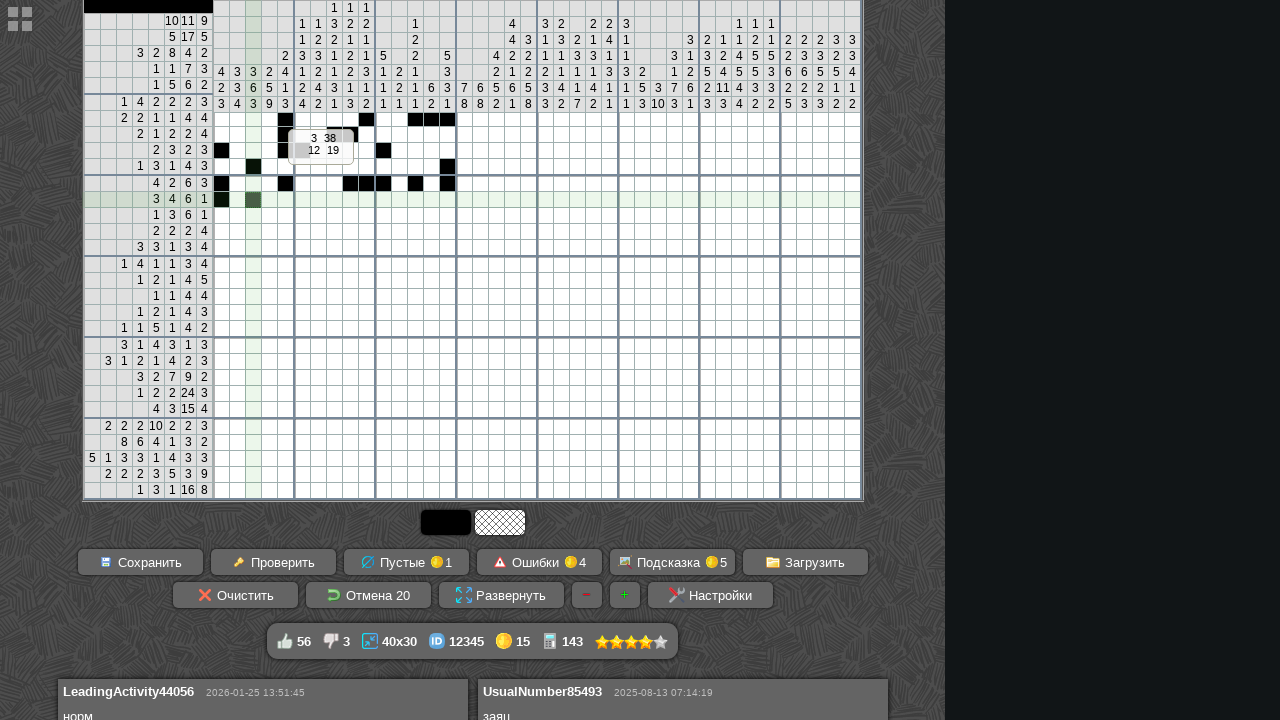

Hovered over cell at row 12, column 3 to end drag at (253, 200) on #cross_main >> tr >> nth=11 >> td >> nth=2
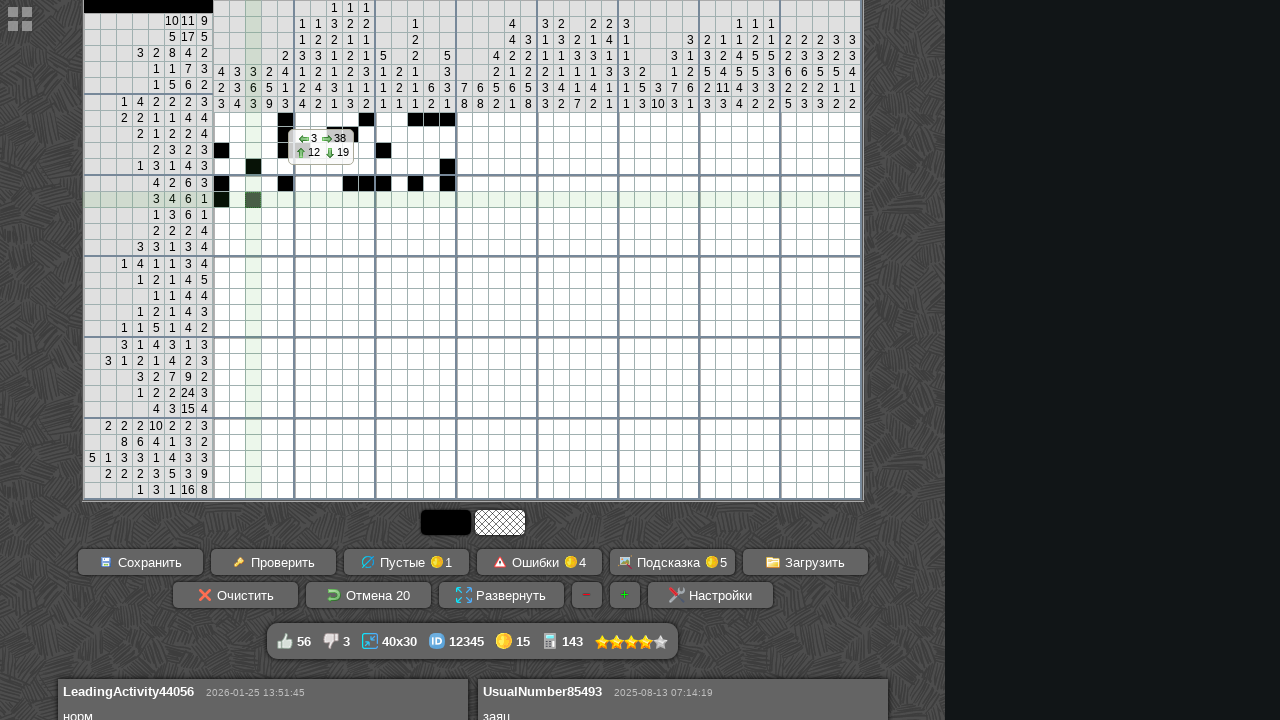

Released drag at row 12, column 3 at (253, 200)
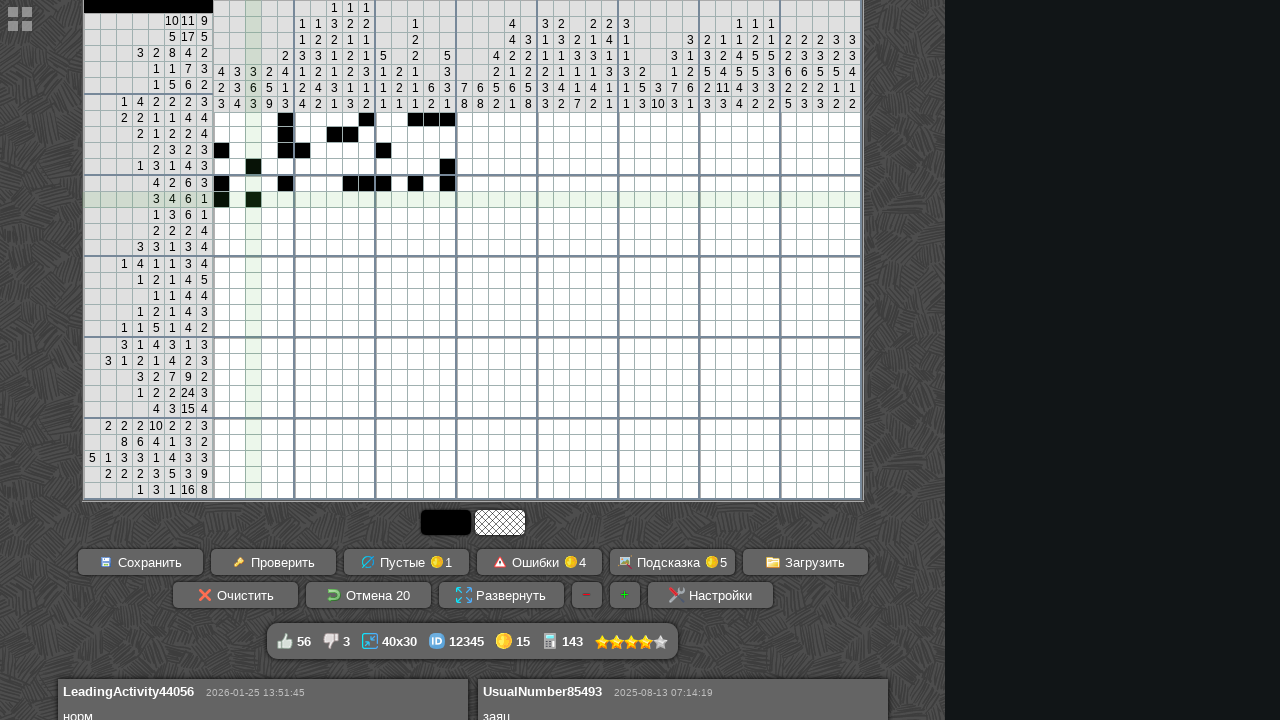

Hovered over cell at row 12, column 5 at (285, 200) on #cross_main >> tr >> nth=11 >> td >> nth=4
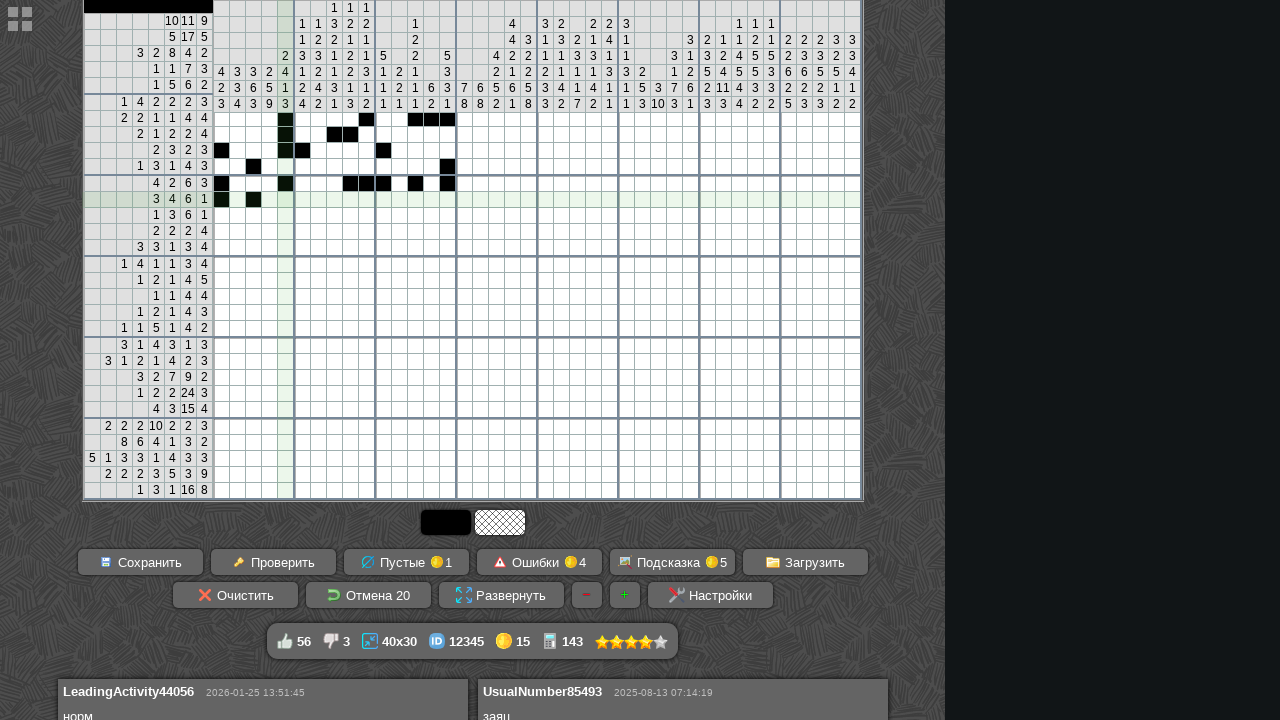

Started drag at row 12, column 5 at (285, 200)
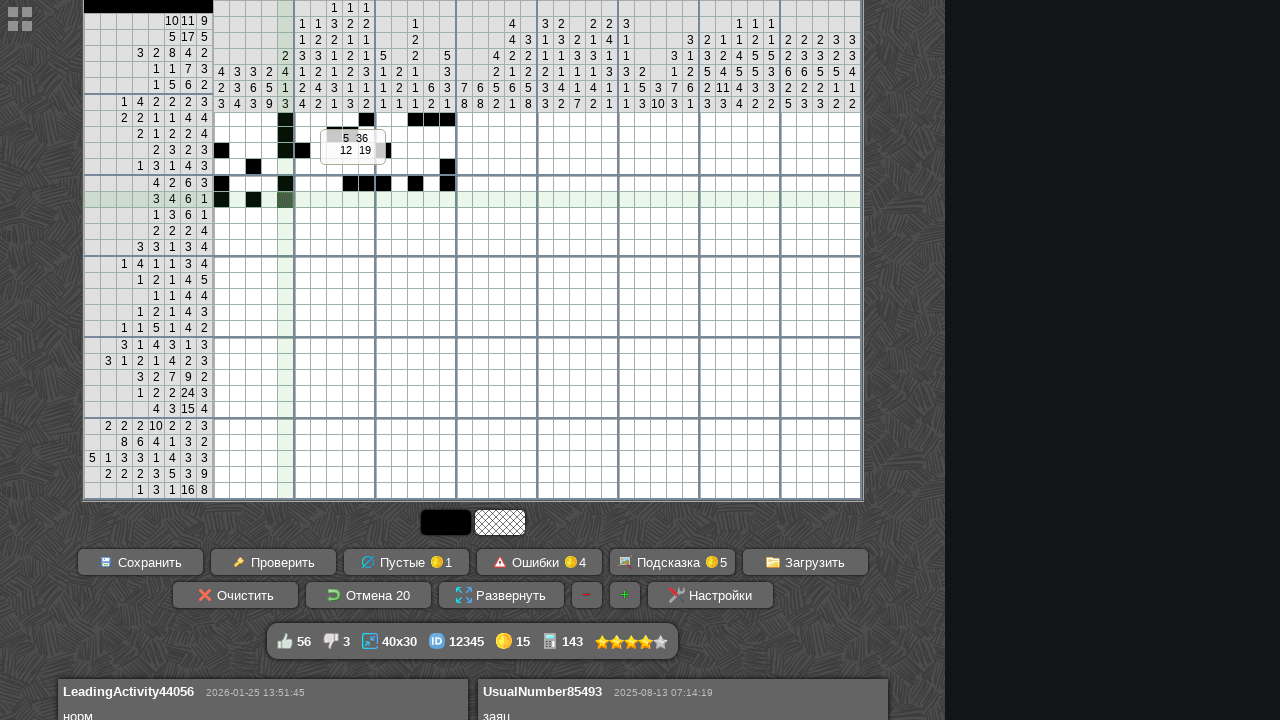

Hovered over cell at row 12, column 5 to end drag at (285, 200) on #cross_main >> tr >> nth=11 >> td >> nth=4
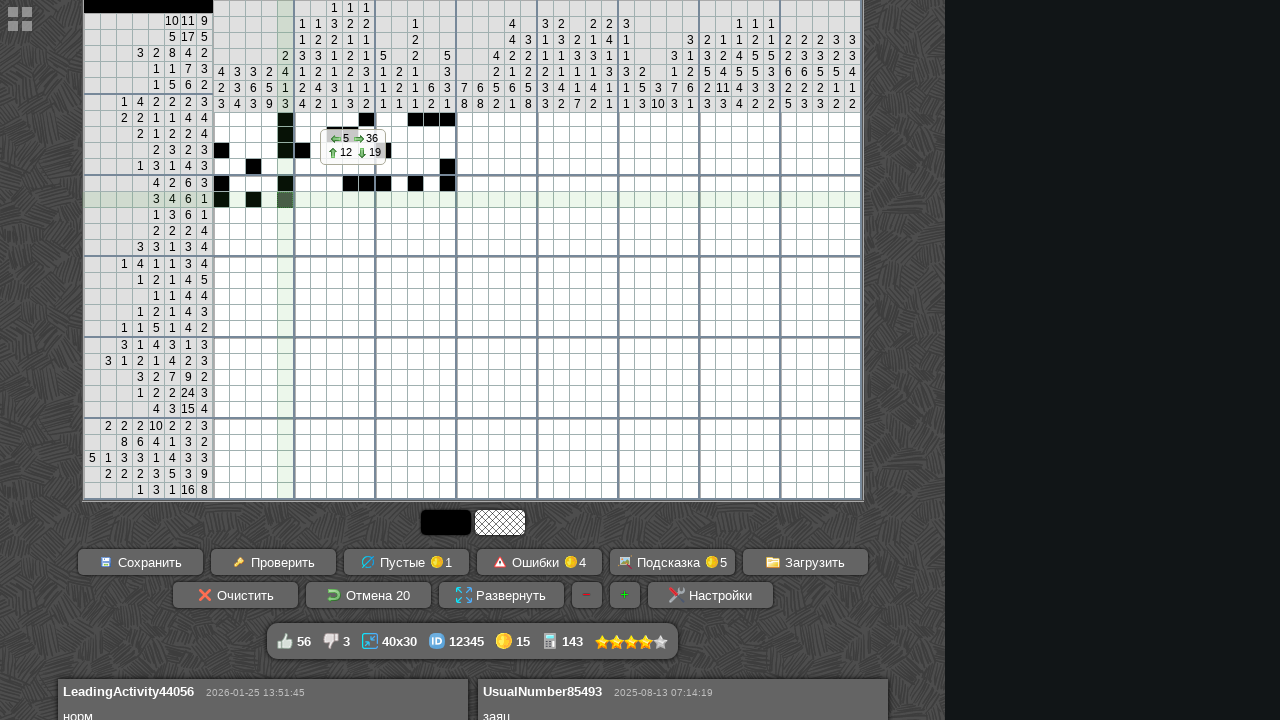

Released drag at row 12, column 5 at (285, 200)
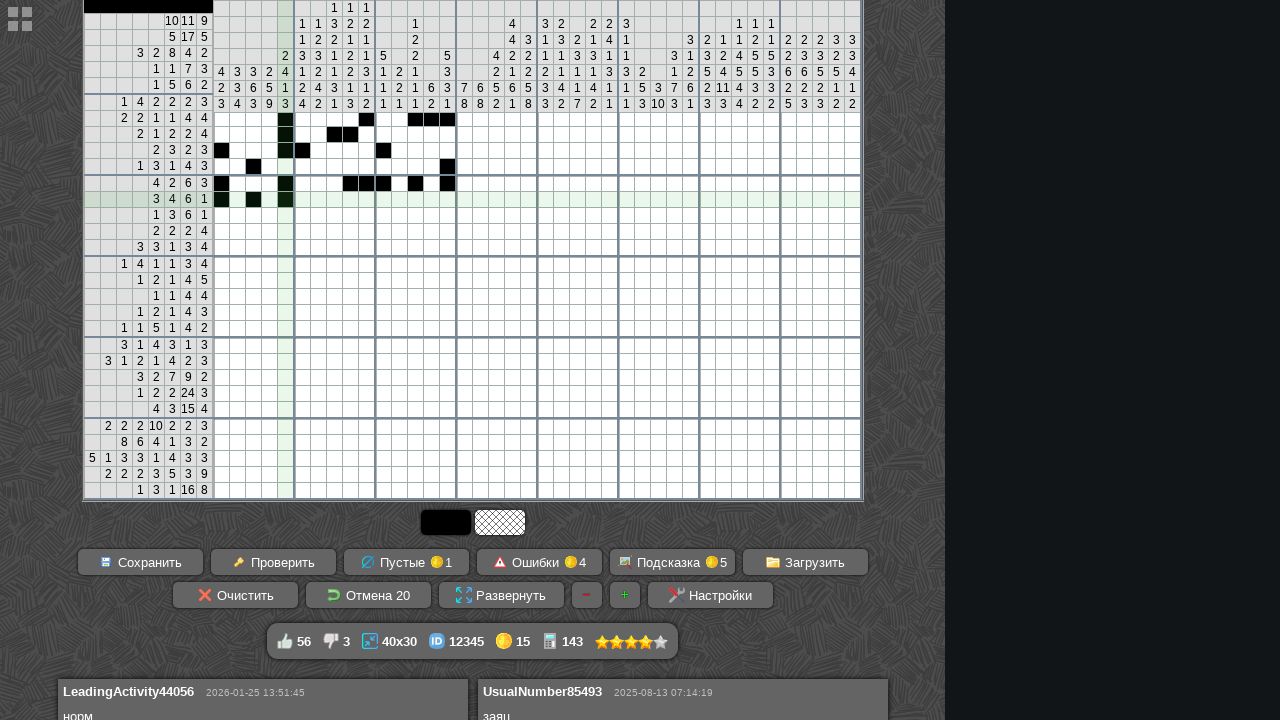

Hovered over cell at row 12, column 9 at (350, 200) on #cross_main >> tr >> nth=11 >> td >> nth=8
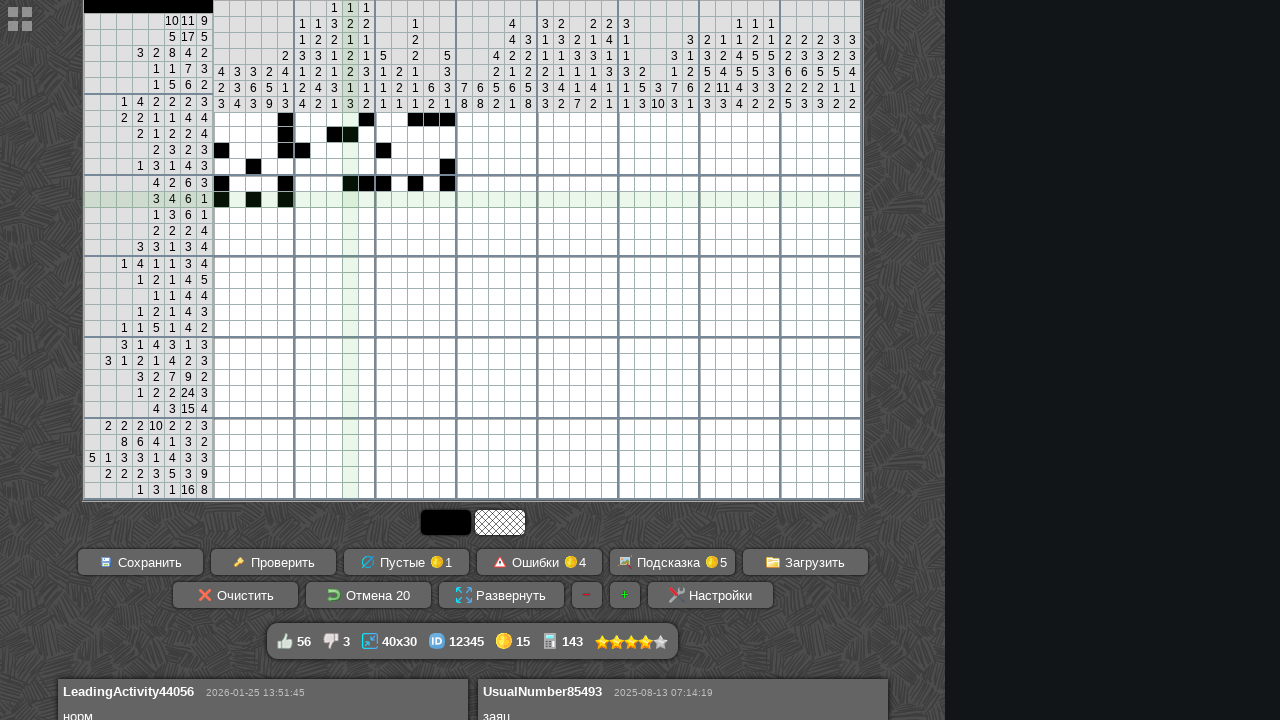

Started drag at row 12, column 9 at (350, 200)
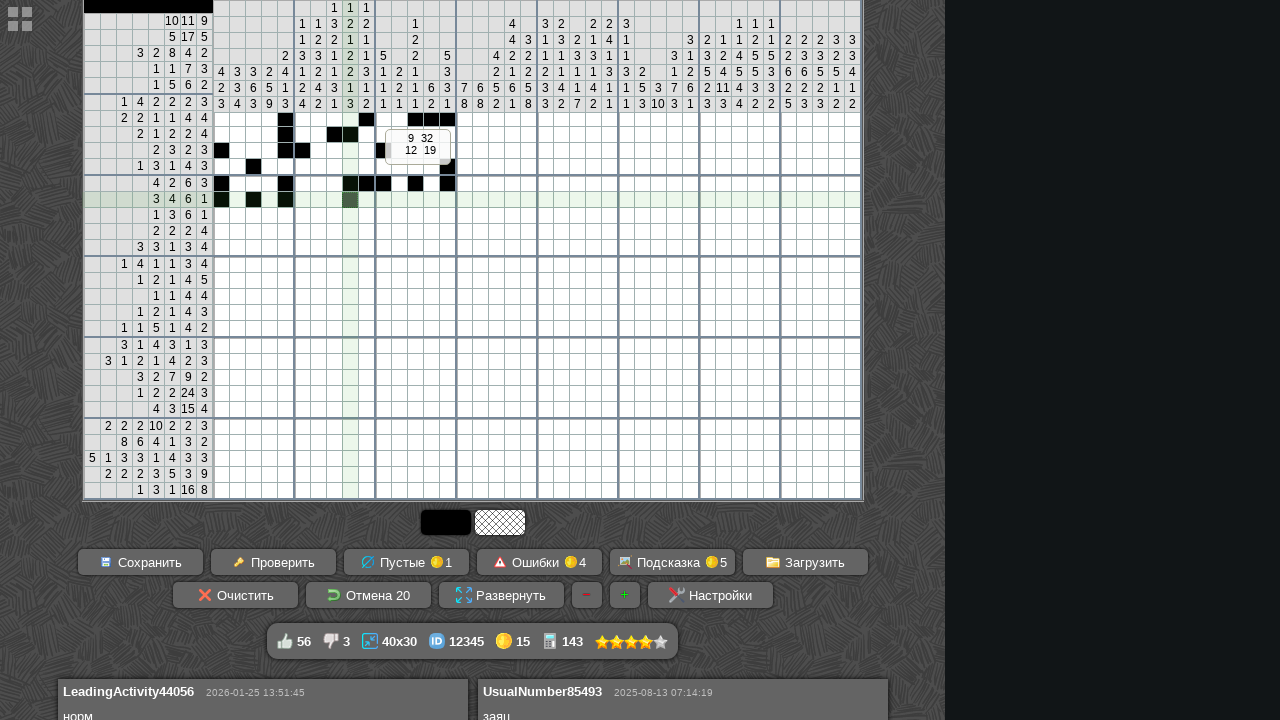

Hovered over cell at row 12, column 9 to end drag at (350, 200) on #cross_main >> tr >> nth=11 >> td >> nth=8
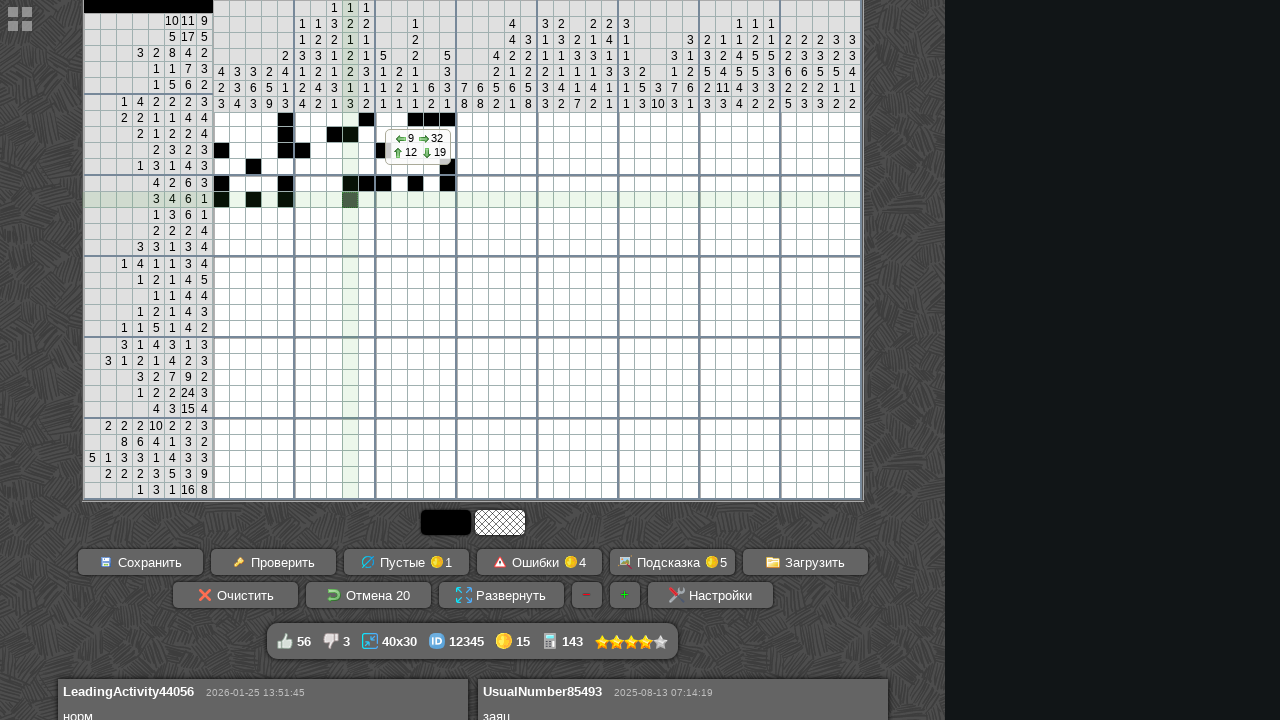

Released drag at row 12, column 9 at (350, 200)
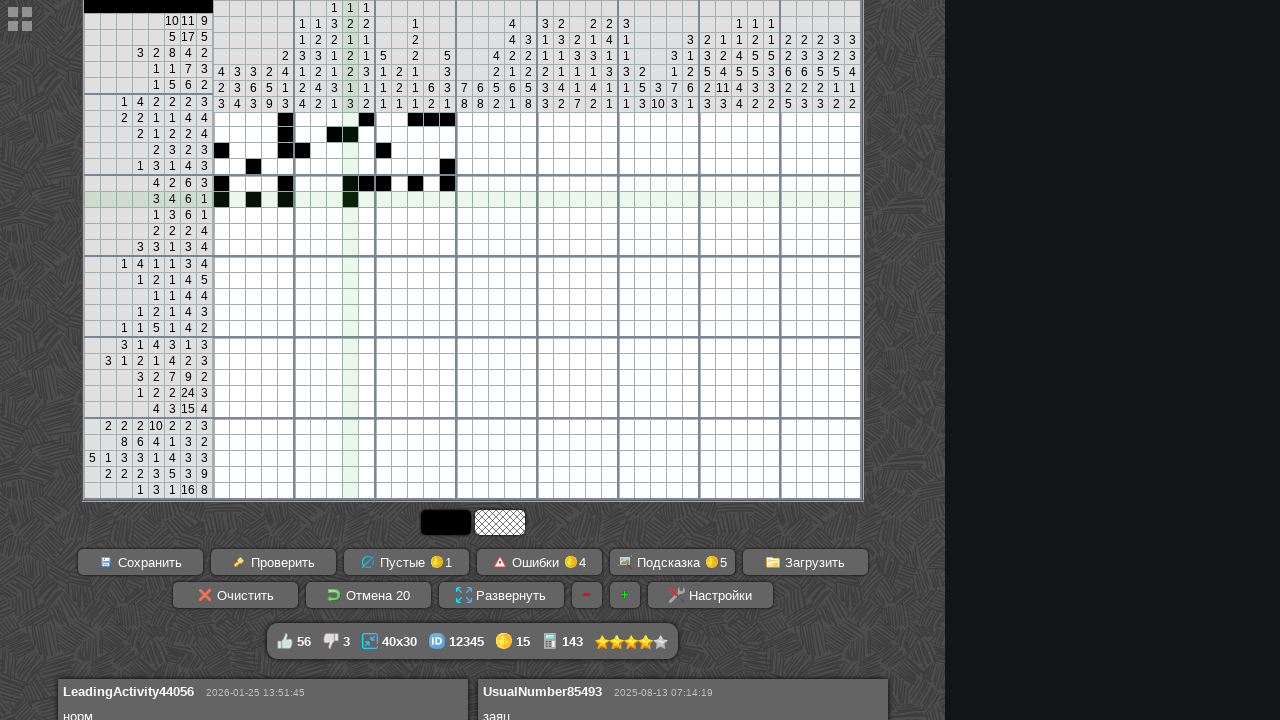

Hovered over cell at row 12, column 11 at (383, 200) on #cross_main >> tr >> nth=11 >> td >> nth=10
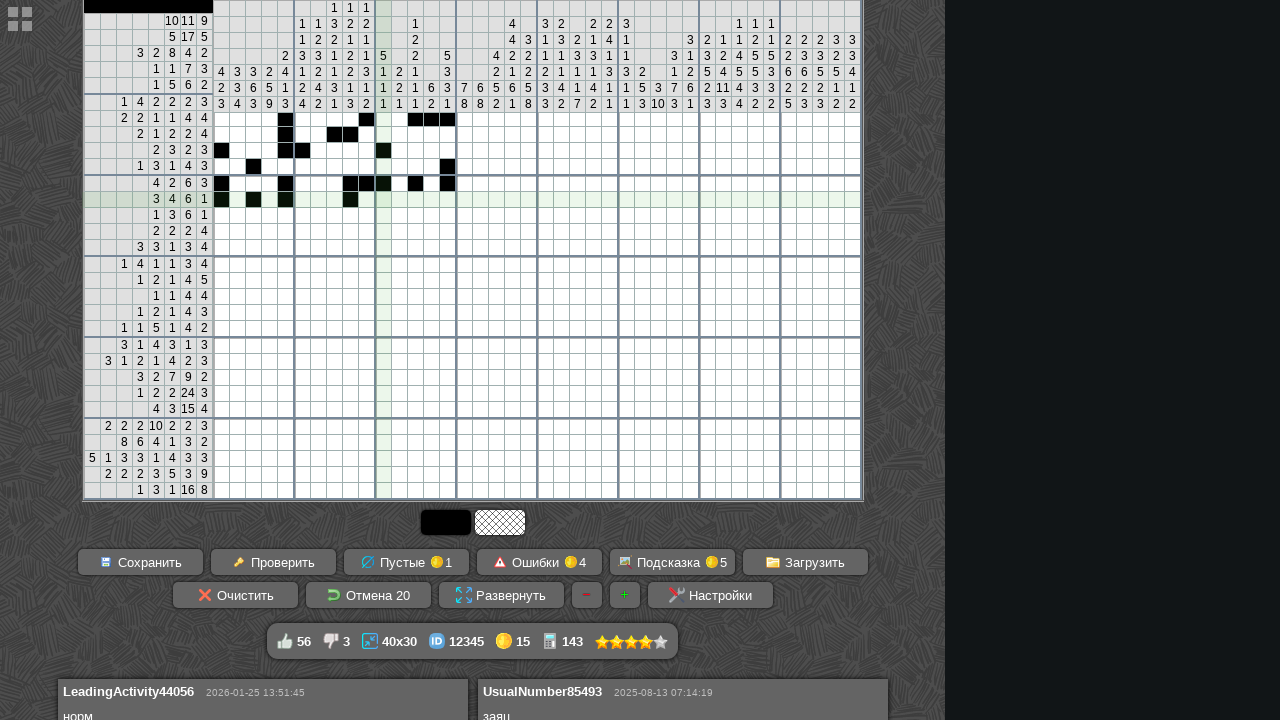

Started drag at row 12, column 11 at (383, 200)
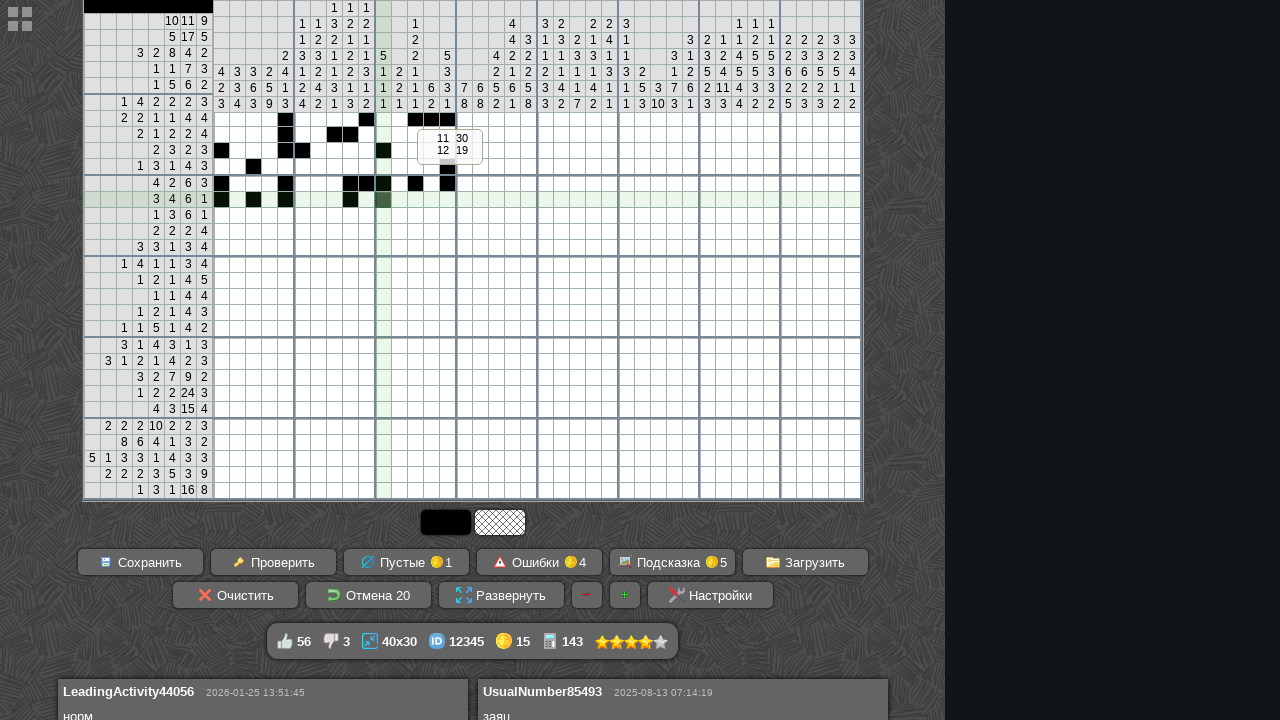

Hovered over cell at row 12, column 11 to end drag at (383, 200) on #cross_main >> tr >> nth=11 >> td >> nth=10
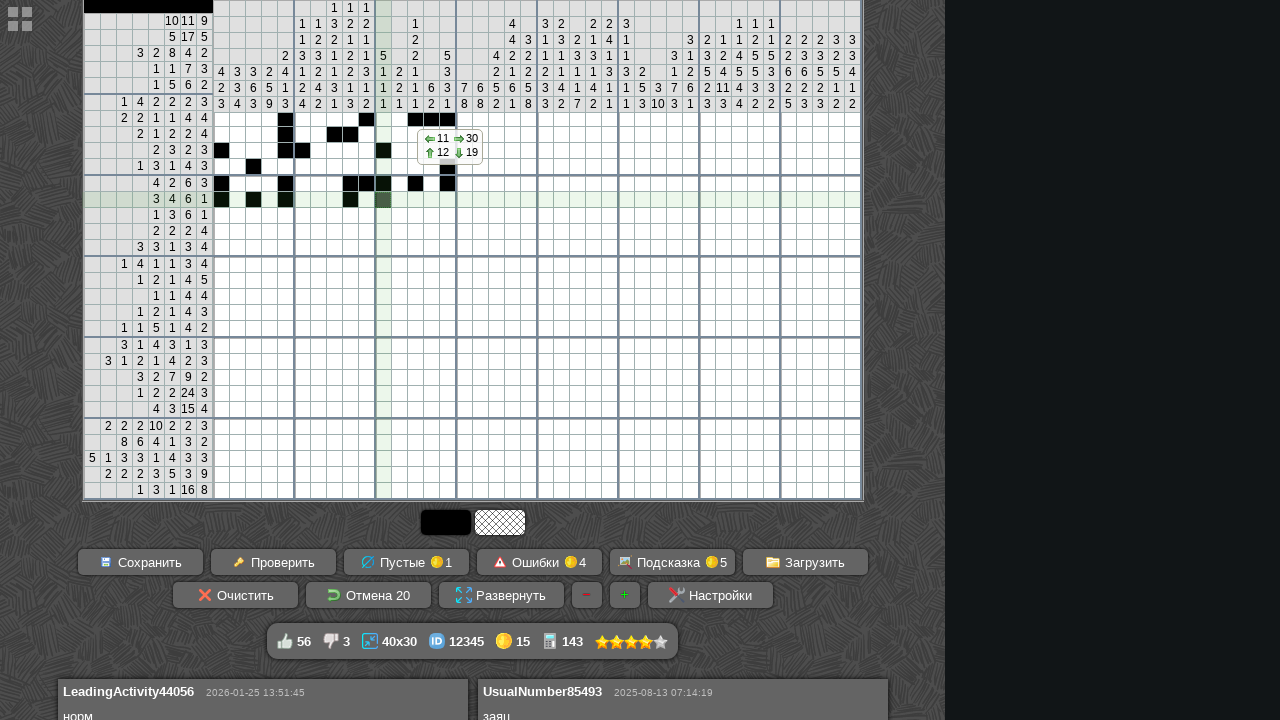

Released drag at row 12, column 11 at (383, 200)
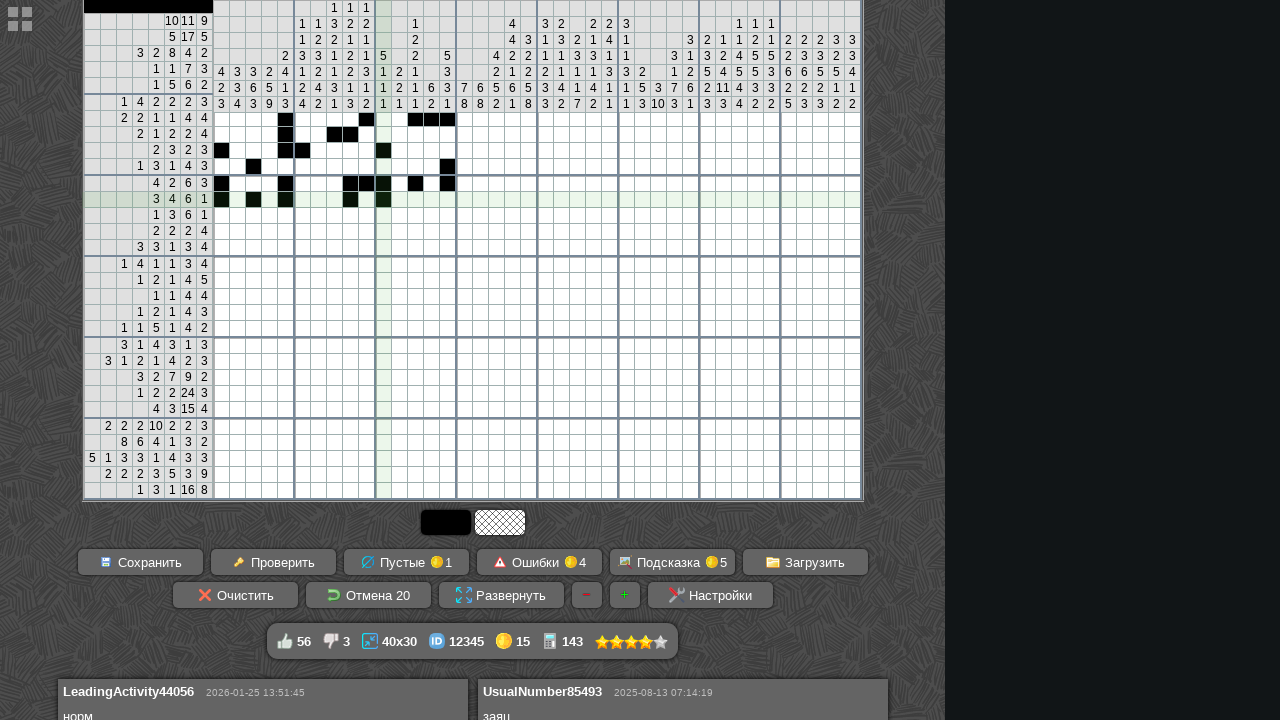

Hovered over cell at row 12, column 15 at (447, 200) on #cross_main >> tr >> nth=11 >> td >> nth=14
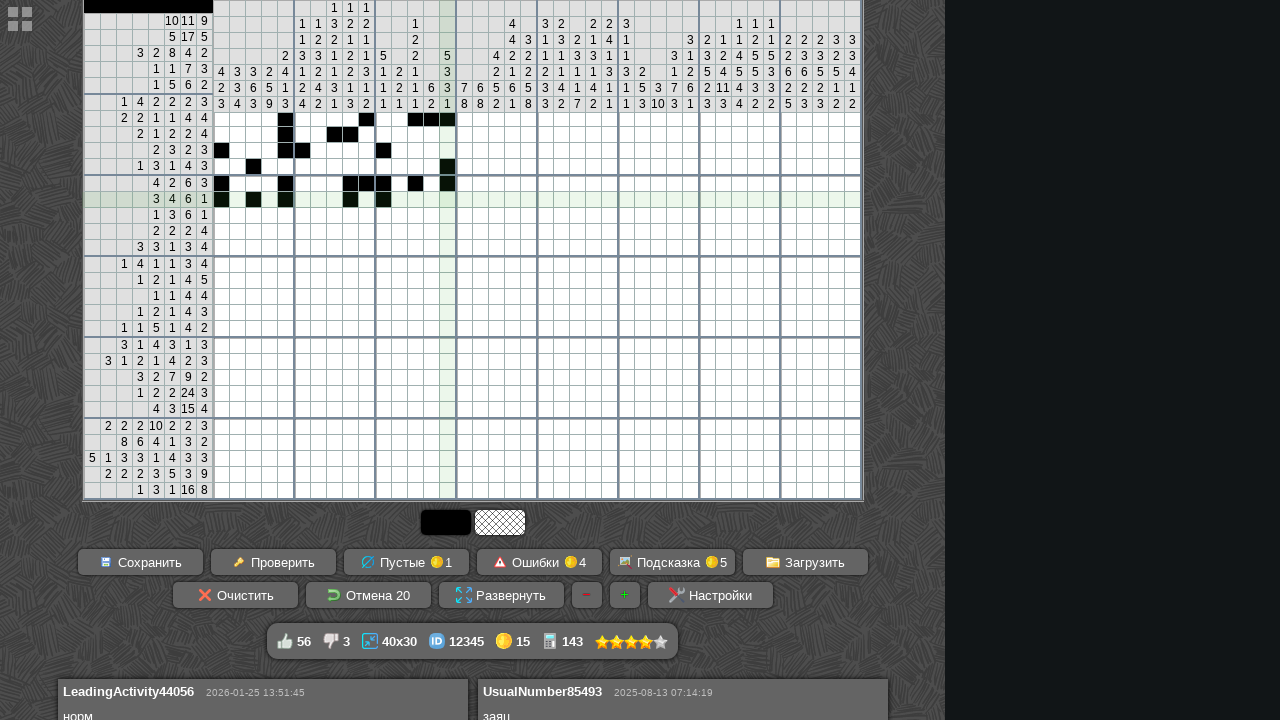

Started drag at row 12, column 15 at (447, 200)
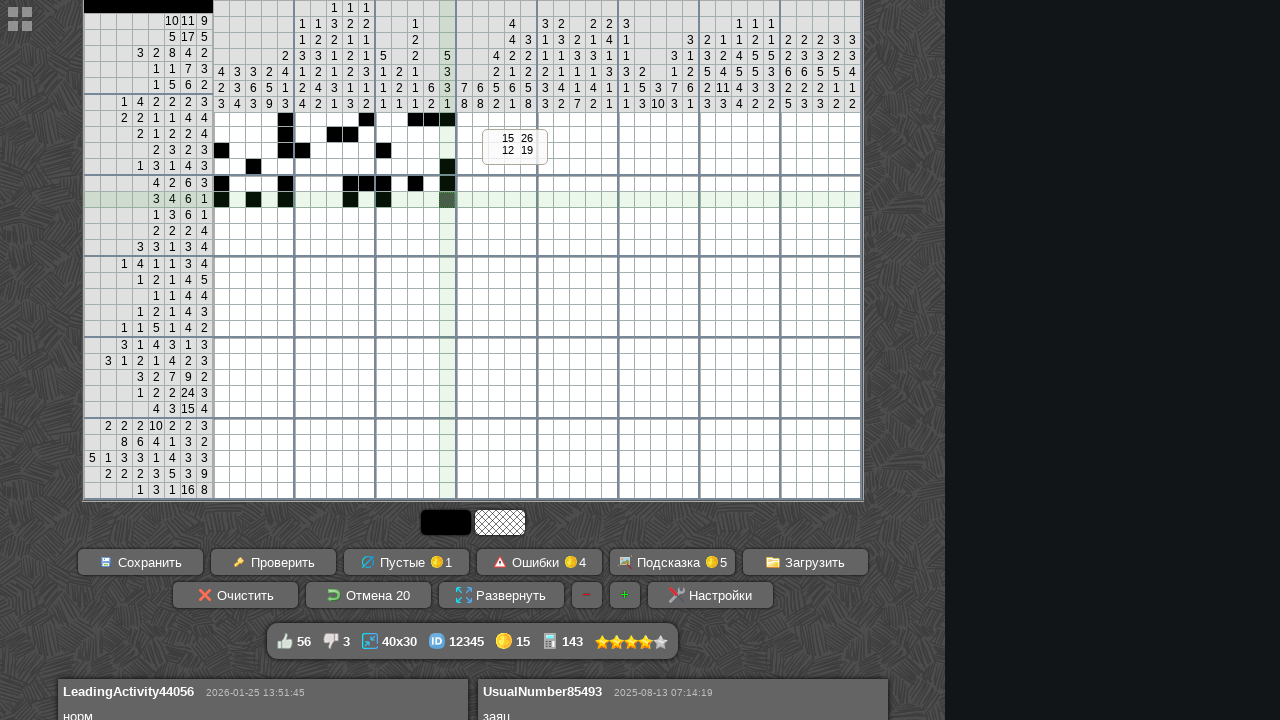

Hovered over cell at row 12, column 15 to end drag at (447, 200) on #cross_main >> tr >> nth=11 >> td >> nth=14
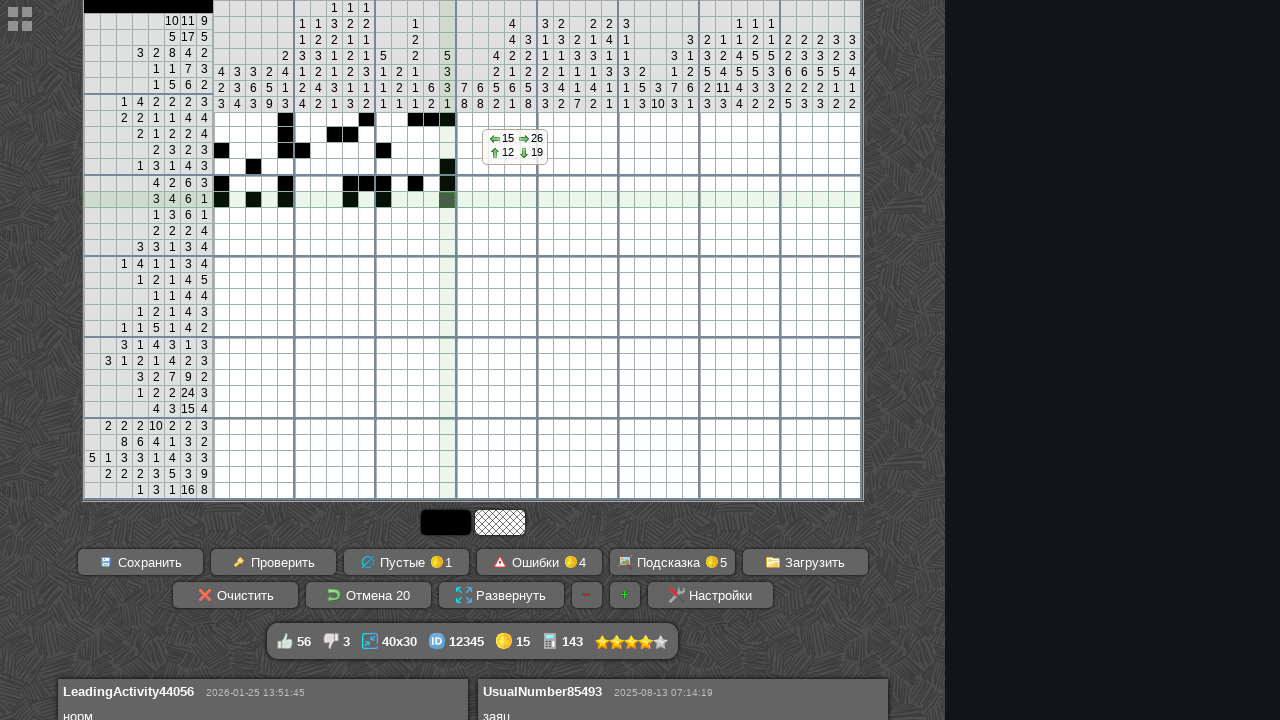

Released drag at row 12, column 15 at (447, 200)
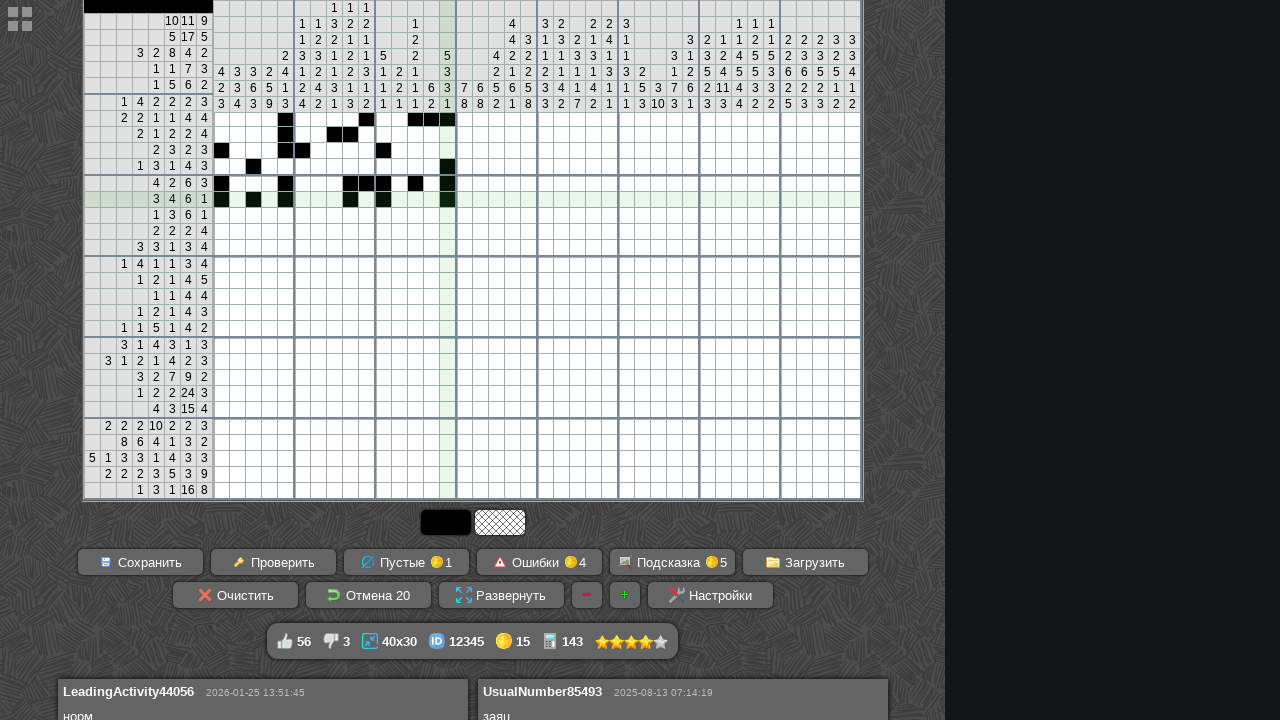

Scrolled page for row 13
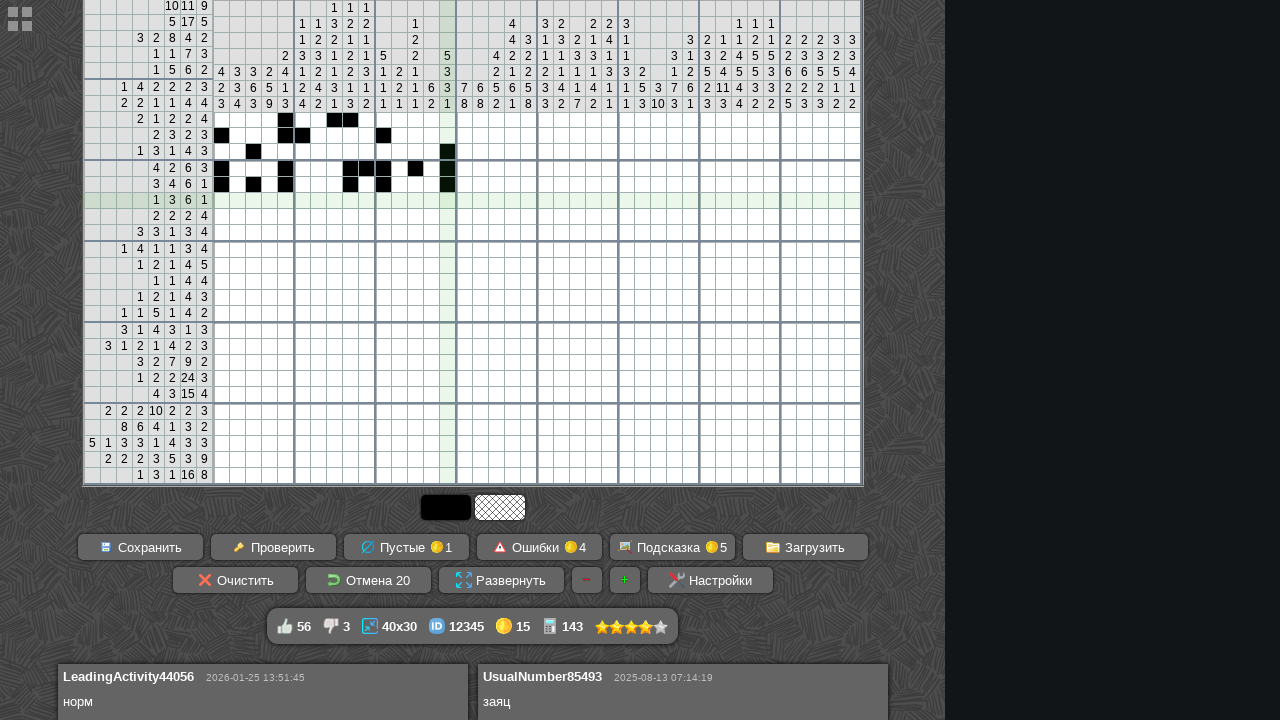

Hovered over cell at row 13, column 1 at (221, 200) on #cross_main >> tr >> nth=12 >> td >> nth=0
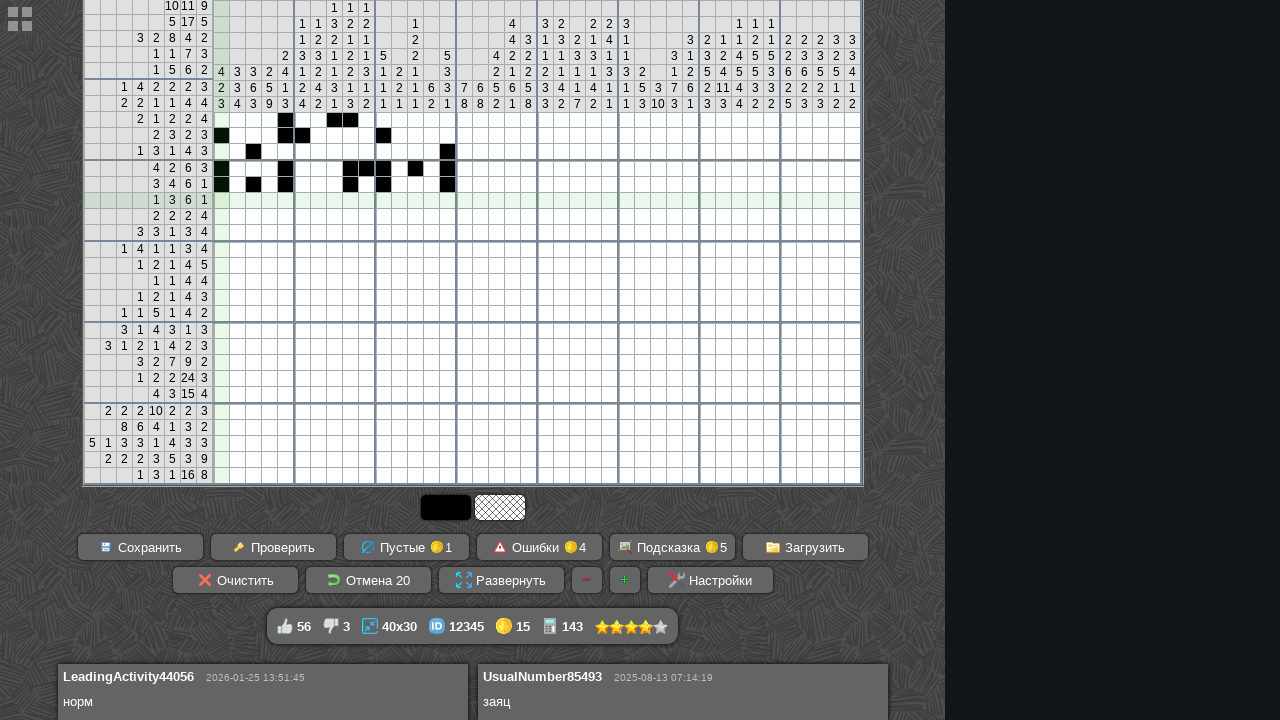

Started drag at row 13, column 1 at (221, 200)
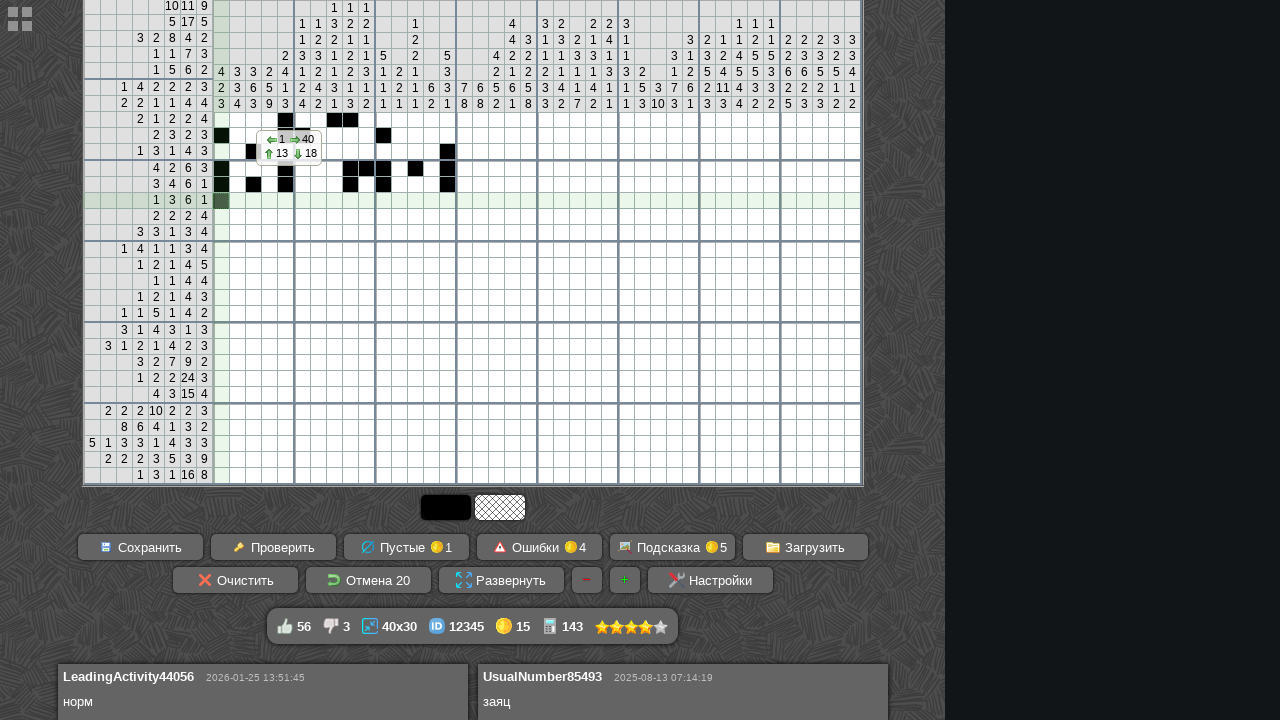

Hovered over cell at row 13, column 2 to end drag at (237, 200) on #cross_main >> tr >> nth=12 >> td >> nth=1
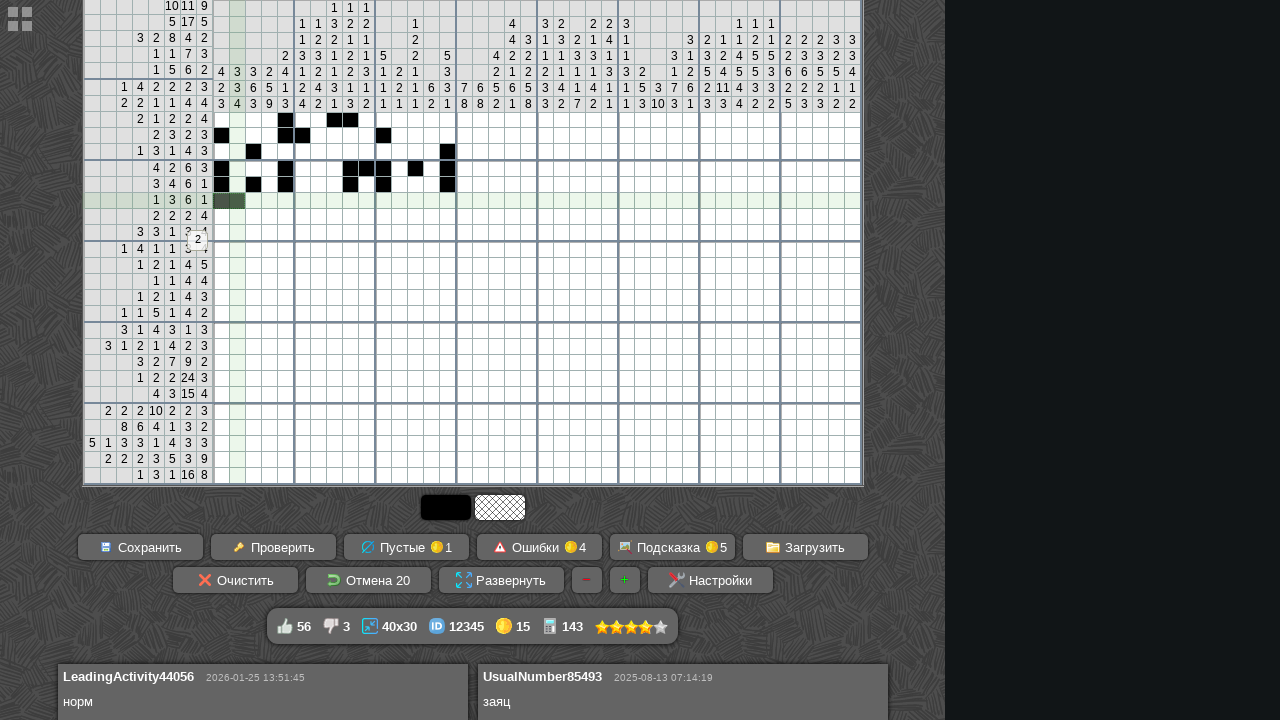

Released drag at row 13, column 2 at (237, 200)
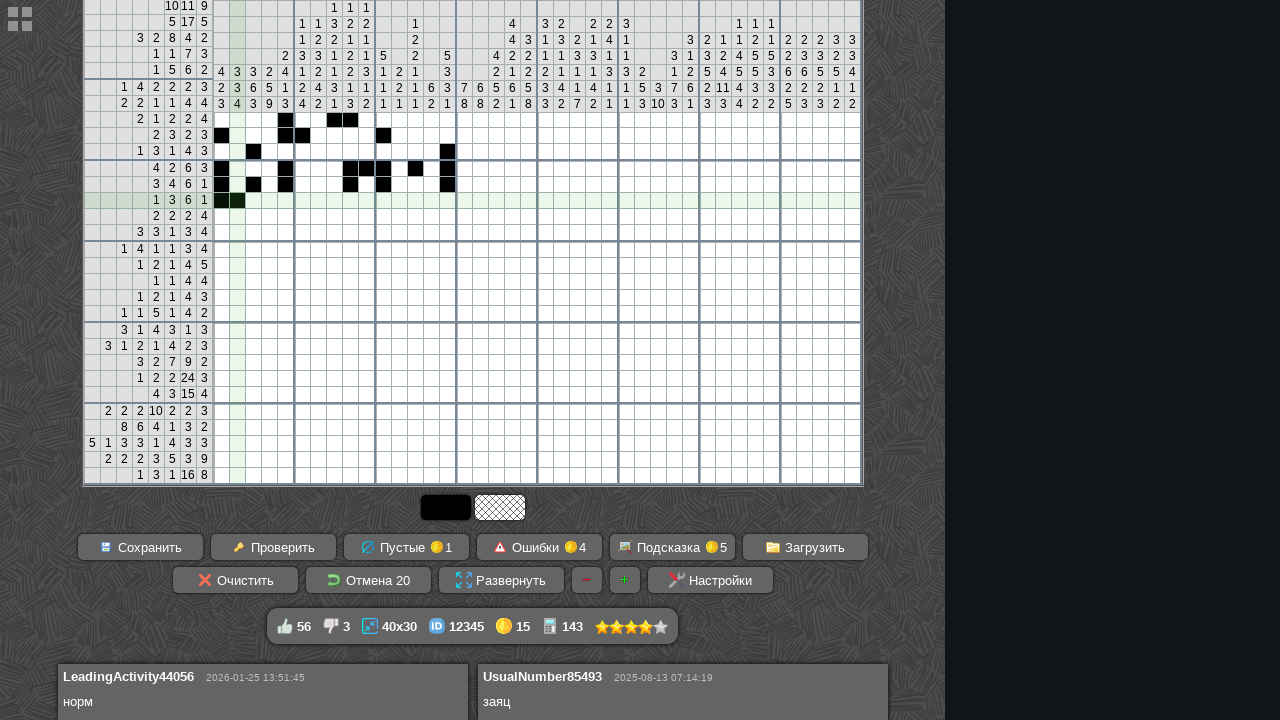

Hovered over cell at row 13, column 4 at (269, 200) on #cross_main >> tr >> nth=12 >> td >> nth=3
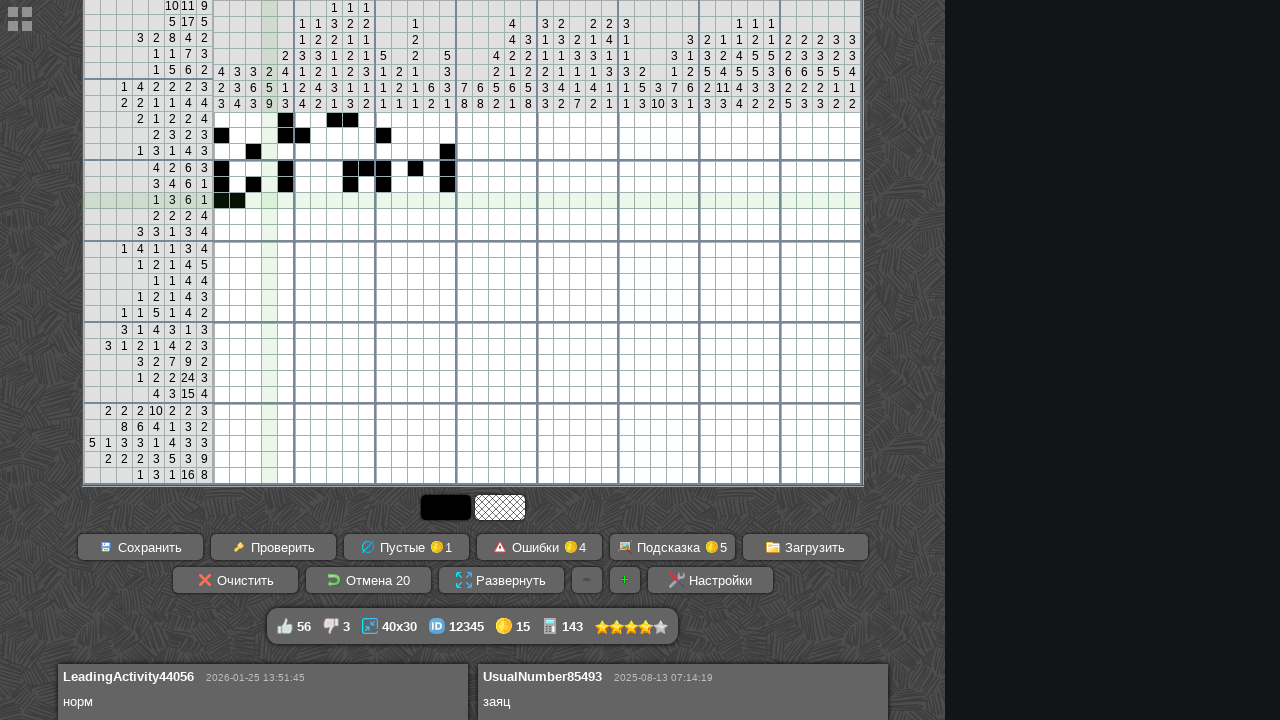

Started drag at row 13, column 4 at (269, 200)
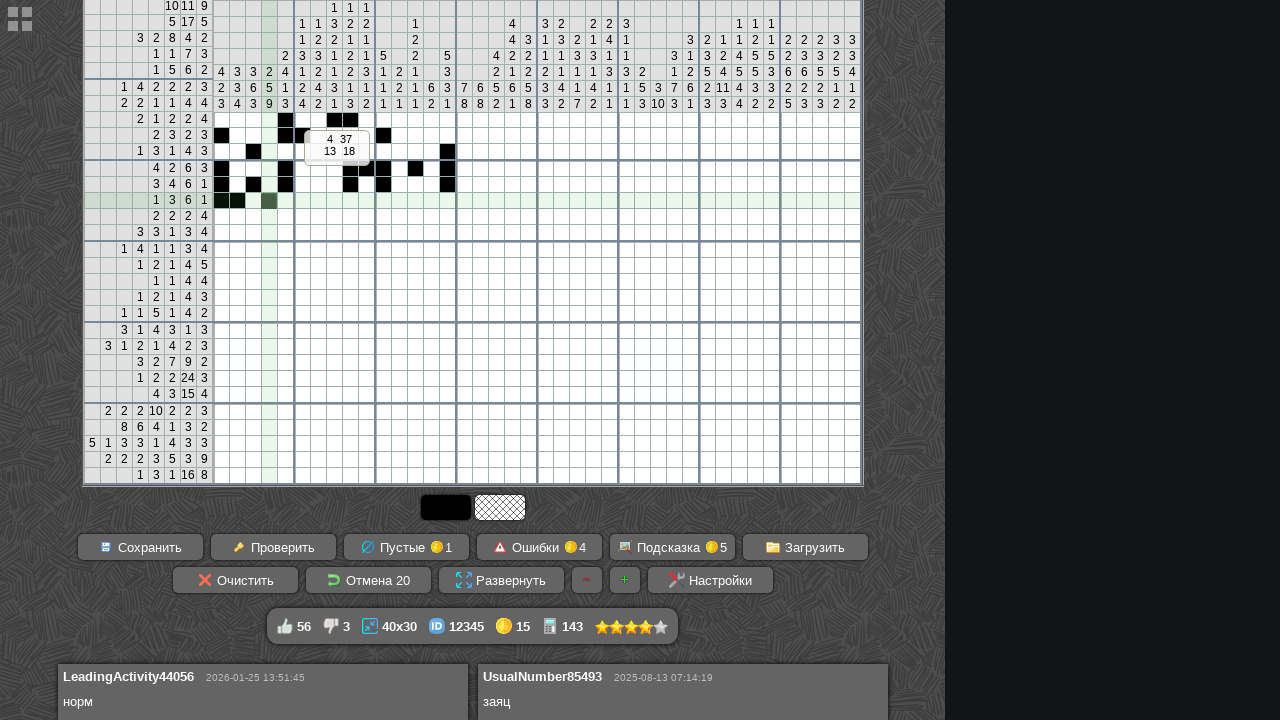

Hovered over cell at row 13, column 4 to end drag at (269, 200) on #cross_main >> tr >> nth=12 >> td >> nth=3
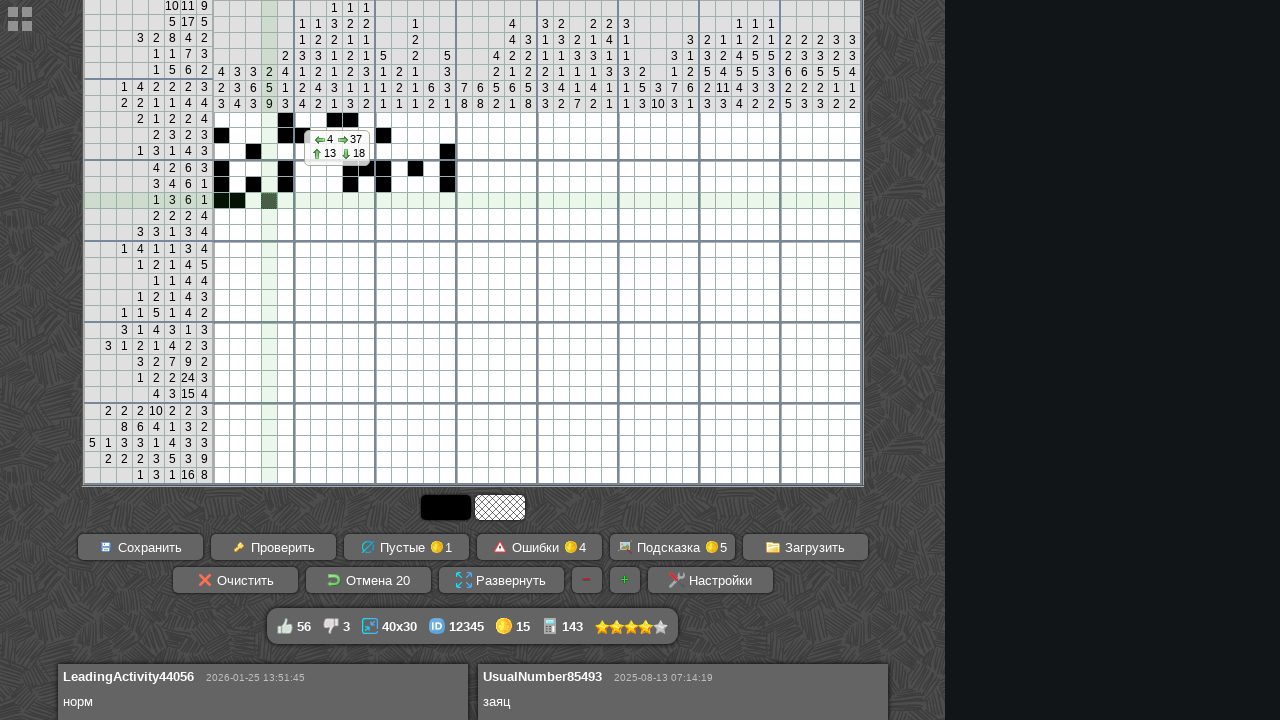

Released drag at row 13, column 4 at (269, 200)
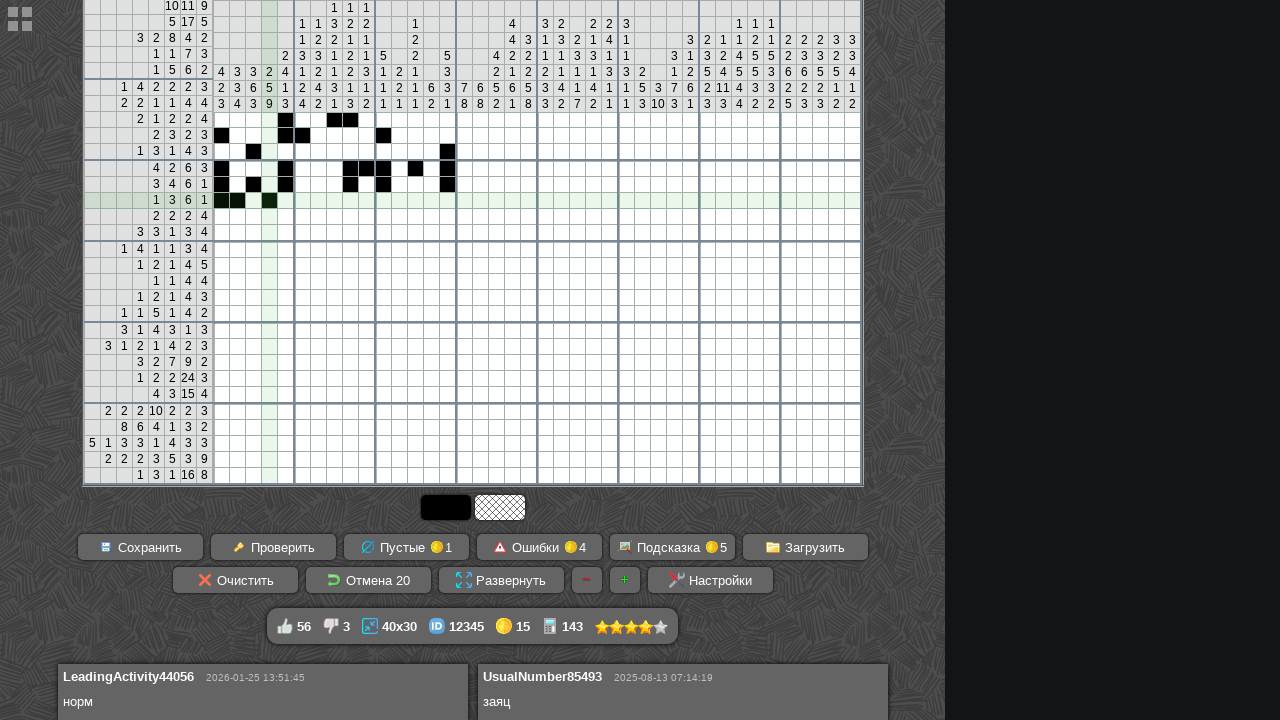

Hovered over cell at row 13, column 6 at (302, 200) on #cross_main >> tr >> nth=12 >> td >> nth=5
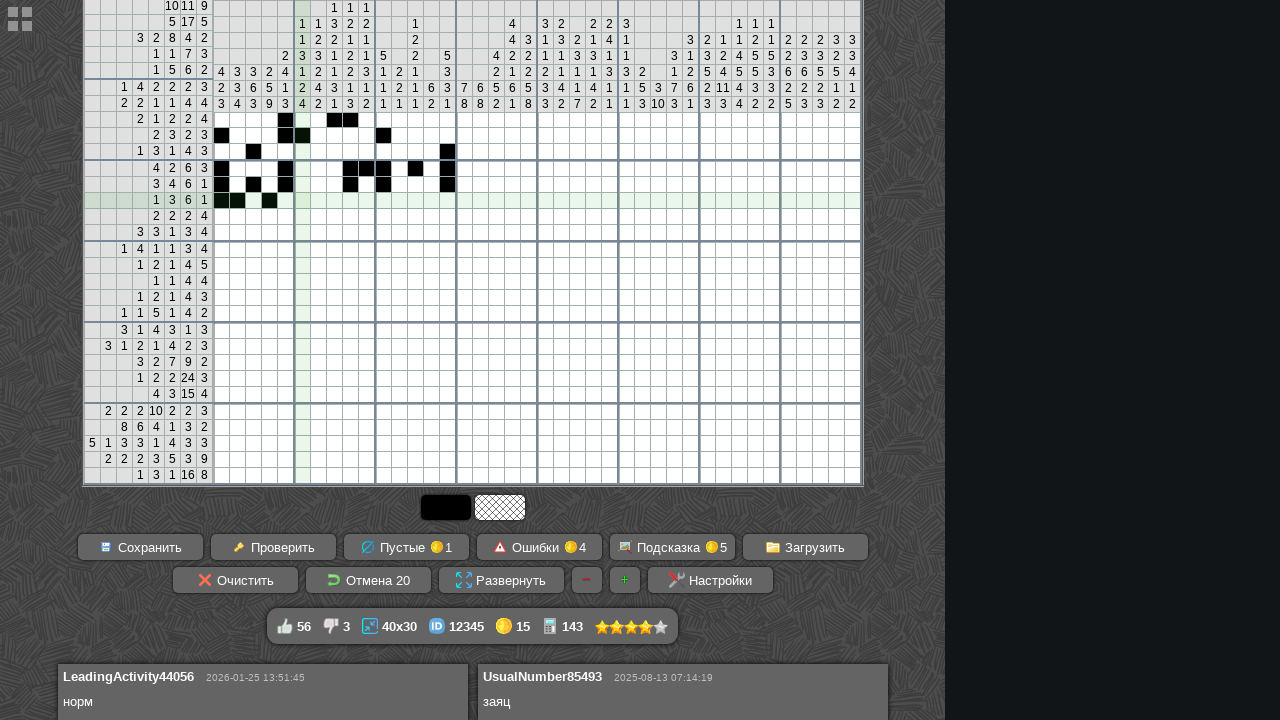

Started drag at row 13, column 6 at (302, 200)
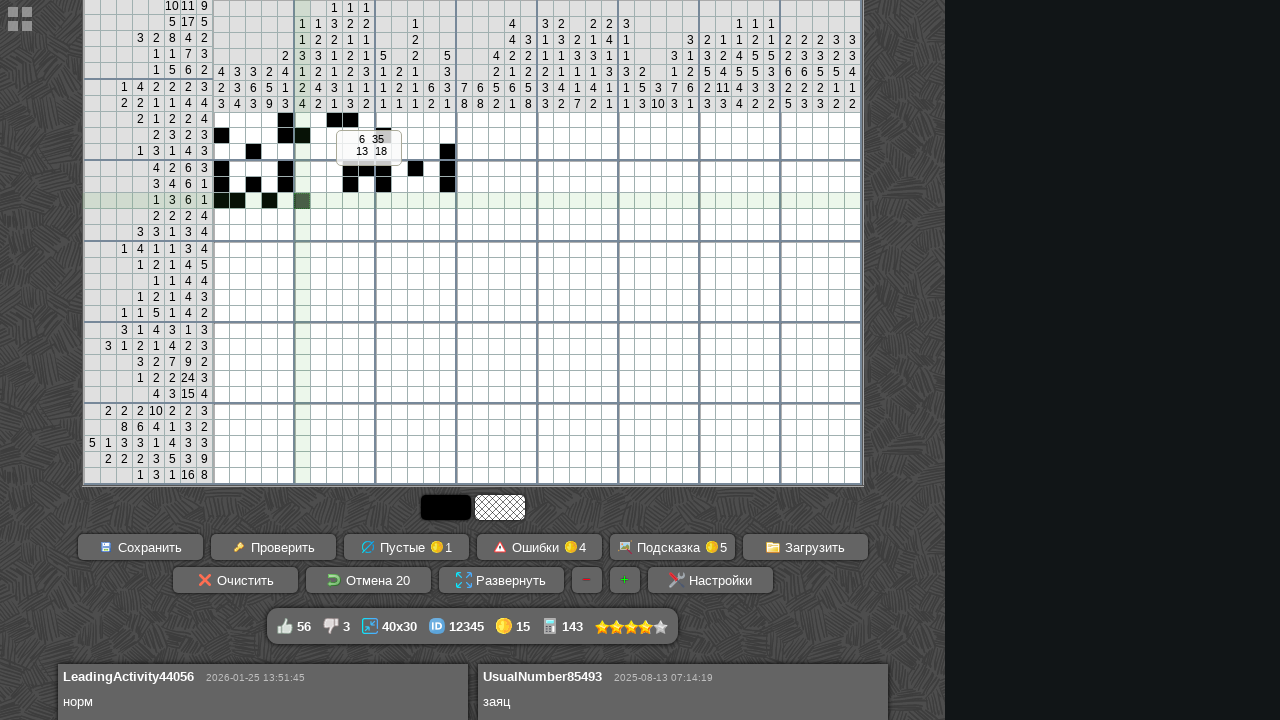

Hovered over cell at row 13, column 6 to end drag at (302, 200) on #cross_main >> tr >> nth=12 >> td >> nth=5
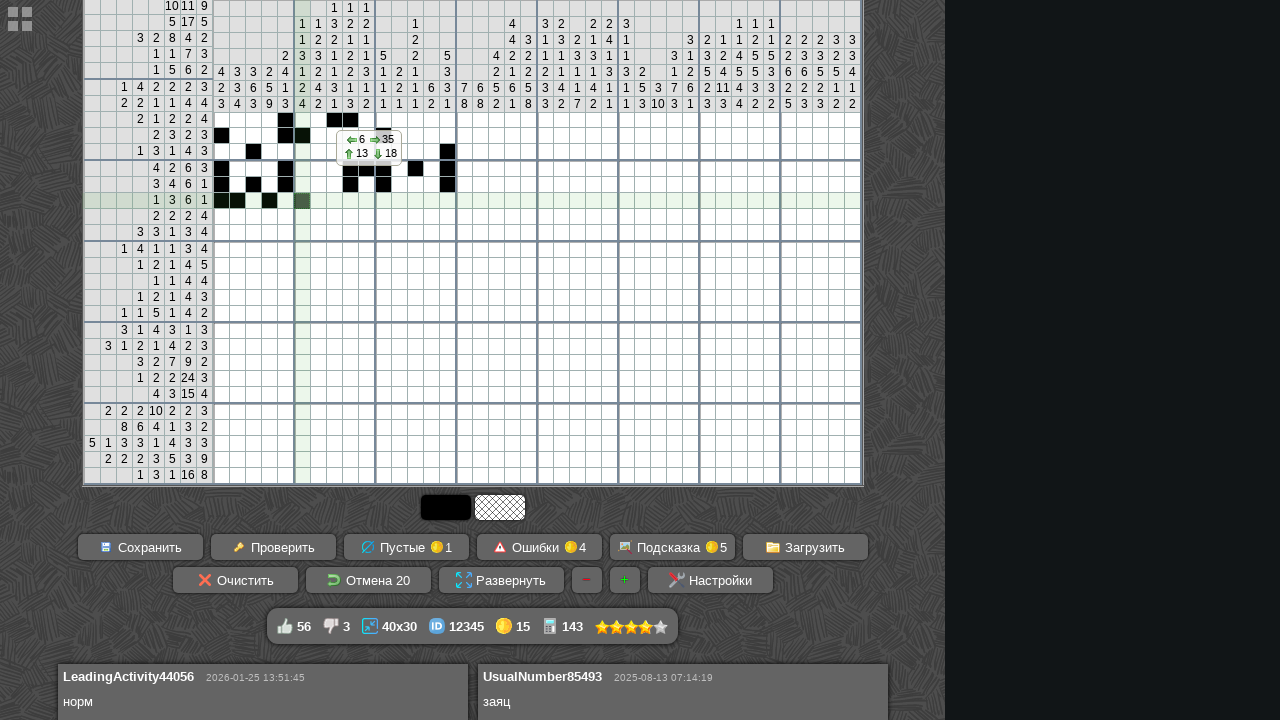

Released drag at row 13, column 6 at (302, 200)
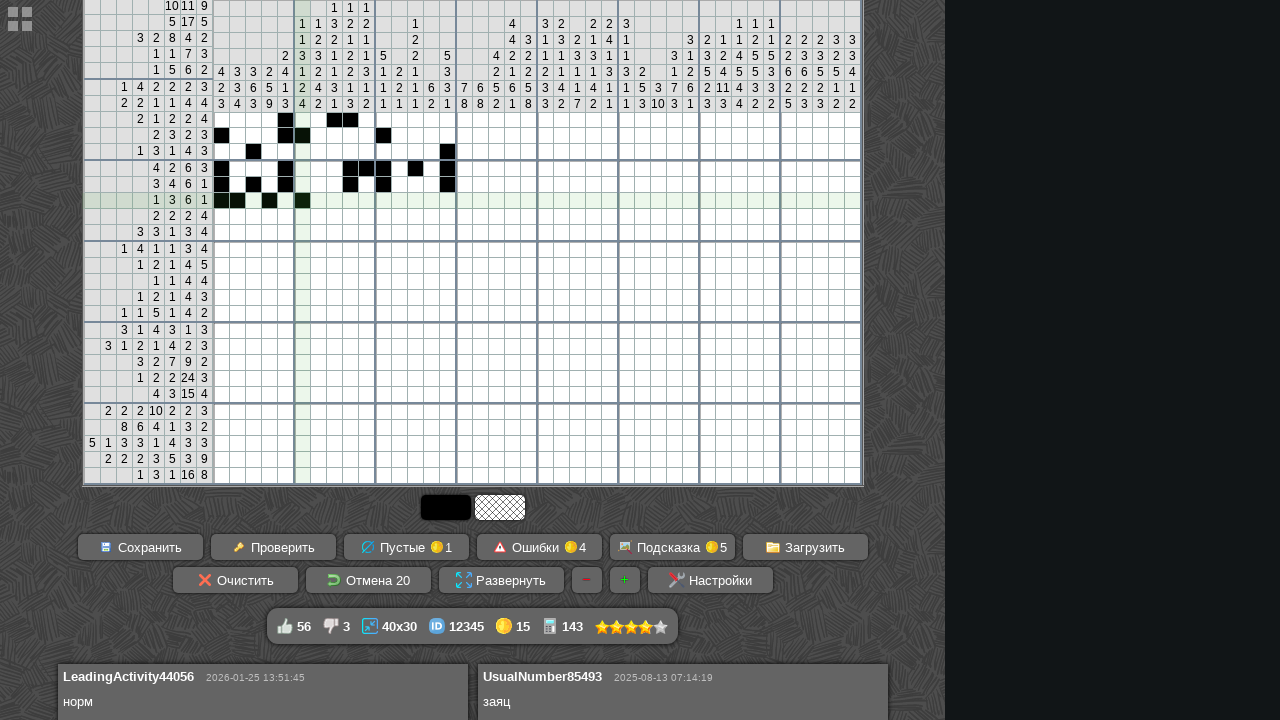

Hovered over cell at row 13, column 11 at (383, 200) on #cross_main >> tr >> nth=12 >> td >> nth=10
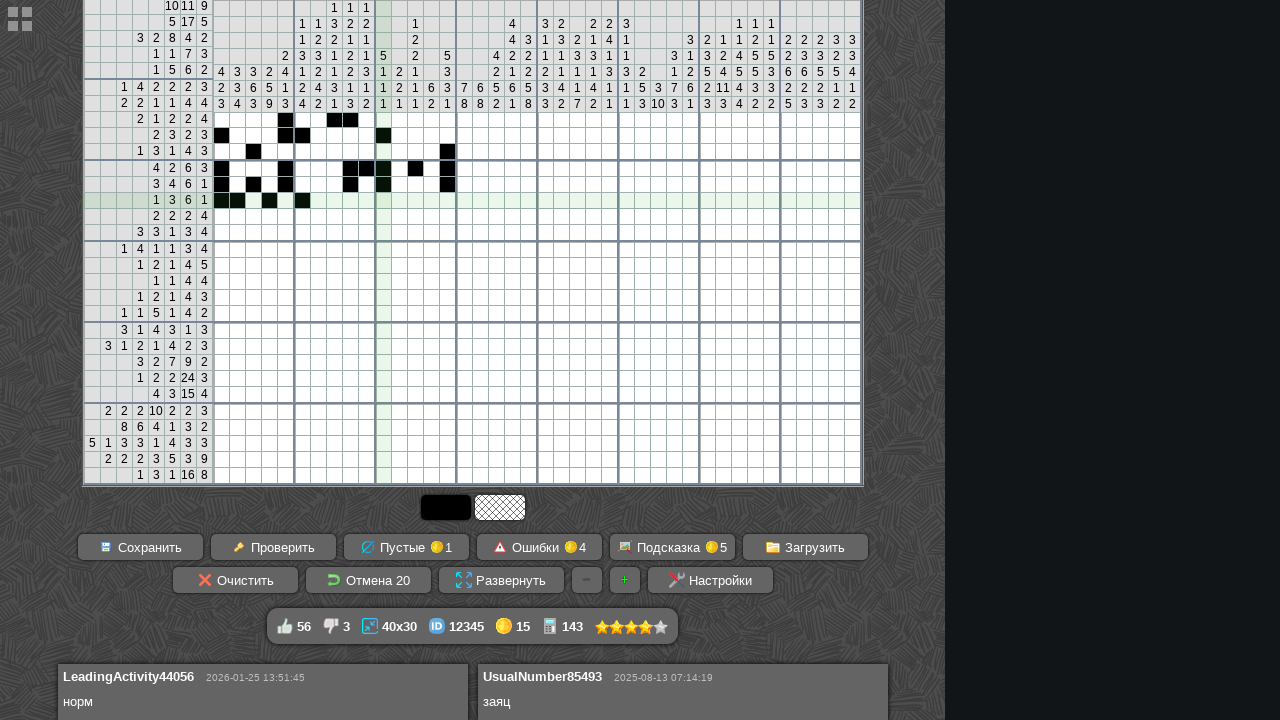

Started drag at row 13, column 11 at (383, 200)
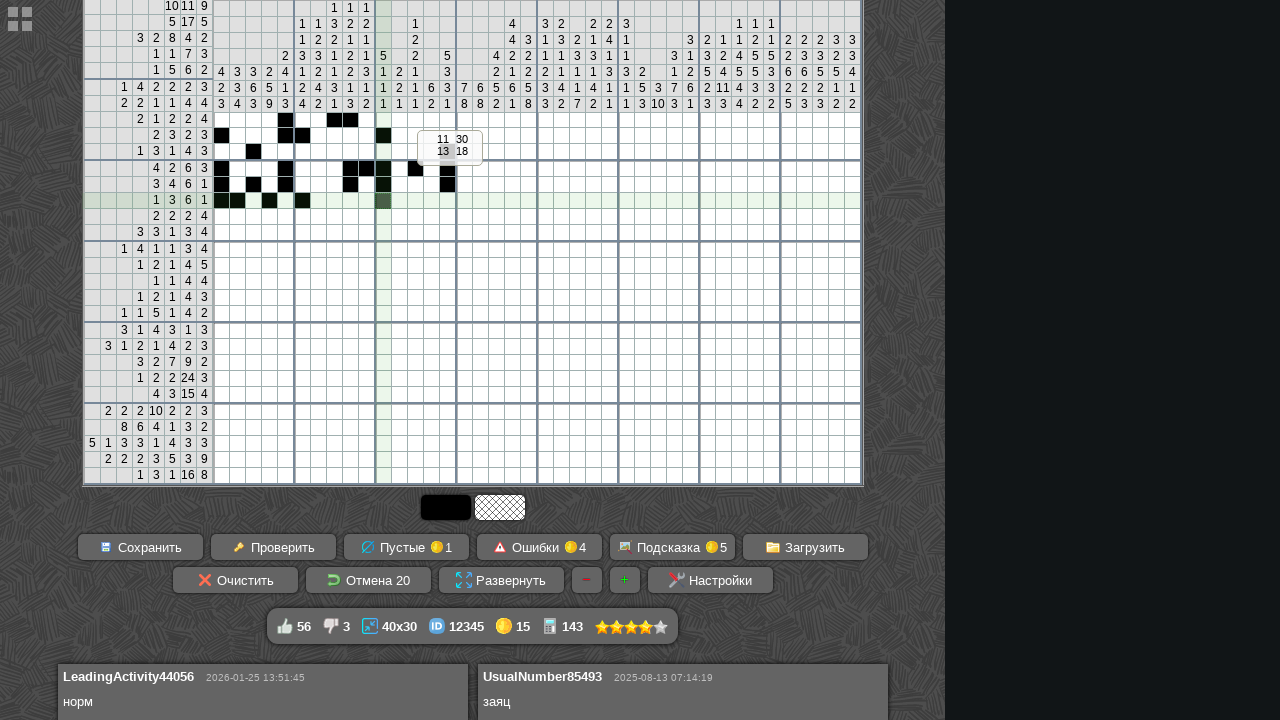

Hovered over cell at row 13, column 11 to end drag at (383, 200) on #cross_main >> tr >> nth=12 >> td >> nth=10
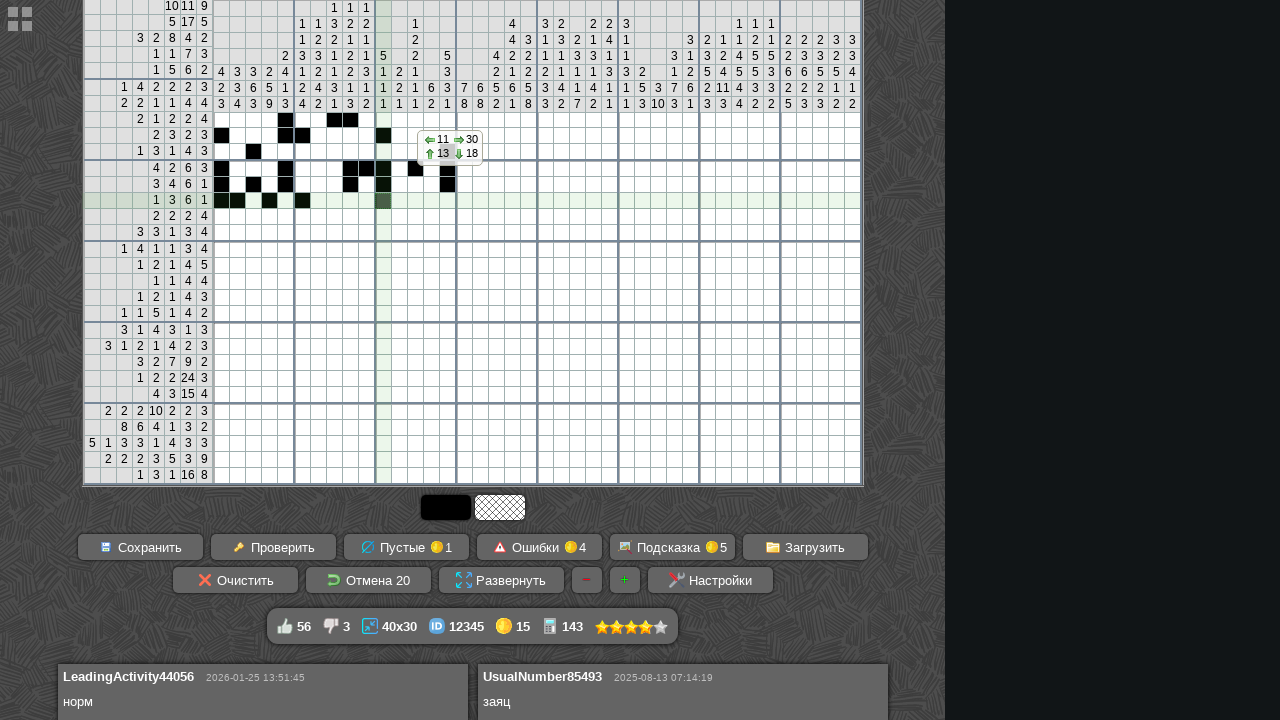

Released drag at row 13, column 11 at (383, 200)
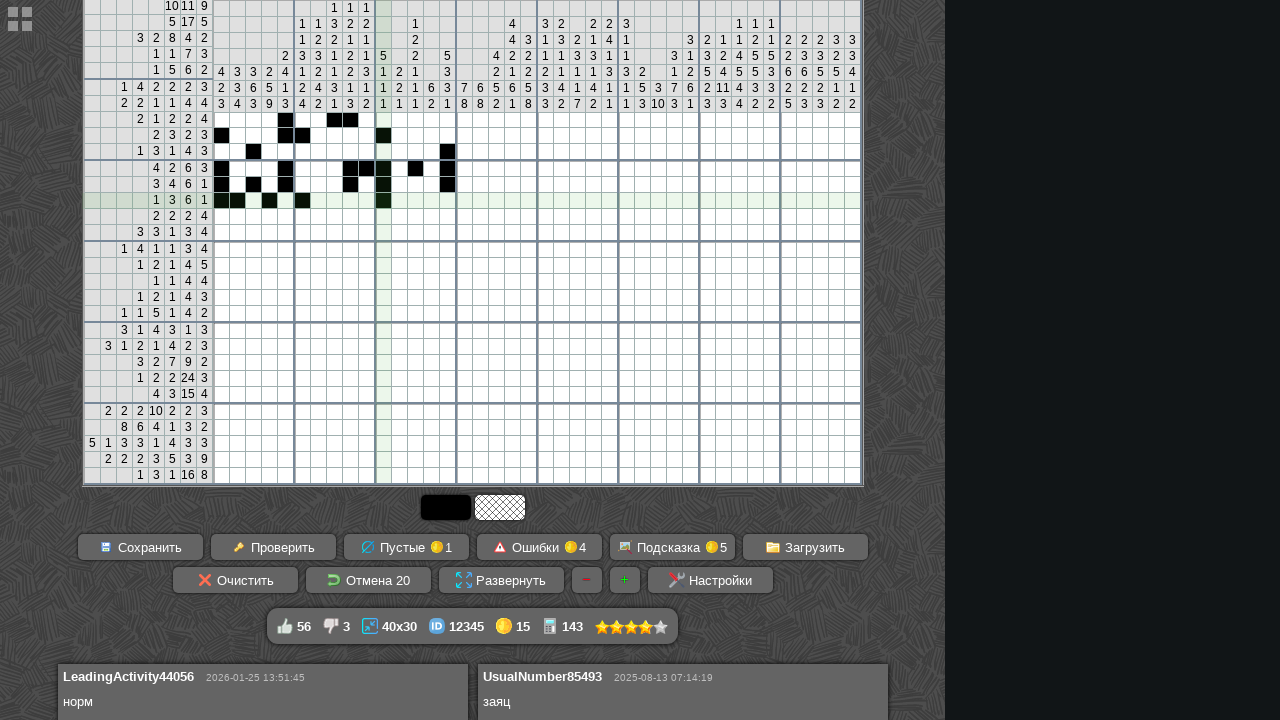

Hovered over cell at row 13, column 13 at (415, 200) on #cross_main >> tr >> nth=12 >> td >> nth=12
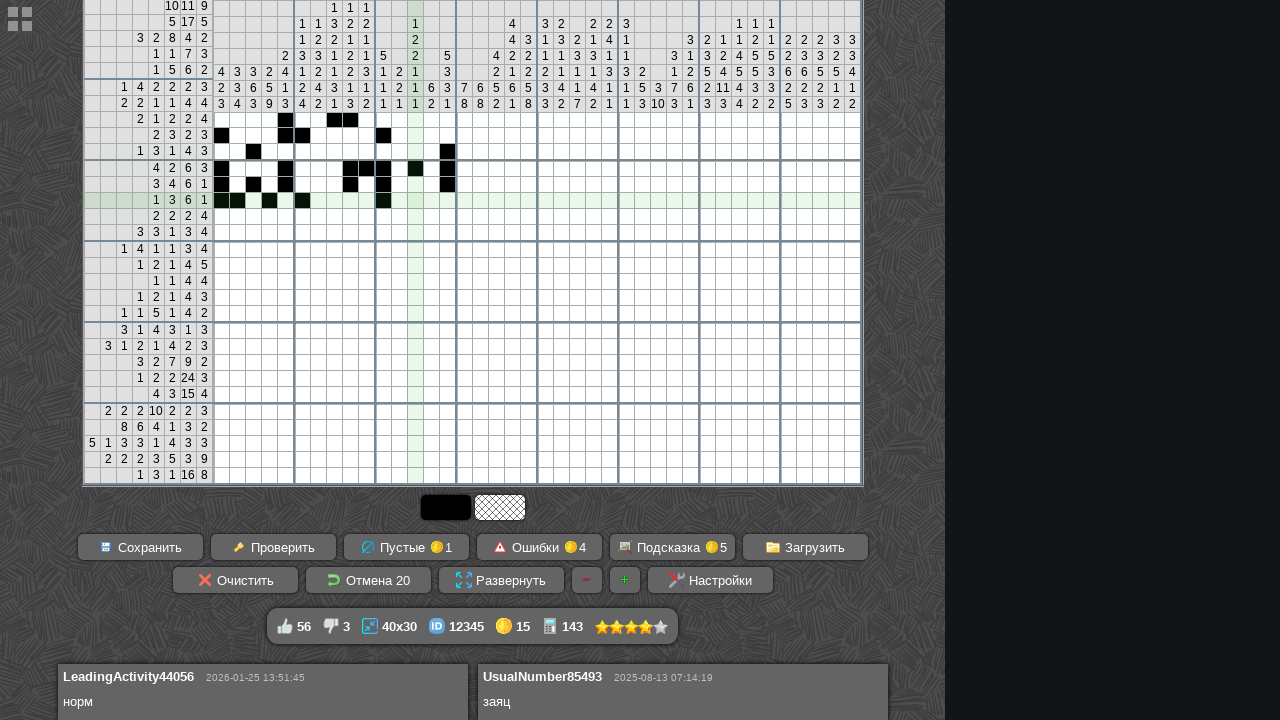

Started drag at row 13, column 13 at (415, 200)
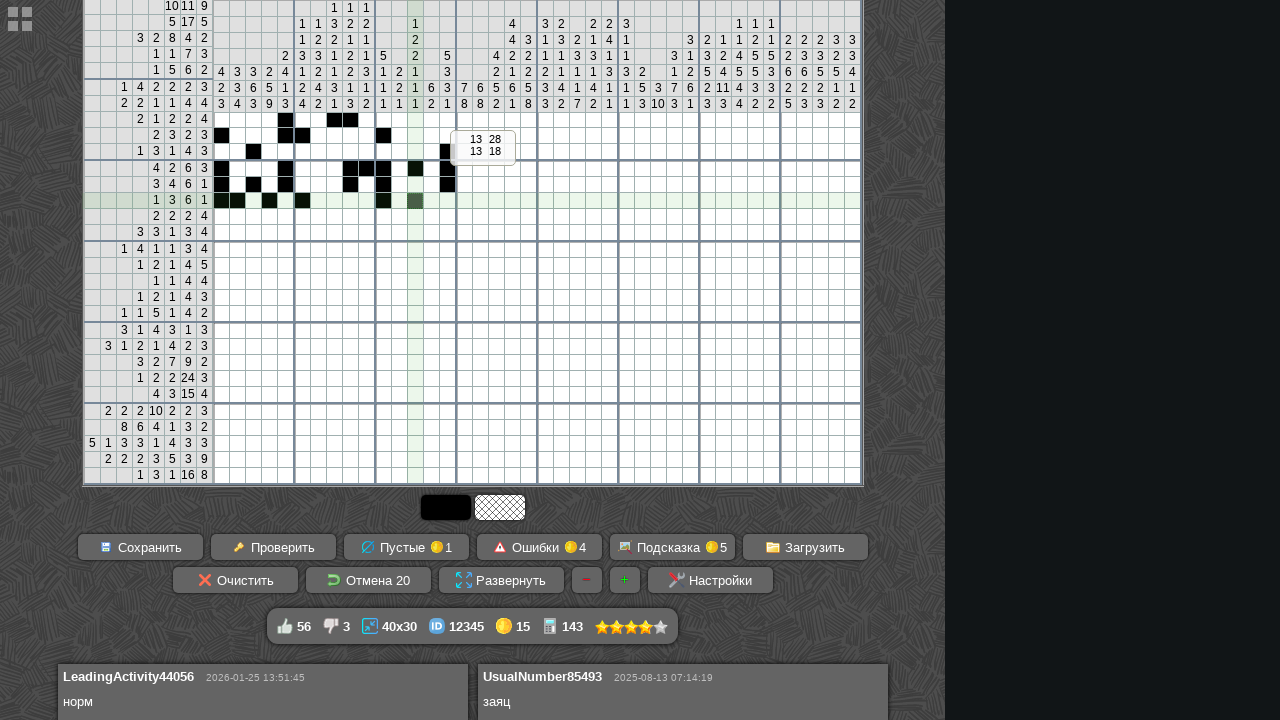

Hovered over cell at row 13, column 14 to end drag at (431, 200) on #cross_main >> tr >> nth=12 >> td >> nth=13
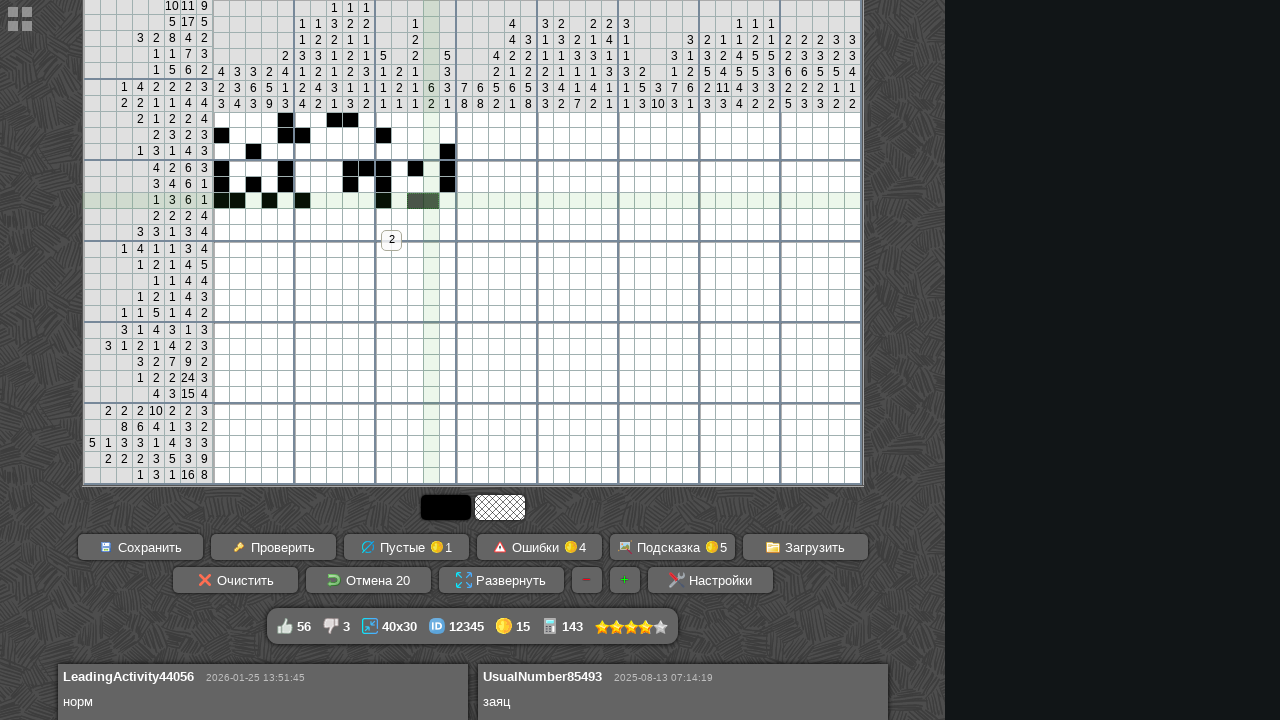

Released drag at row 13, column 14 at (431, 200)
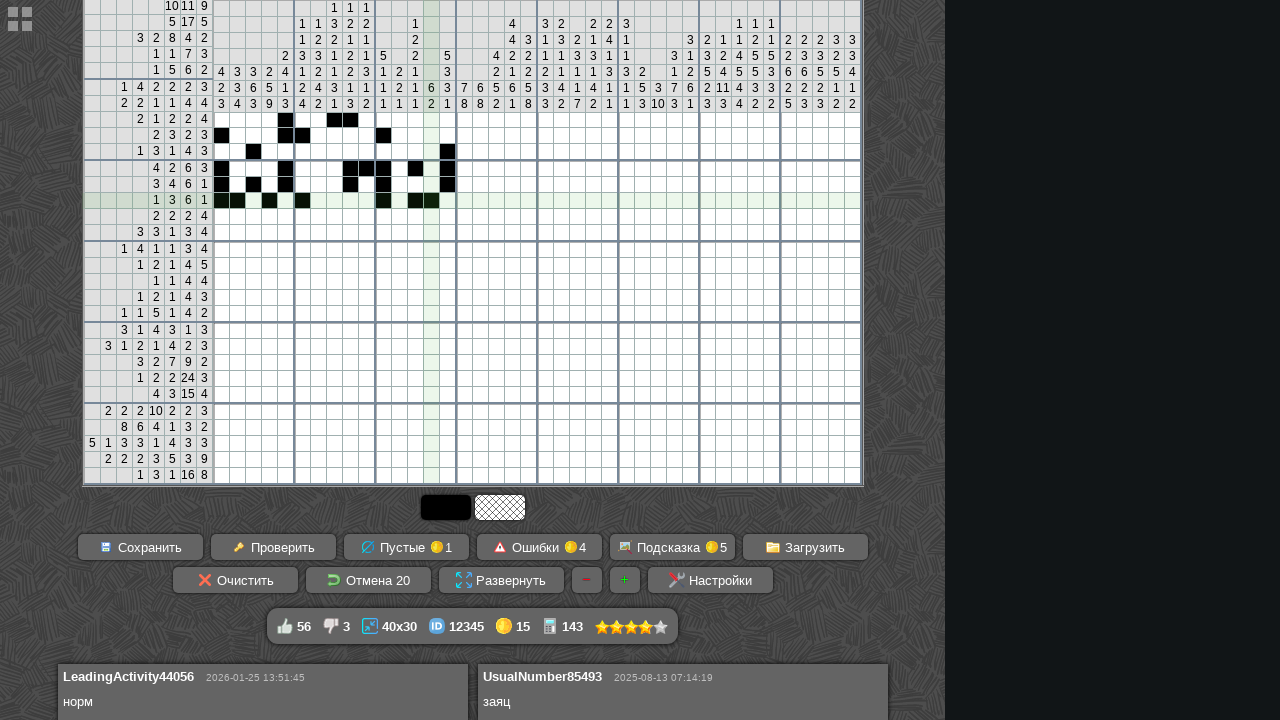

Scrolled page for row 14
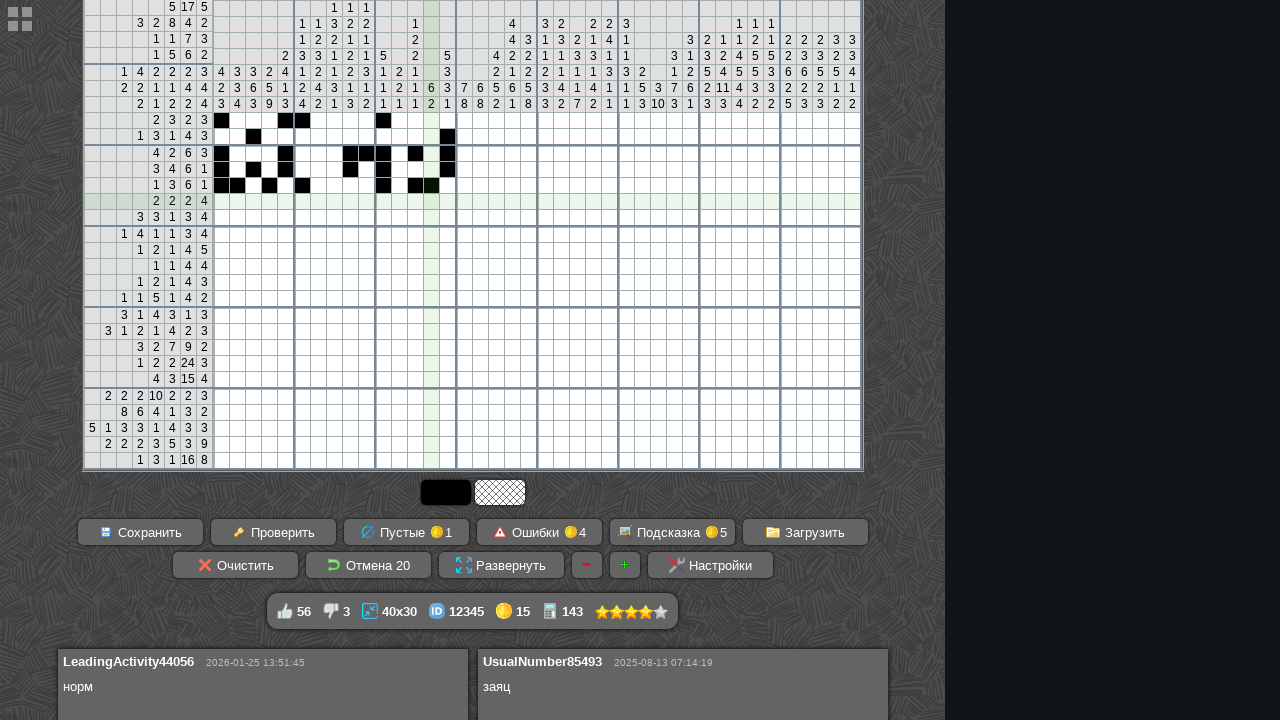

Hovered over cell at row 14, column 9 at (350, 202) on #cross_main >> tr >> nth=13 >> td >> nth=8
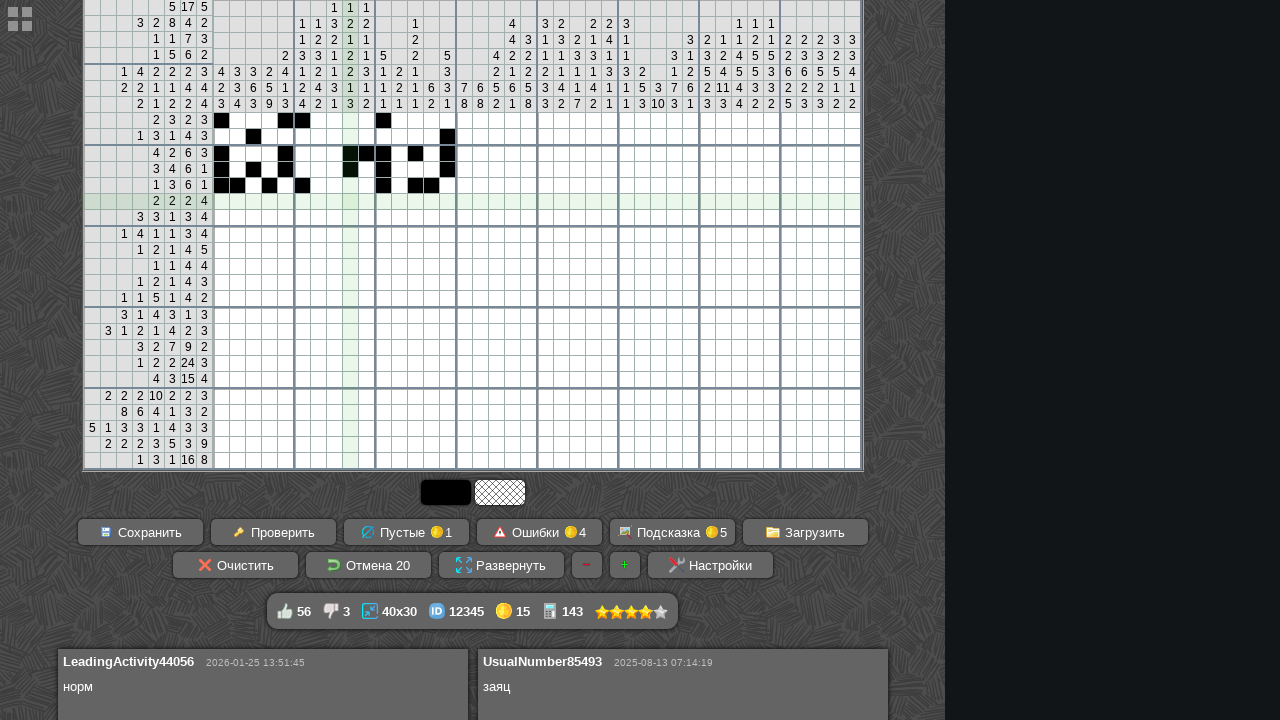

Started drag at row 14, column 9 at (350, 202)
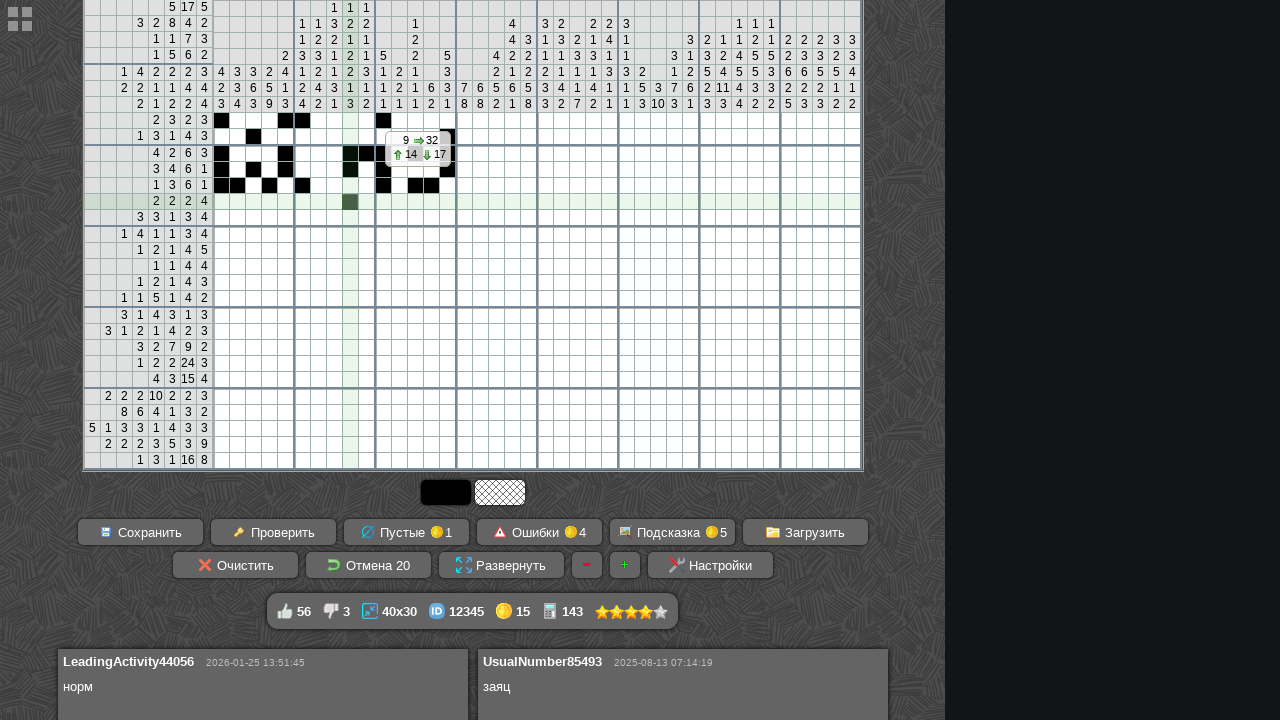

Hovered over cell at row 14, column 9 to end drag at (350, 202) on #cross_main >> tr >> nth=13 >> td >> nth=8
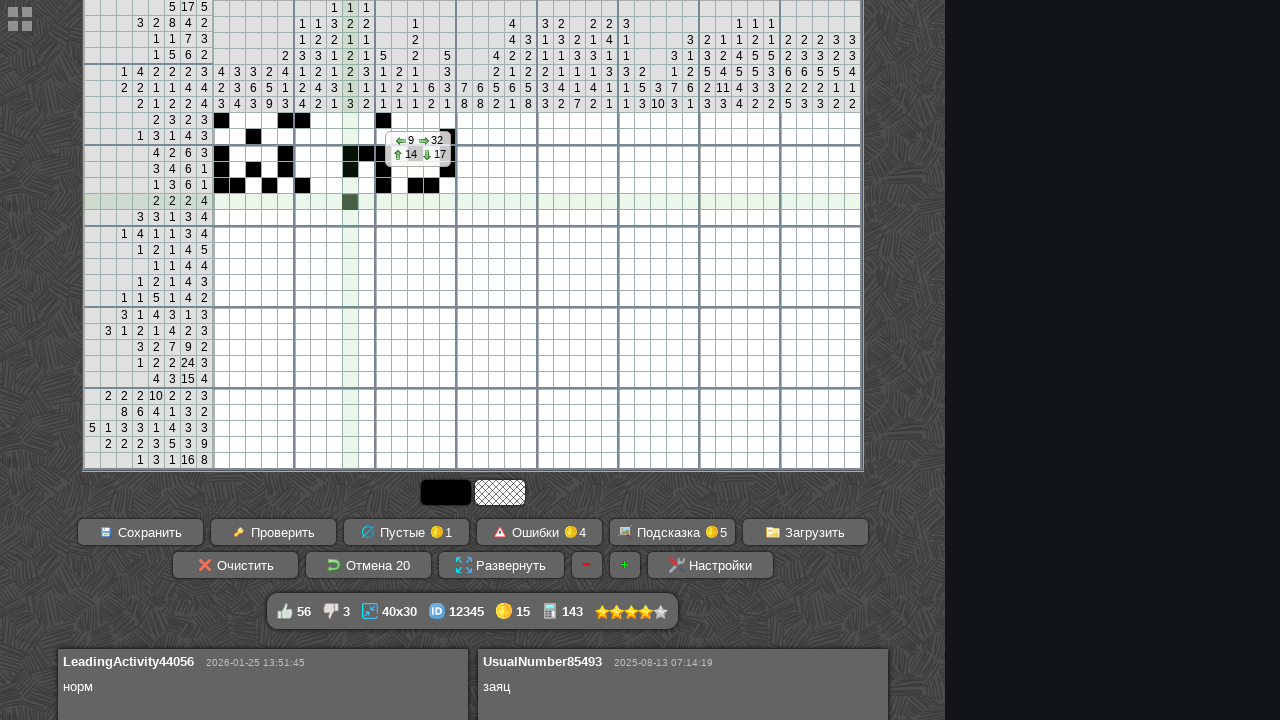

Released drag at row 14, column 9 at (350, 202)
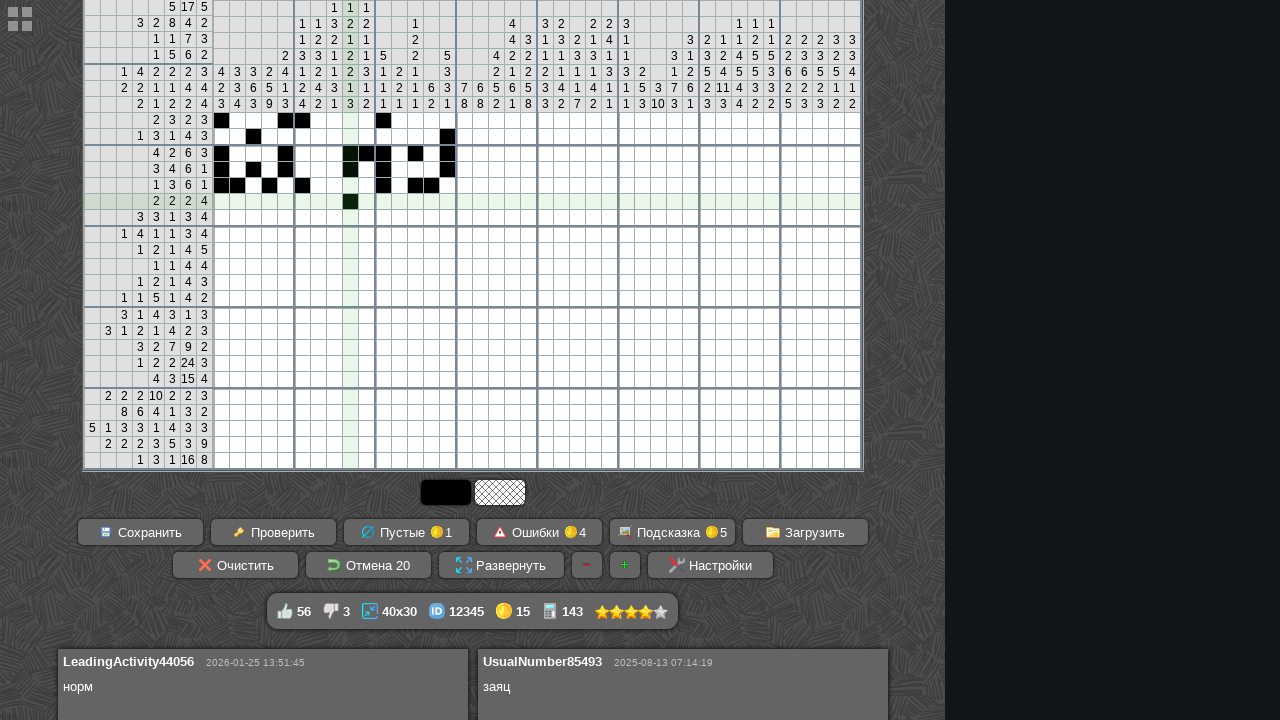

Hovered over cell at row 14, column 12 at (399, 202) on #cross_main >> tr >> nth=13 >> td >> nth=11
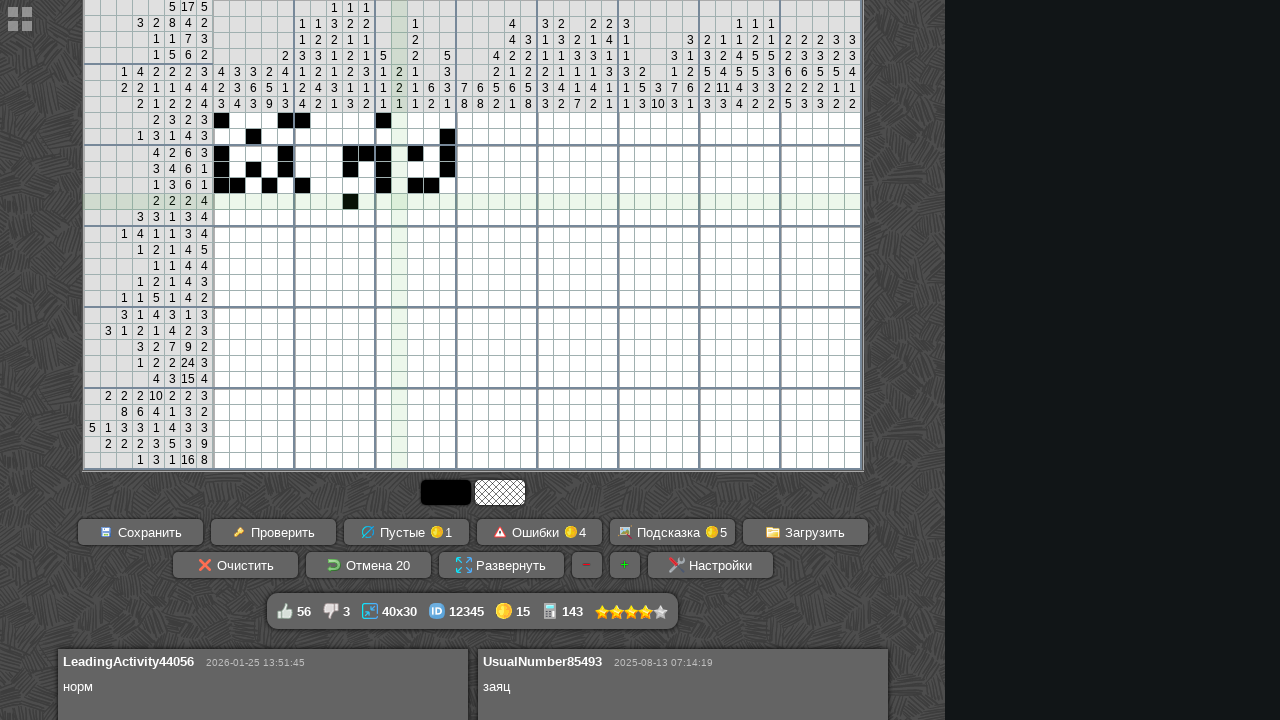

Started drag at row 14, column 12 at (399, 202)
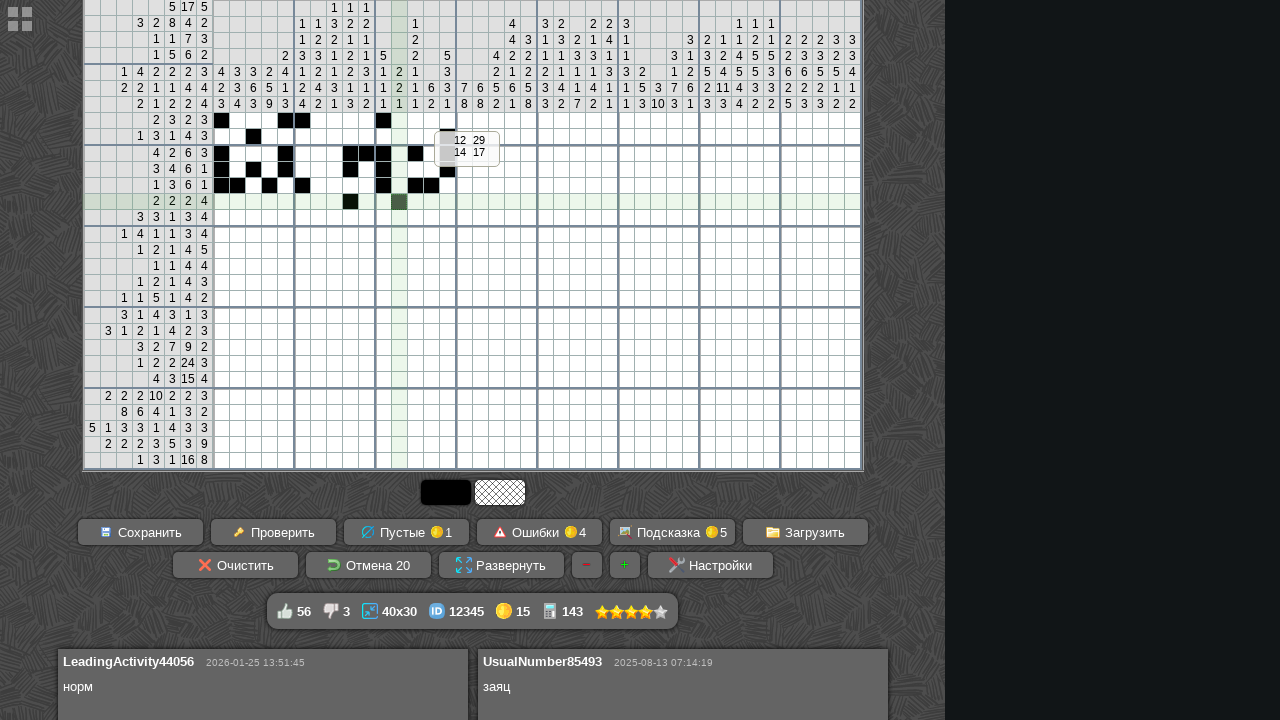

Hovered over cell at row 14, column 12 to end drag at (399, 202) on #cross_main >> tr >> nth=13 >> td >> nth=11
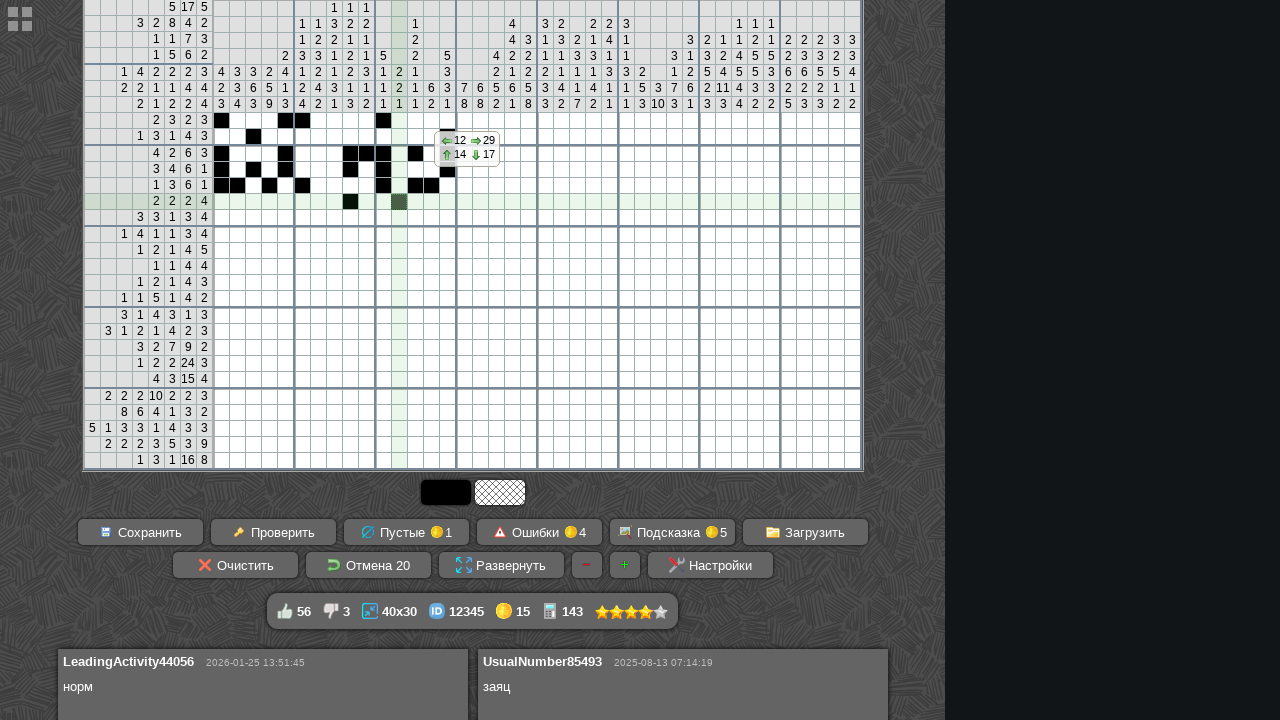

Released drag at row 14, column 12 at (399, 202)
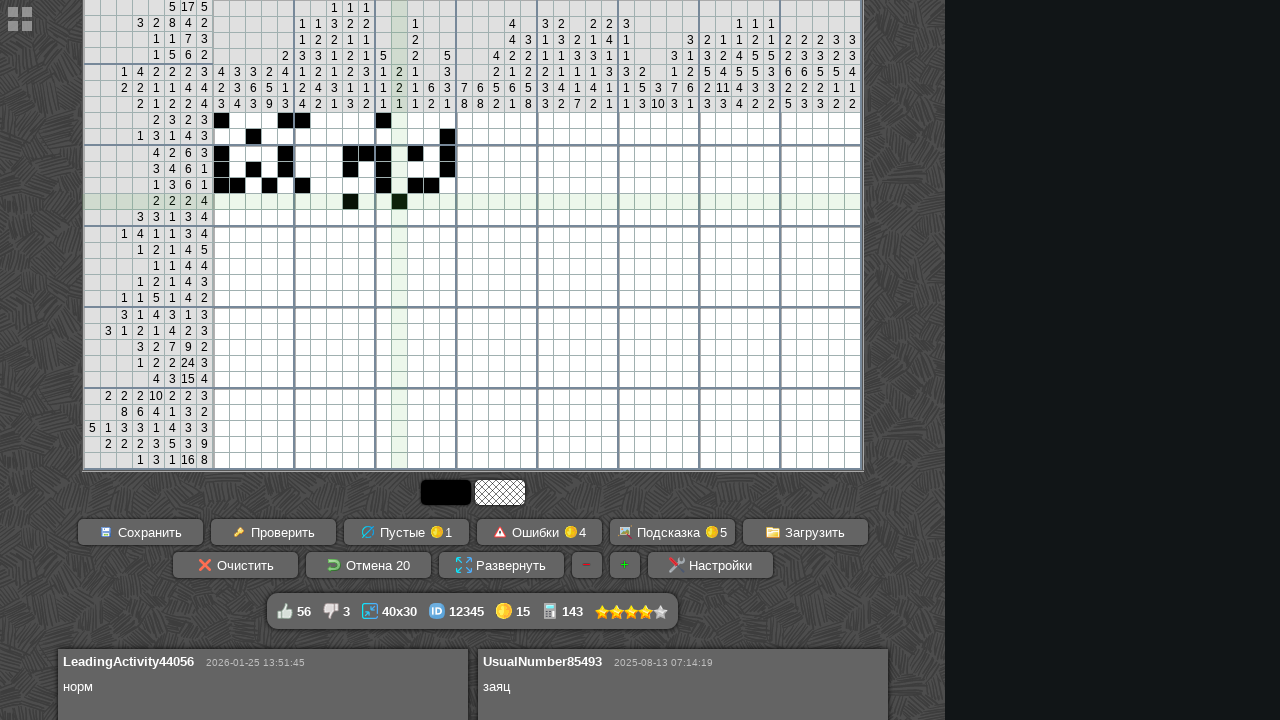

Scrolled page for row 15
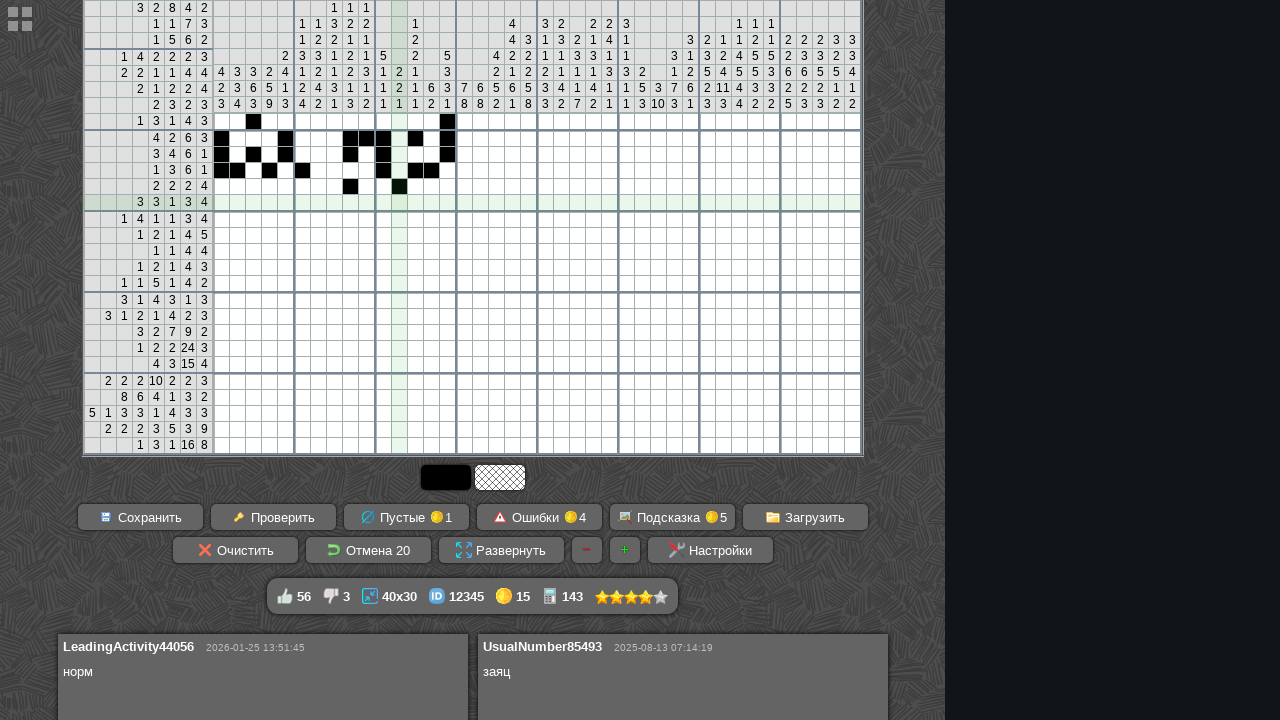

Hovered over cell at row 15, column 1 at (221, 203) on #cross_main >> tr >> nth=14 >> td >> nth=0
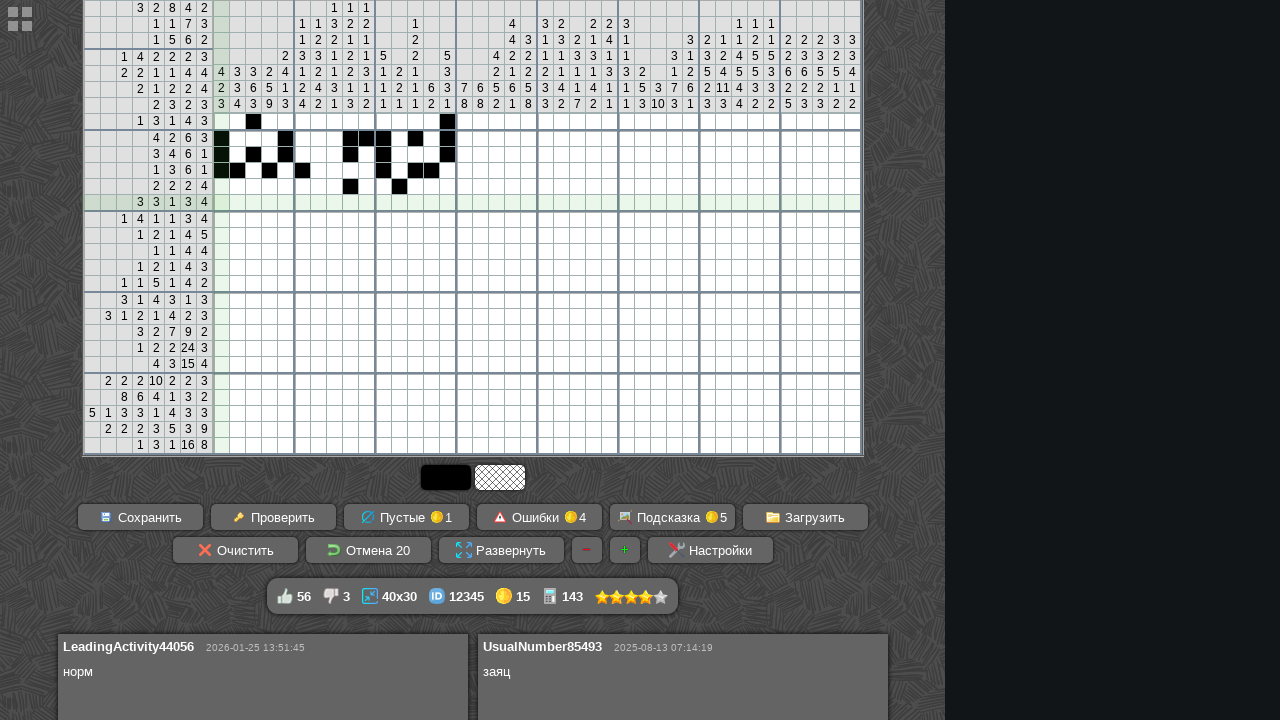

Started drag at row 15, column 1 at (221, 203)
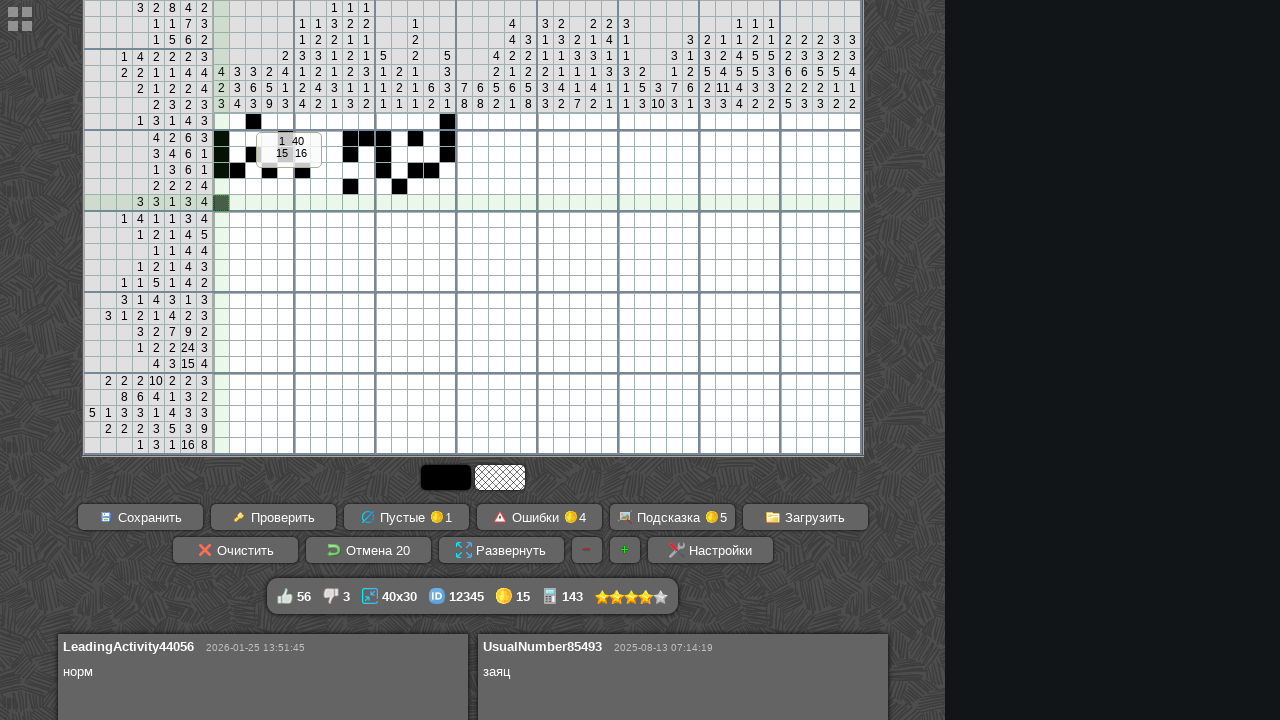

Hovered over cell at row 15, column 2 to end drag at (237, 203) on #cross_main >> tr >> nth=14 >> td >> nth=1
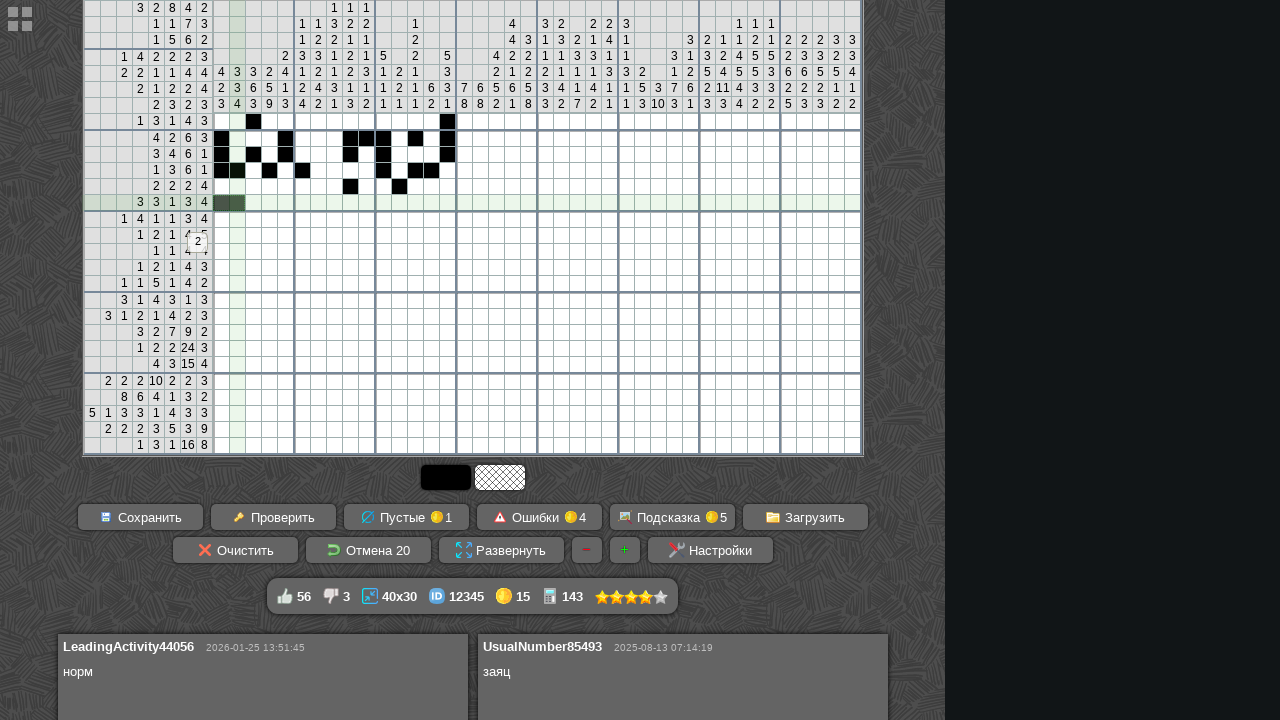

Released drag at row 15, column 2 at (237, 203)
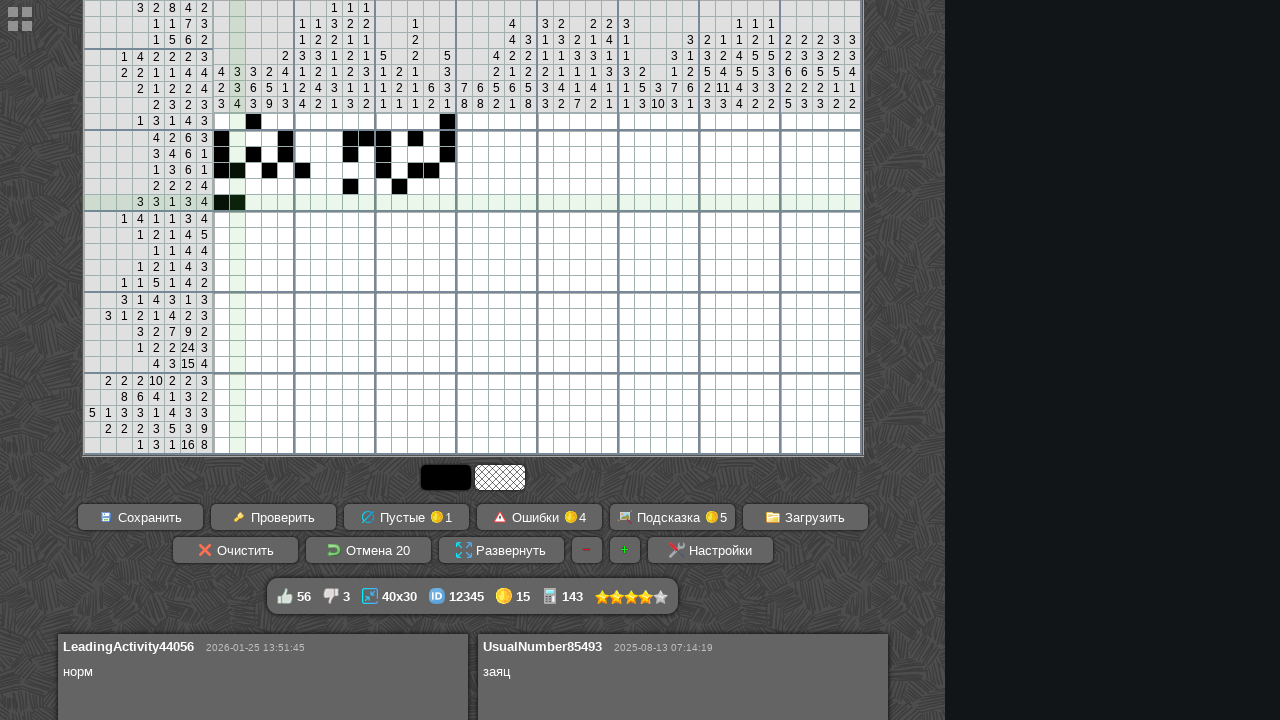

Hovered over cell at row 15, column 8 at (334, 203) on #cross_main >> tr >> nth=14 >> td >> nth=7
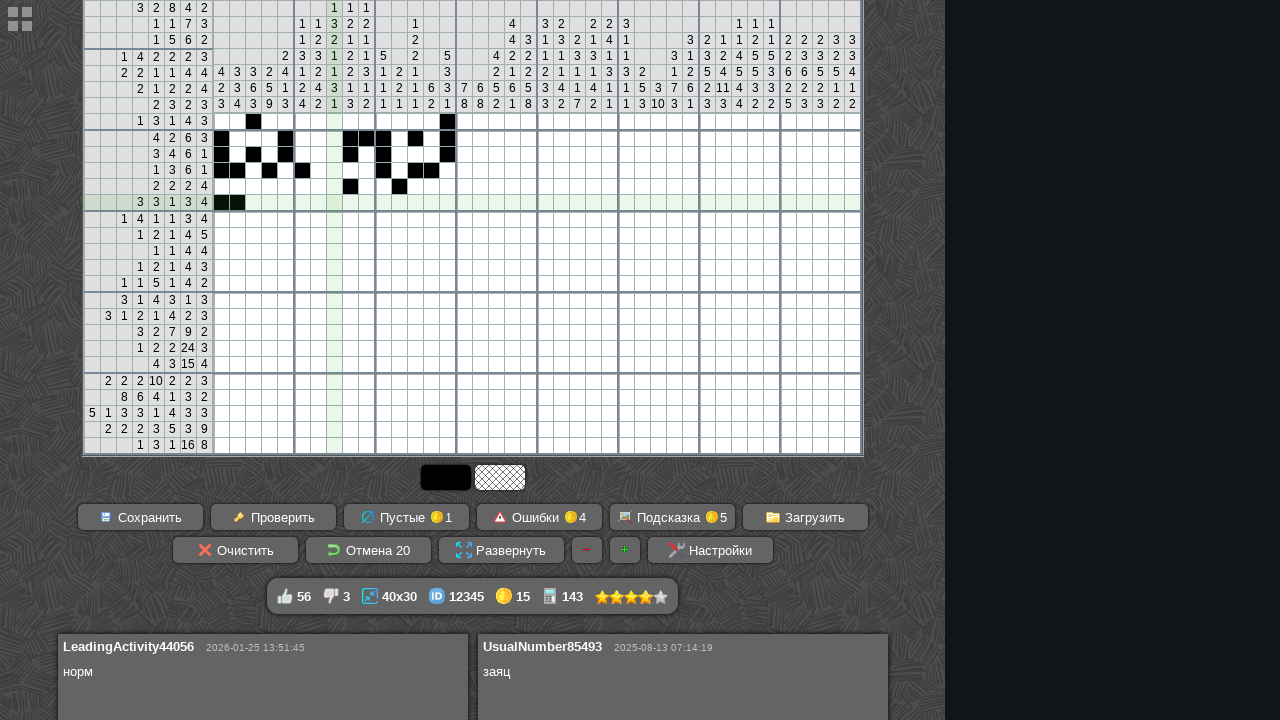

Started drag at row 15, column 8 at (334, 203)
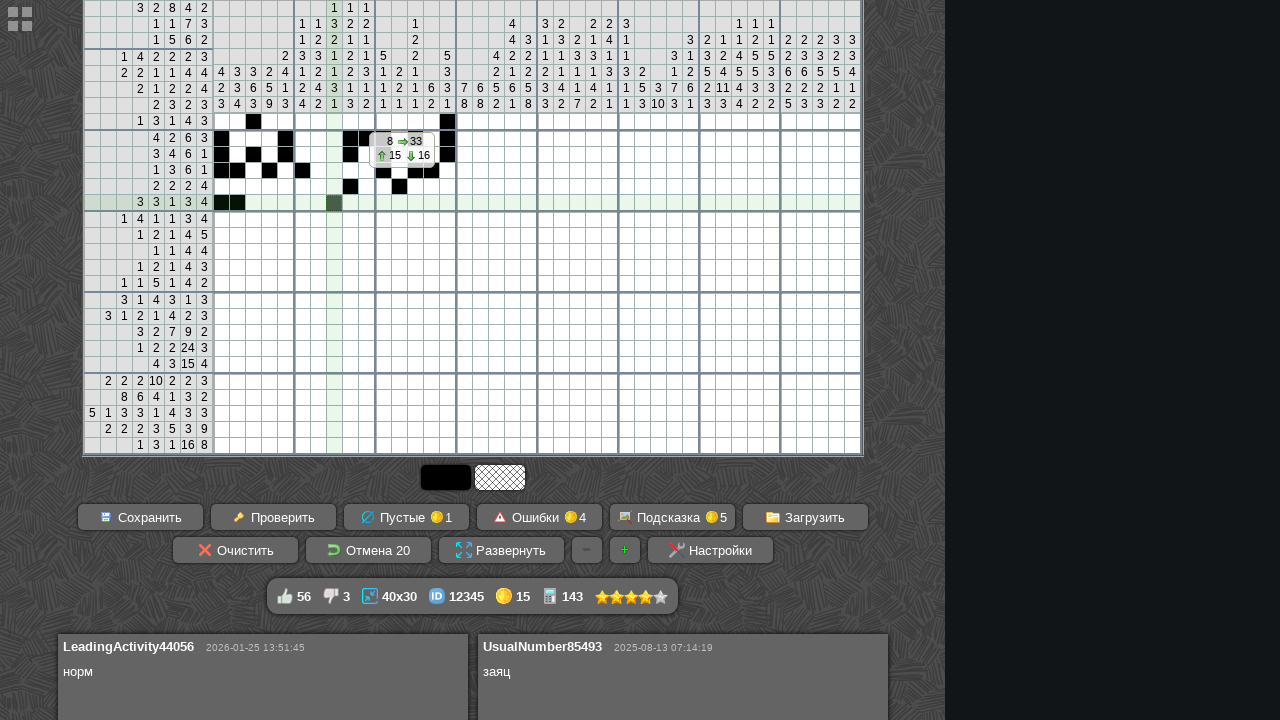

Hovered over cell at row 15, column 9 to end drag at (350, 203) on #cross_main >> tr >> nth=14 >> td >> nth=8
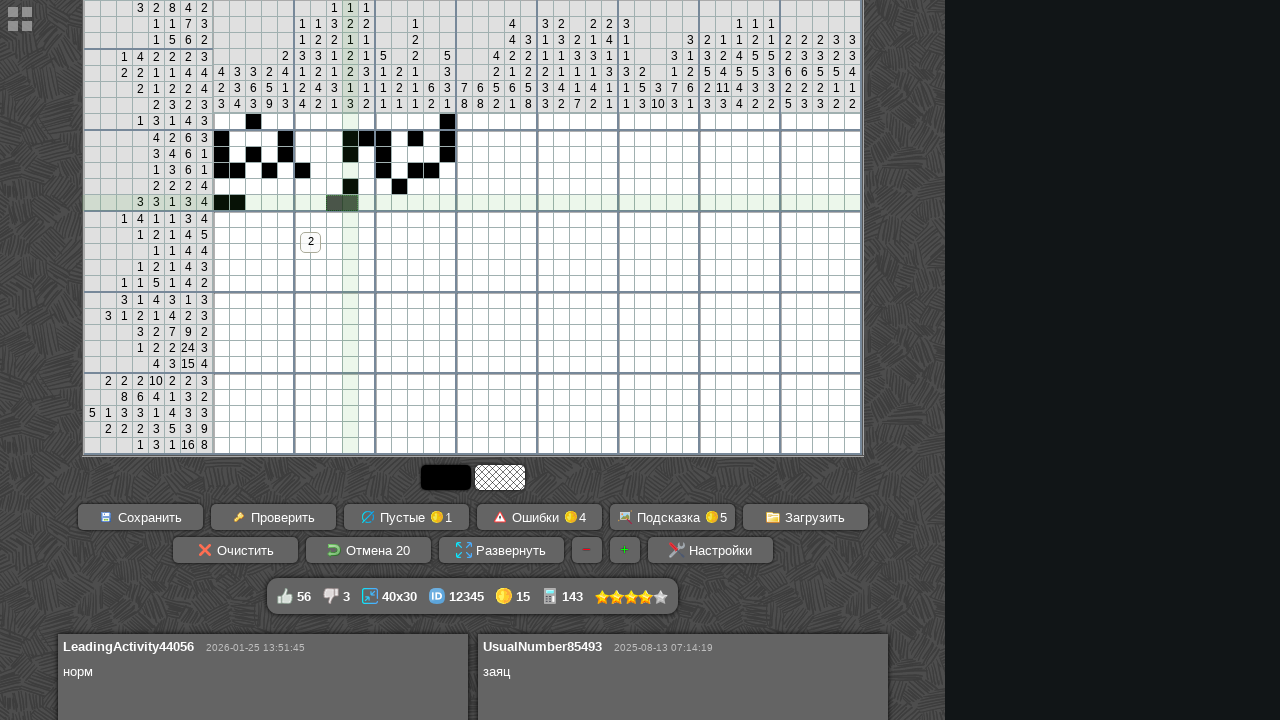

Released drag at row 15, column 9 at (350, 203)
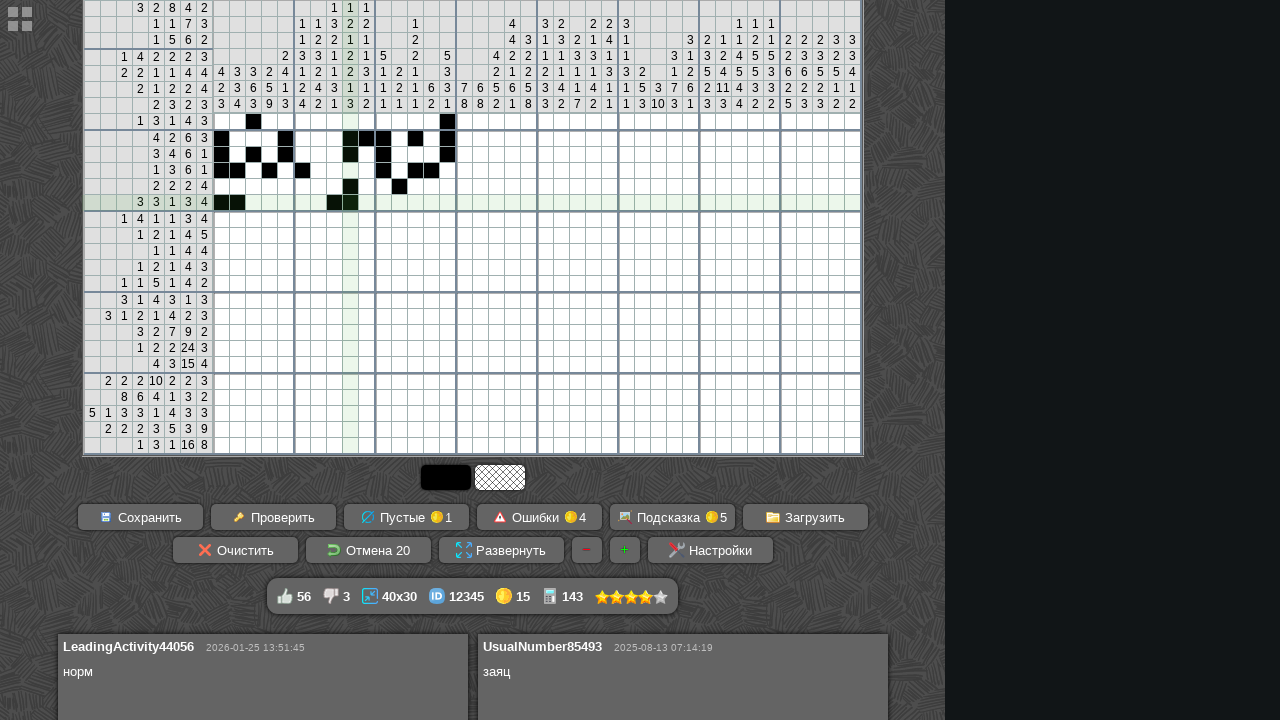

Hovered over cell at row 15, column 11 at (383, 203) on #cross_main >> tr >> nth=14 >> td >> nth=10
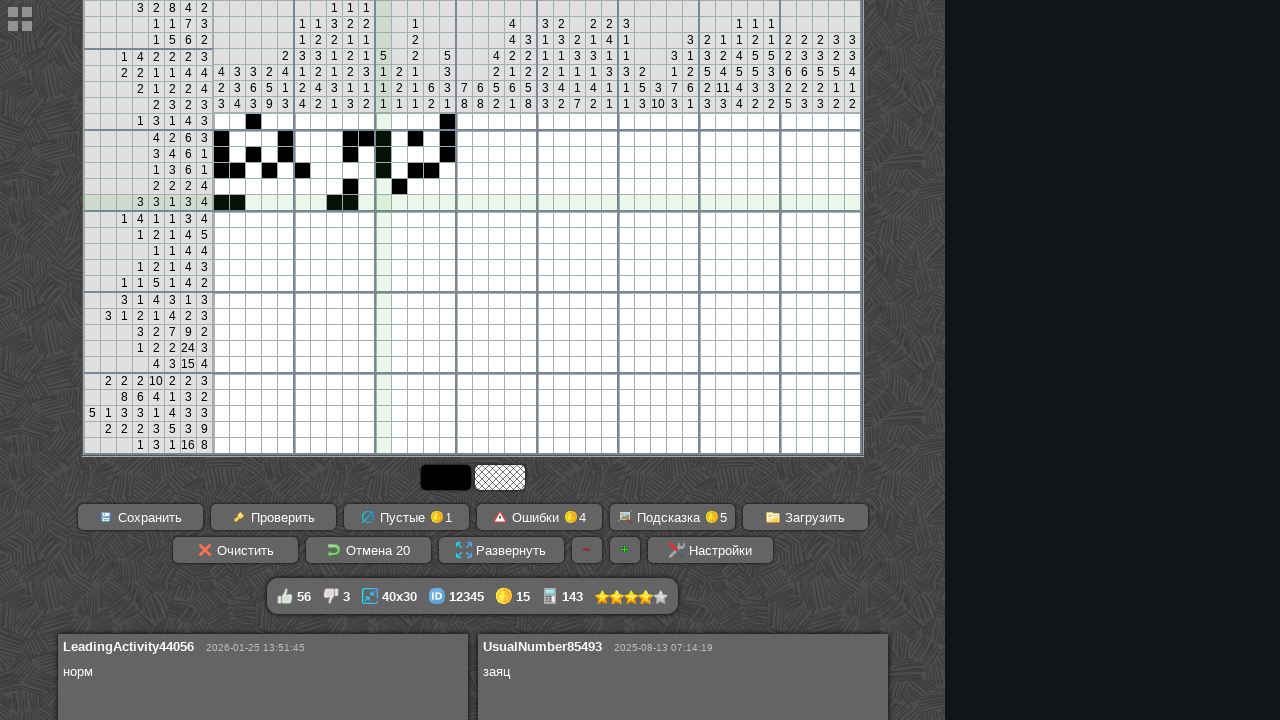

Started drag at row 15, column 11 at (383, 203)
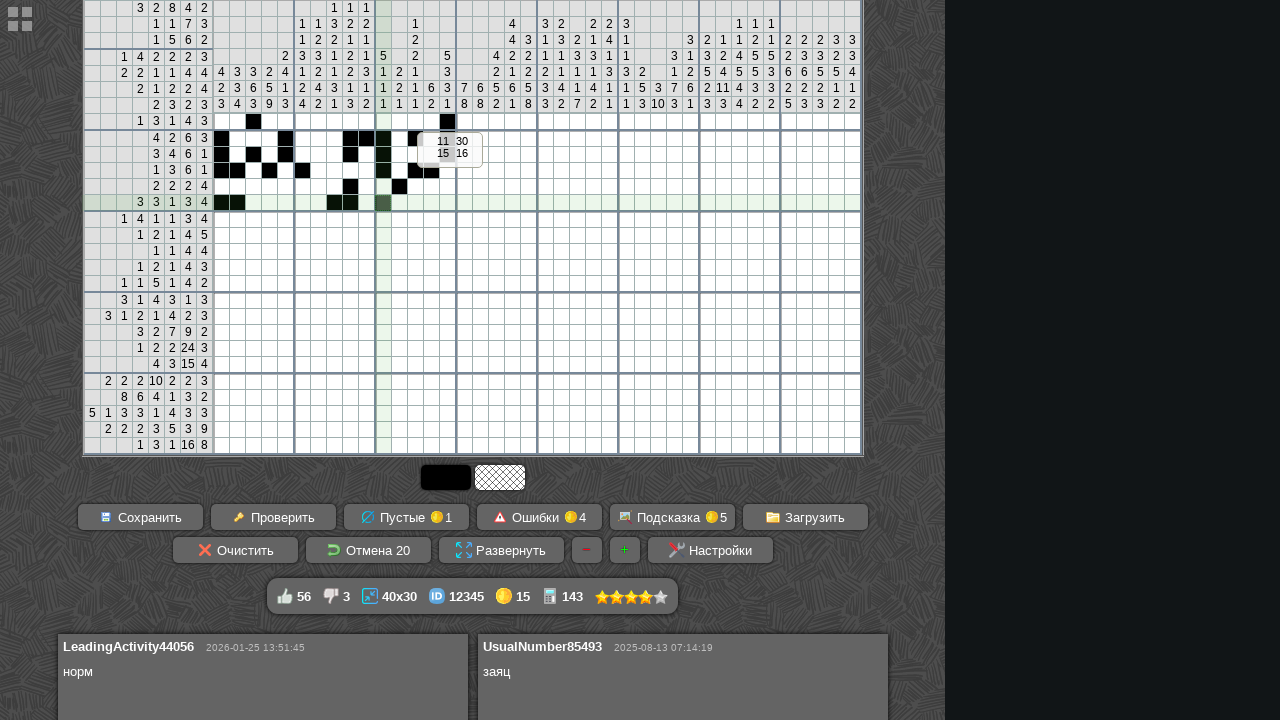

Hovered over cell at row 15, column 11 to end drag at (383, 203) on #cross_main >> tr >> nth=14 >> td >> nth=10
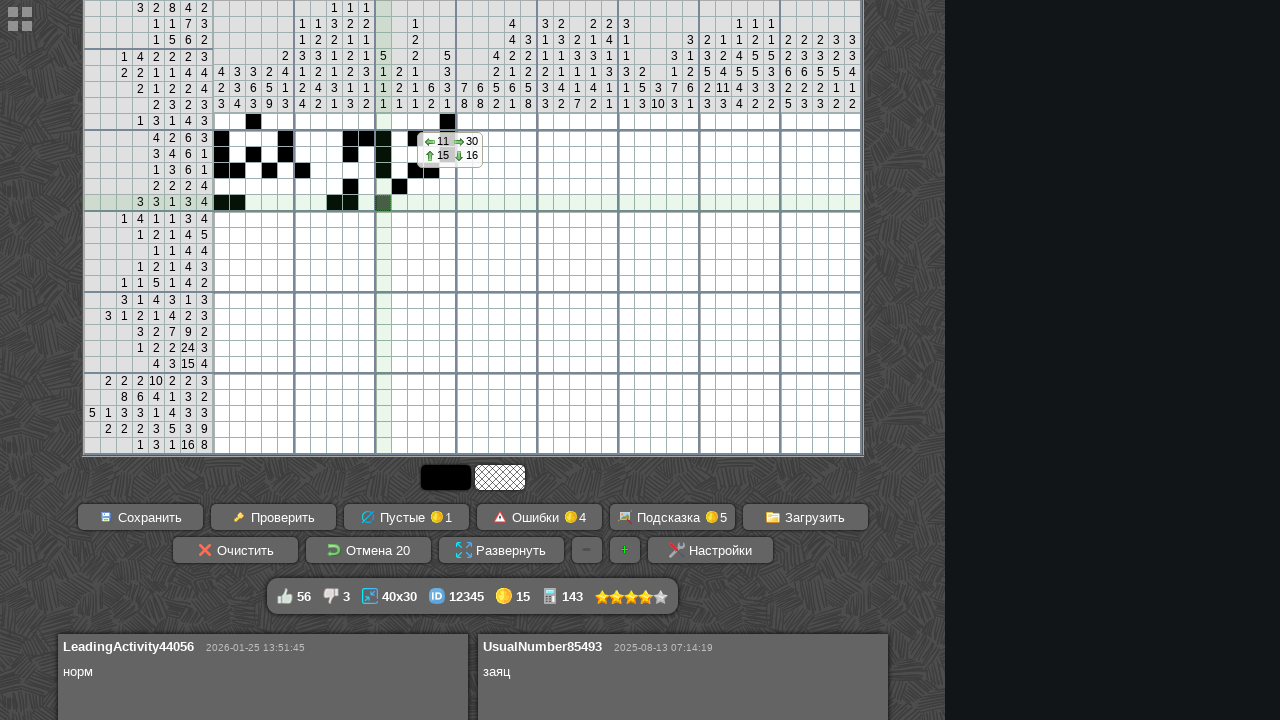

Released drag at row 15, column 11 at (383, 203)
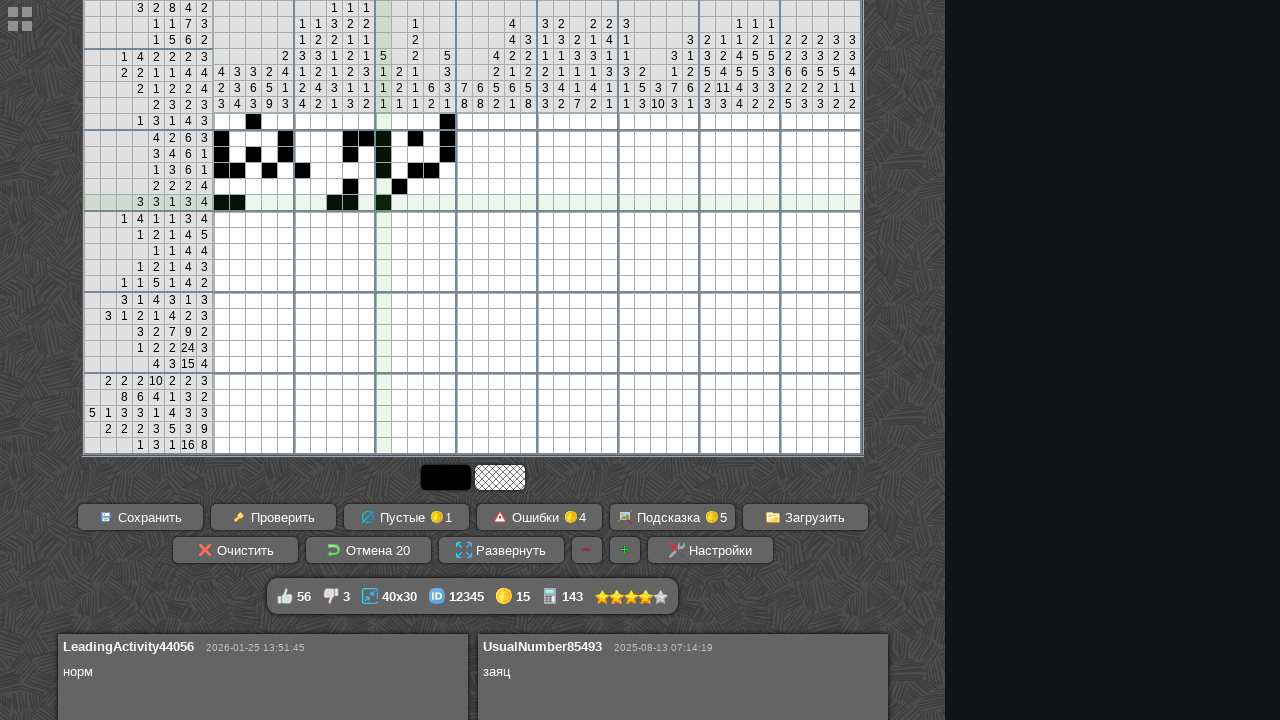

Hovered over cell at row 15, column 13 at (415, 203) on #cross_main >> tr >> nth=14 >> td >> nth=12
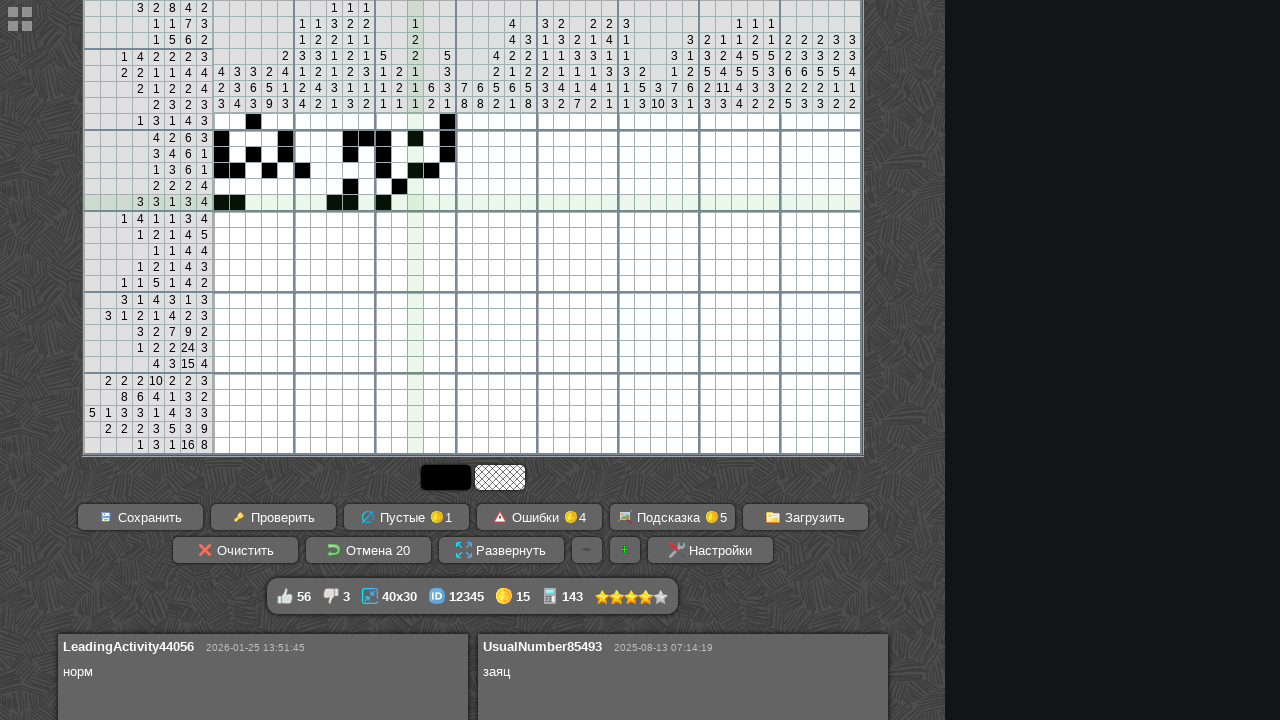

Started drag at row 15, column 13 at (415, 203)
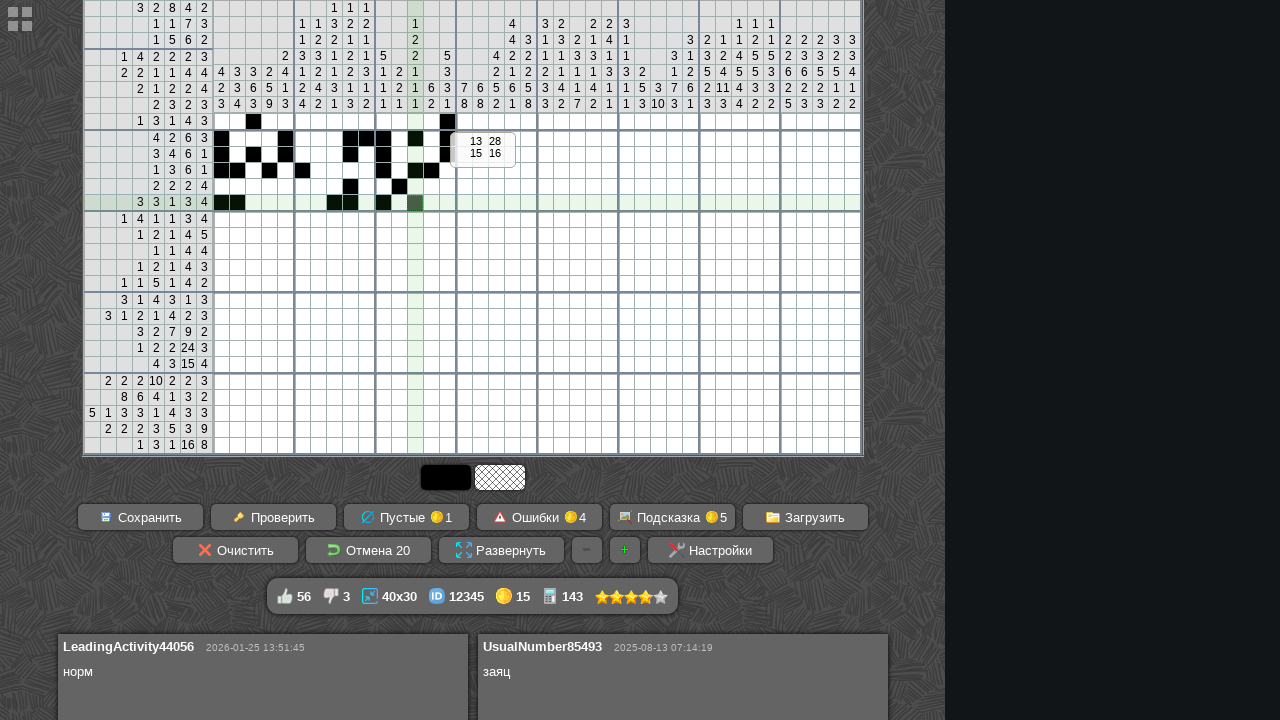

Hovered over cell at row 15, column 13 to end drag at (415, 203) on #cross_main >> tr >> nth=14 >> td >> nth=12
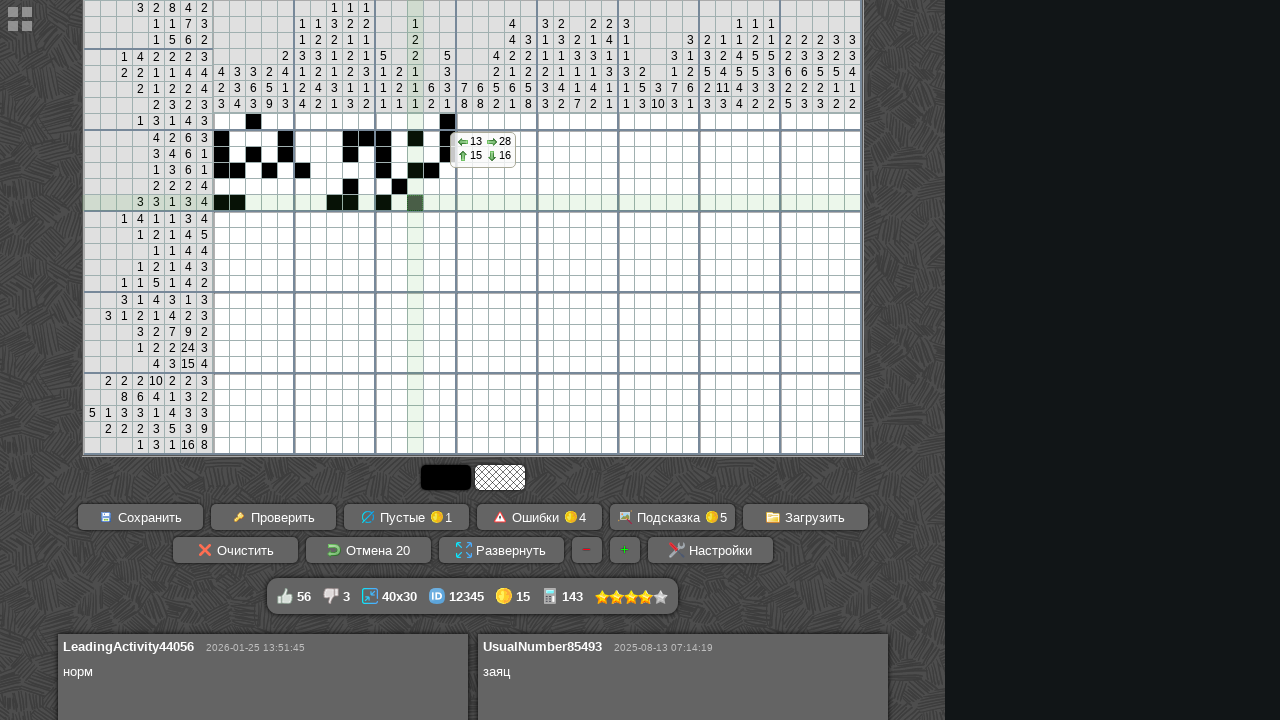

Released drag at row 15, column 13 at (415, 203)
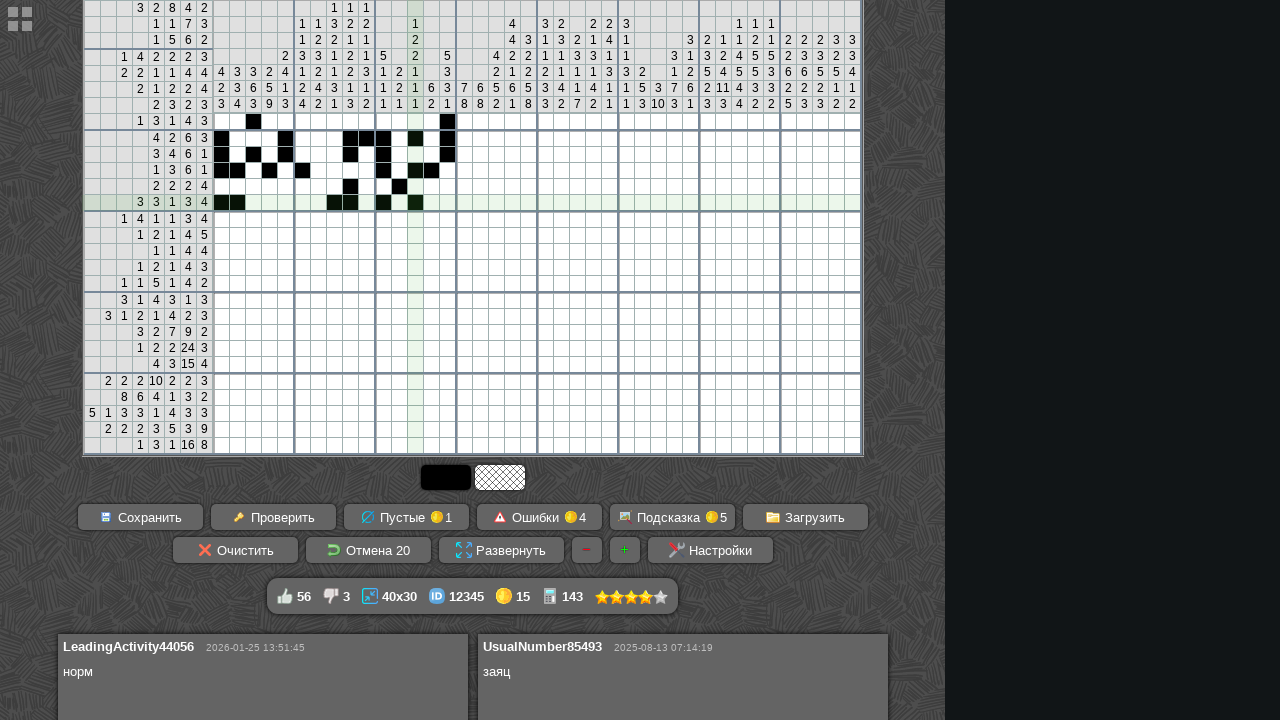

Waited 5000ms for puzzle solving to complete
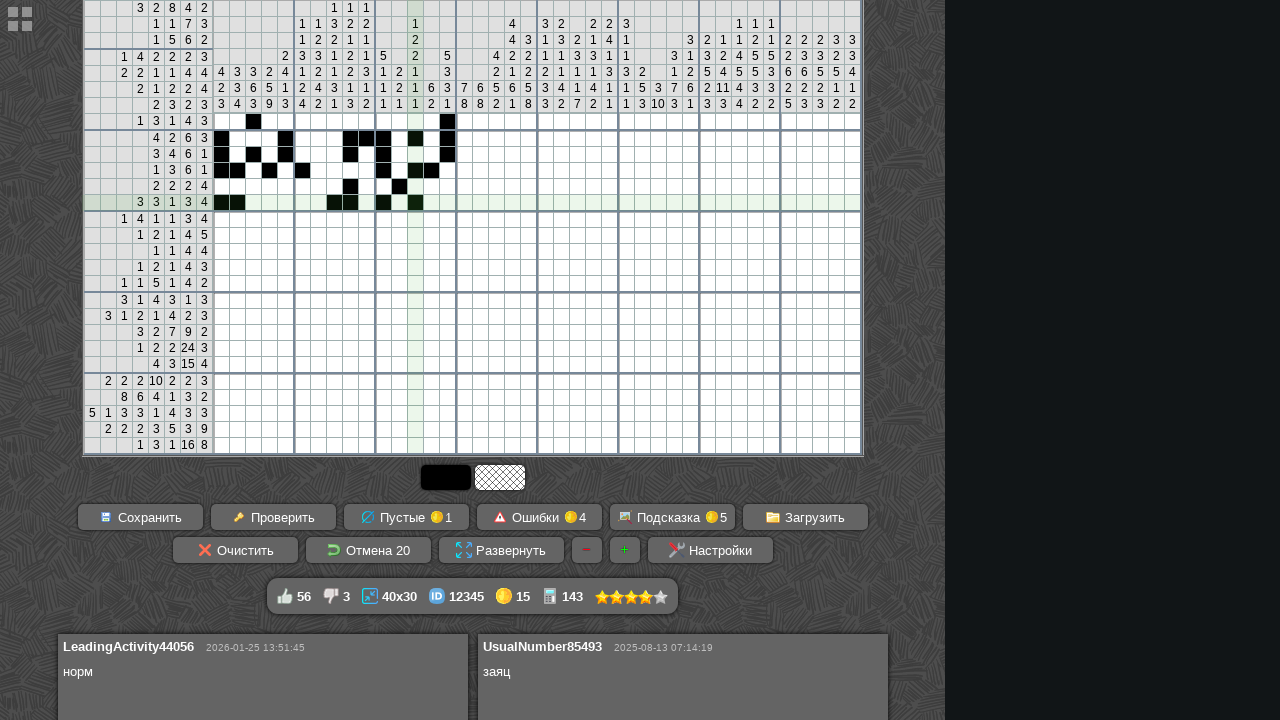

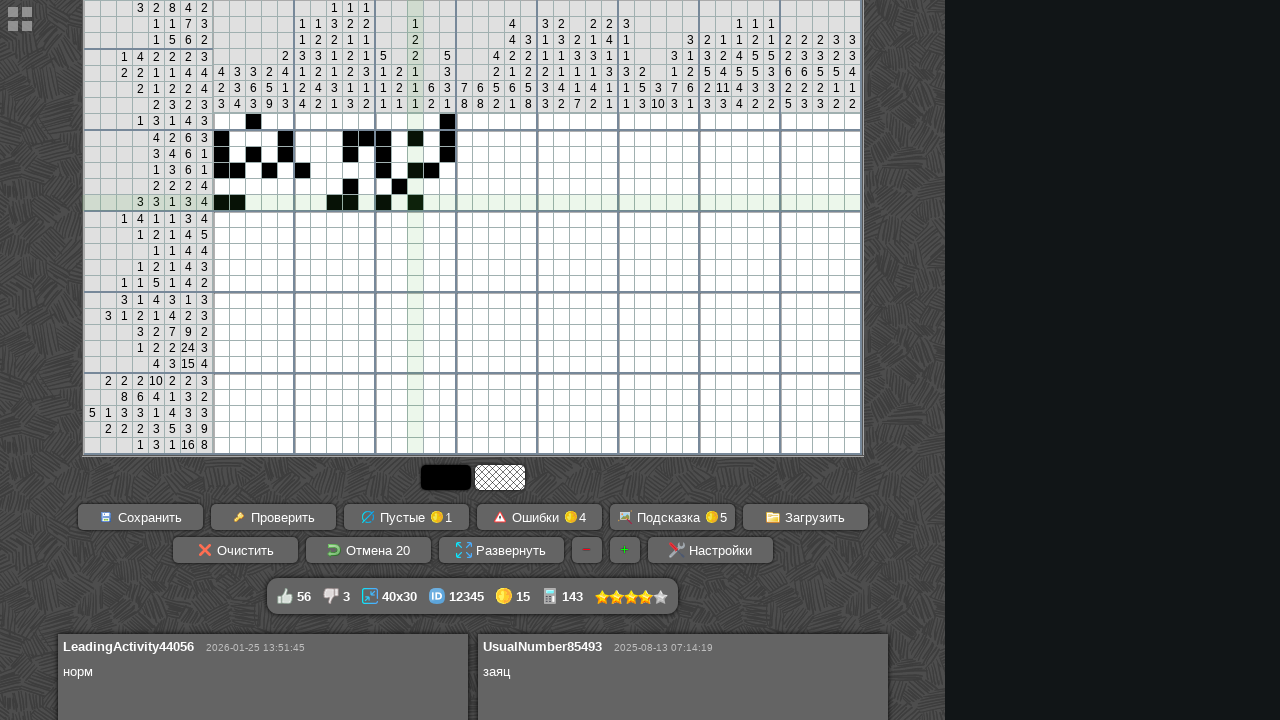